Tests table pagination functionality by iterating through pagination links and reading table data from each page

Starting URL: https://testautomationpractice.blogspot.com/

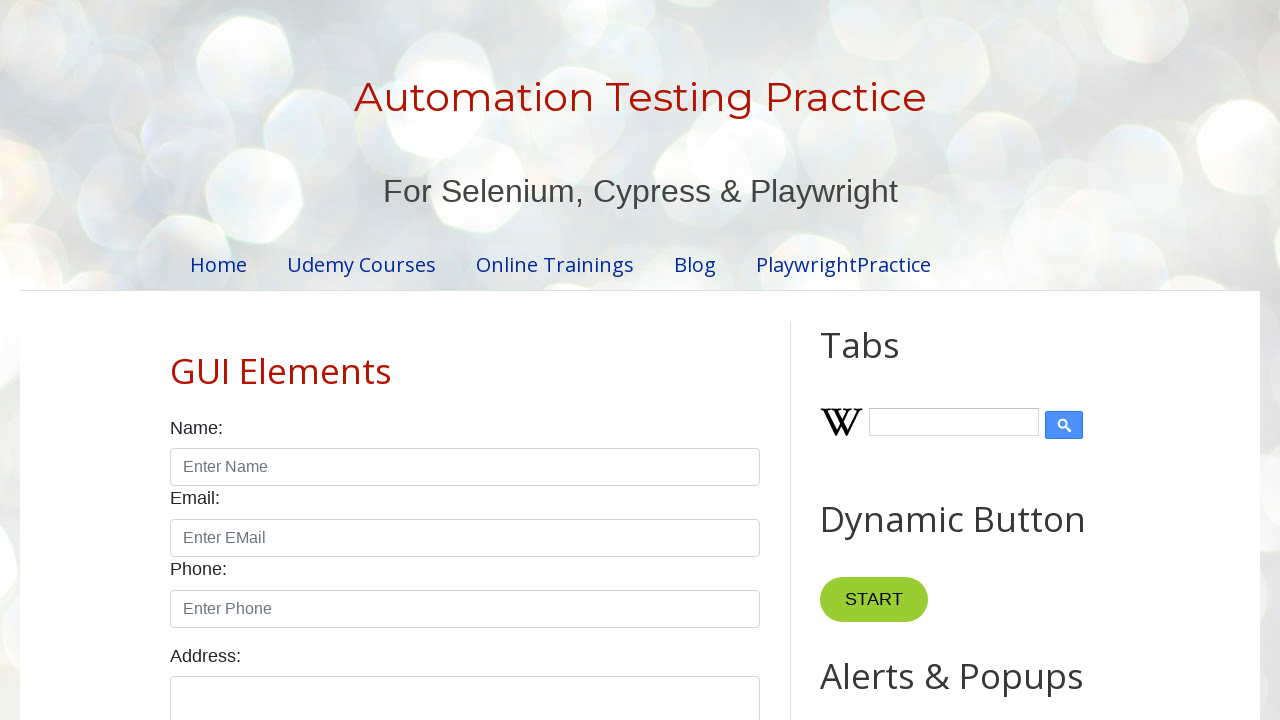

Waited for table #productTable to be visible
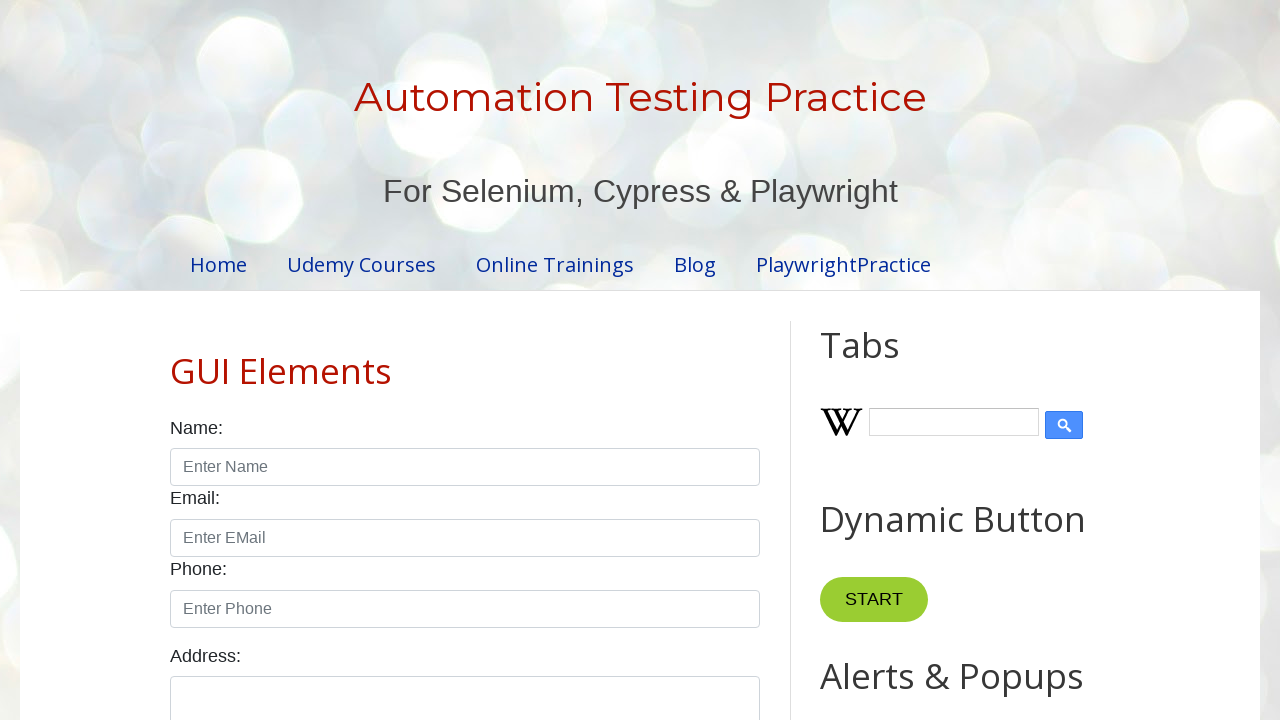

Located table element #productTable
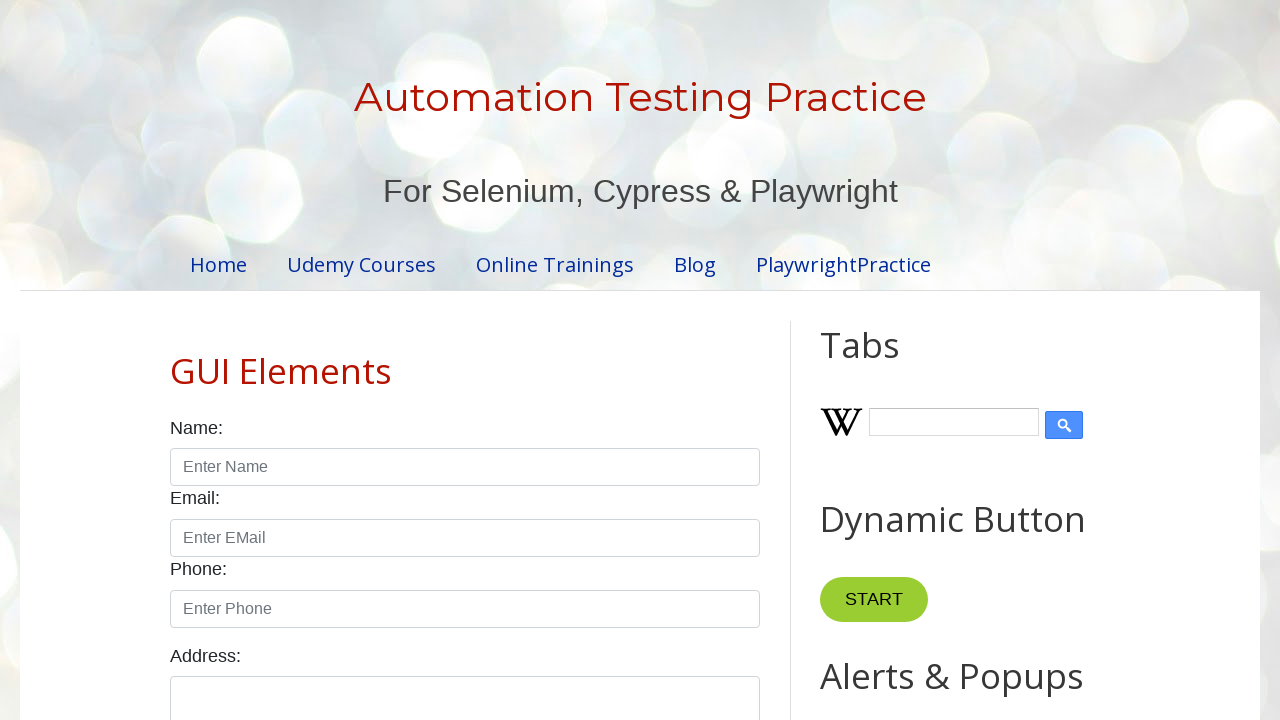

Located all table body rows
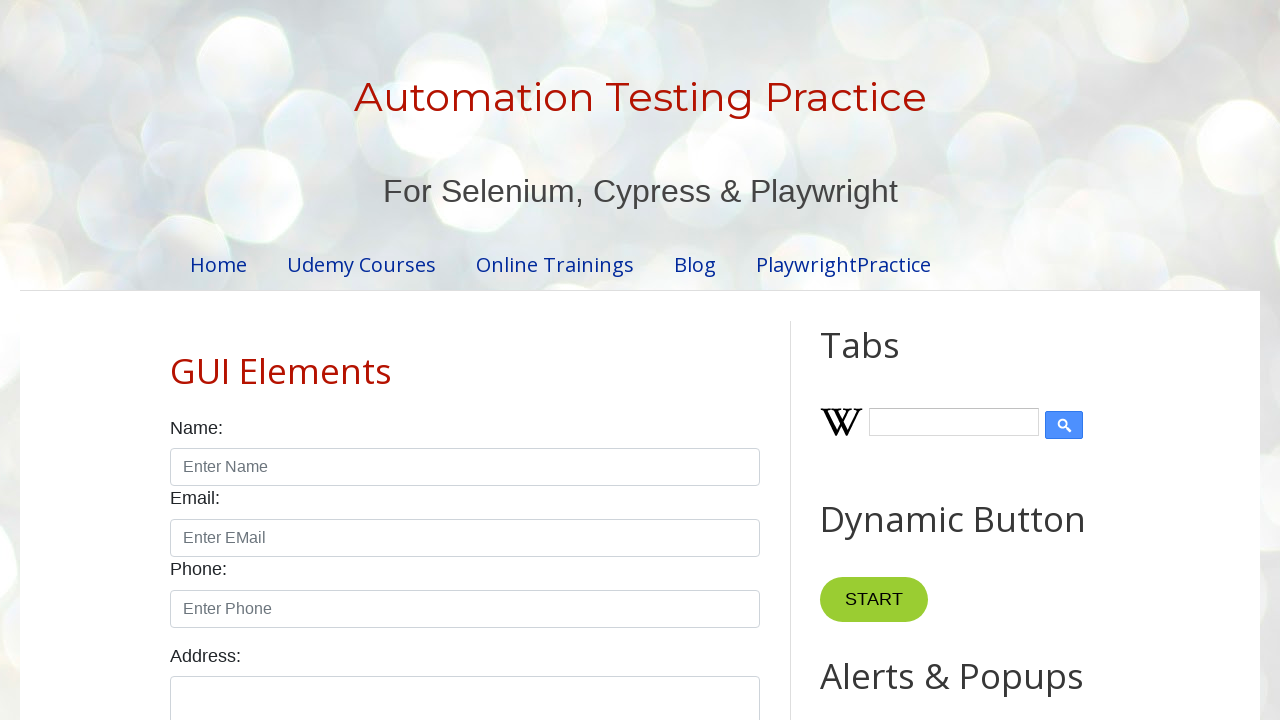

Located pagination element #pagination
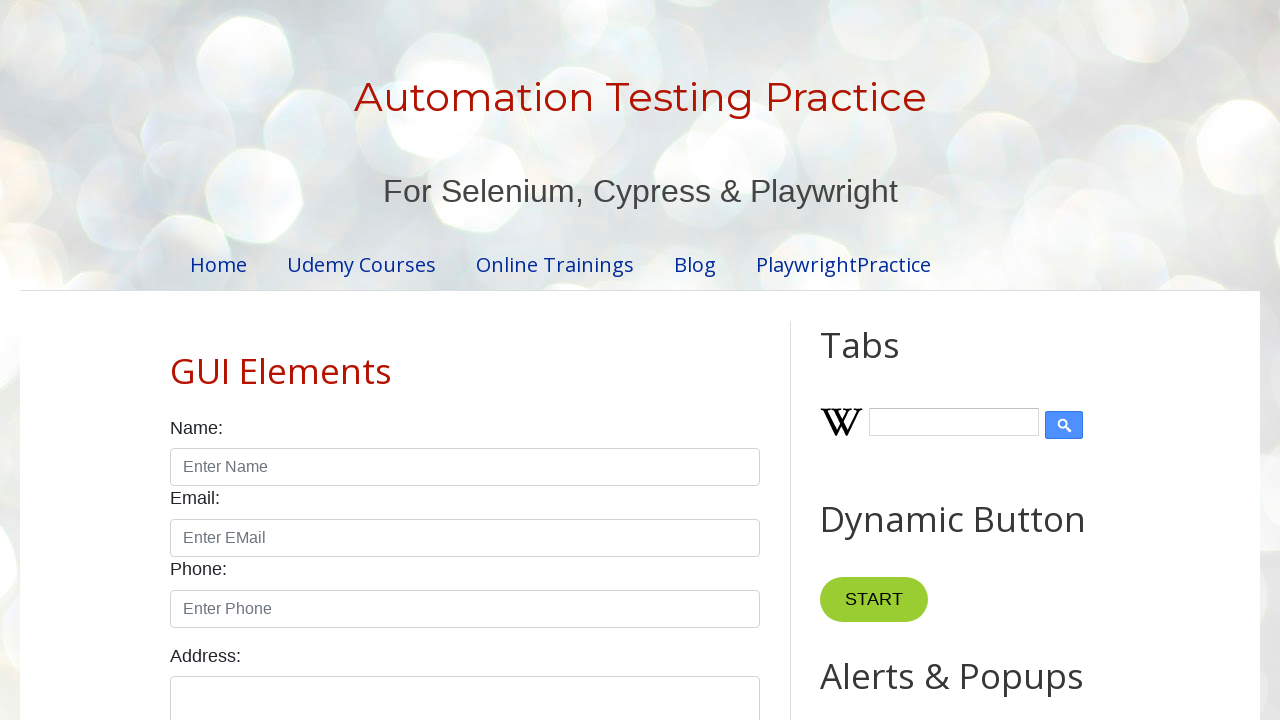

Located all pagination links
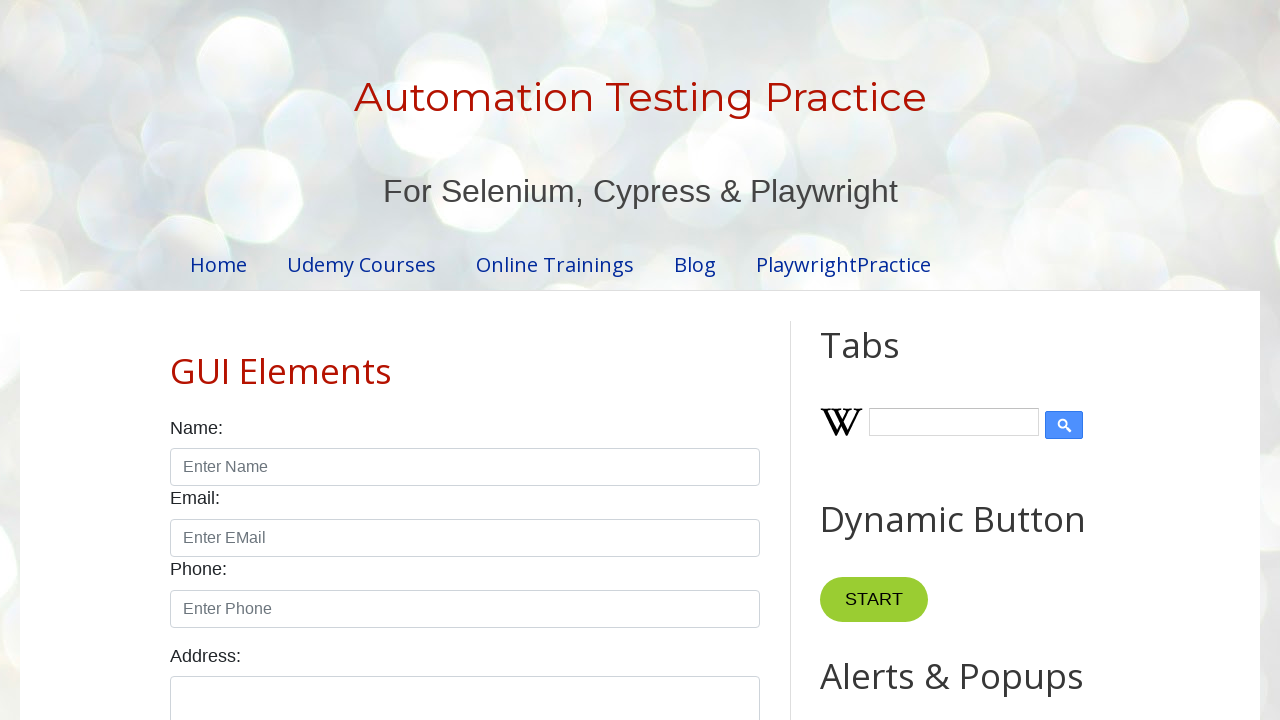

Found 4 pagination links
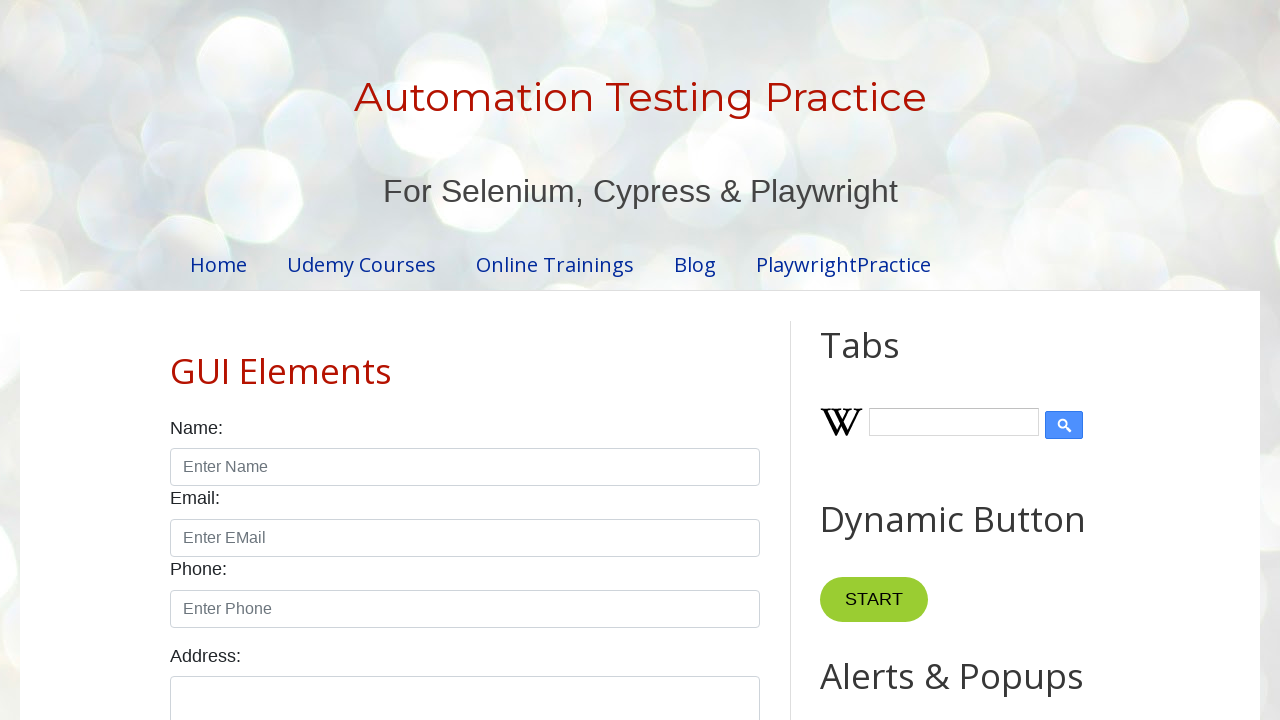

Found 5 rows in table on page 1
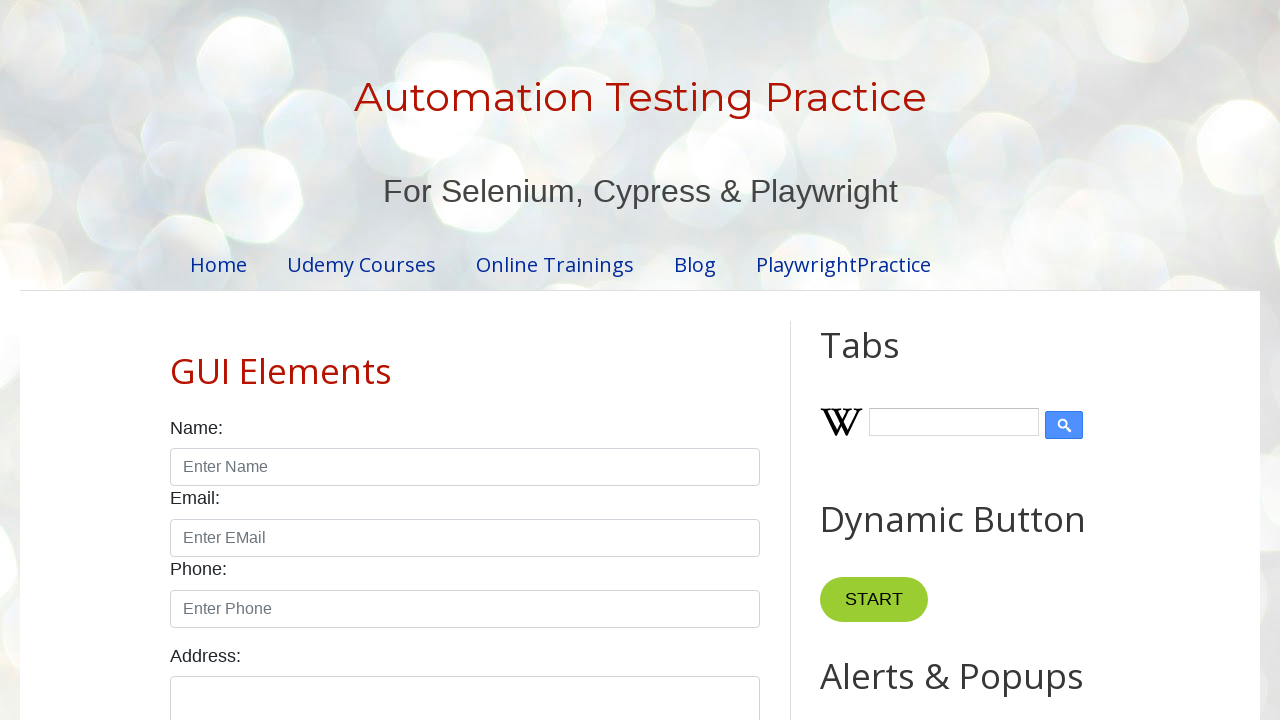

Located row at index 0 on page 1
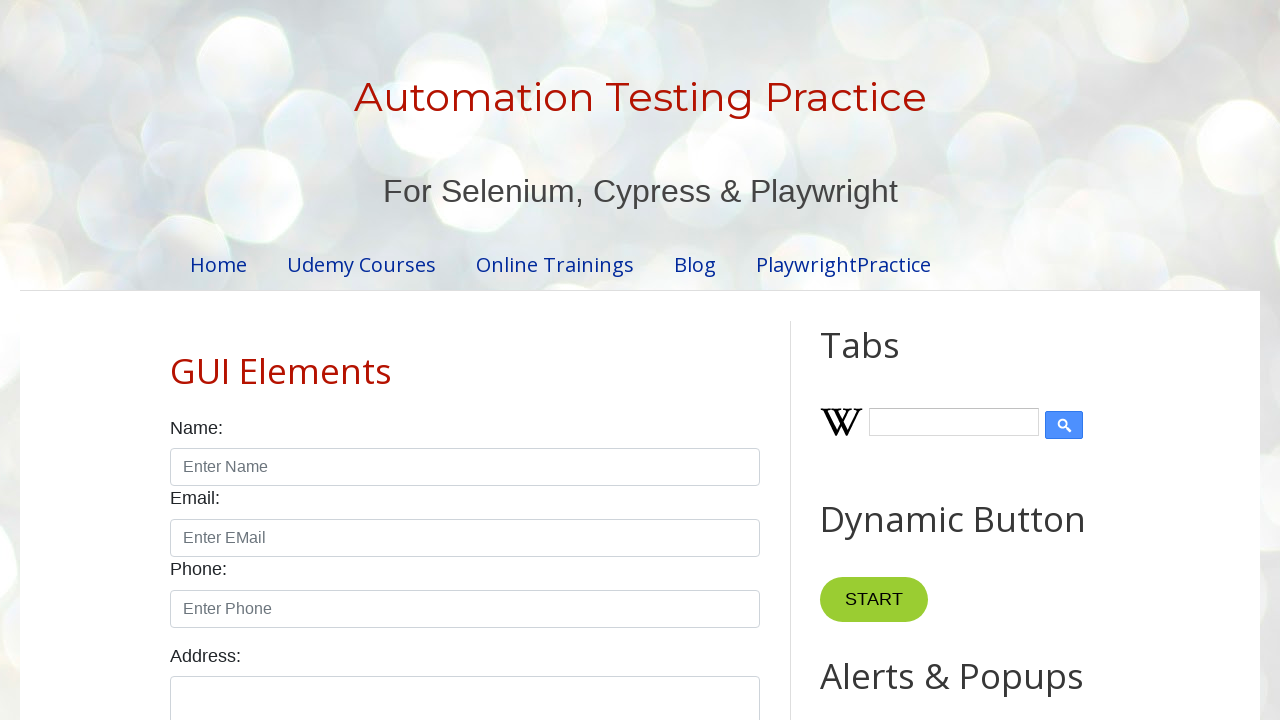

Located all cells in row 0 on page 1
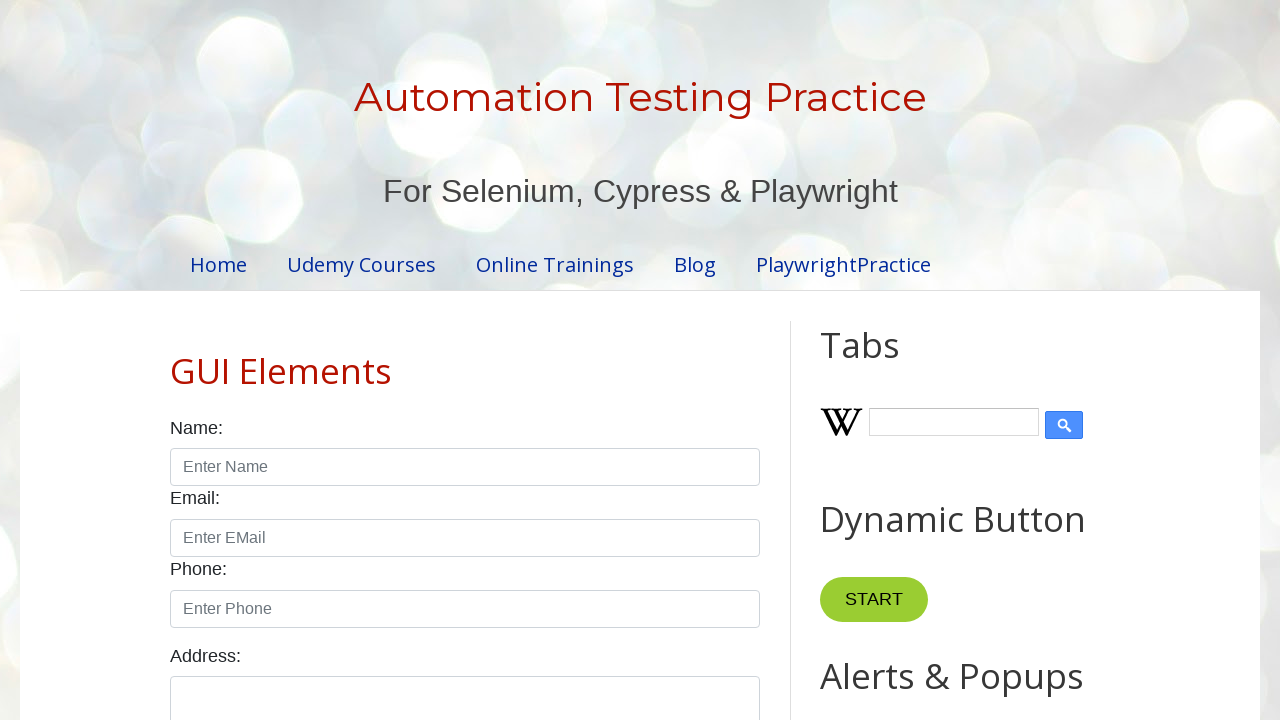

Row 0 on page 1 has 4 cells
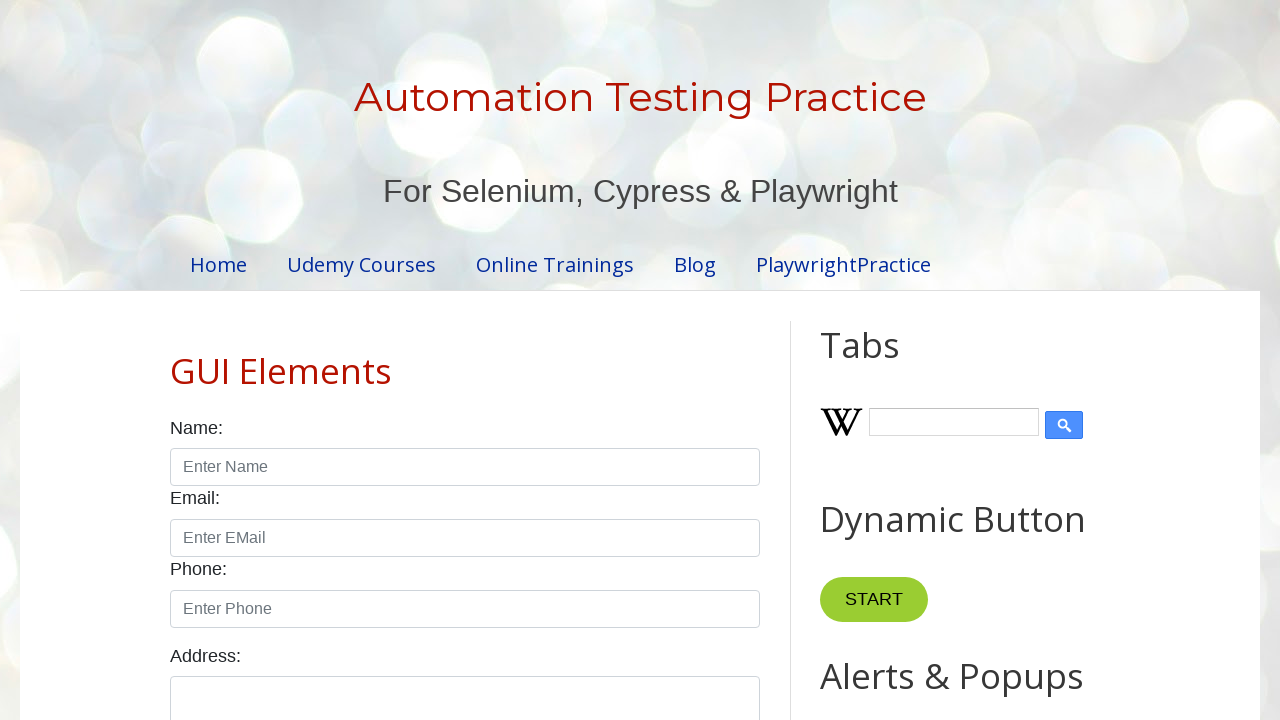

Read cell text at row 0, column 0 on page 1
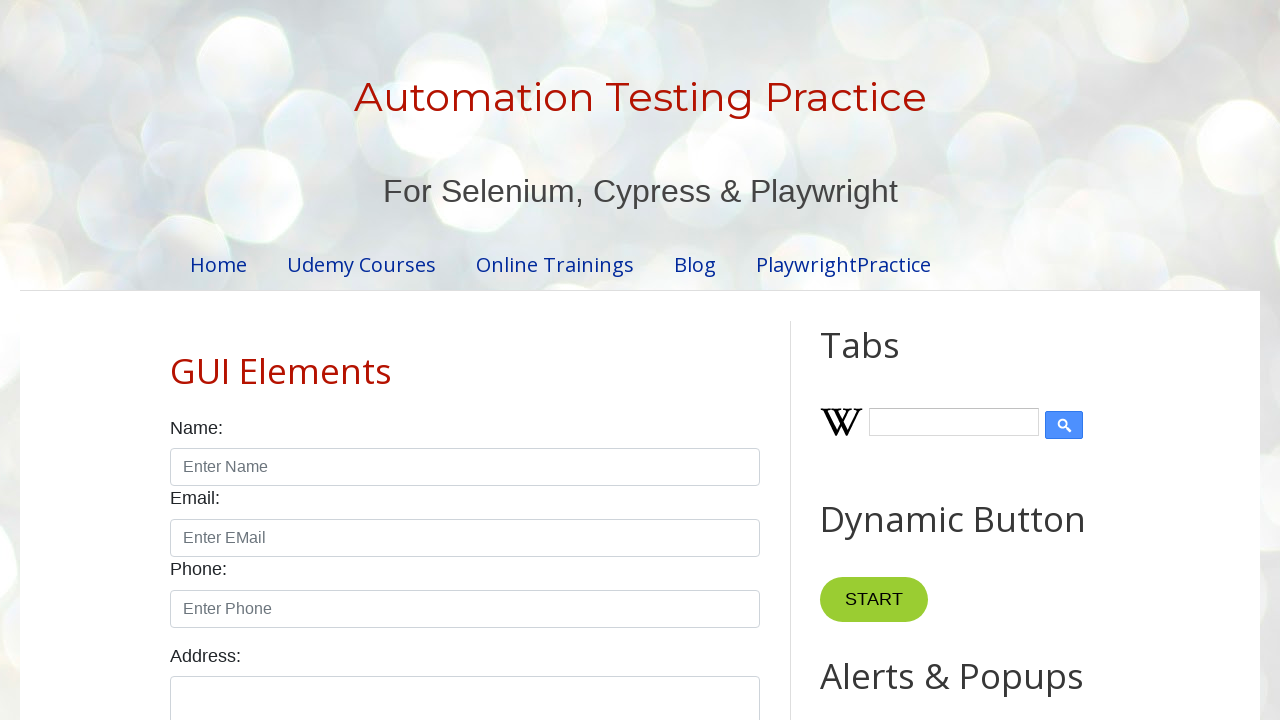

Read cell text at row 0, column 1 on page 1
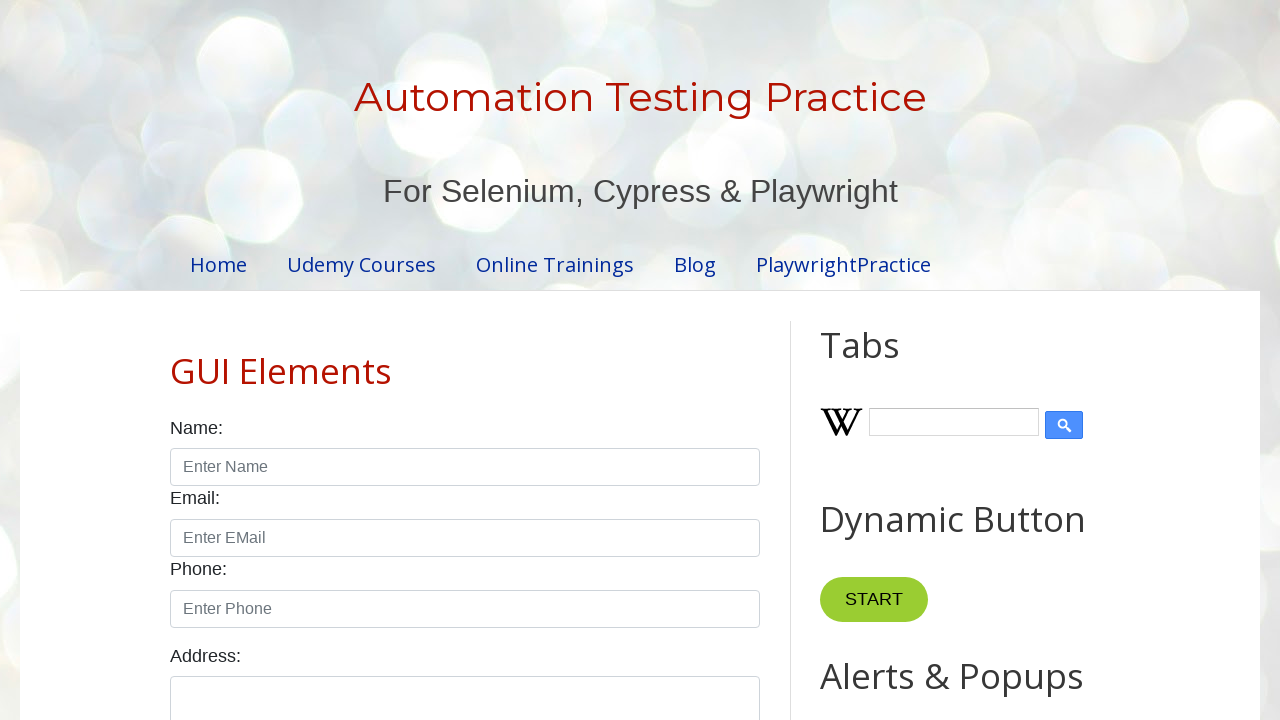

Read cell text at row 0, column 2 on page 1
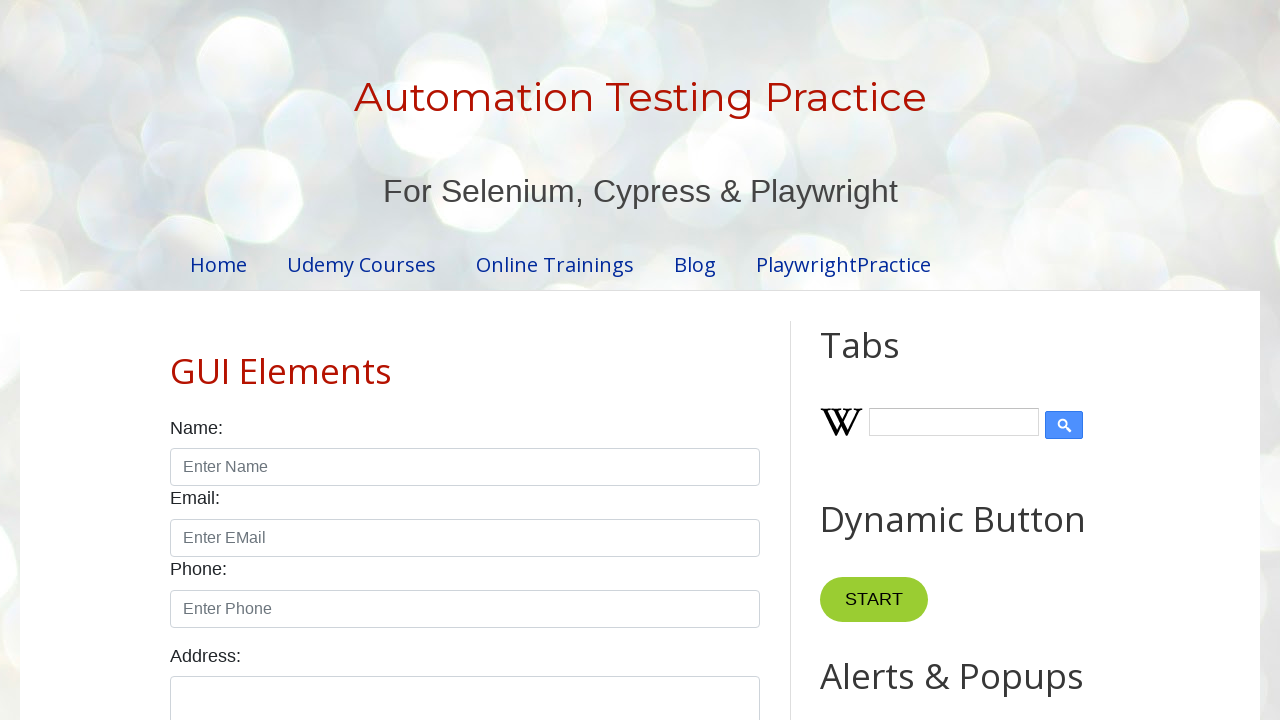

Read cell text at row 0, column 3 on page 1
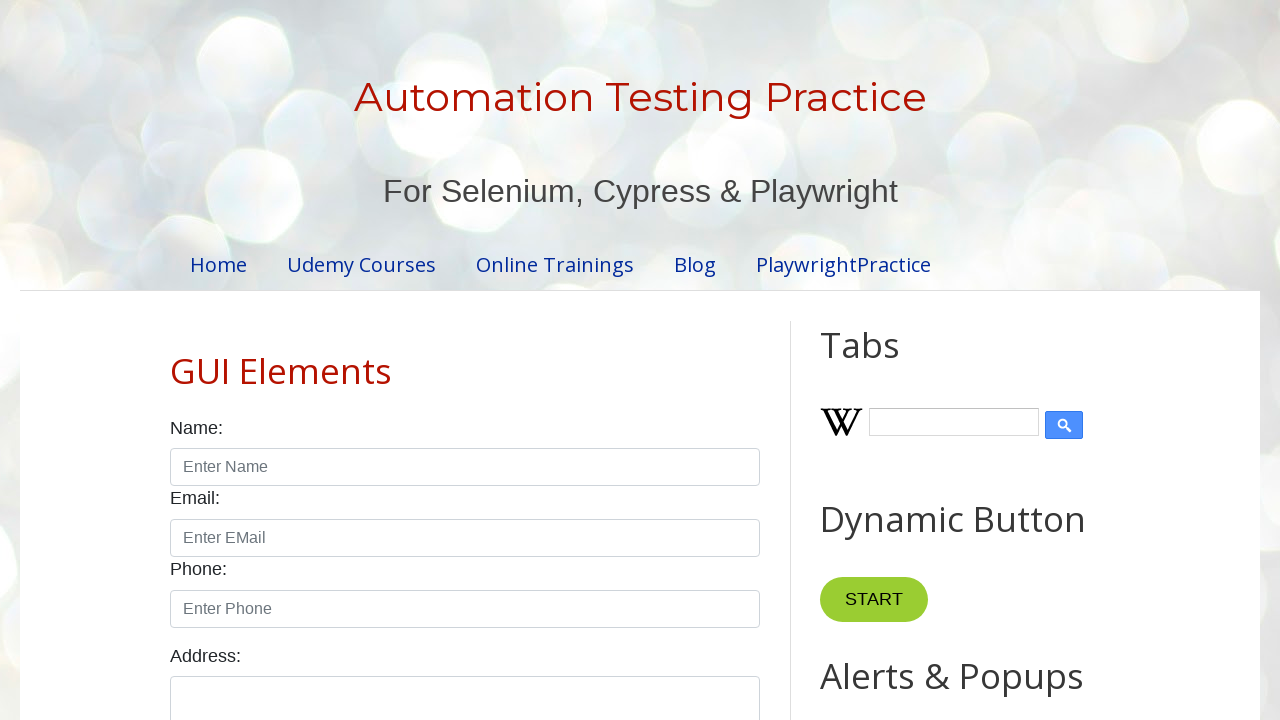

Located row at index 1 on page 1
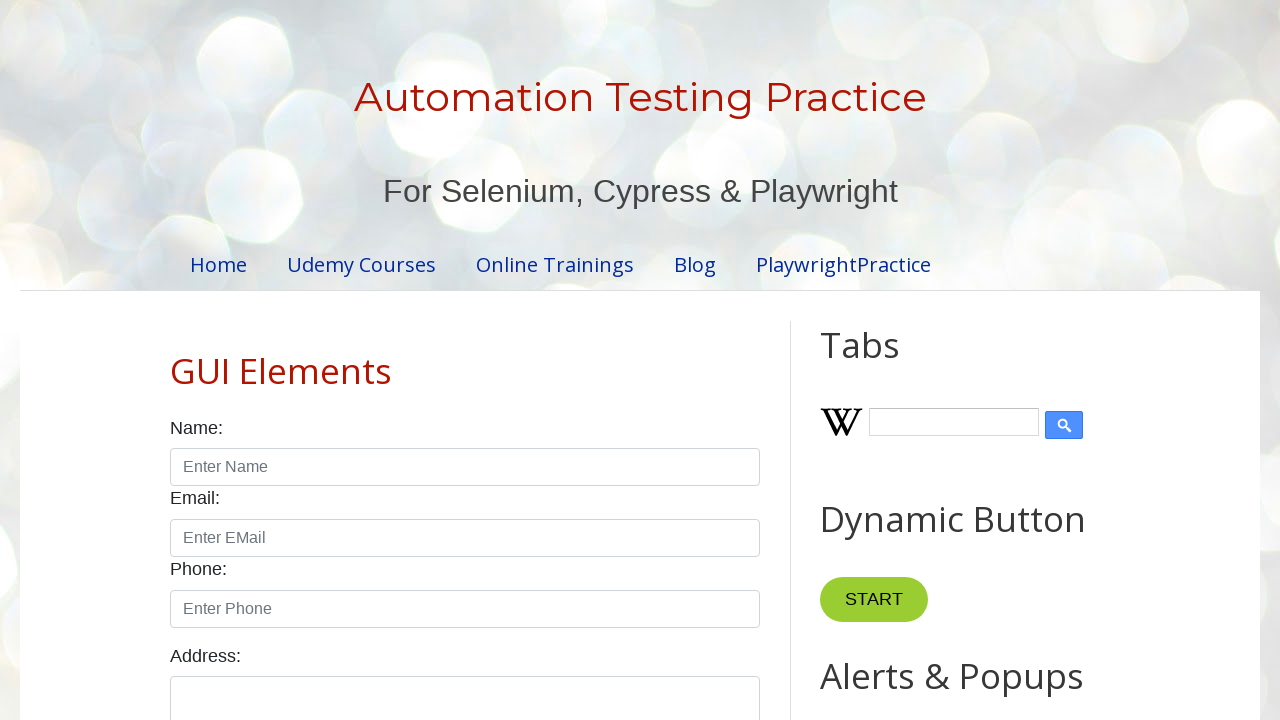

Located all cells in row 1 on page 1
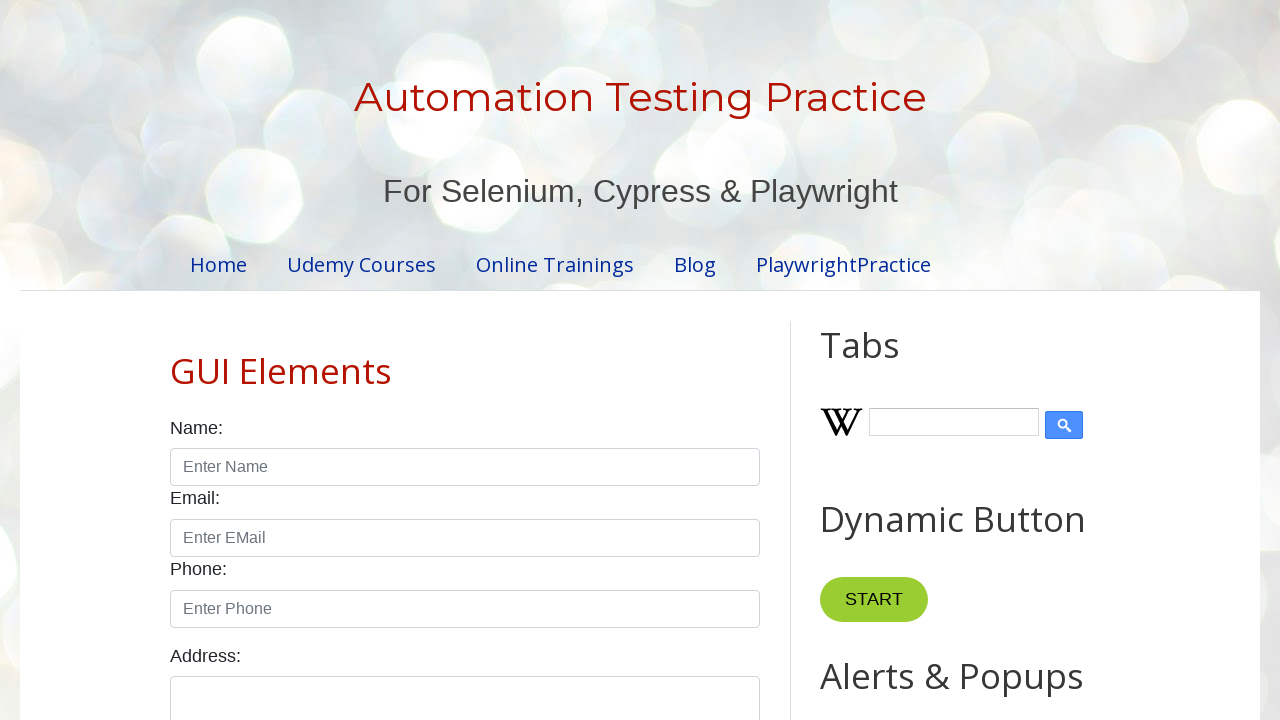

Row 1 on page 1 has 4 cells
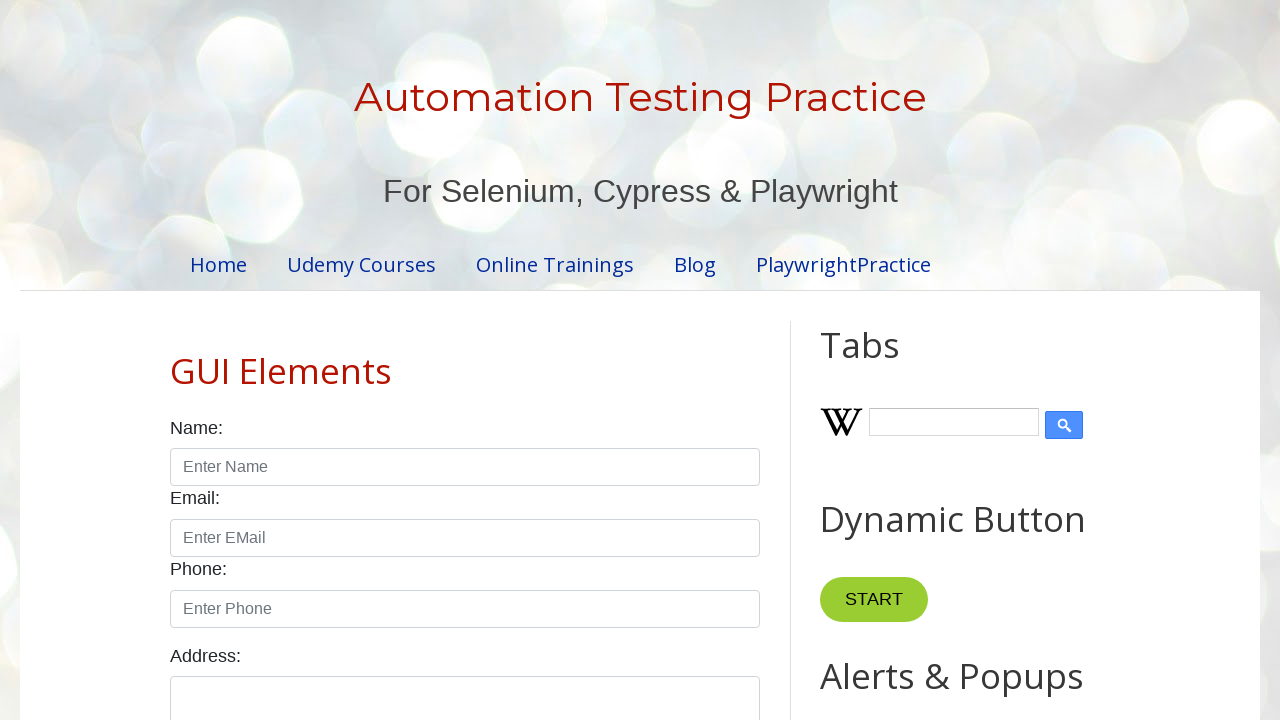

Read cell text at row 1, column 0 on page 1
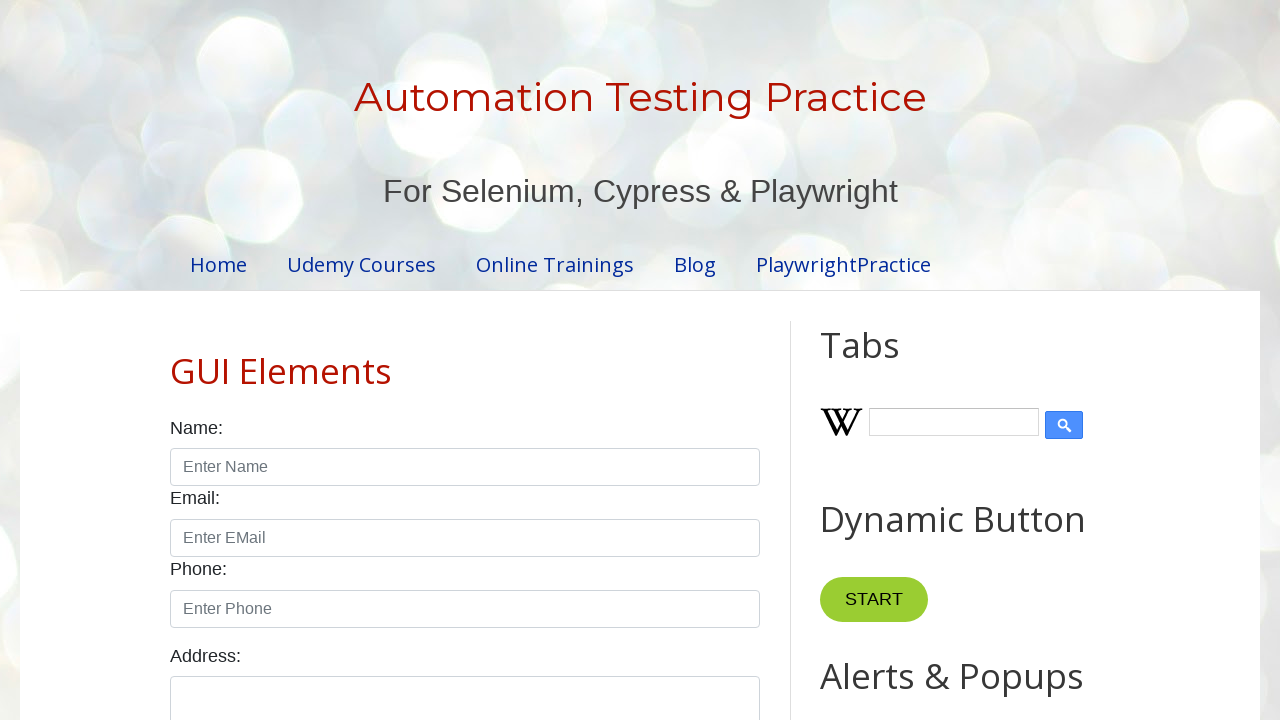

Read cell text at row 1, column 1 on page 1
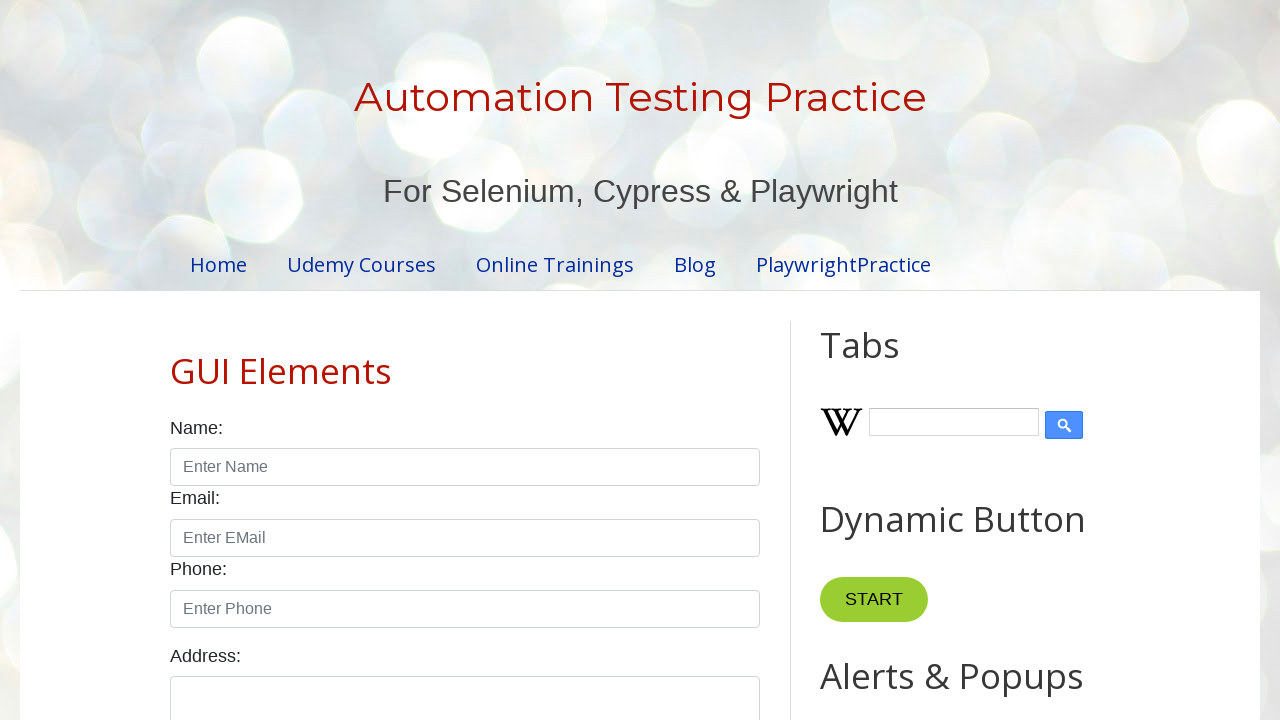

Read cell text at row 1, column 2 on page 1
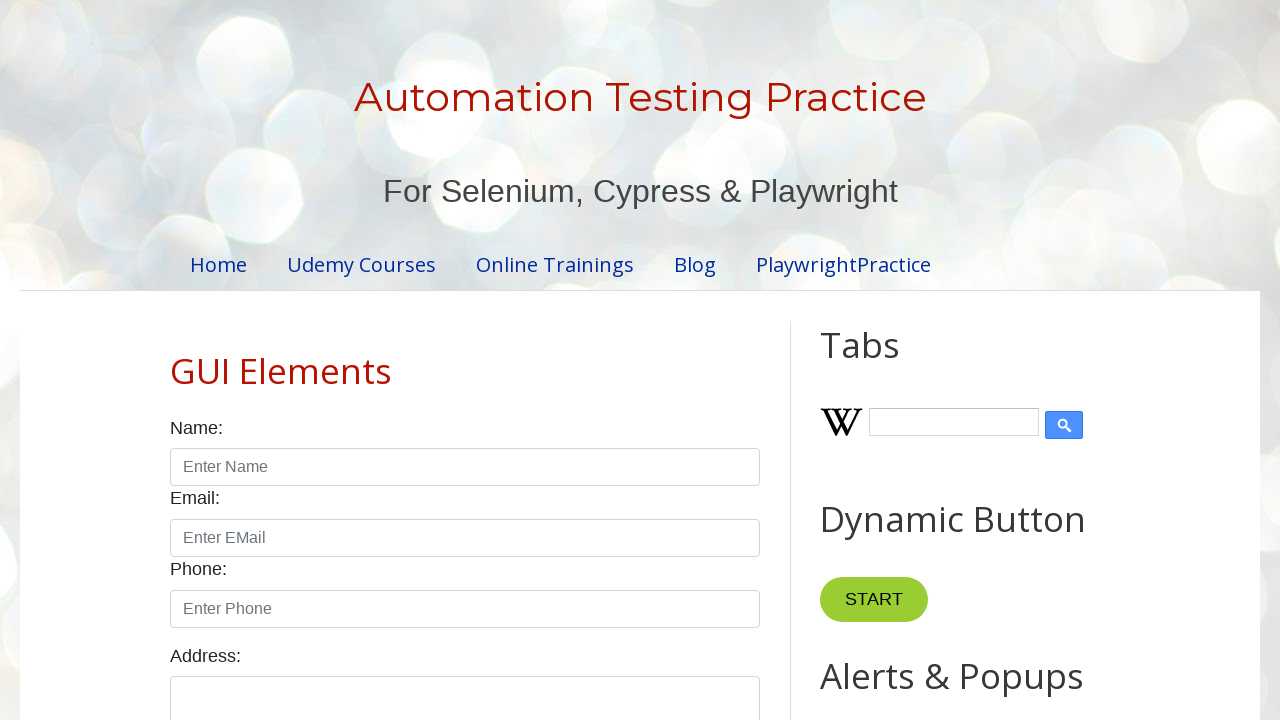

Read cell text at row 1, column 3 on page 1
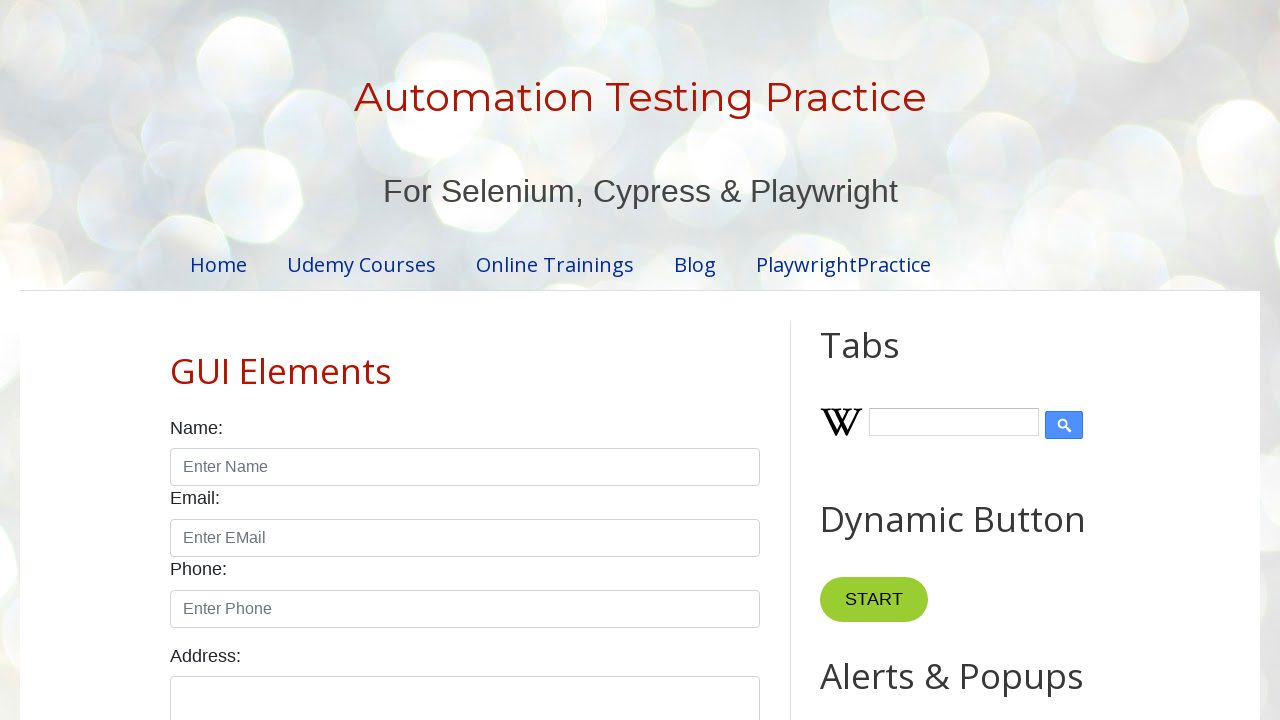

Located row at index 2 on page 1
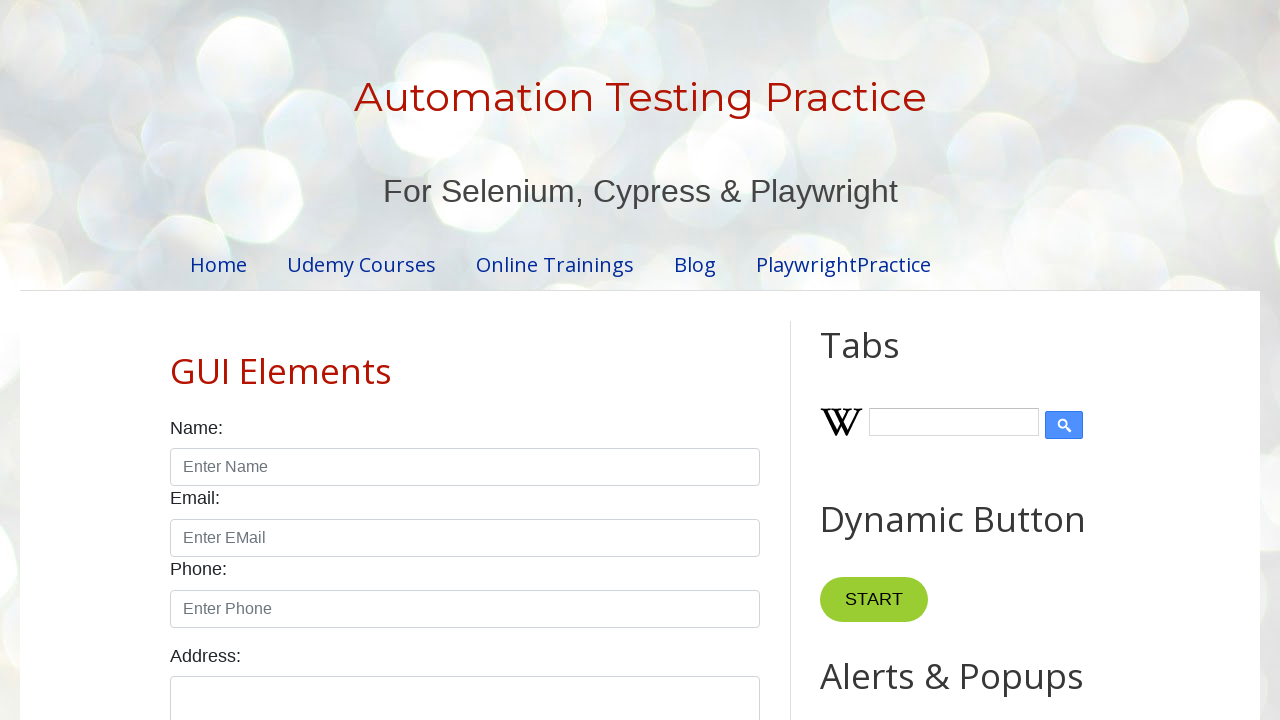

Located all cells in row 2 on page 1
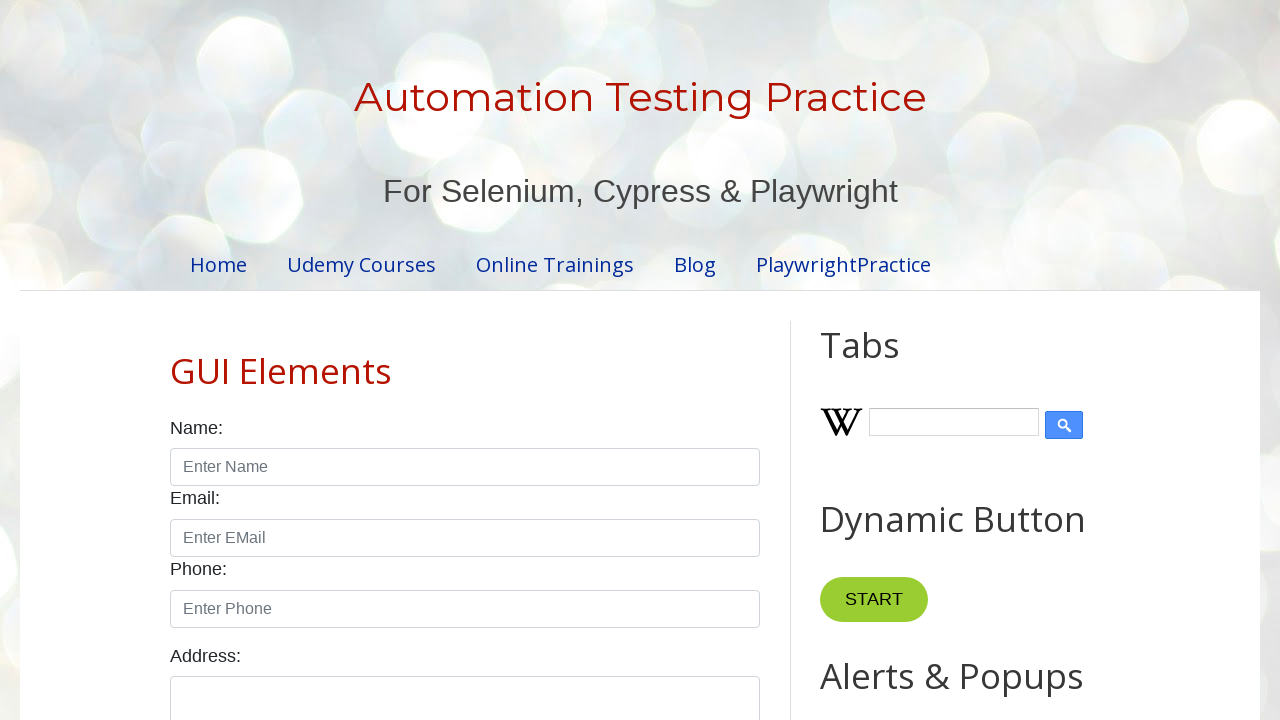

Row 2 on page 1 has 4 cells
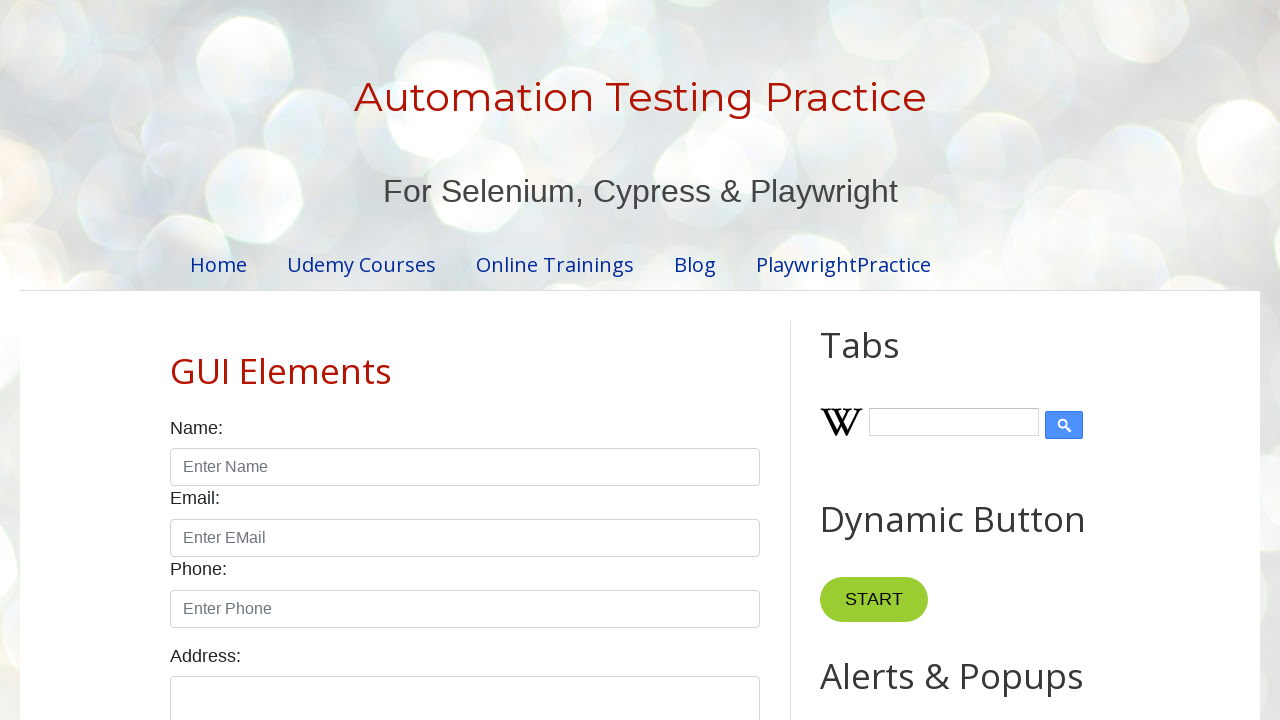

Read cell text at row 2, column 0 on page 1
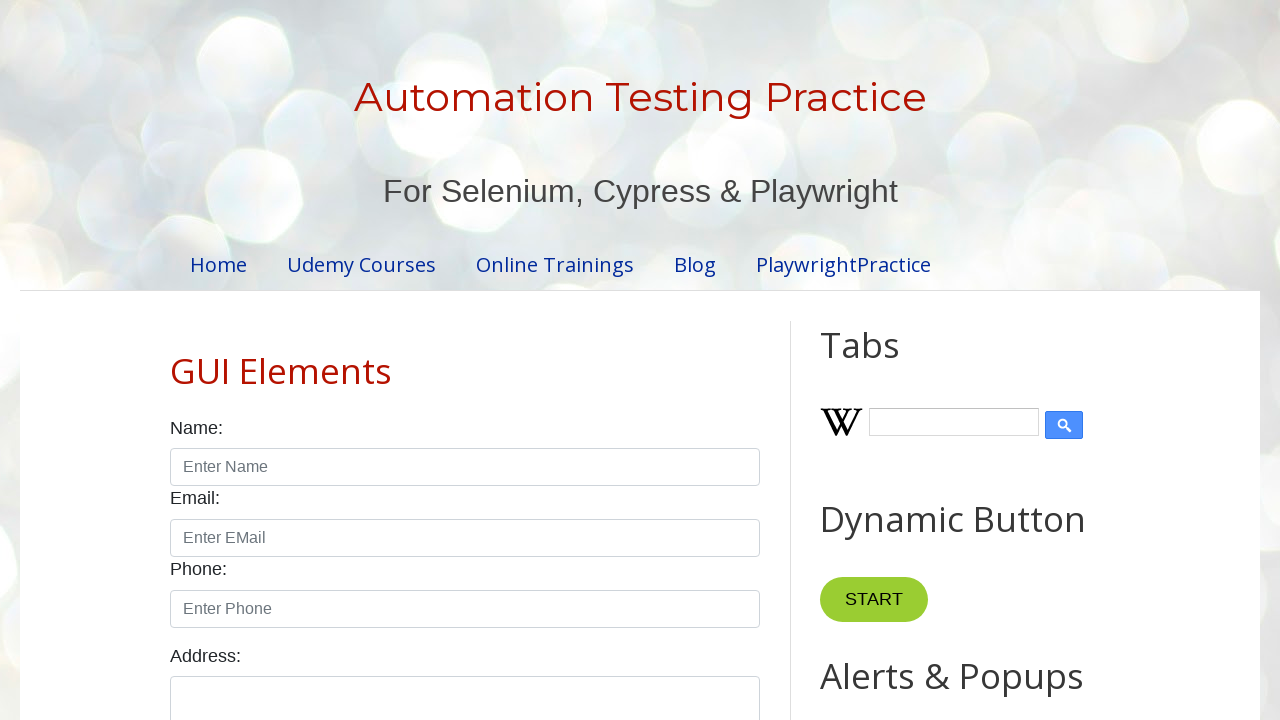

Read cell text at row 2, column 1 on page 1
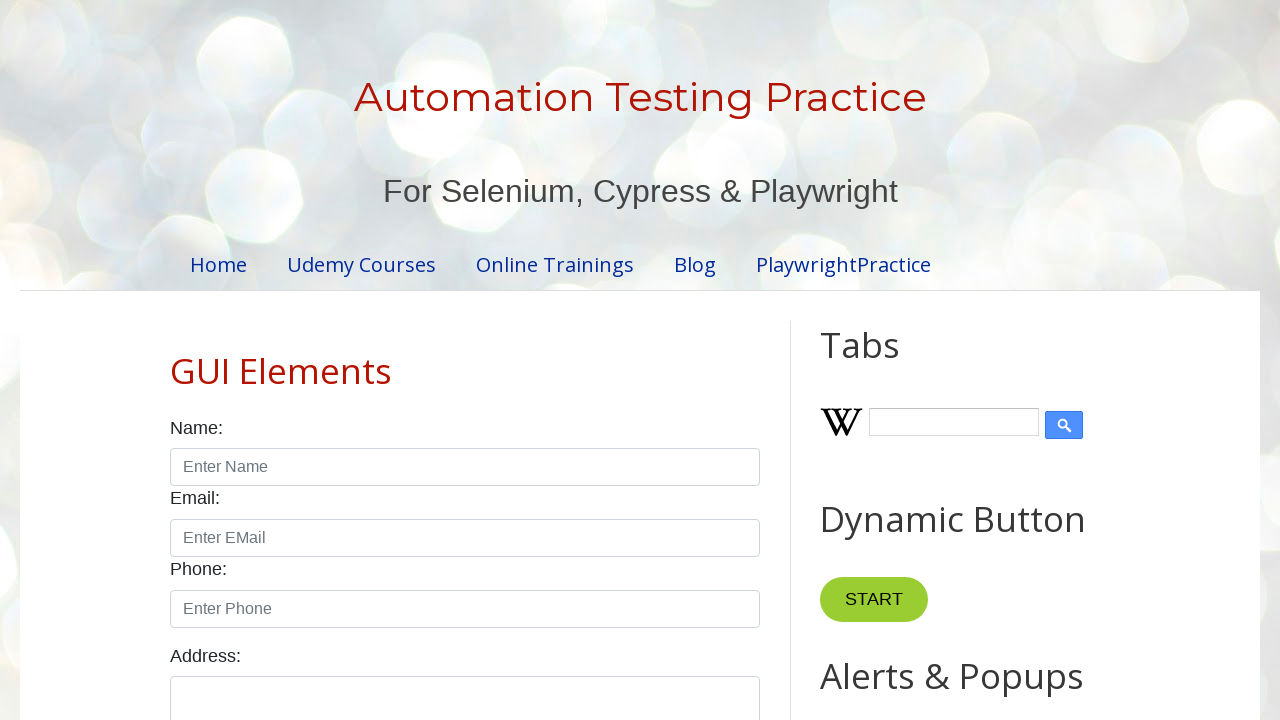

Read cell text at row 2, column 2 on page 1
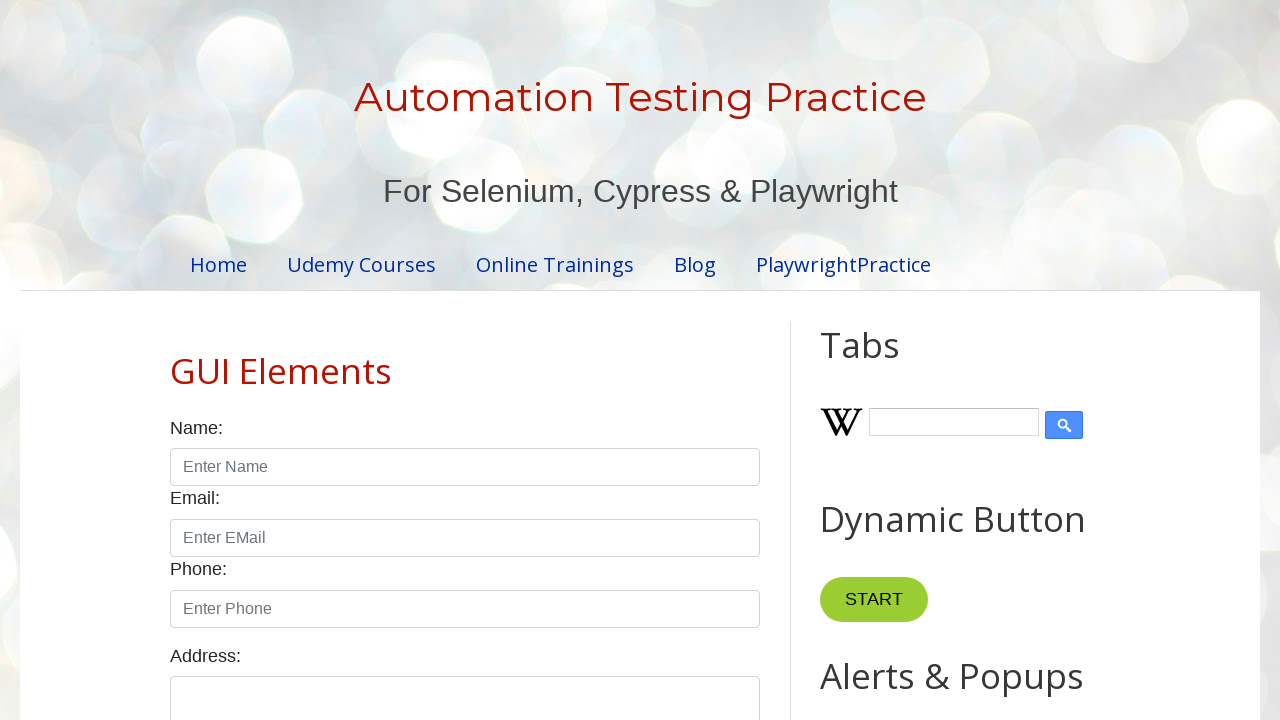

Read cell text at row 2, column 3 on page 1
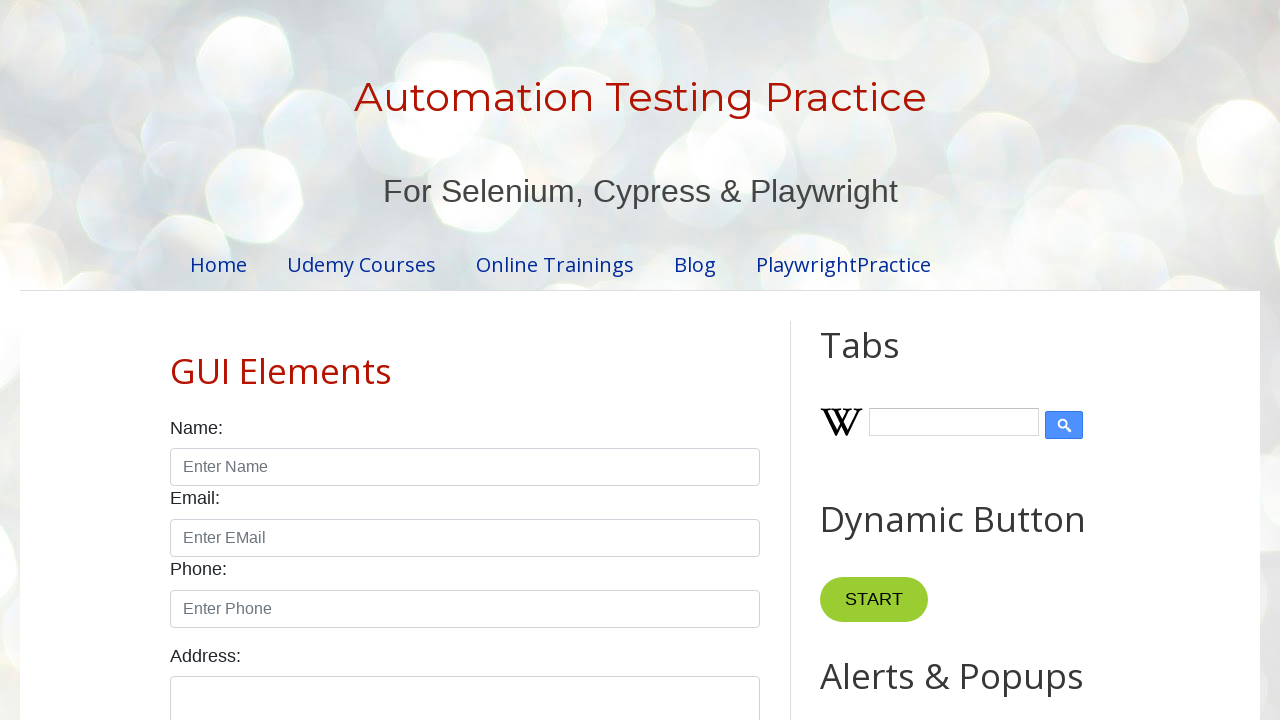

Located row at index 3 on page 1
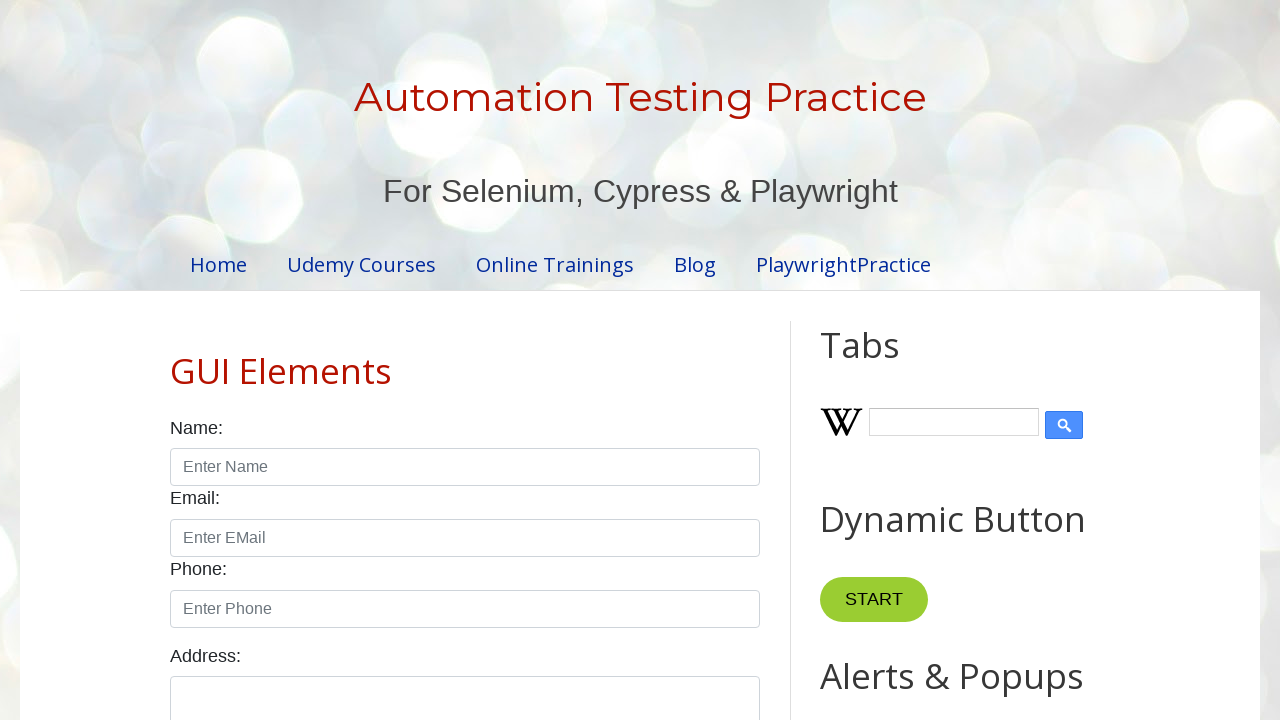

Located all cells in row 3 on page 1
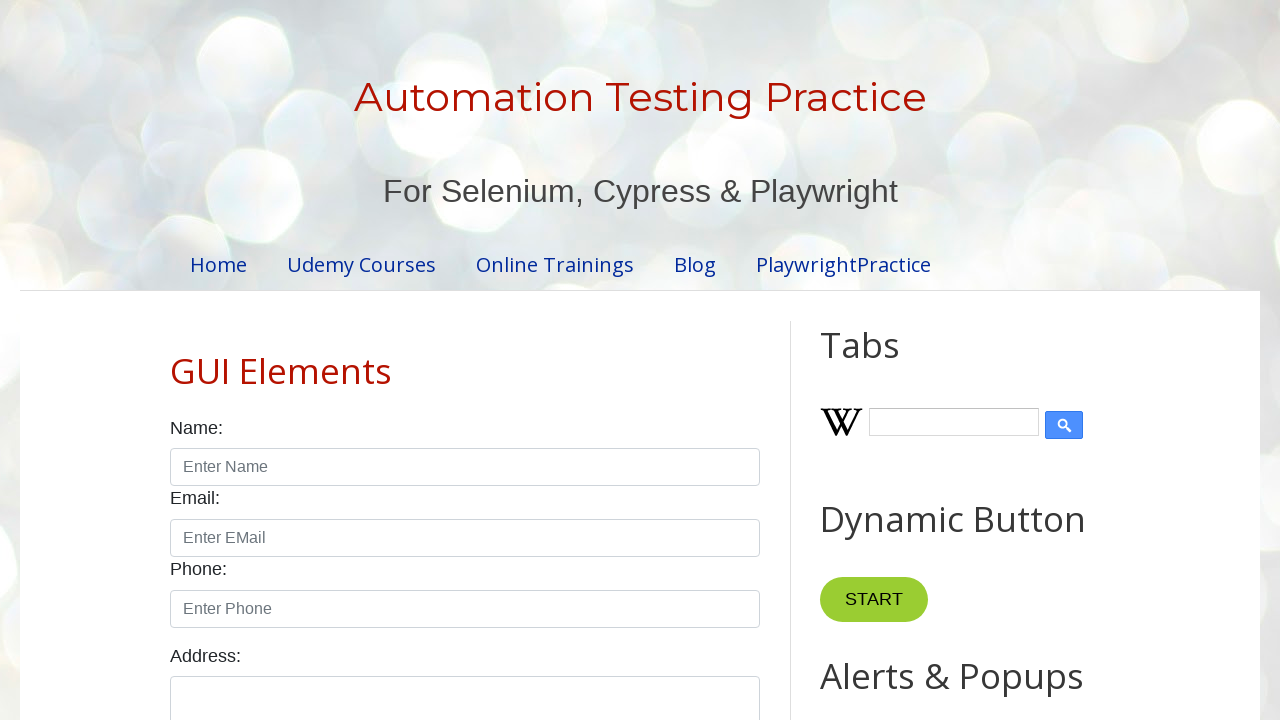

Row 3 on page 1 has 4 cells
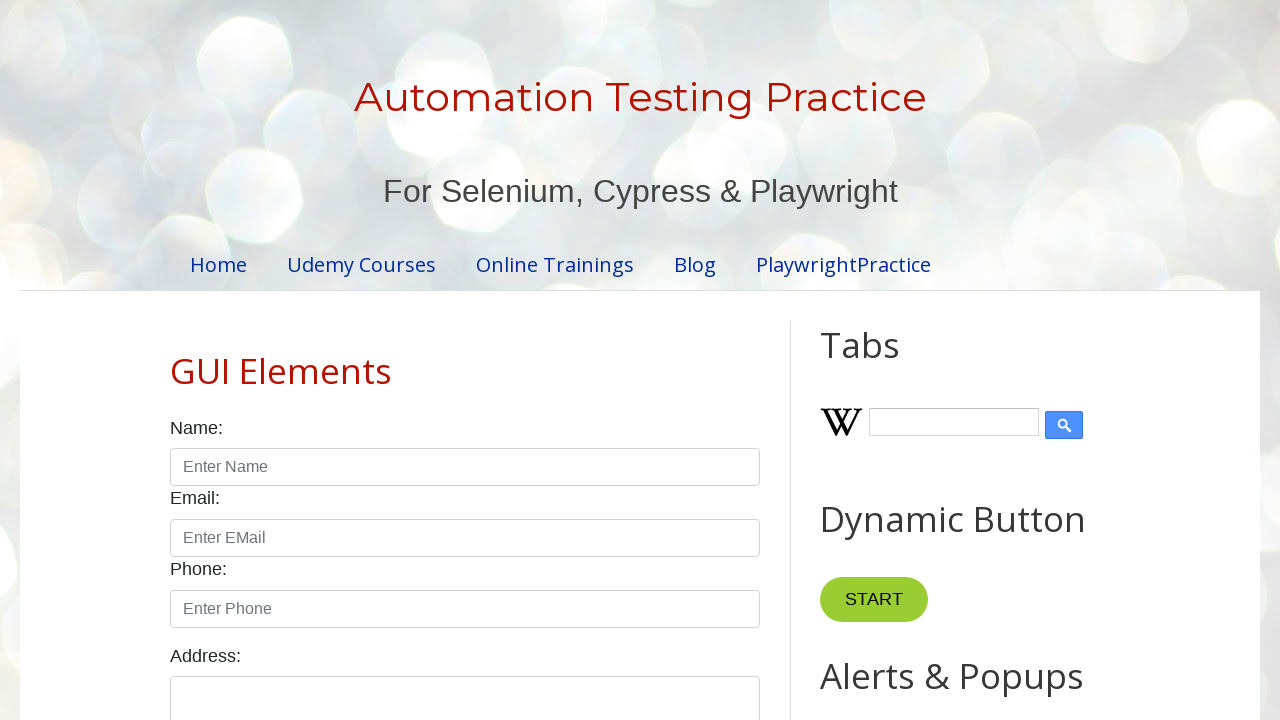

Read cell text at row 3, column 0 on page 1
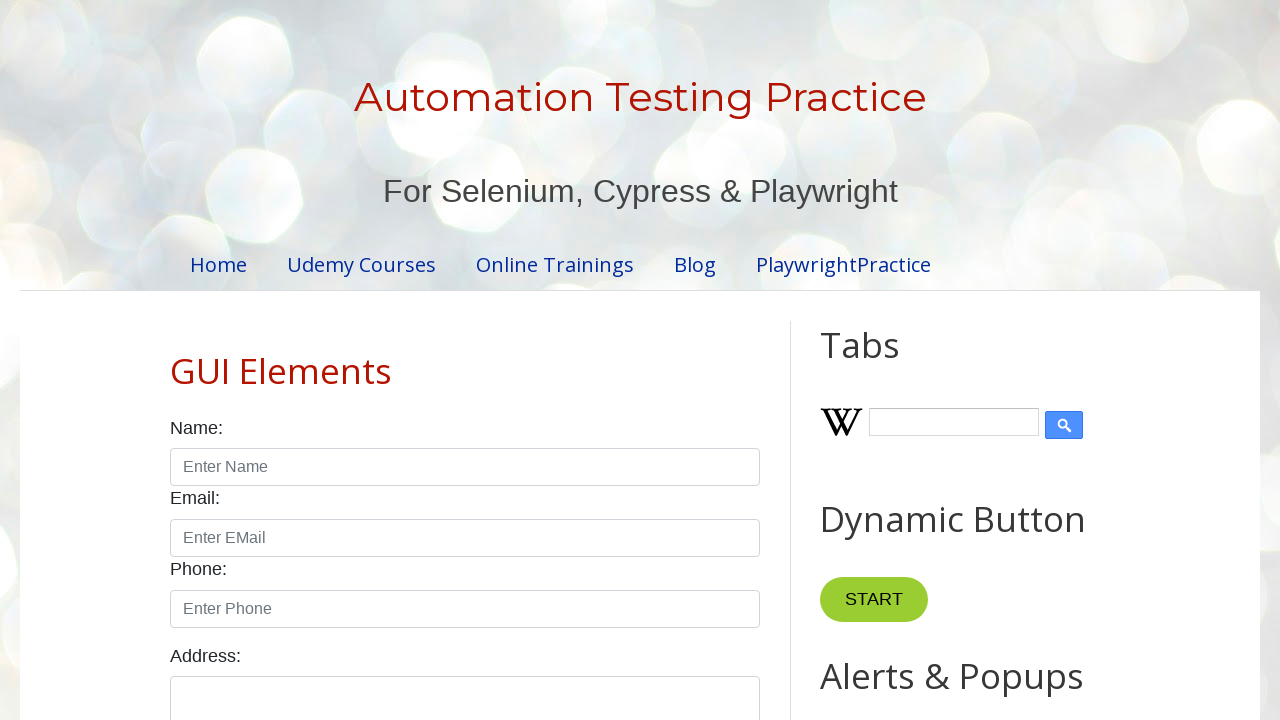

Read cell text at row 3, column 1 on page 1
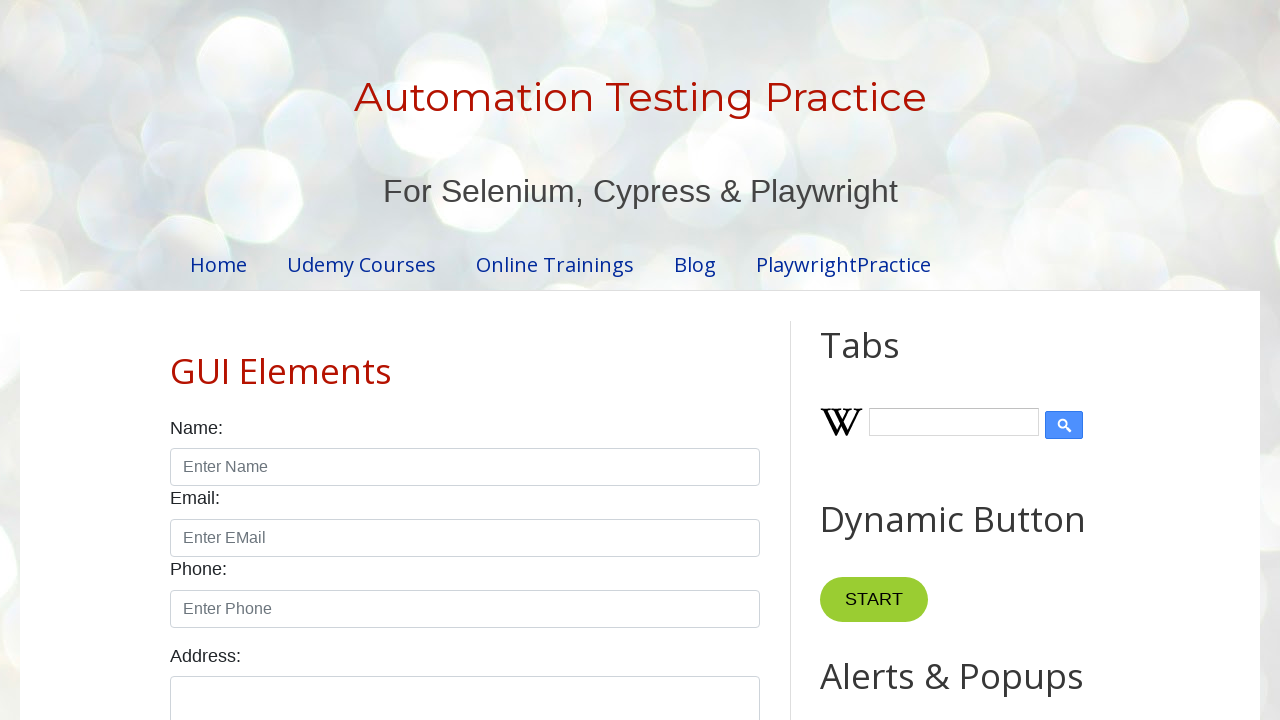

Read cell text at row 3, column 2 on page 1
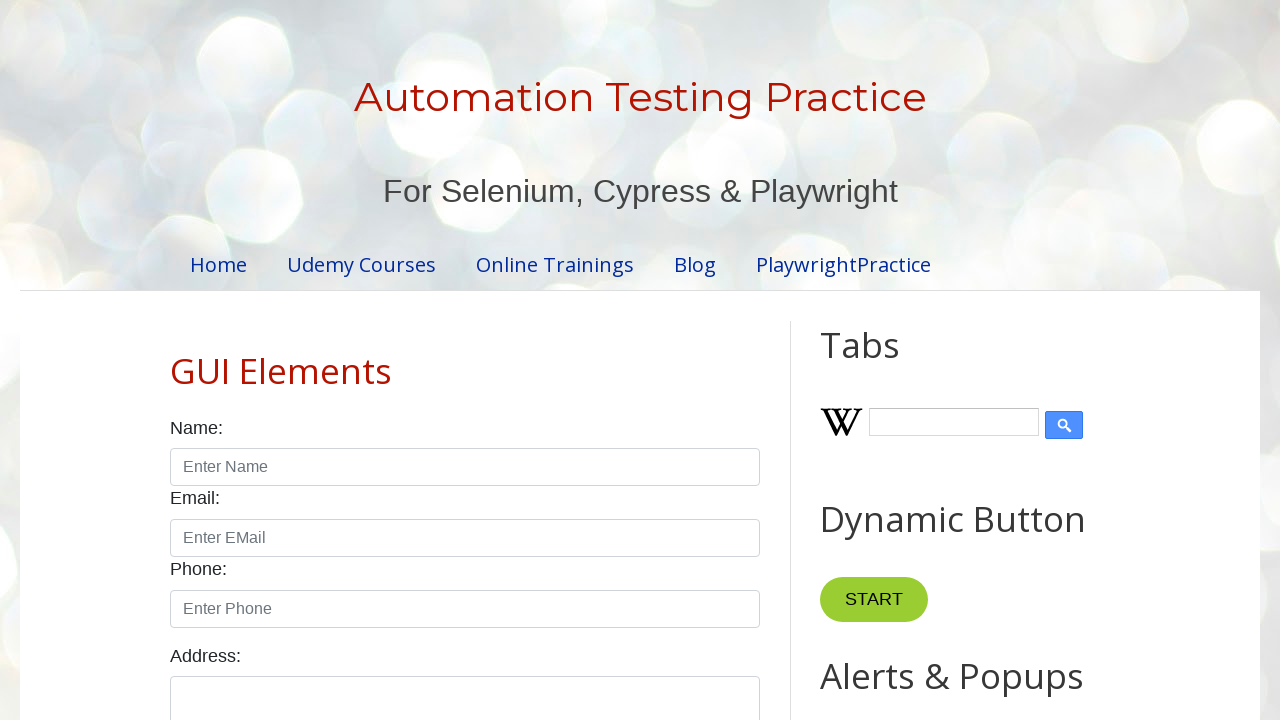

Read cell text at row 3, column 3 on page 1
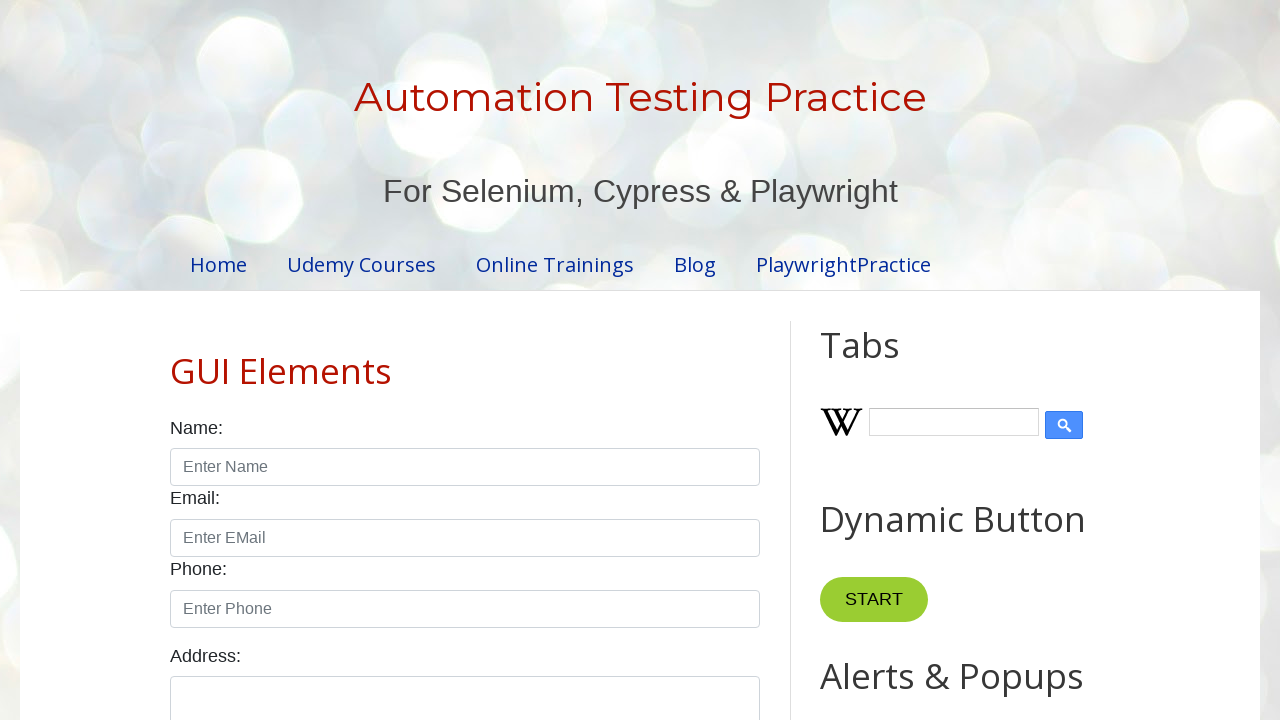

Located row at index 4 on page 1
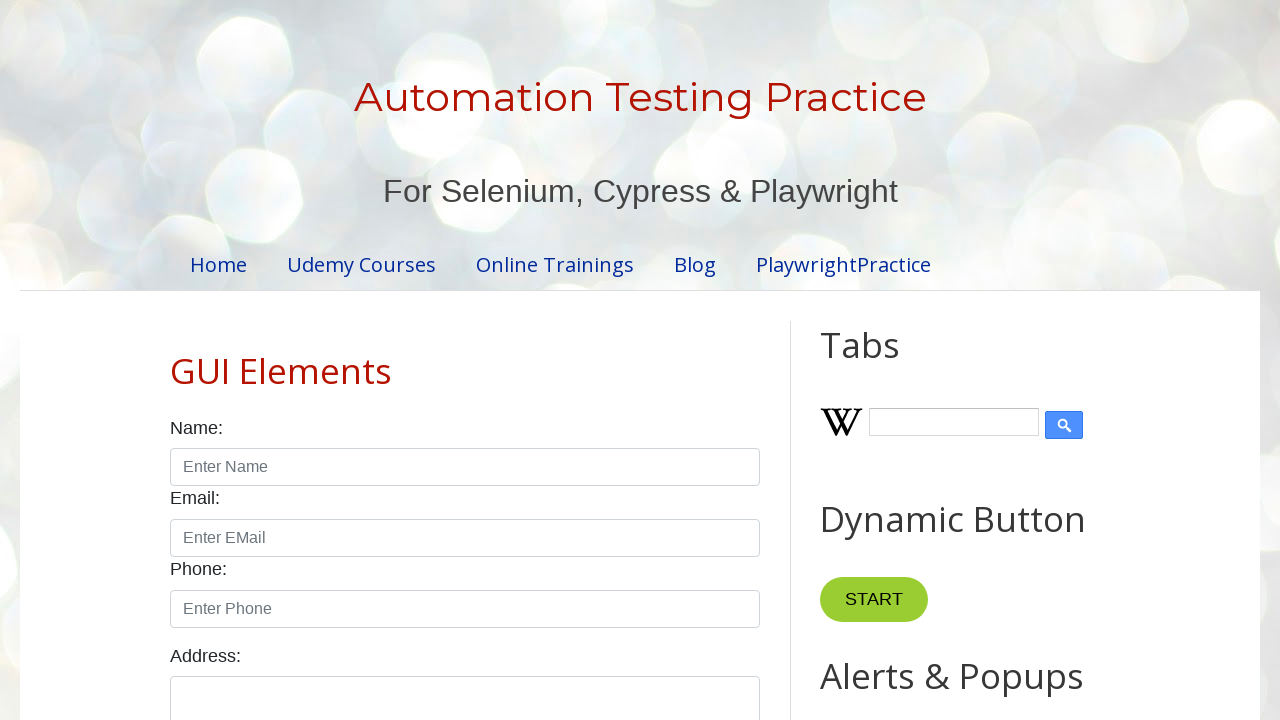

Located all cells in row 4 on page 1
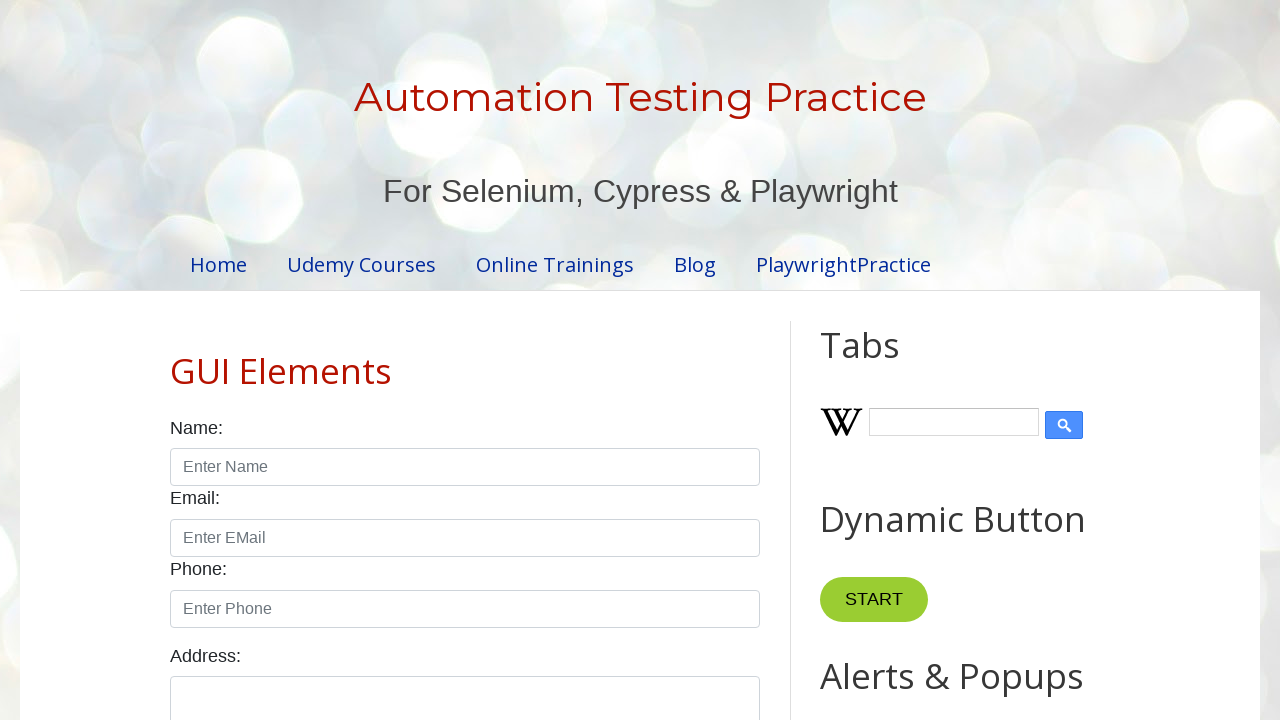

Row 4 on page 1 has 4 cells
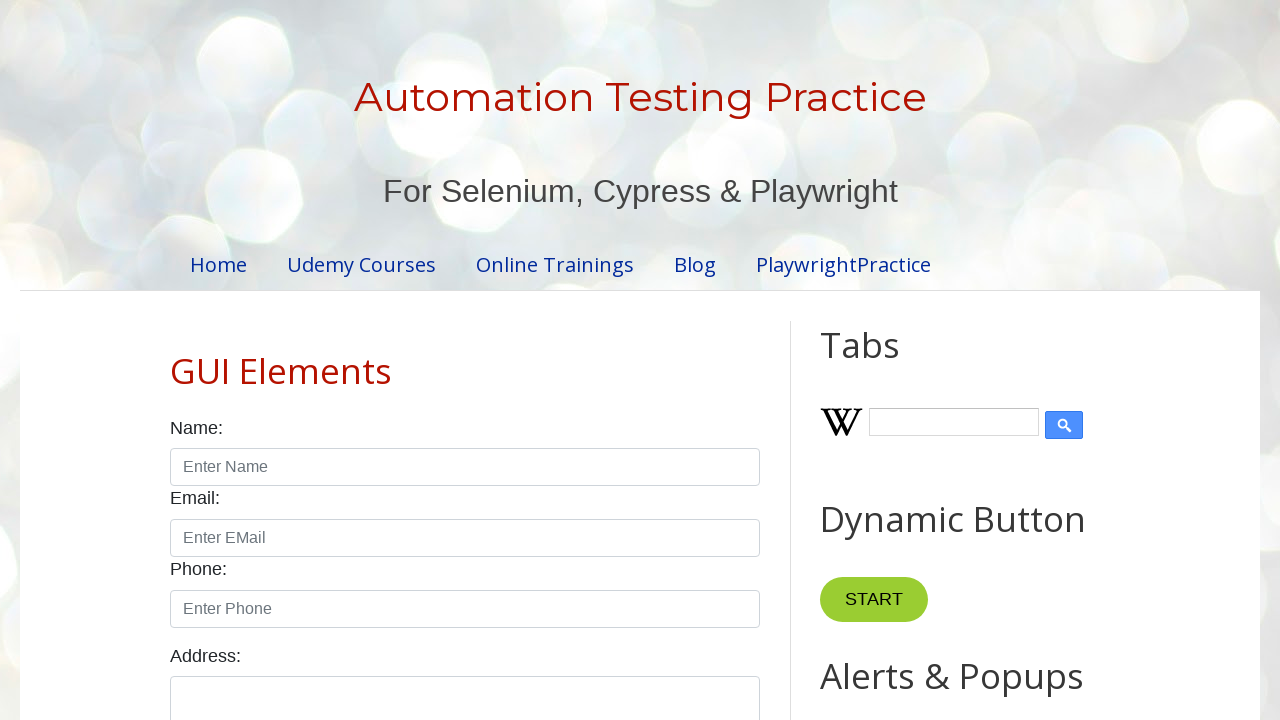

Read cell text at row 4, column 0 on page 1
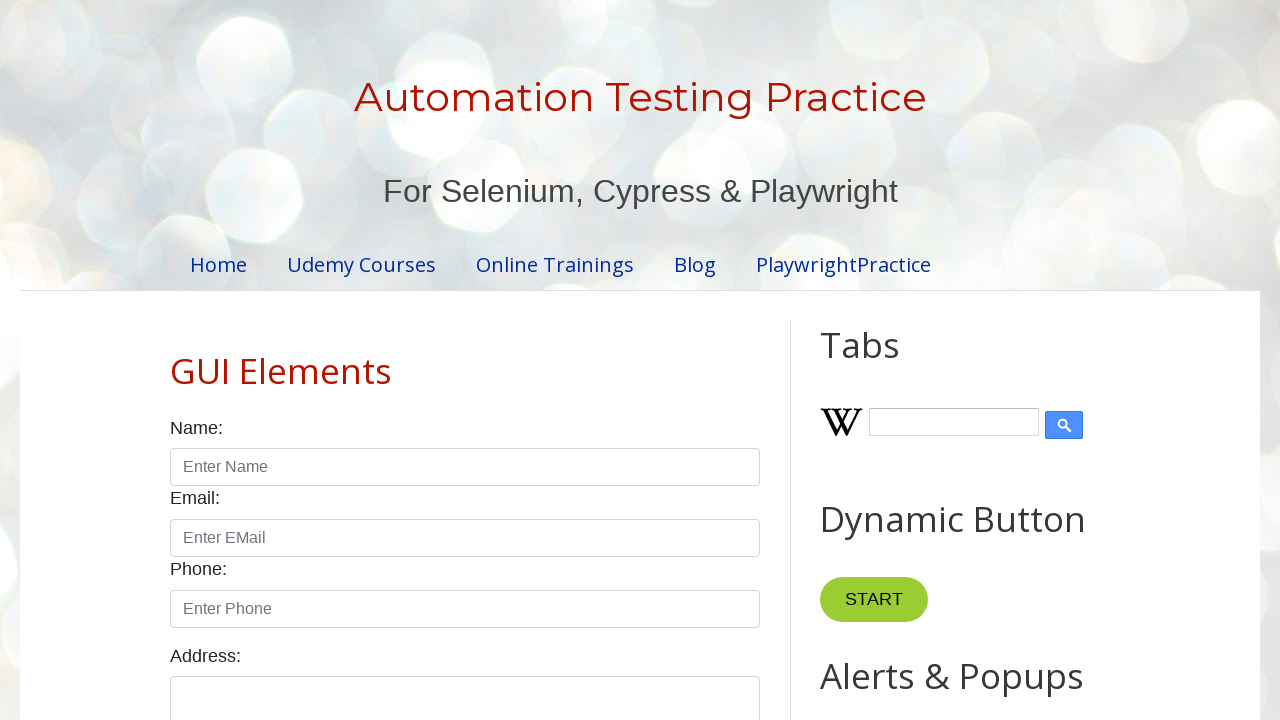

Read cell text at row 4, column 1 on page 1
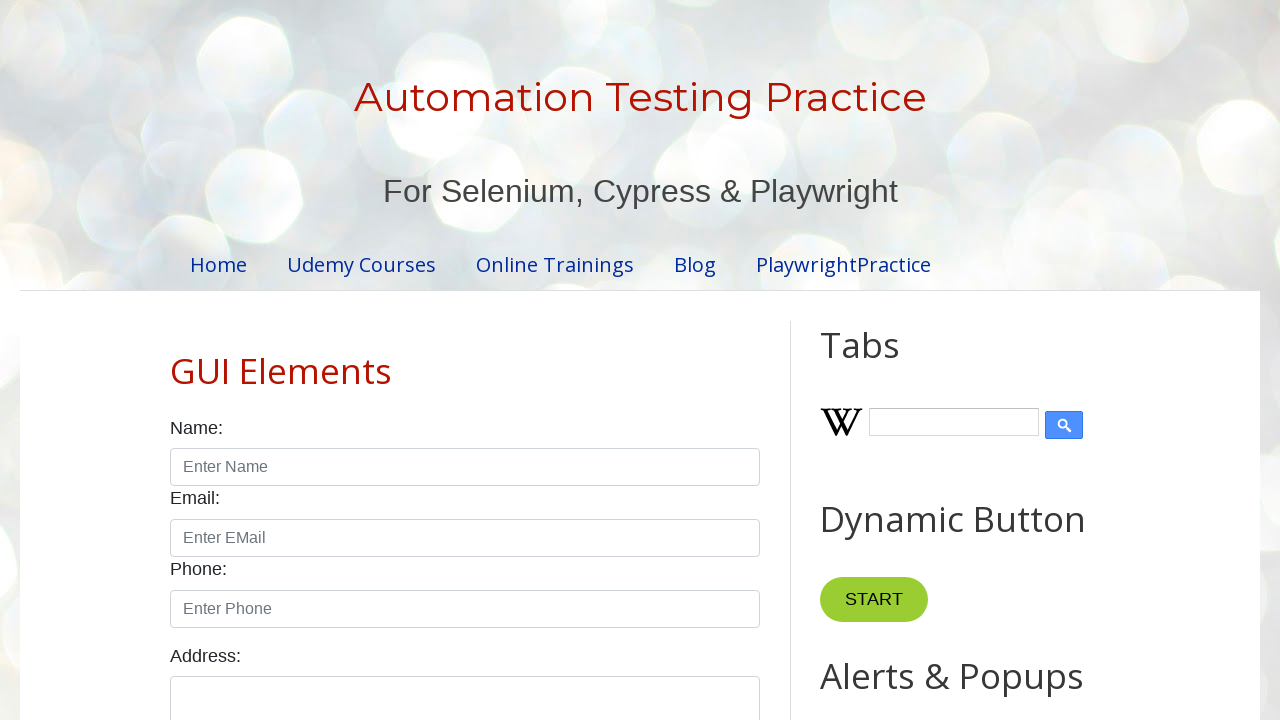

Read cell text at row 4, column 2 on page 1
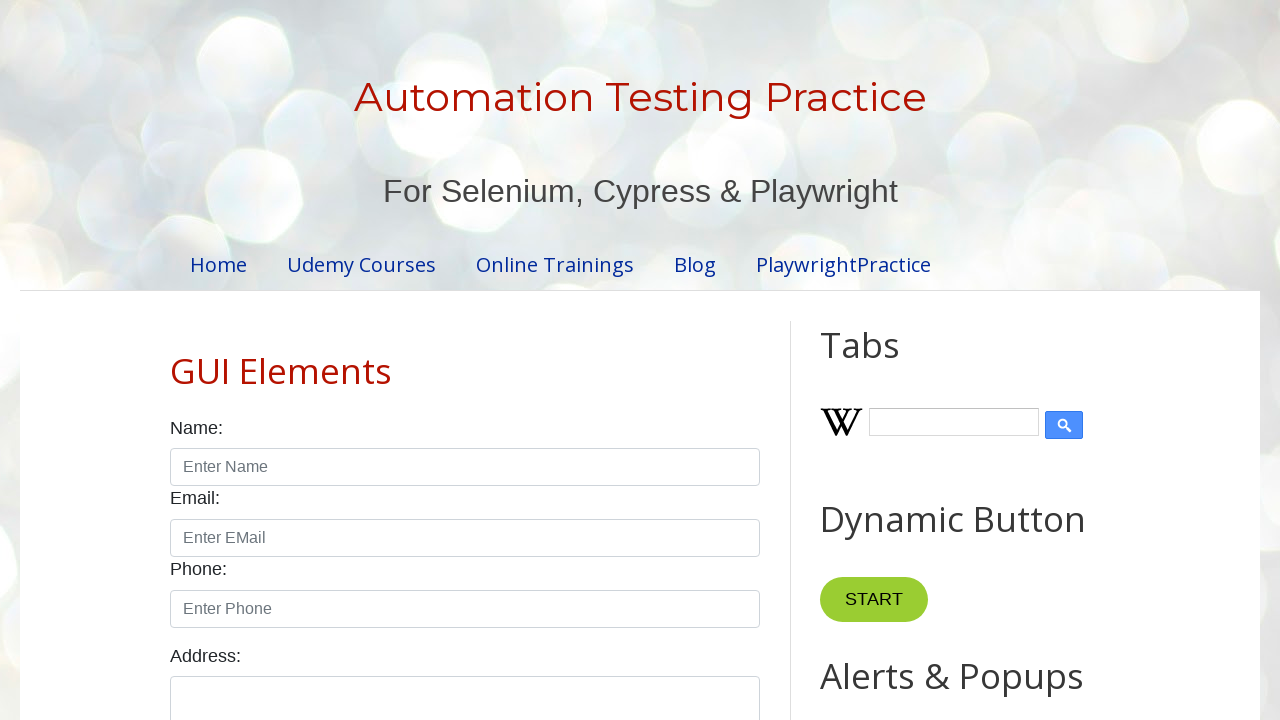

Read cell text at row 4, column 3 on page 1
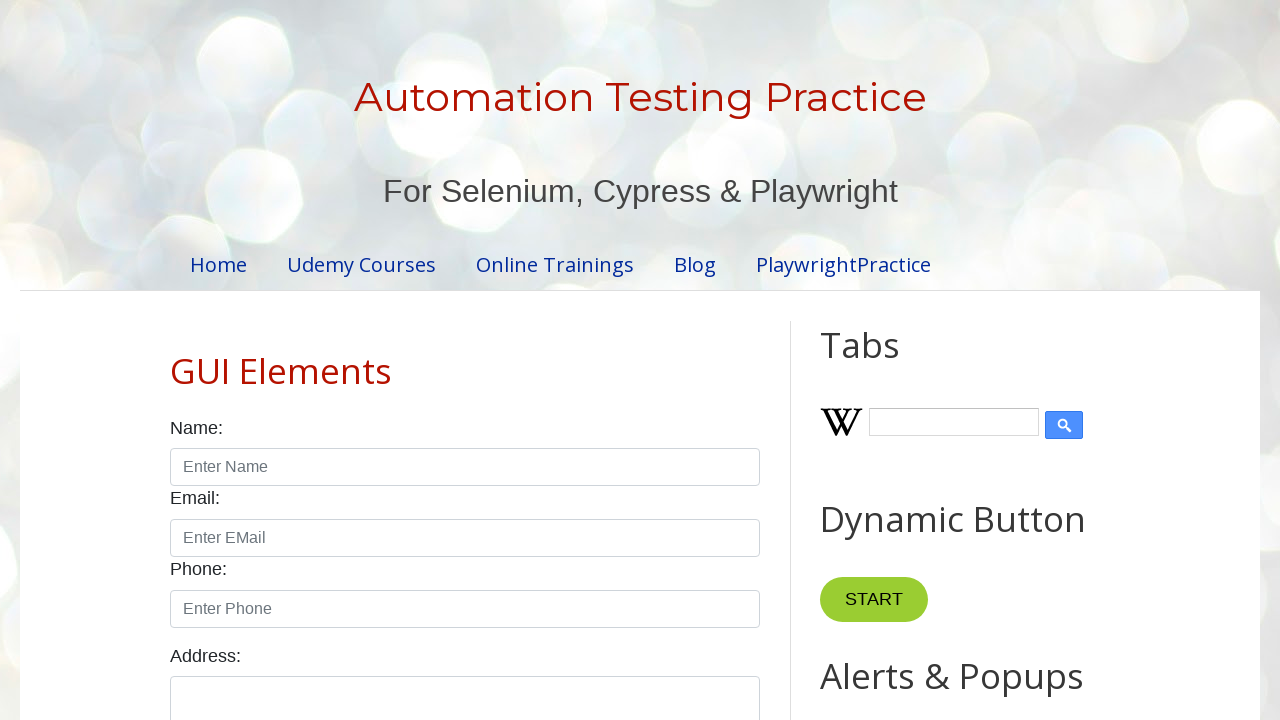

Clicked pagination link at index 1 at (456, 361) on #pagination >> li a >> nth=1
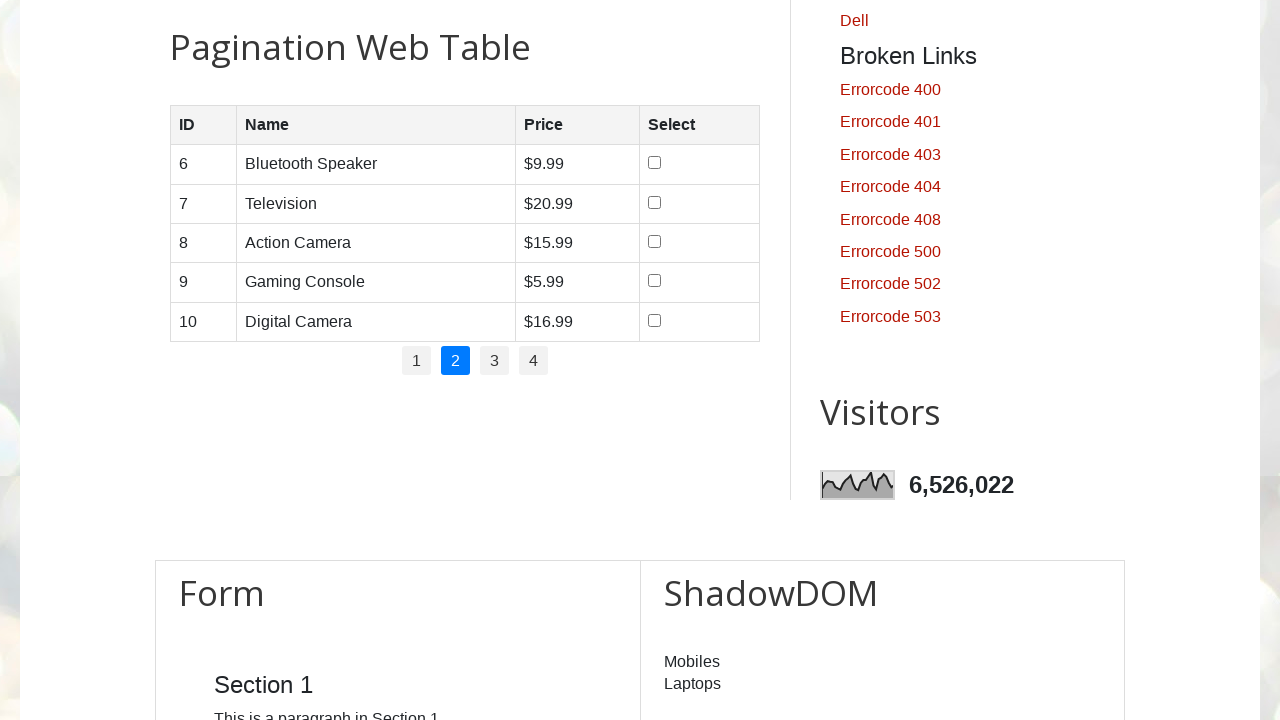

Waited 500ms for page content to update
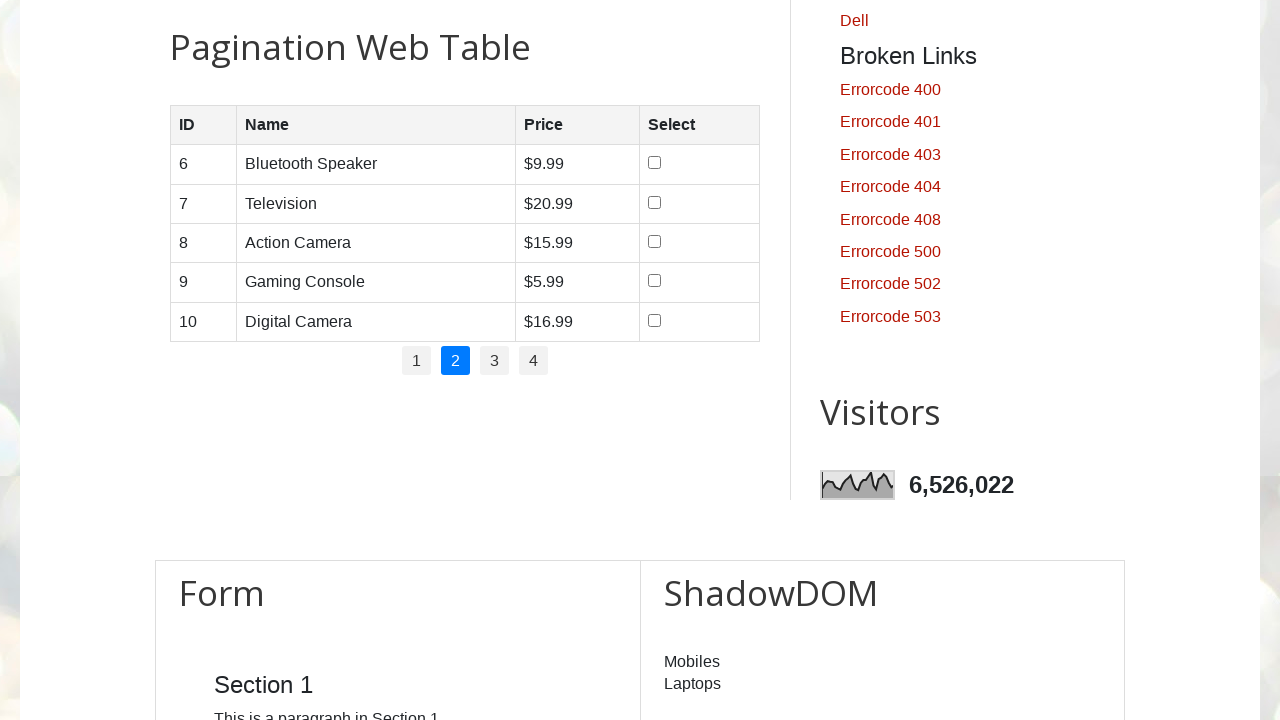

Found 5 rows in table on page 2
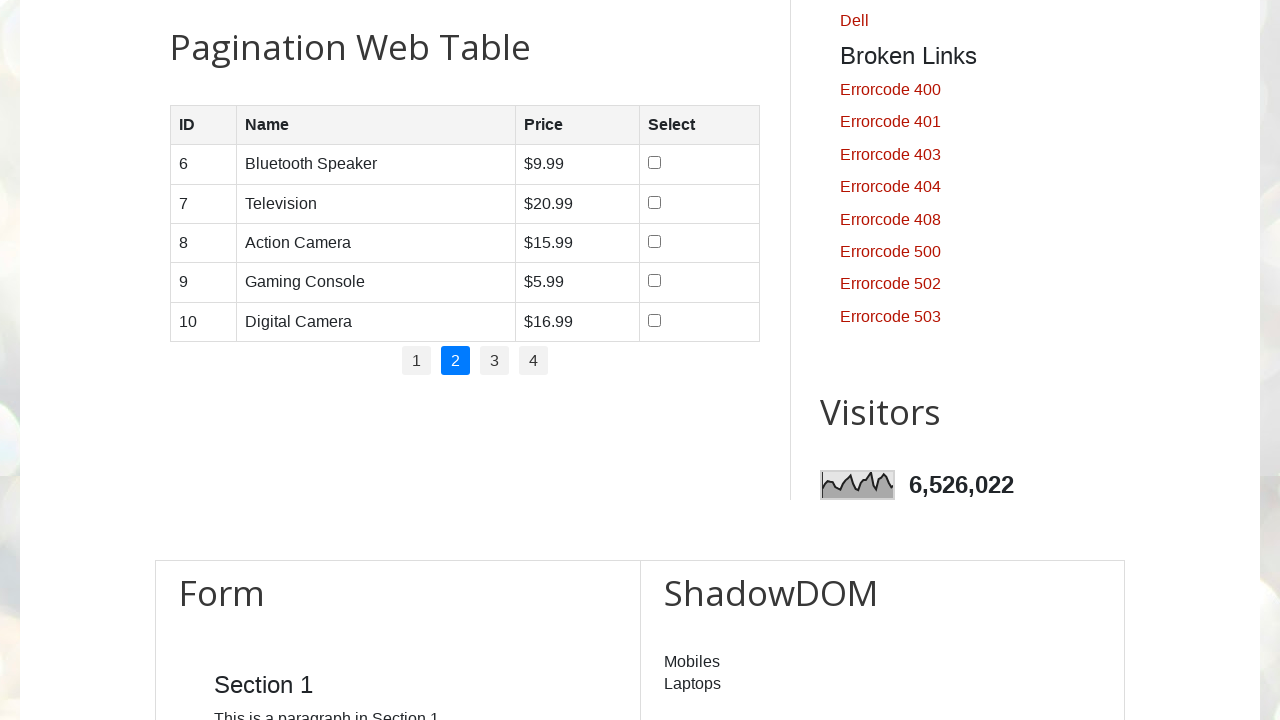

Located row at index 0 on page 2
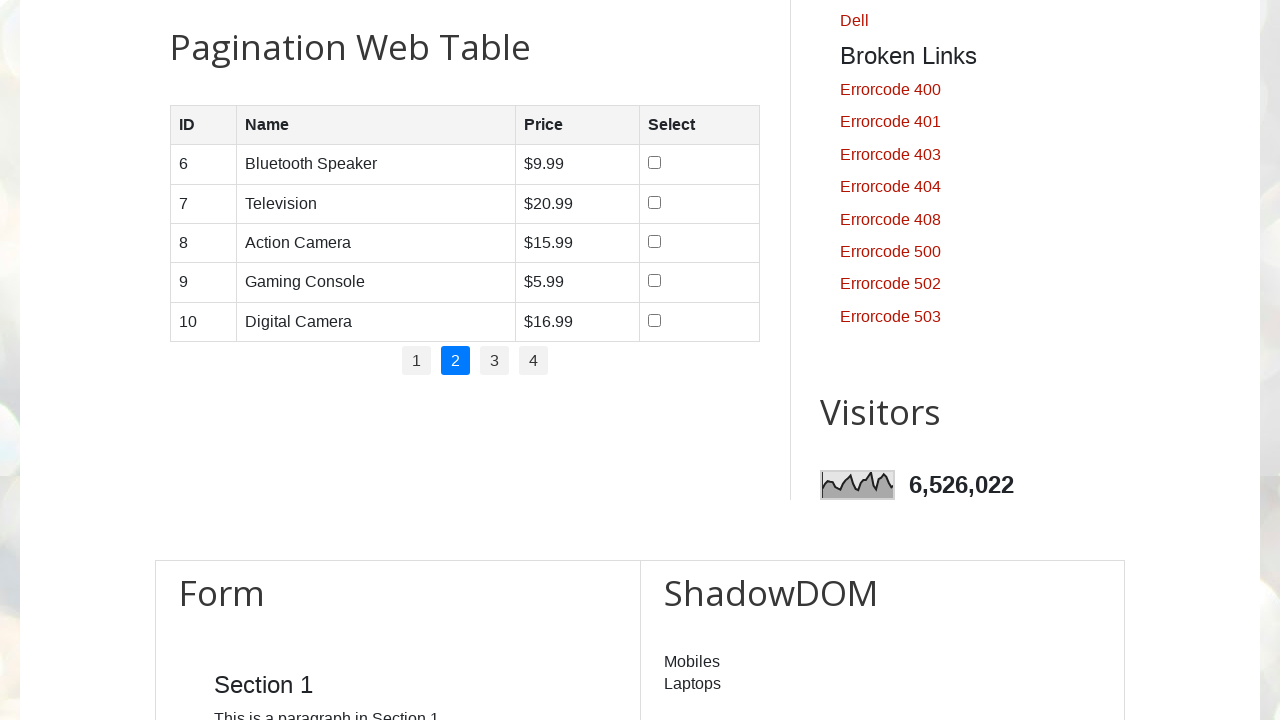

Located all cells in row 0 on page 2
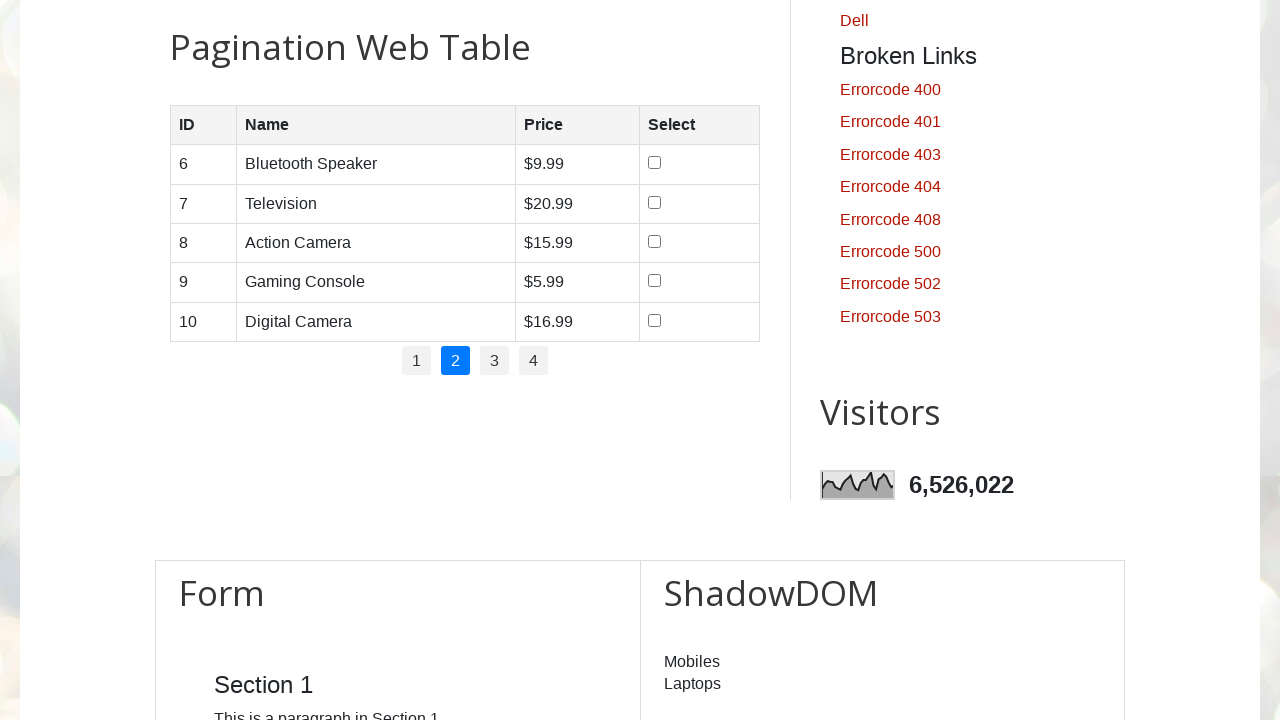

Row 0 on page 2 has 4 cells
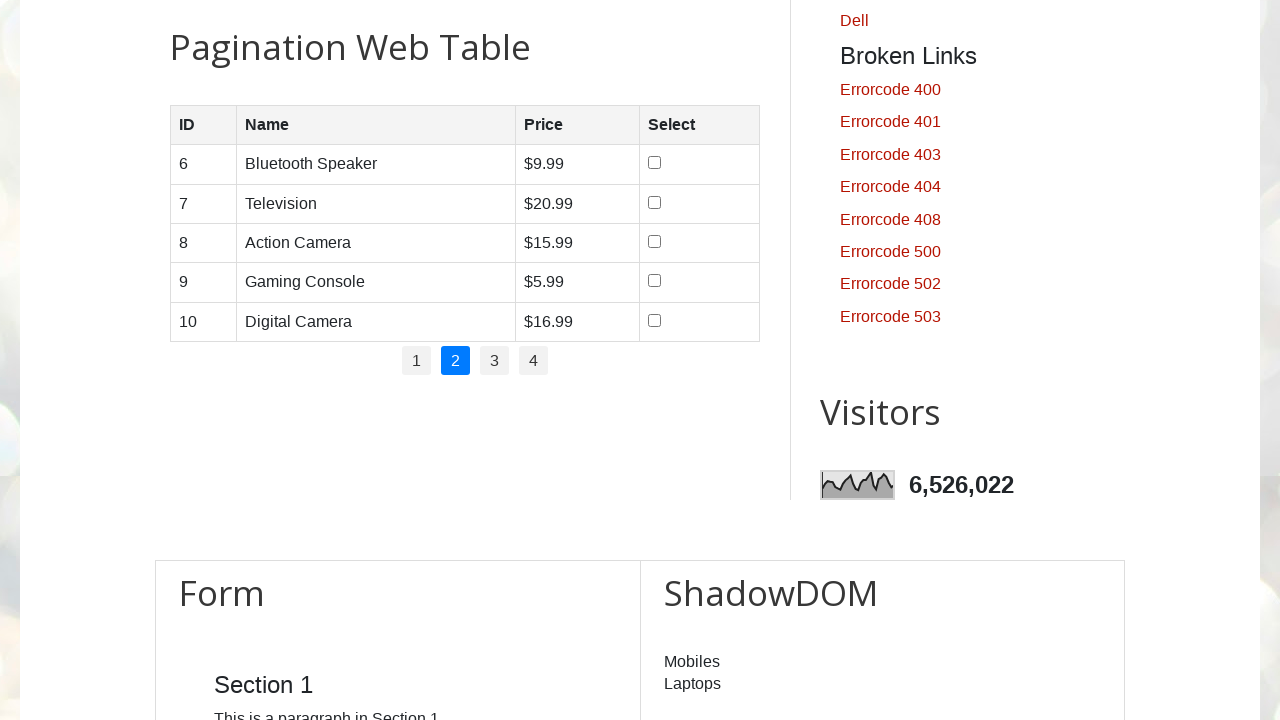

Read cell text at row 0, column 0 on page 2
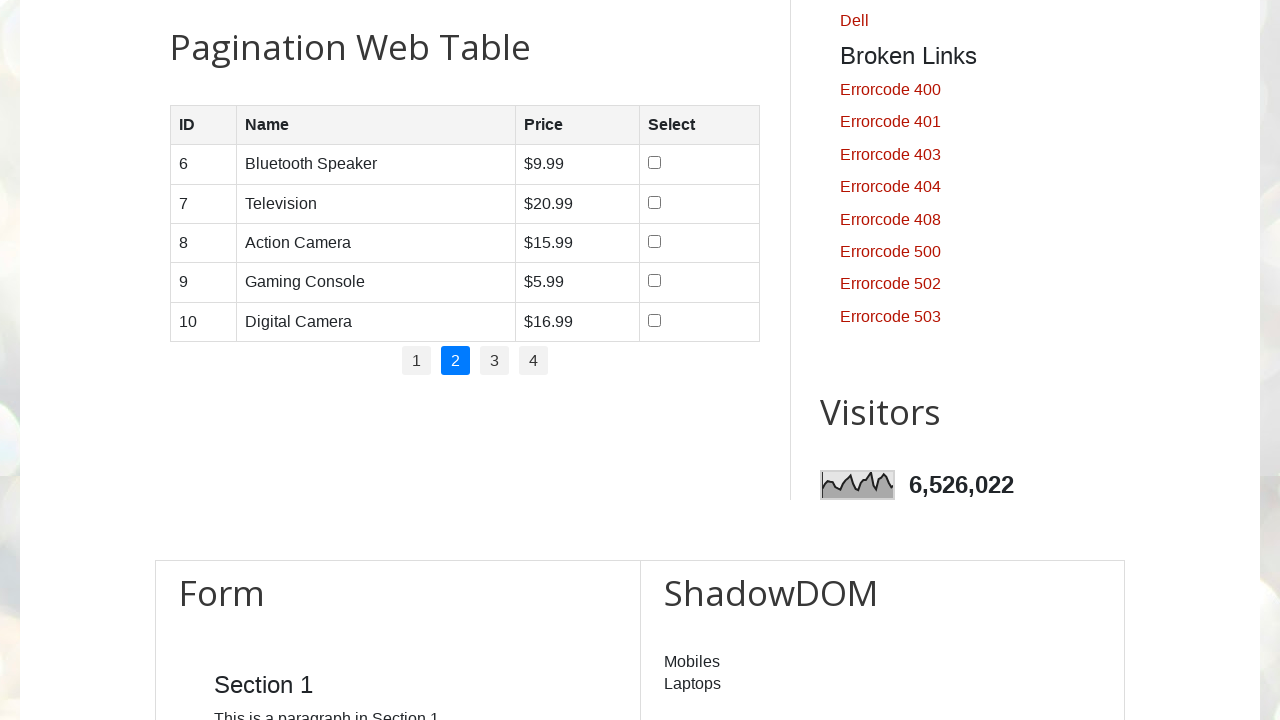

Read cell text at row 0, column 1 on page 2
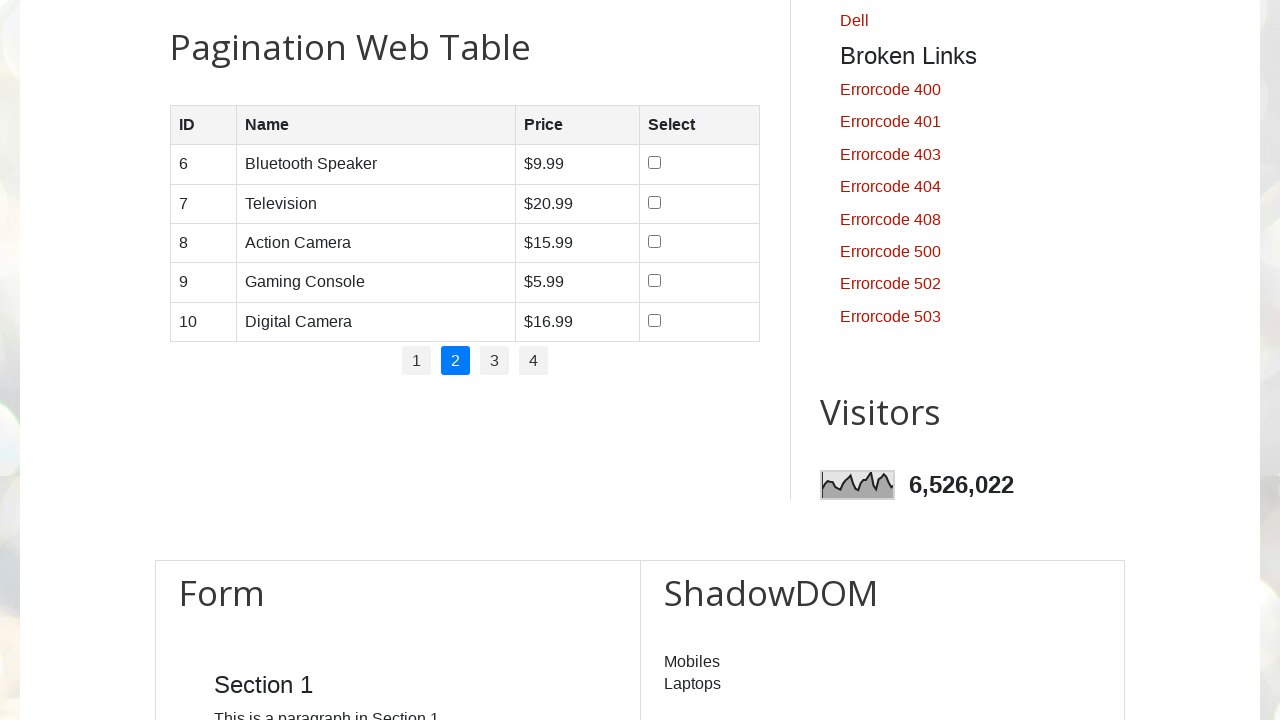

Read cell text at row 0, column 2 on page 2
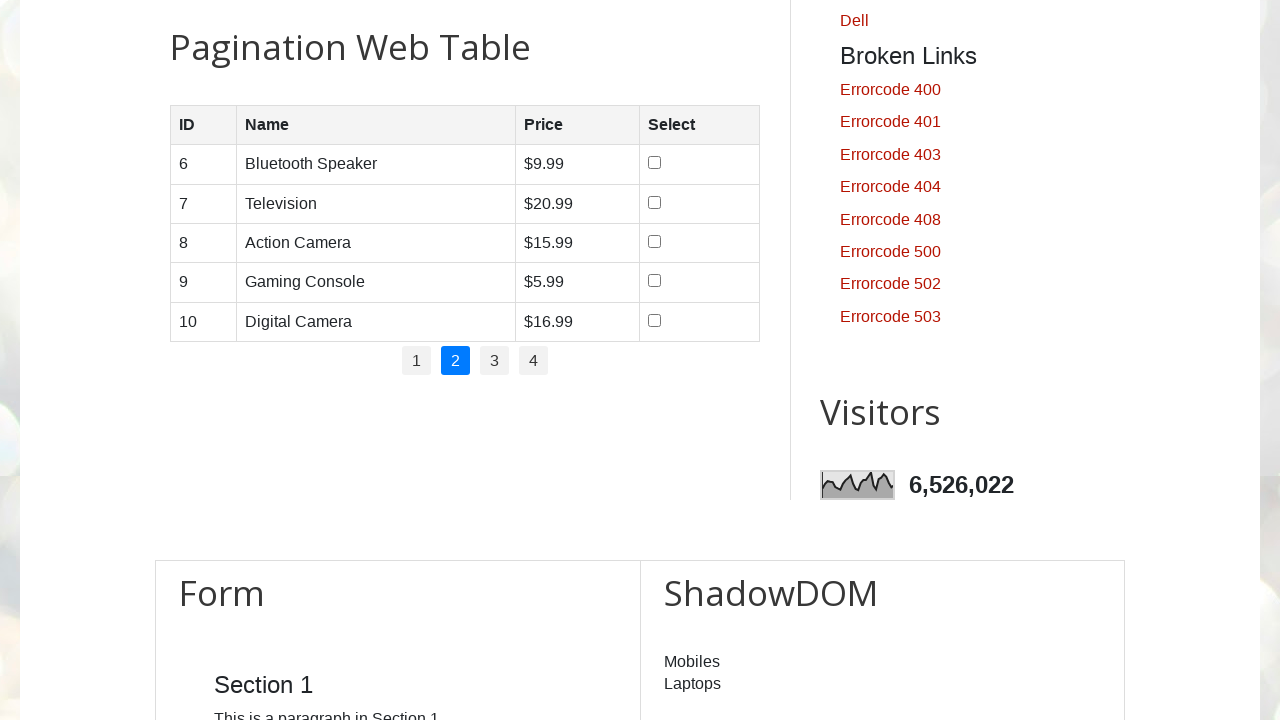

Read cell text at row 0, column 3 on page 2
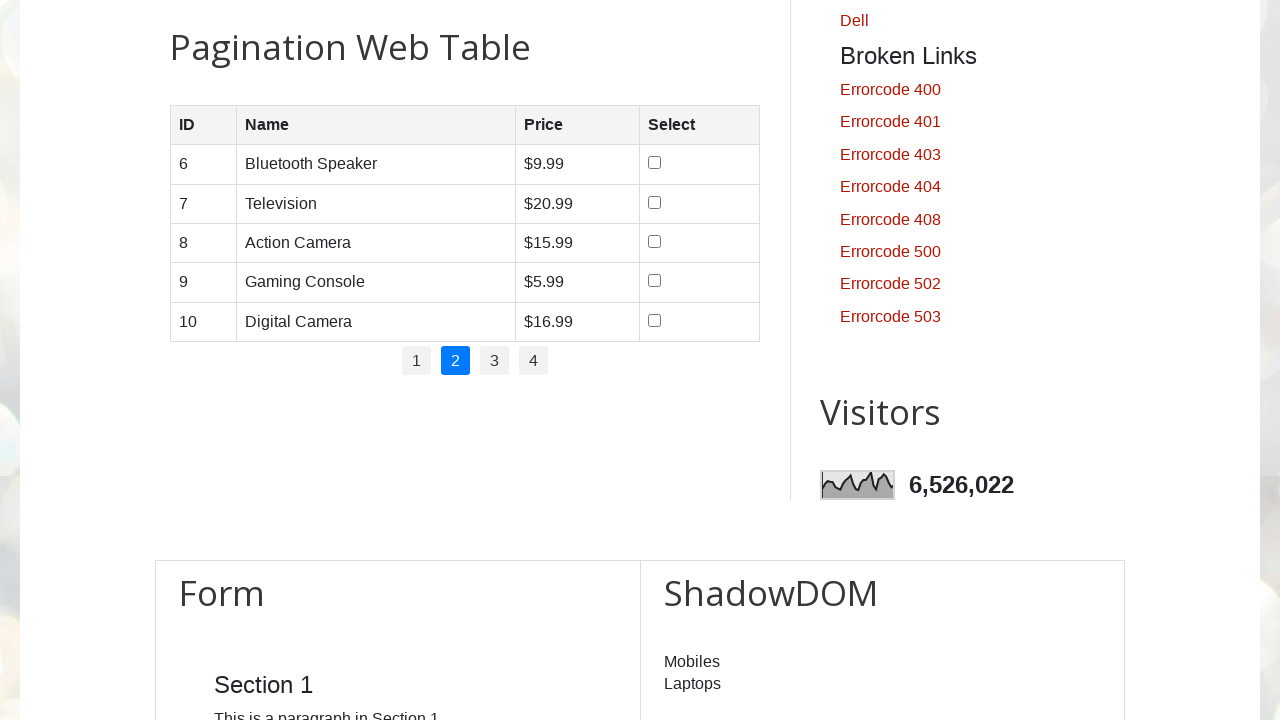

Located row at index 1 on page 2
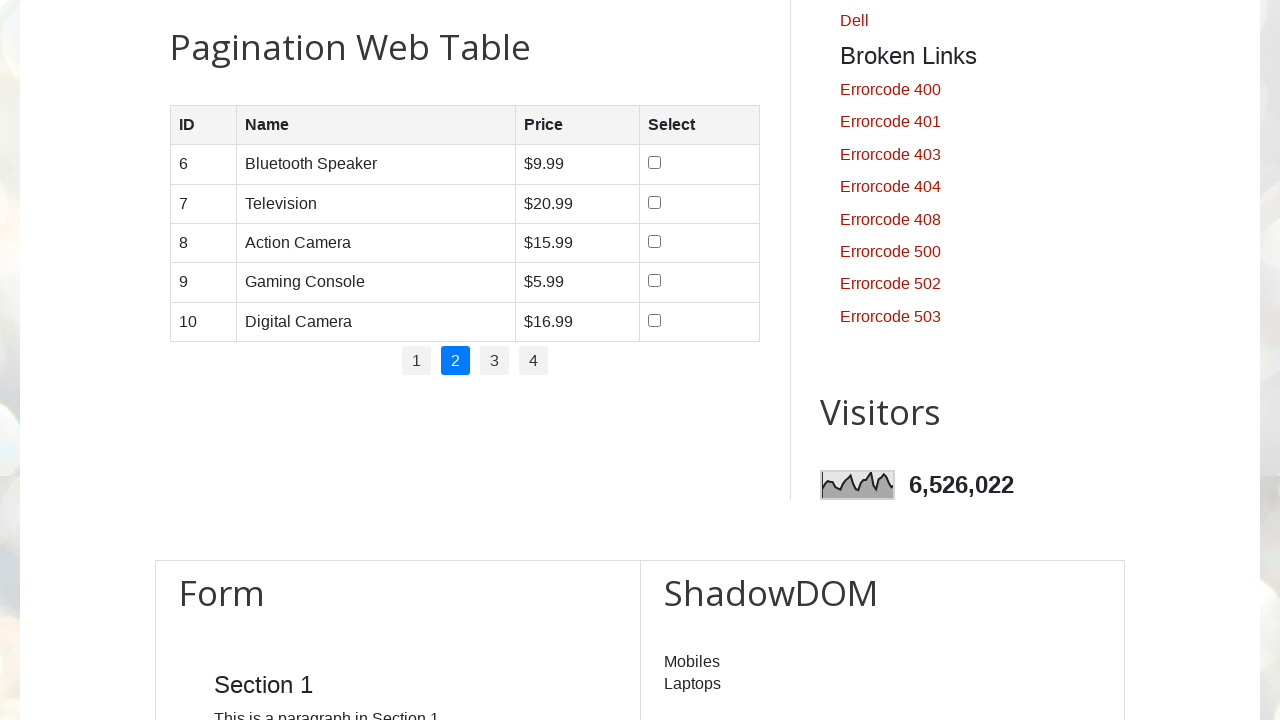

Located all cells in row 1 on page 2
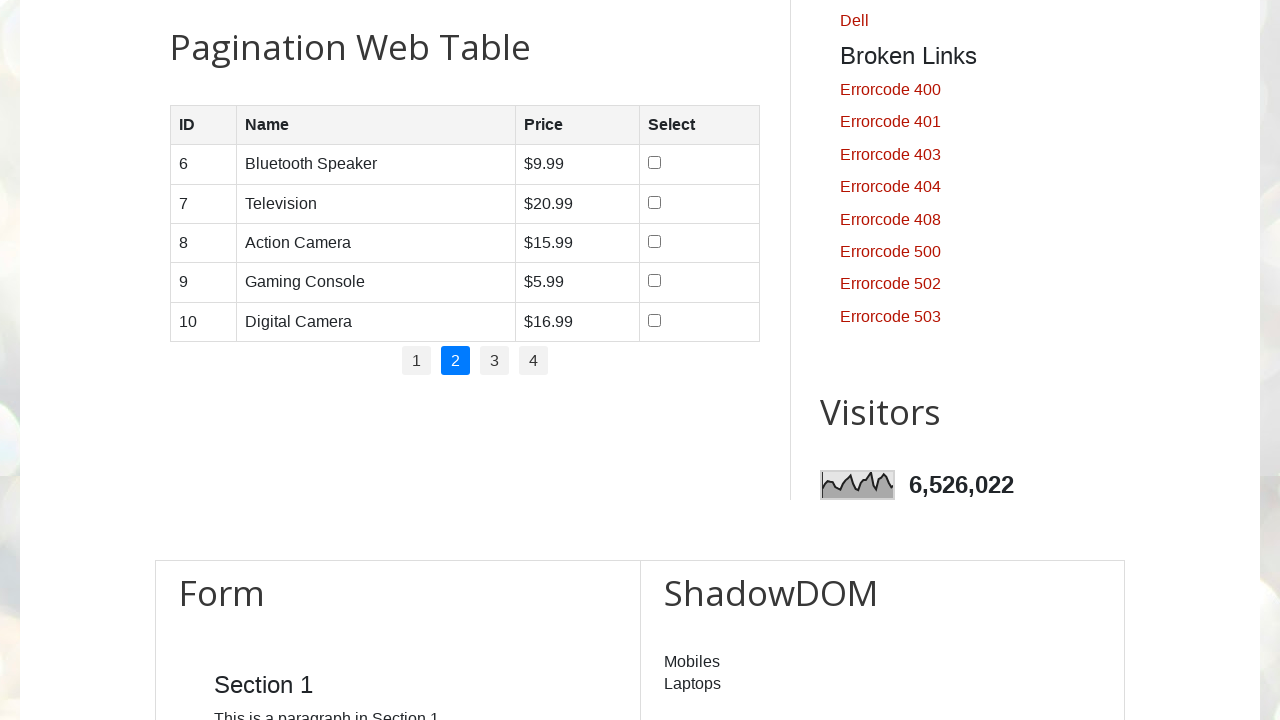

Row 1 on page 2 has 4 cells
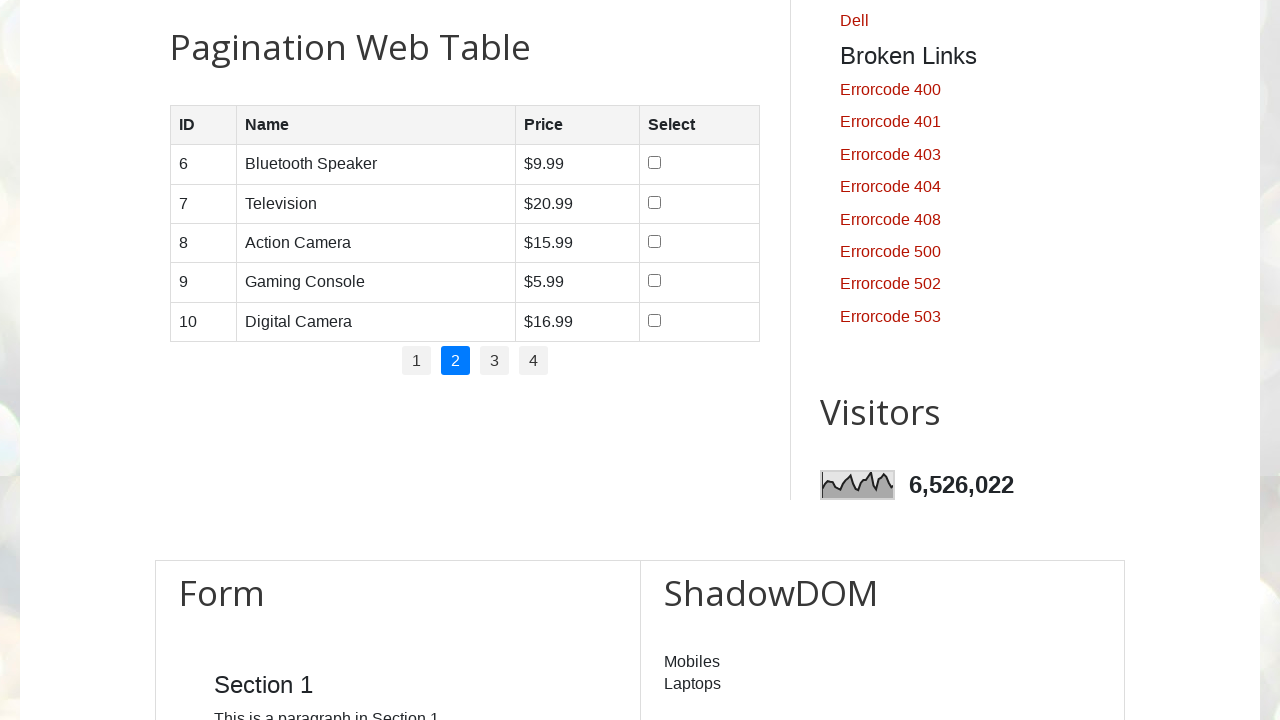

Read cell text at row 1, column 0 on page 2
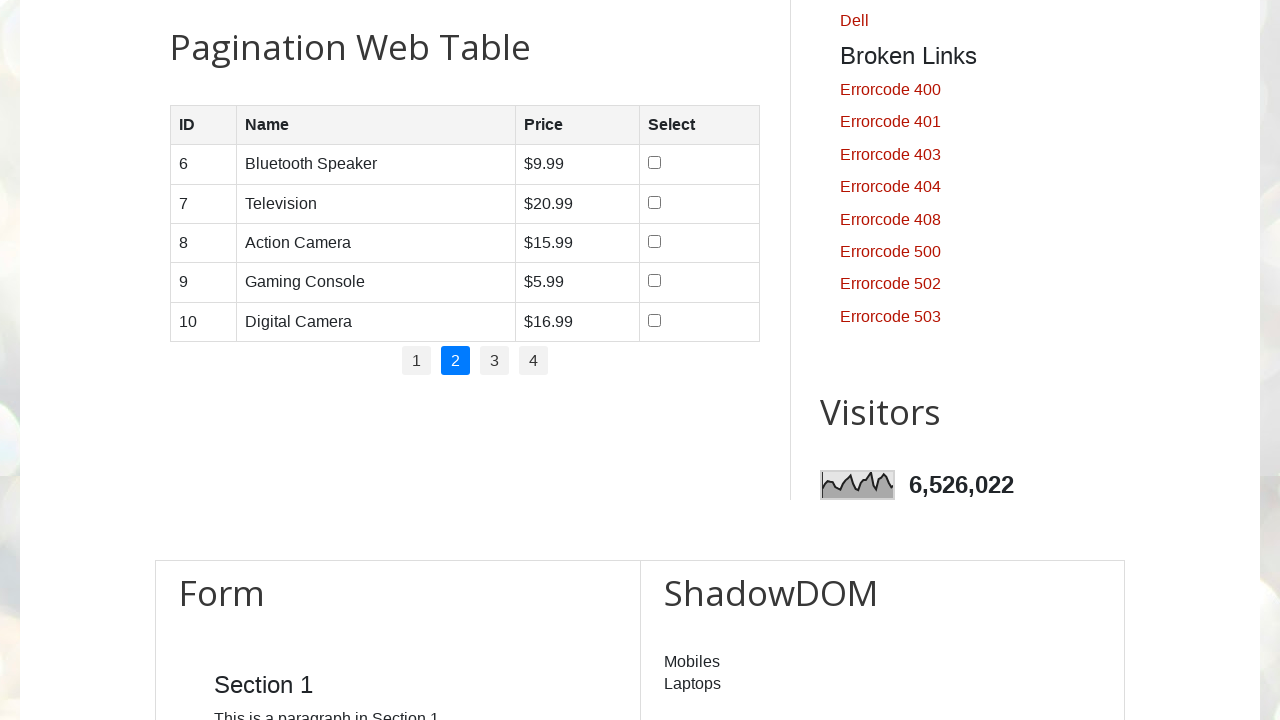

Read cell text at row 1, column 1 on page 2
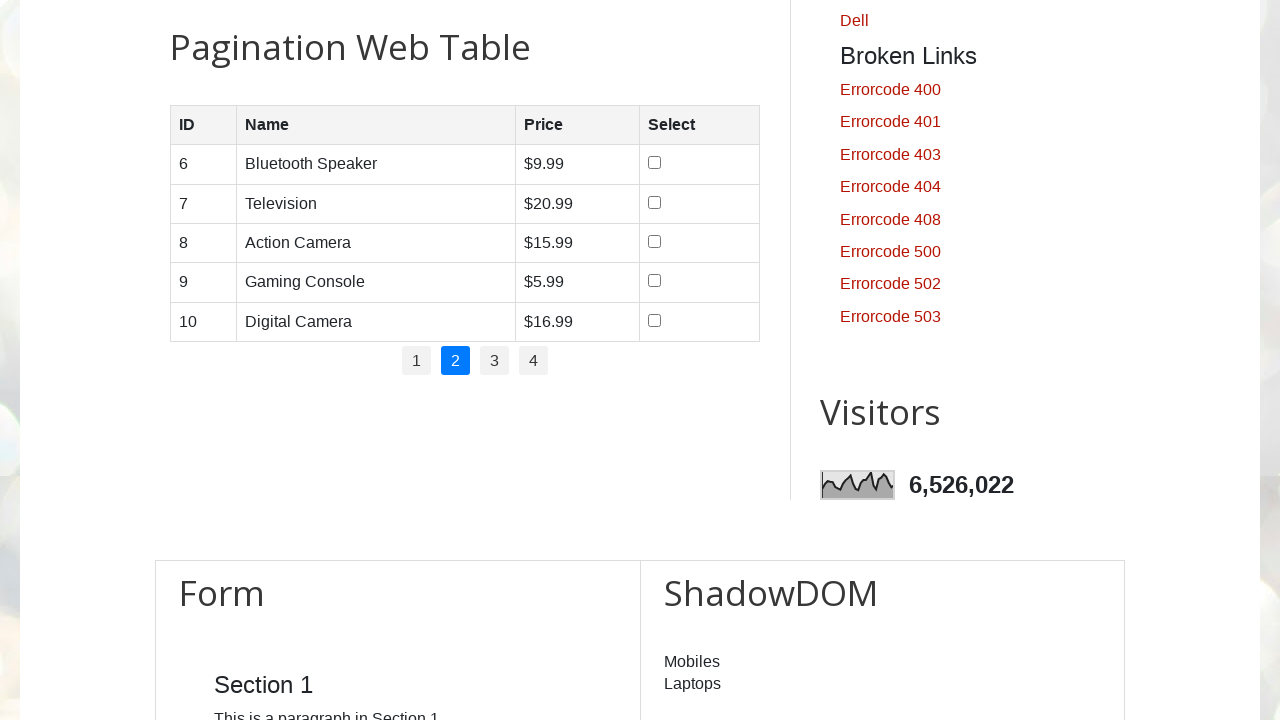

Read cell text at row 1, column 2 on page 2
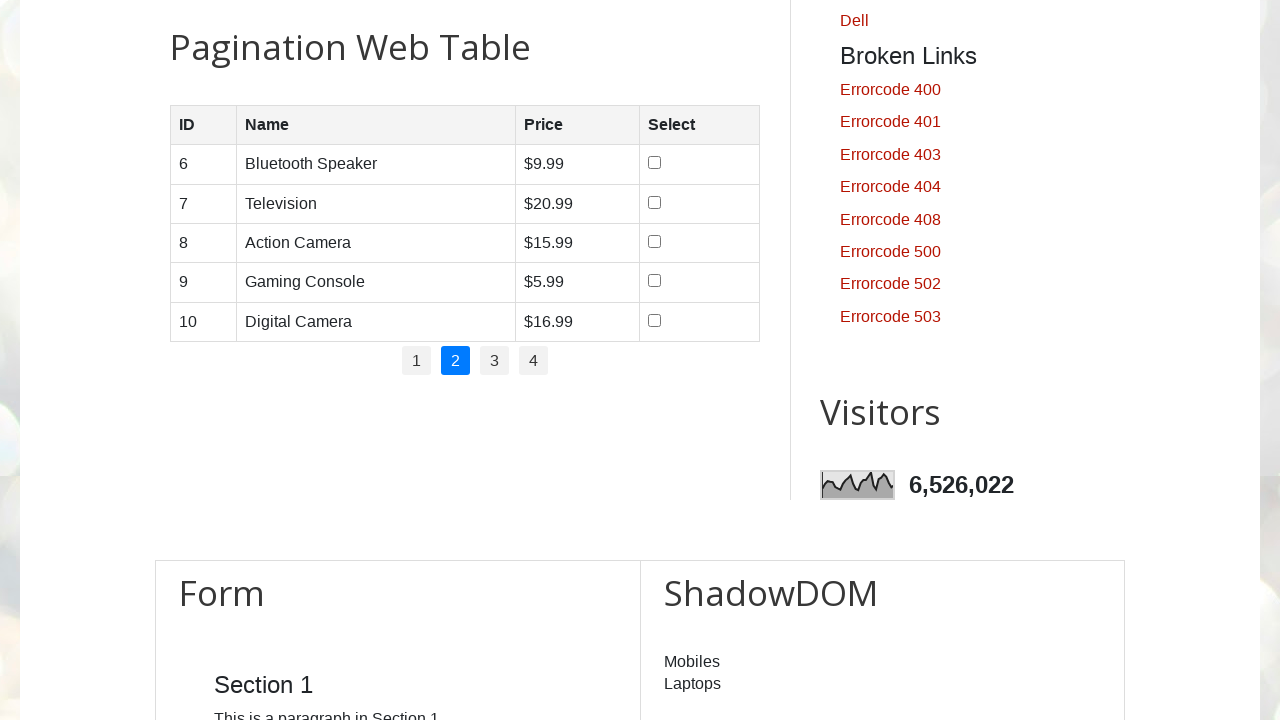

Read cell text at row 1, column 3 on page 2
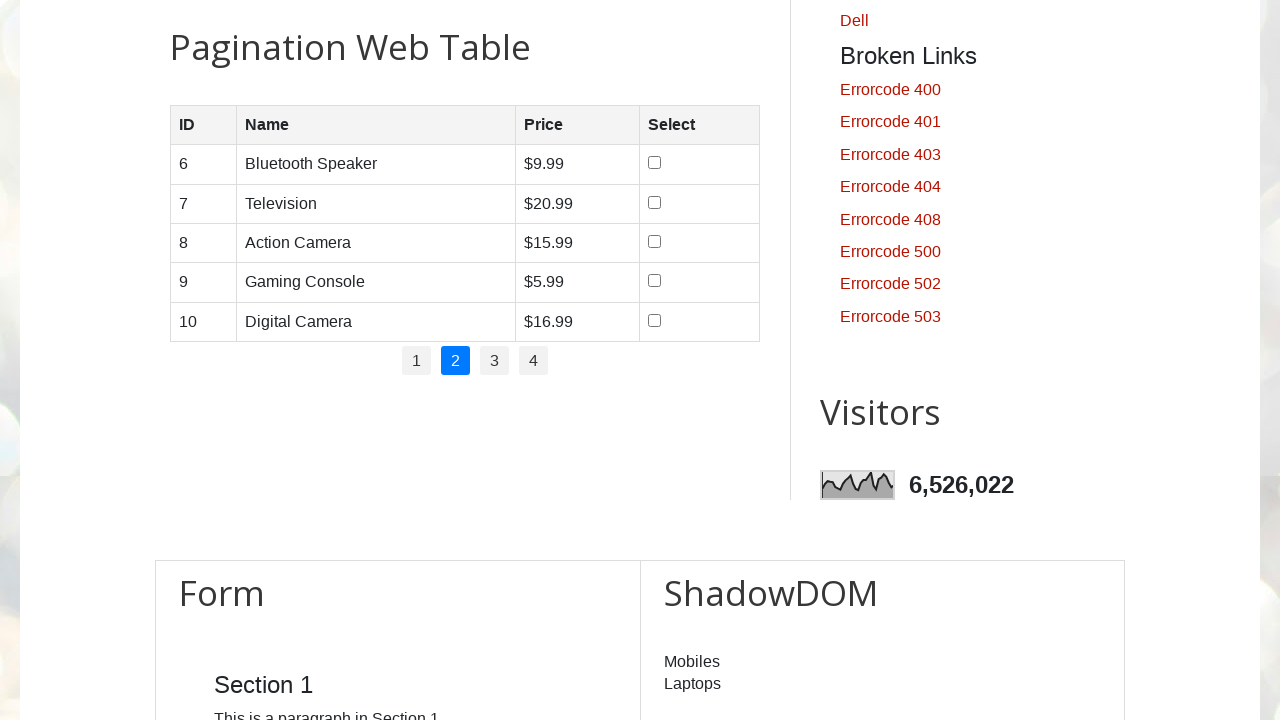

Located row at index 2 on page 2
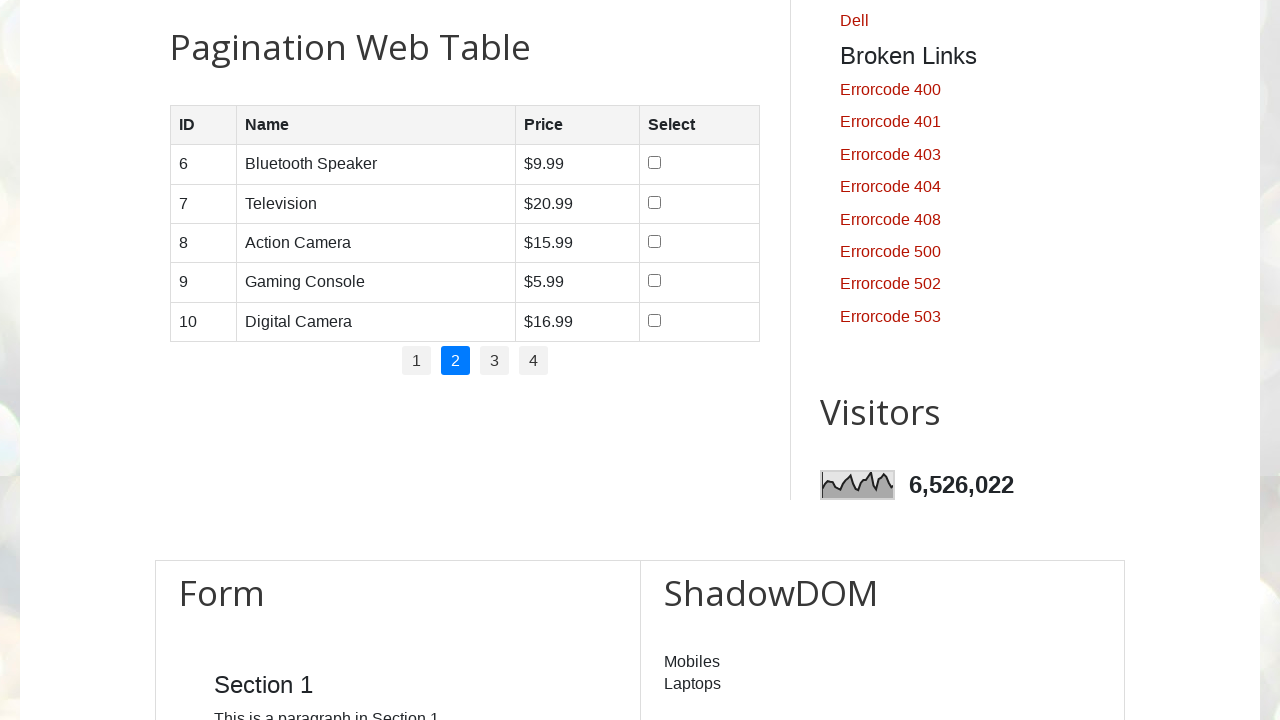

Located all cells in row 2 on page 2
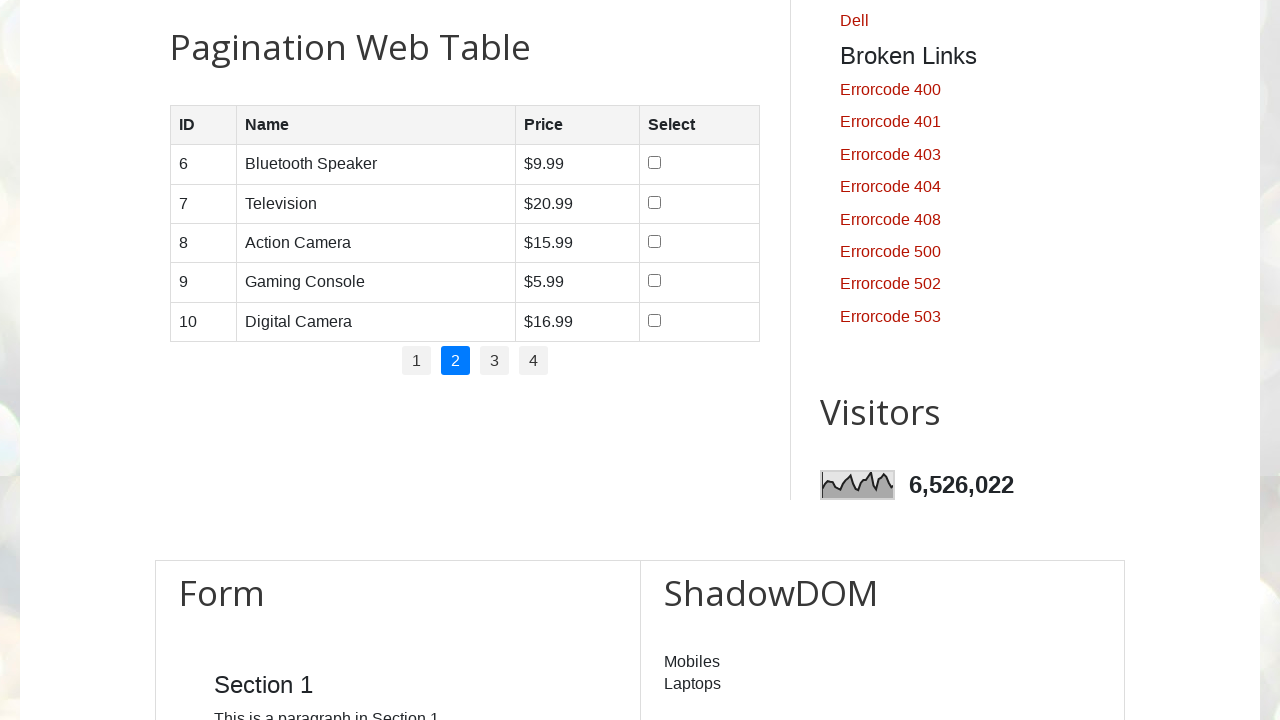

Row 2 on page 2 has 4 cells
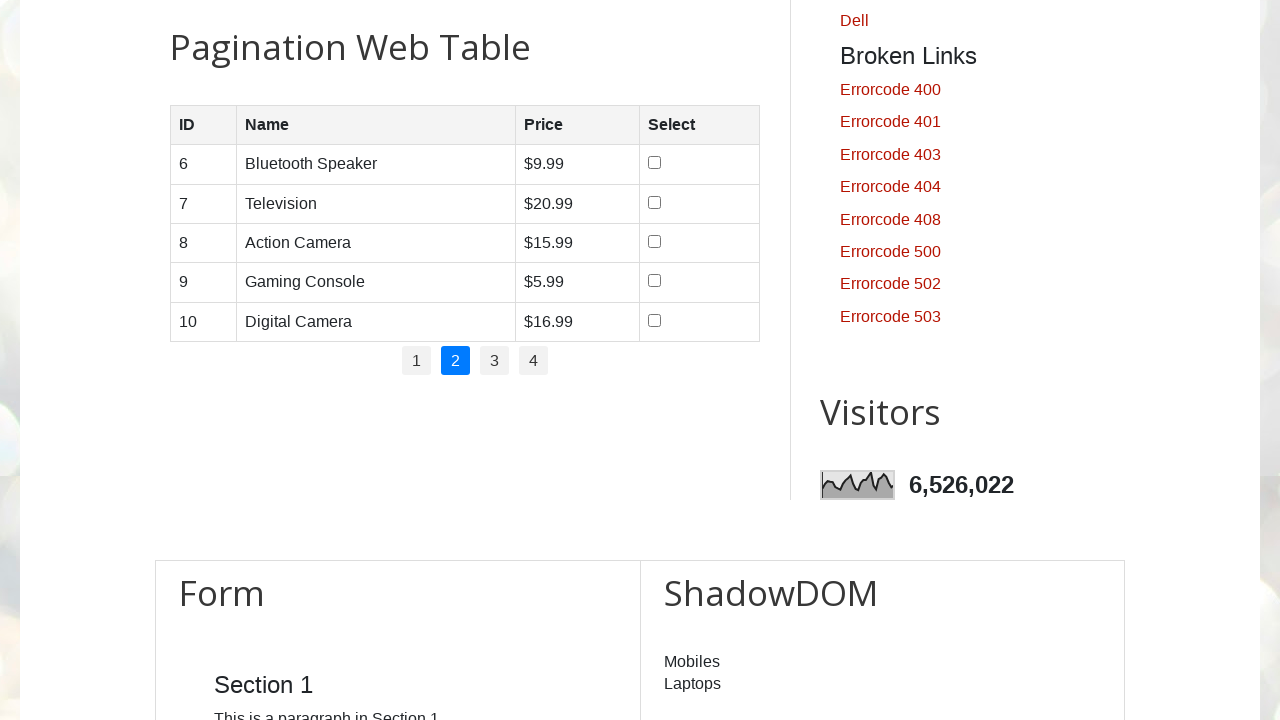

Read cell text at row 2, column 0 on page 2
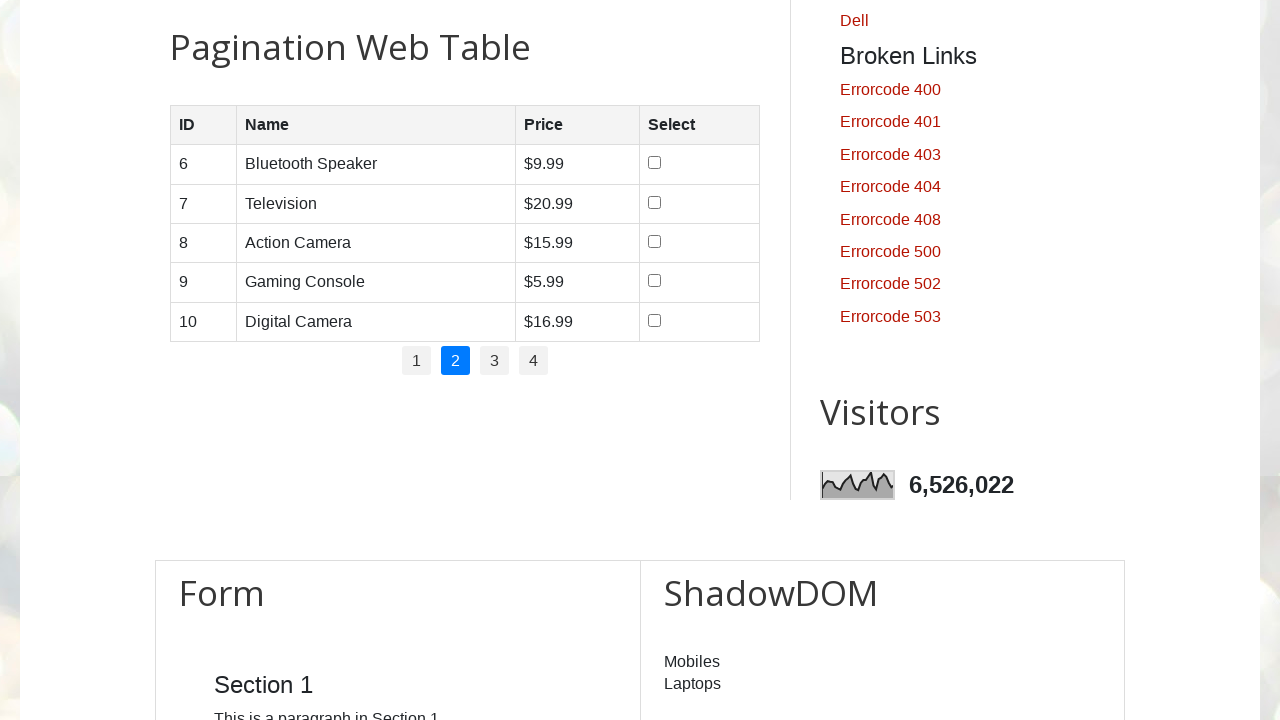

Read cell text at row 2, column 1 on page 2
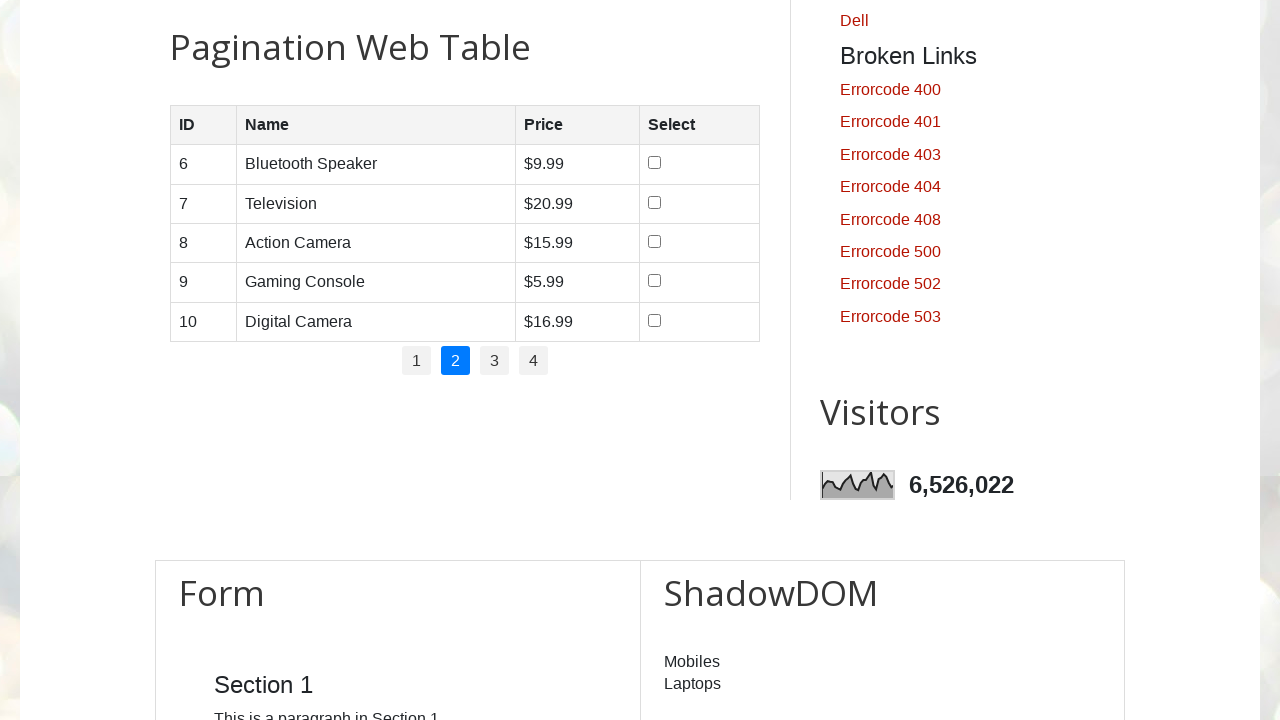

Read cell text at row 2, column 2 on page 2
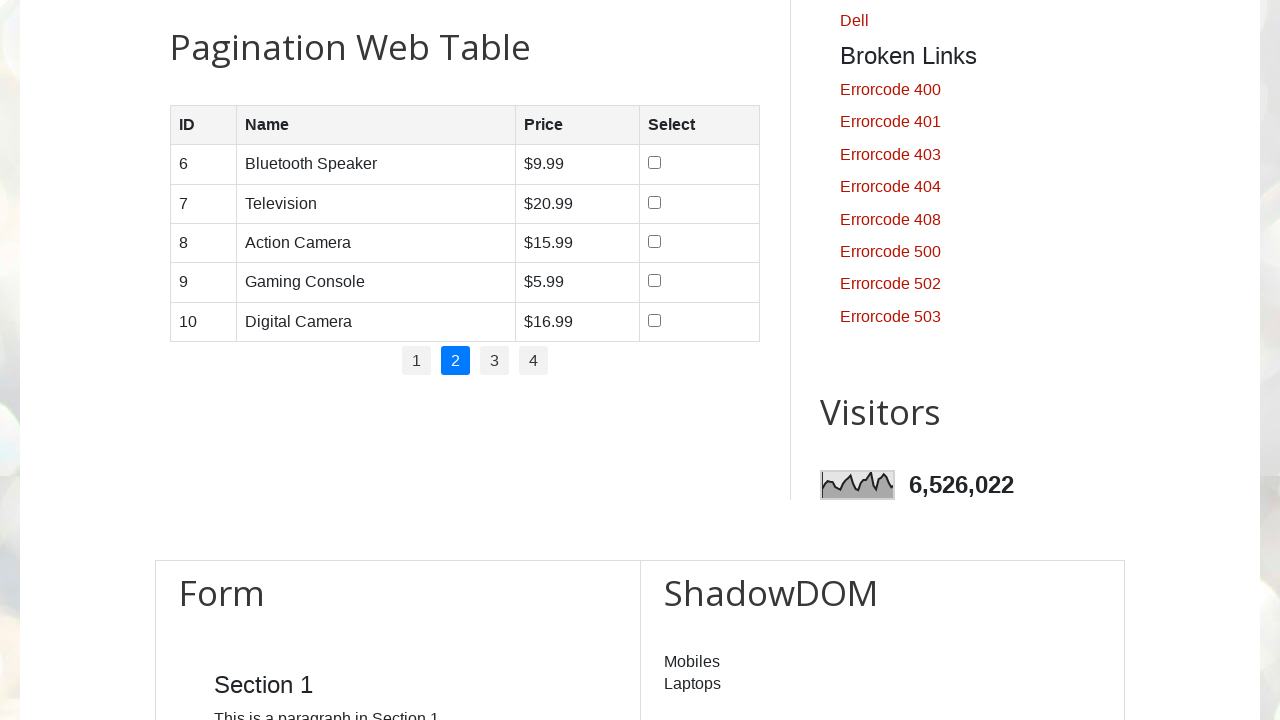

Read cell text at row 2, column 3 on page 2
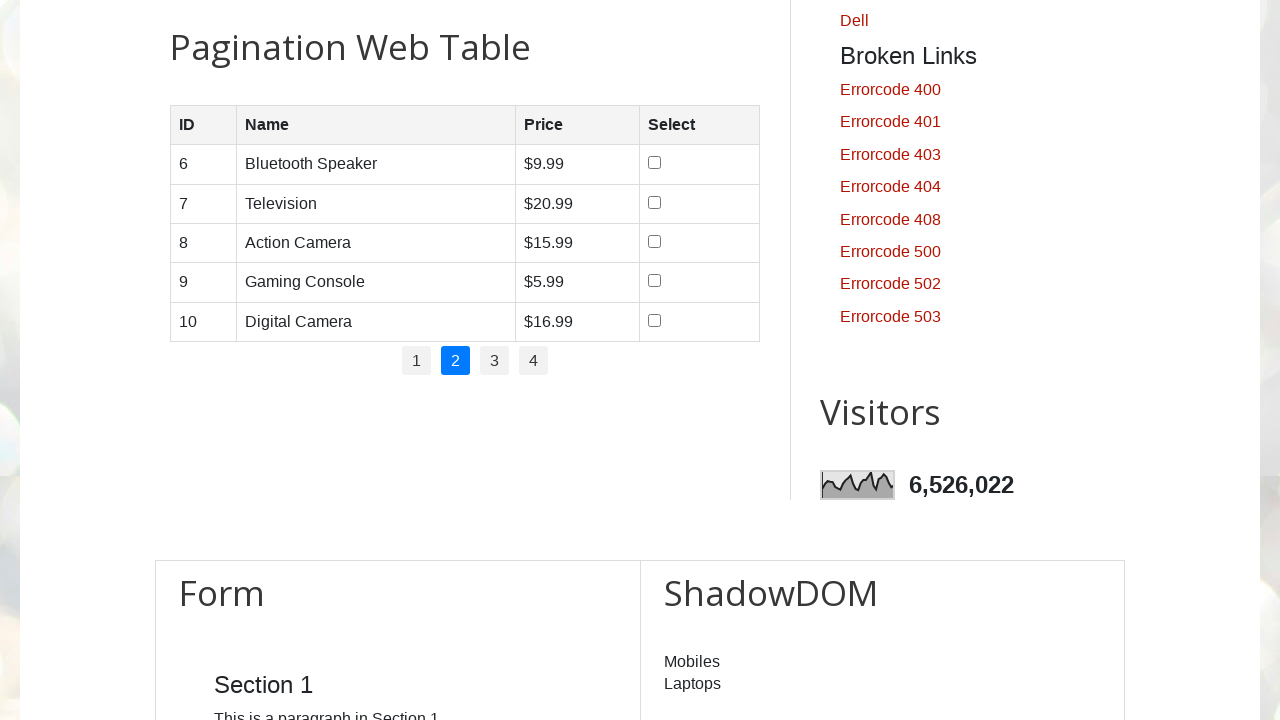

Located row at index 3 on page 2
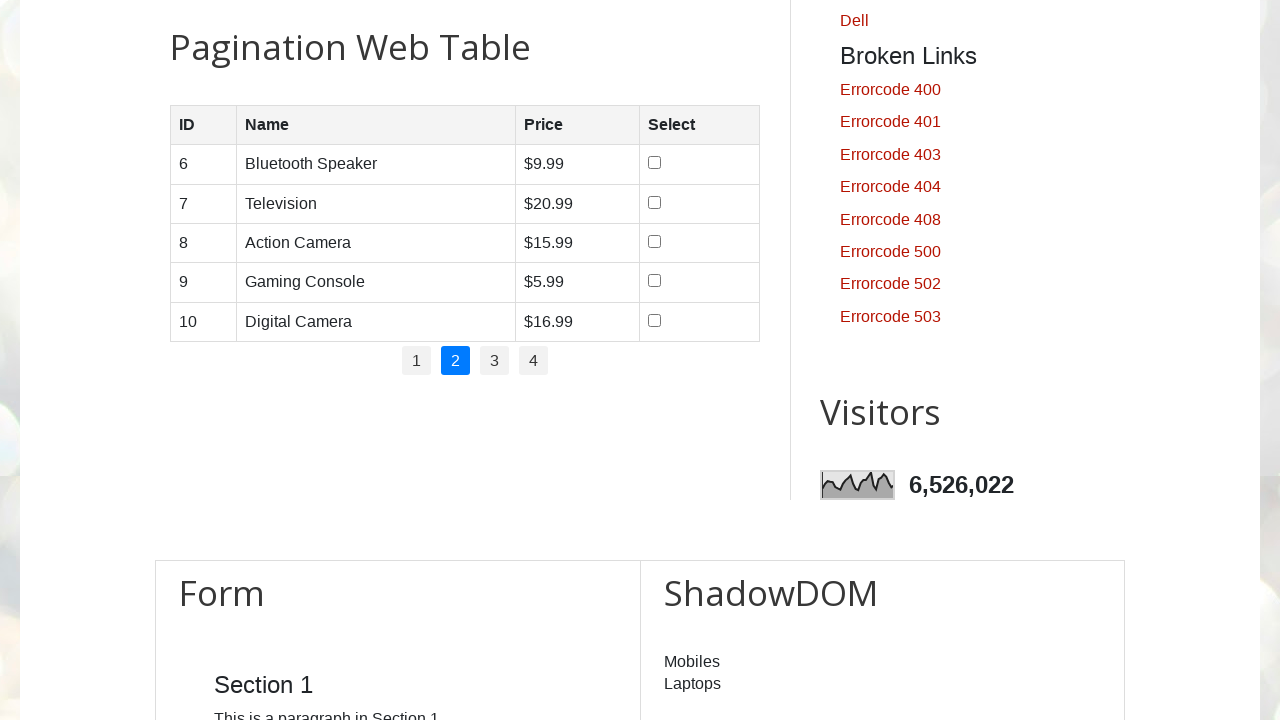

Located all cells in row 3 on page 2
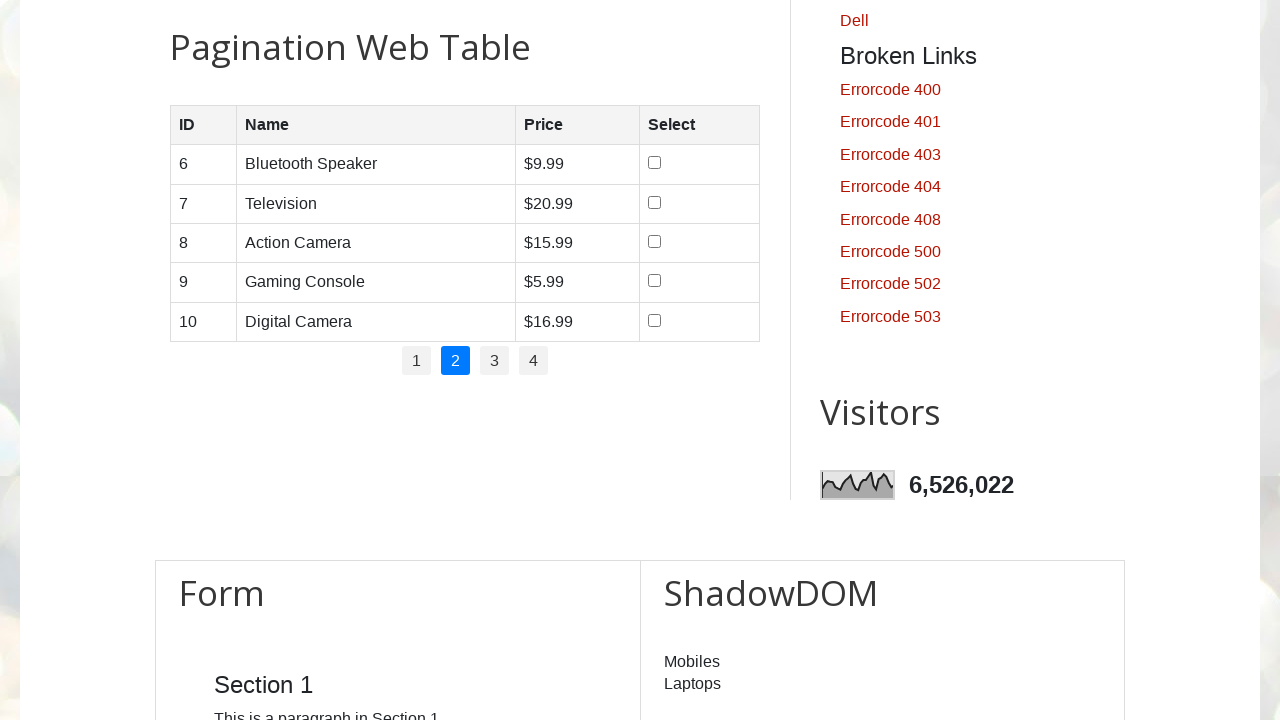

Row 3 on page 2 has 4 cells
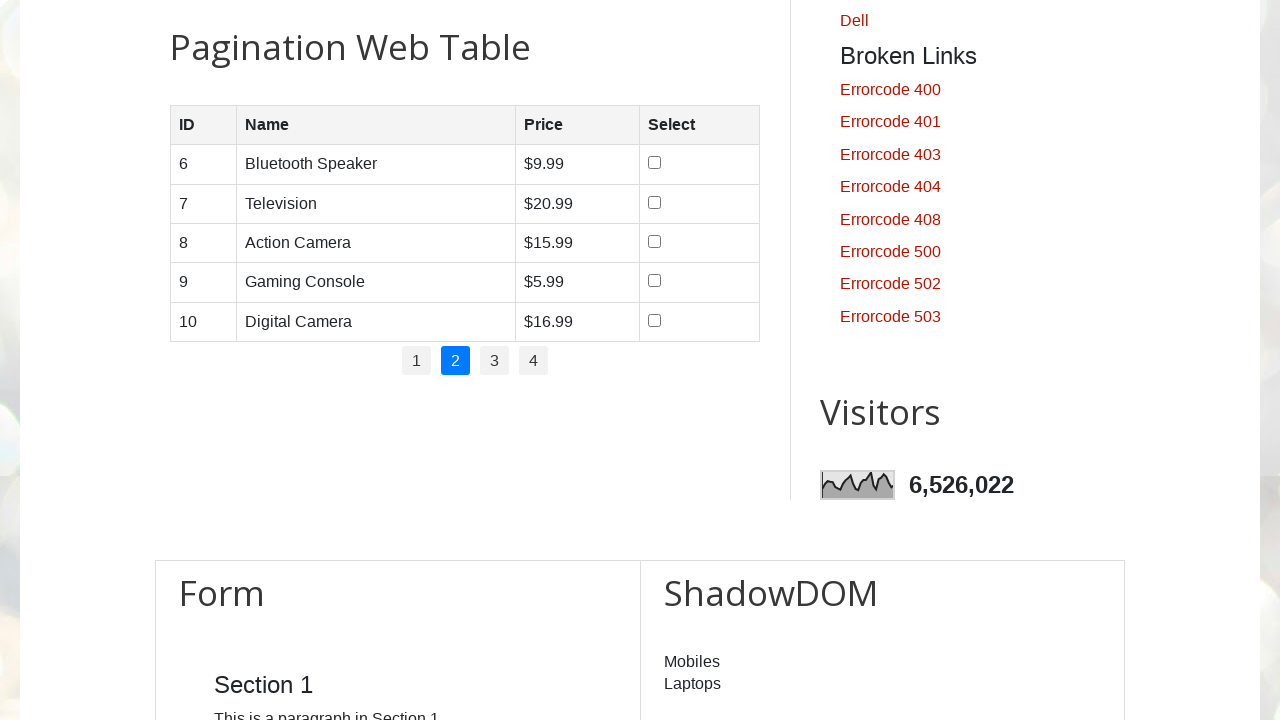

Read cell text at row 3, column 0 on page 2
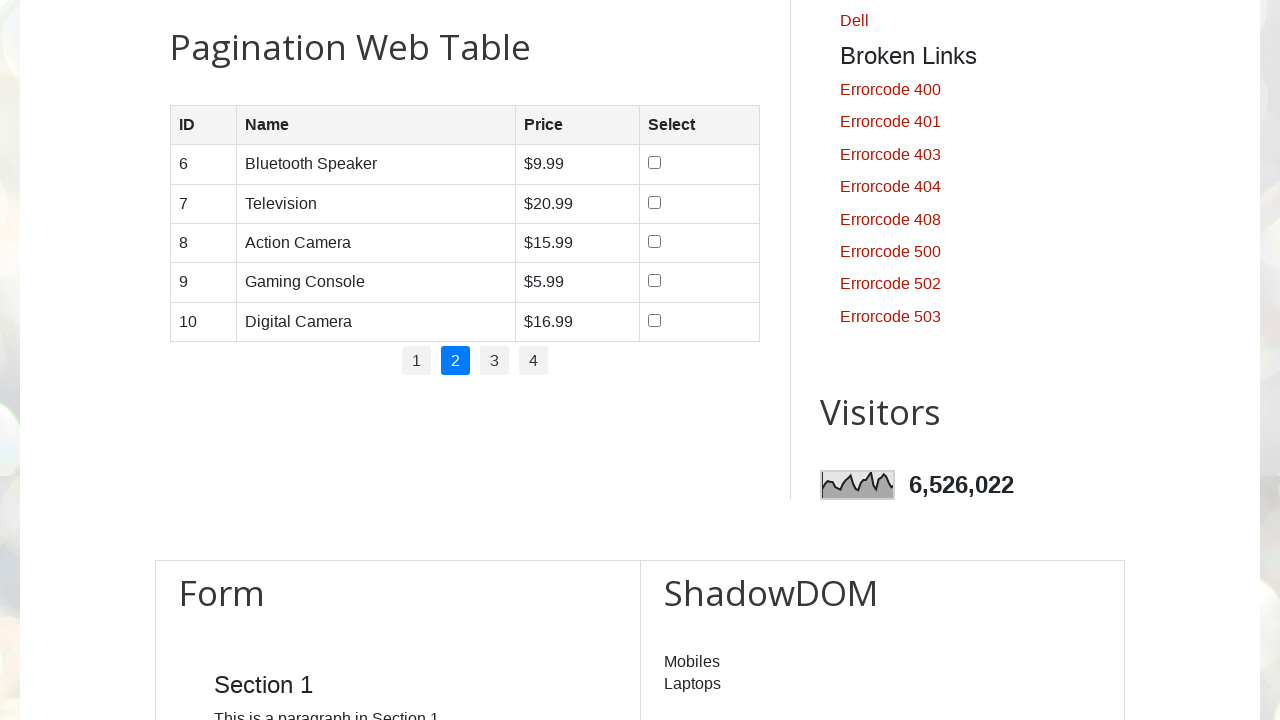

Read cell text at row 3, column 1 on page 2
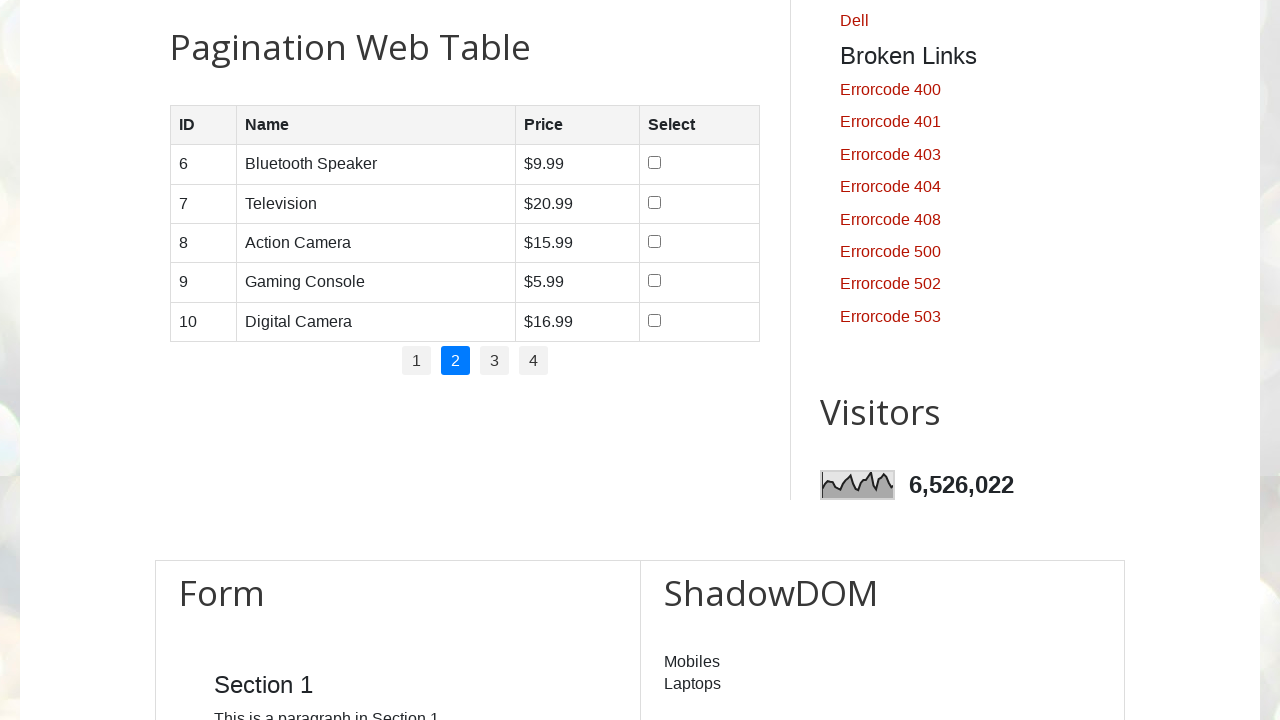

Read cell text at row 3, column 2 on page 2
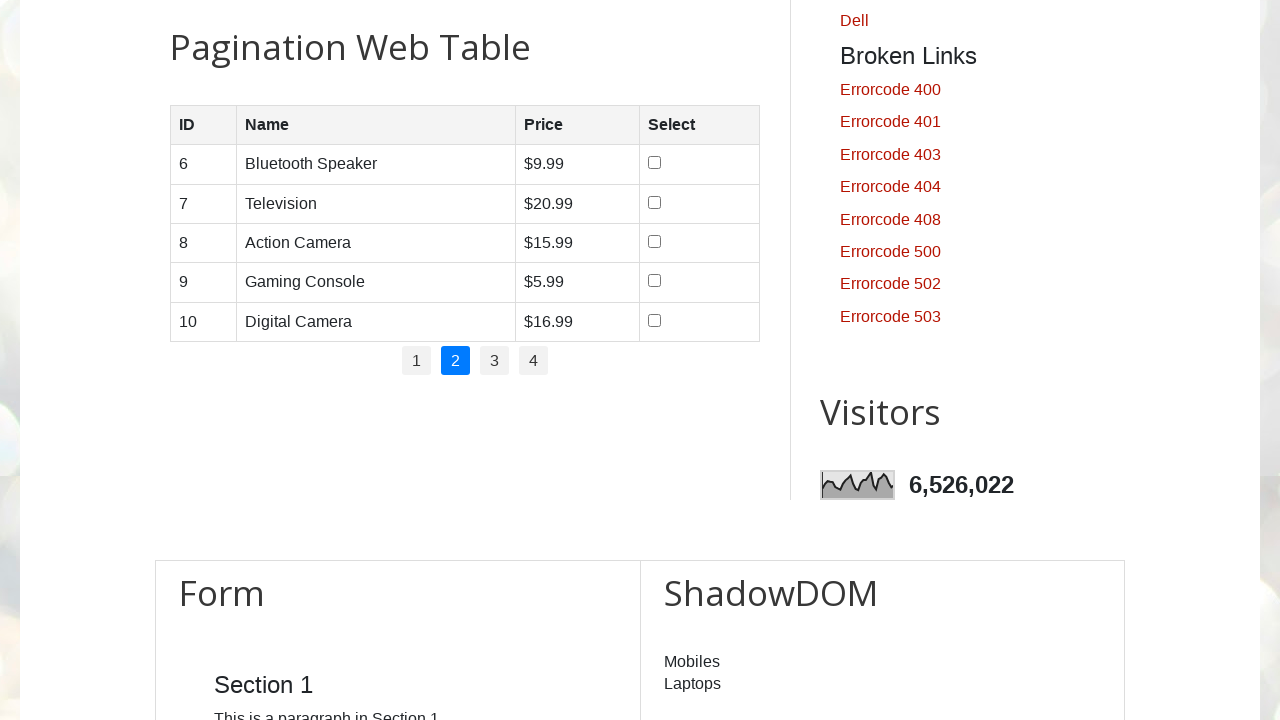

Read cell text at row 3, column 3 on page 2
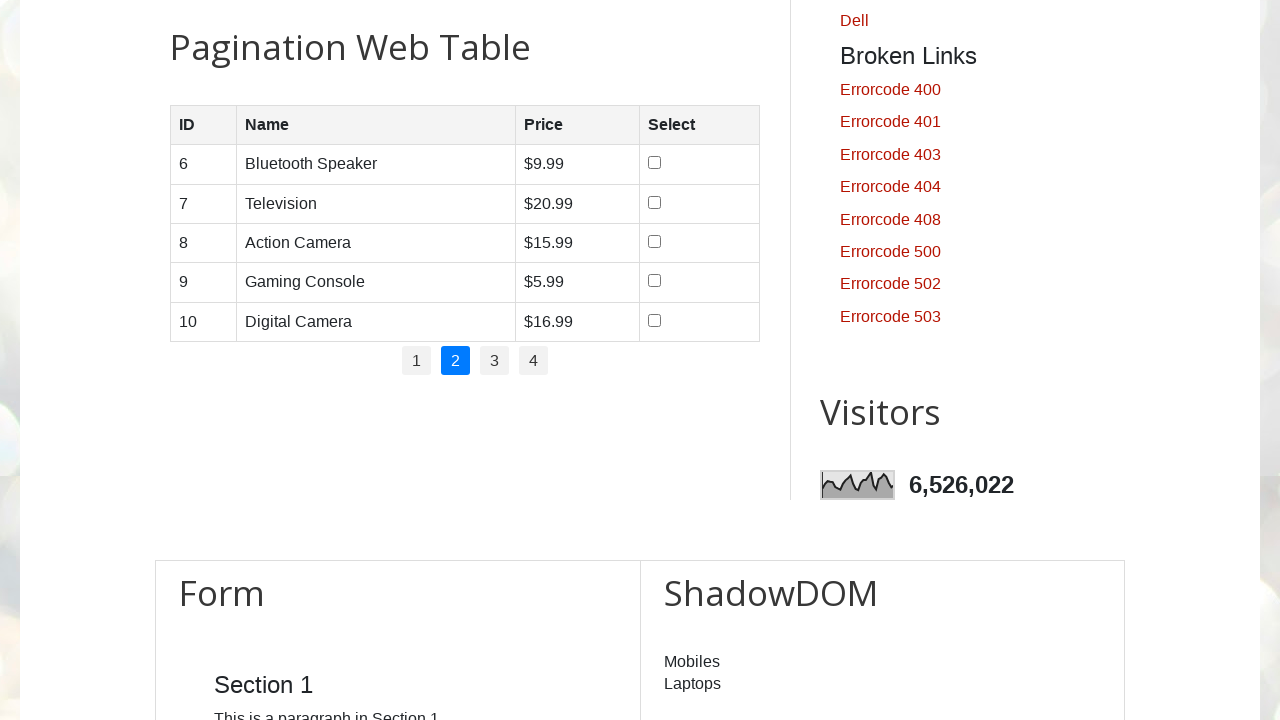

Located row at index 4 on page 2
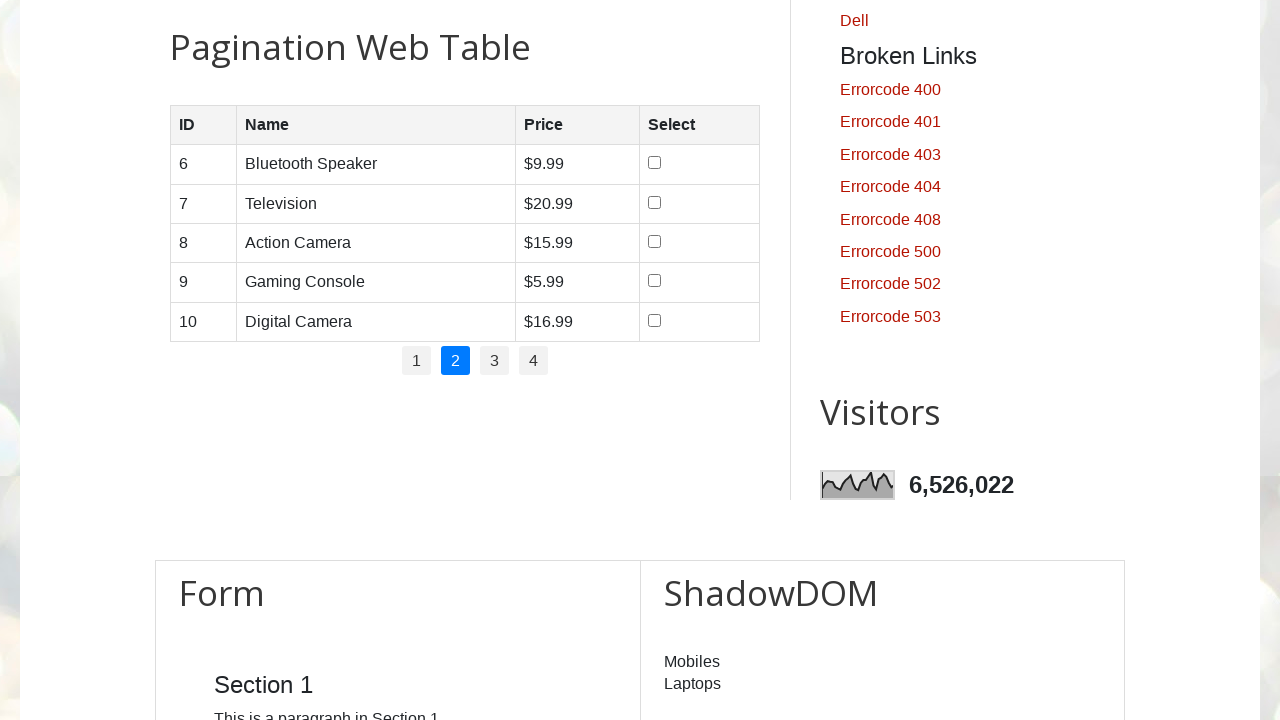

Located all cells in row 4 on page 2
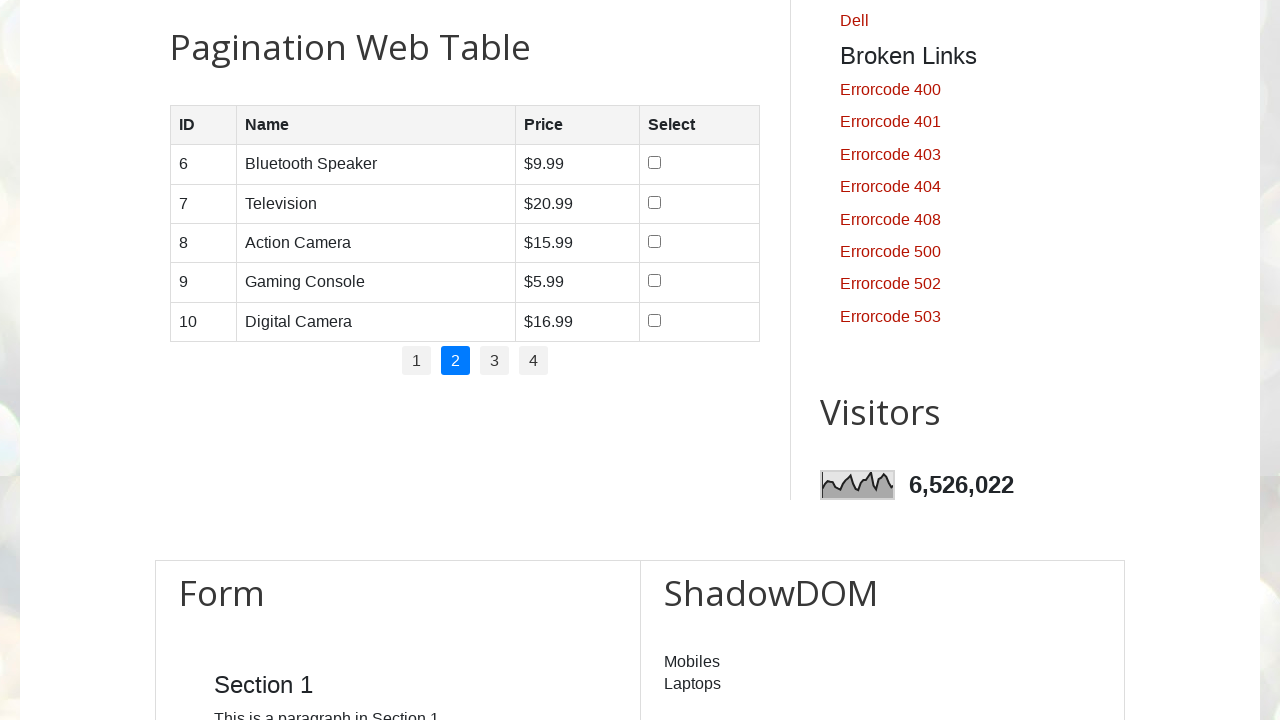

Row 4 on page 2 has 4 cells
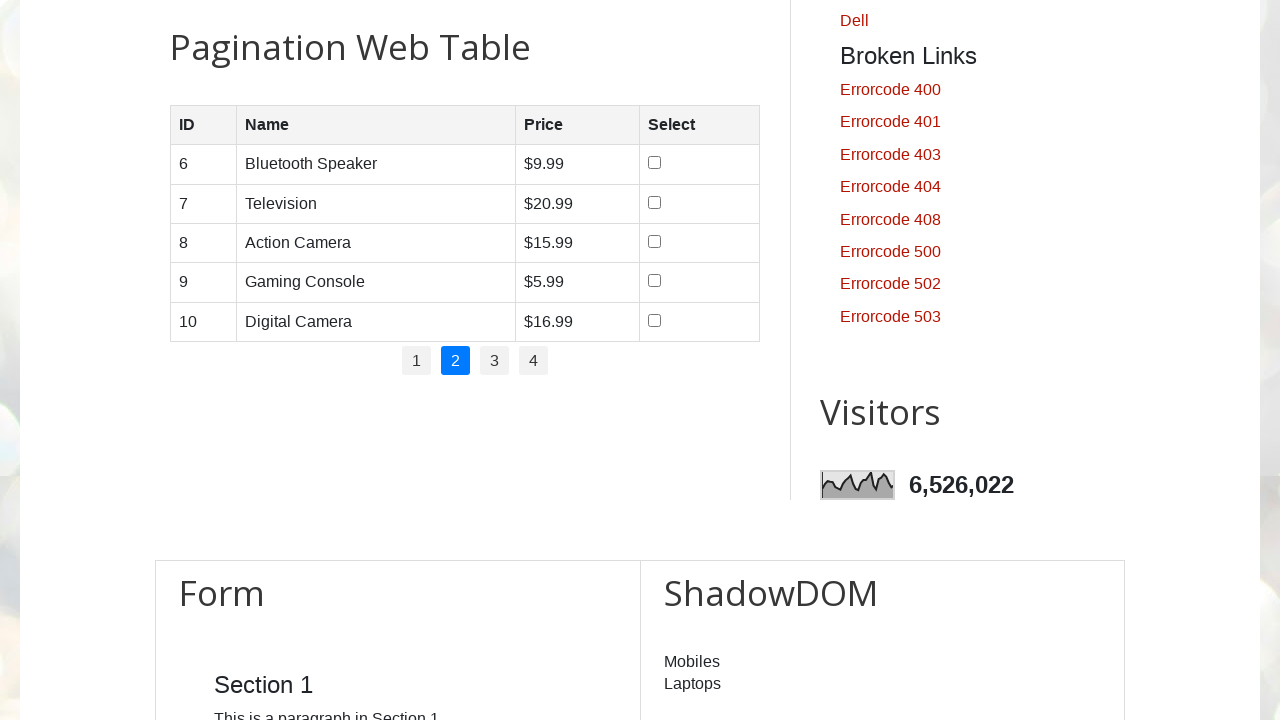

Read cell text at row 4, column 0 on page 2
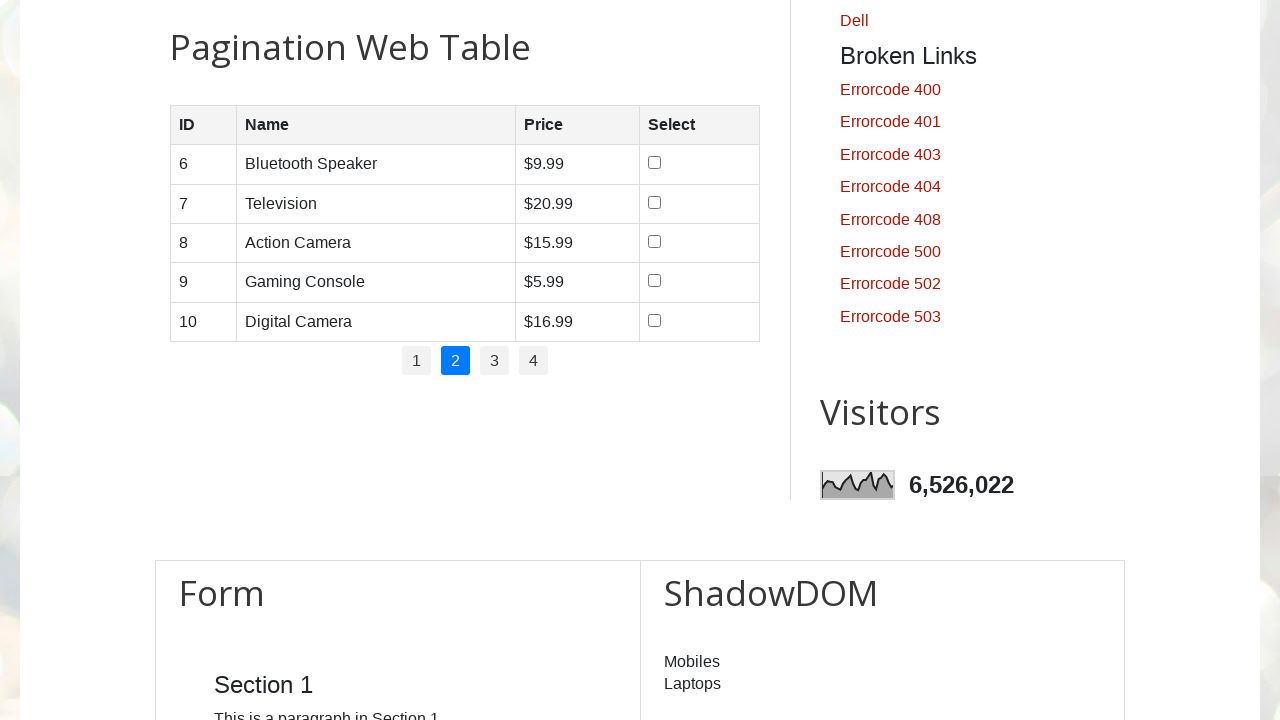

Read cell text at row 4, column 1 on page 2
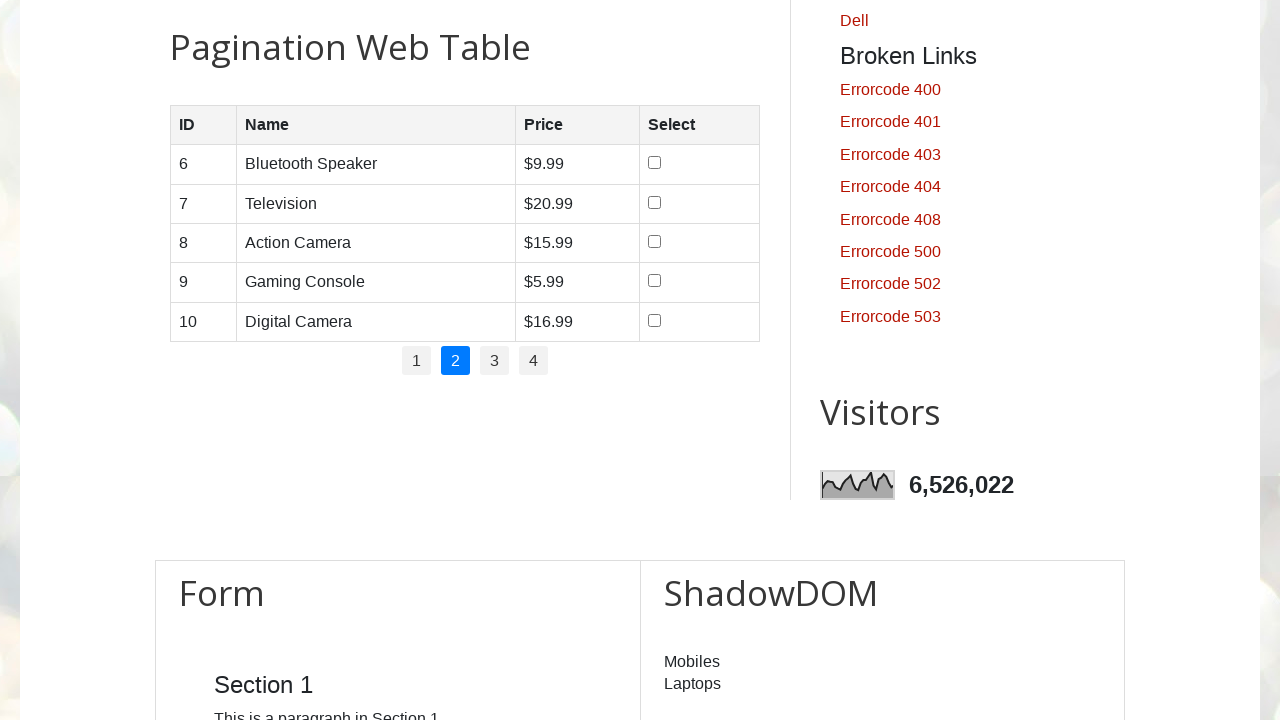

Read cell text at row 4, column 2 on page 2
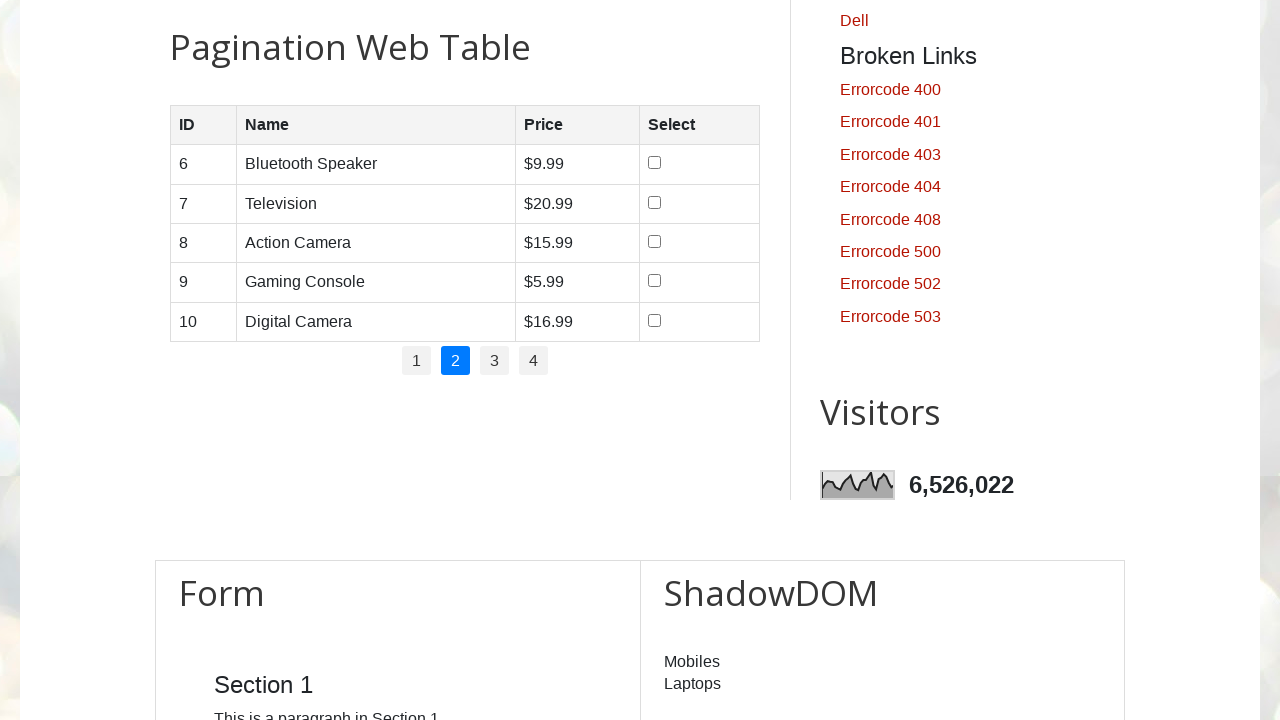

Read cell text at row 4, column 3 on page 2
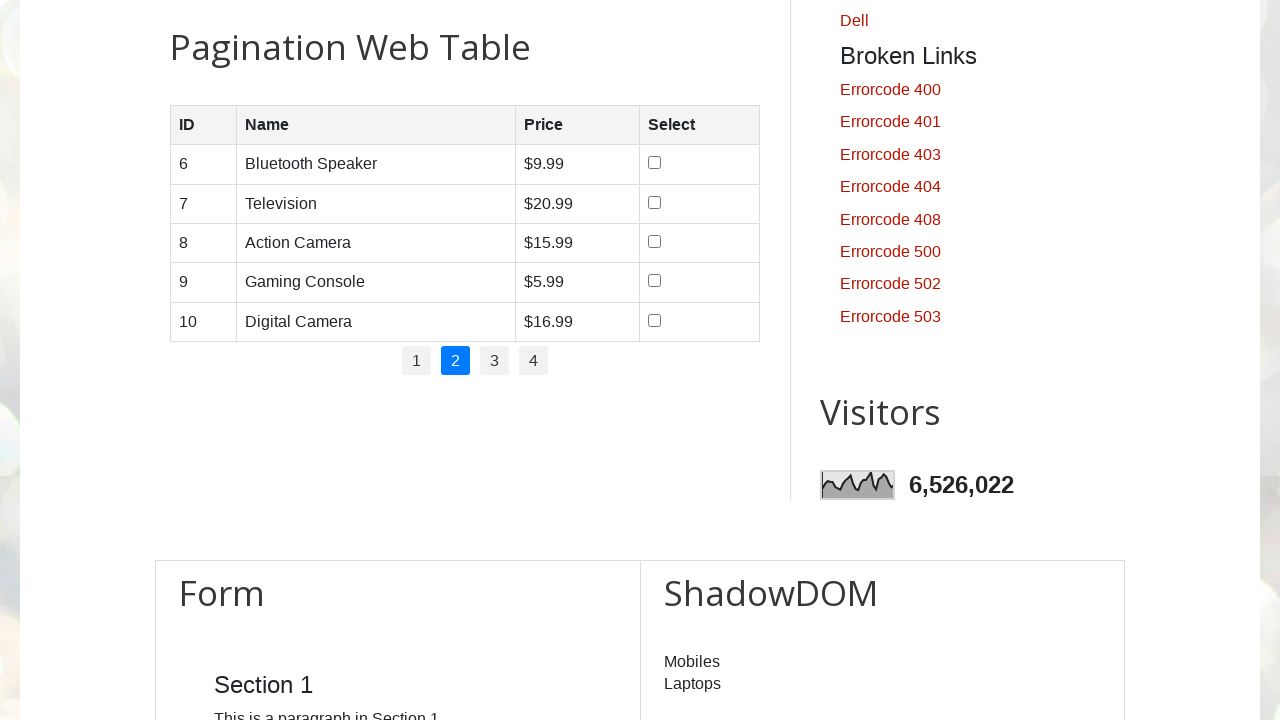

Clicked pagination link at index 2 at (494, 361) on #pagination >> li a >> nth=2
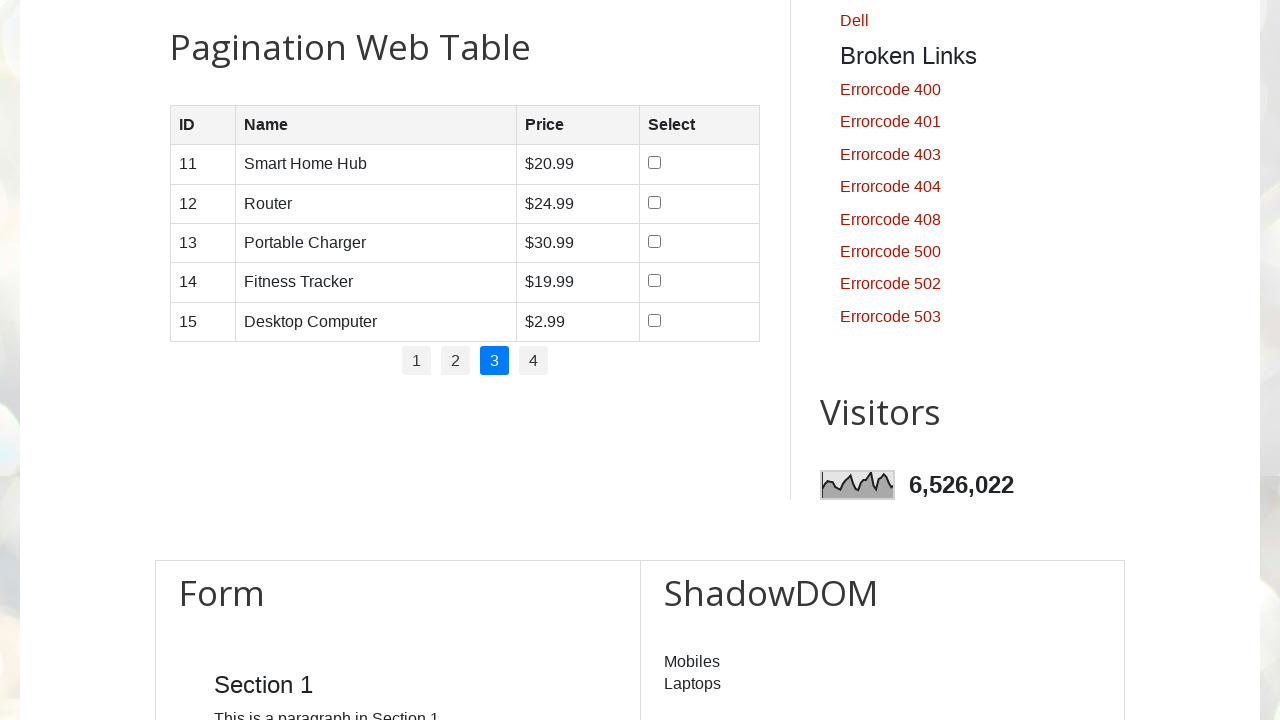

Waited 500ms for page content to update
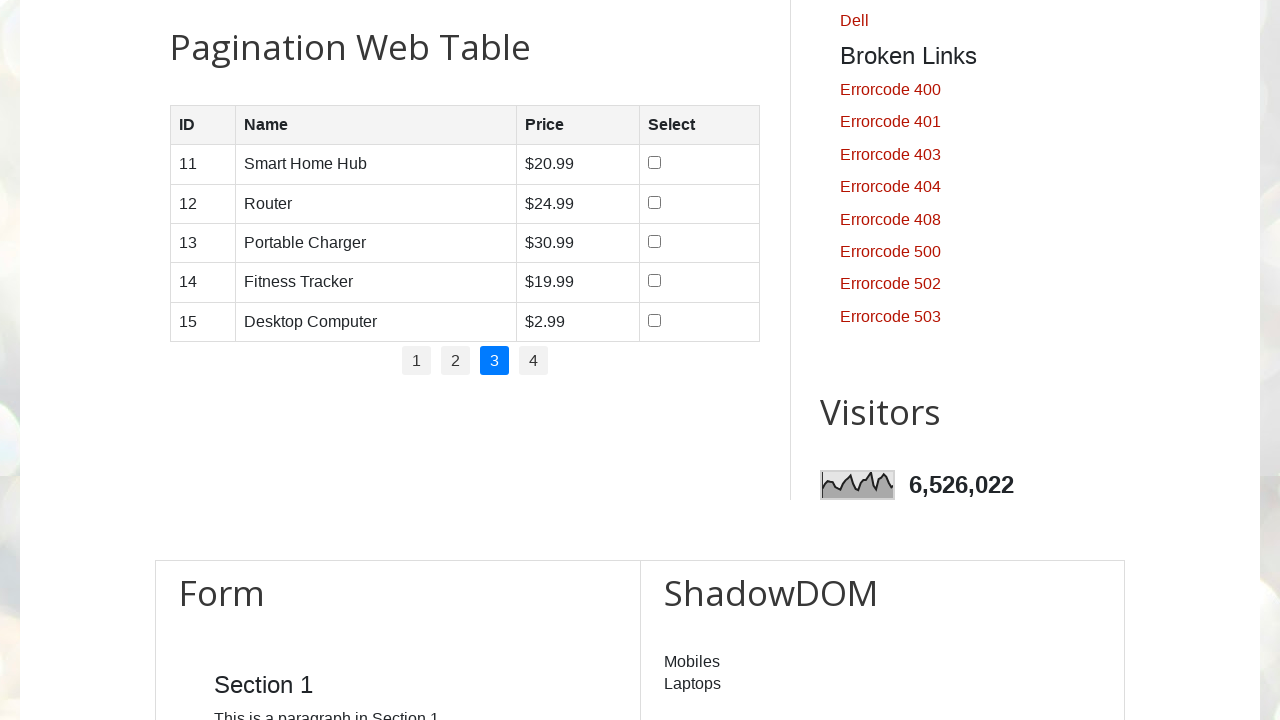

Found 5 rows in table on page 3
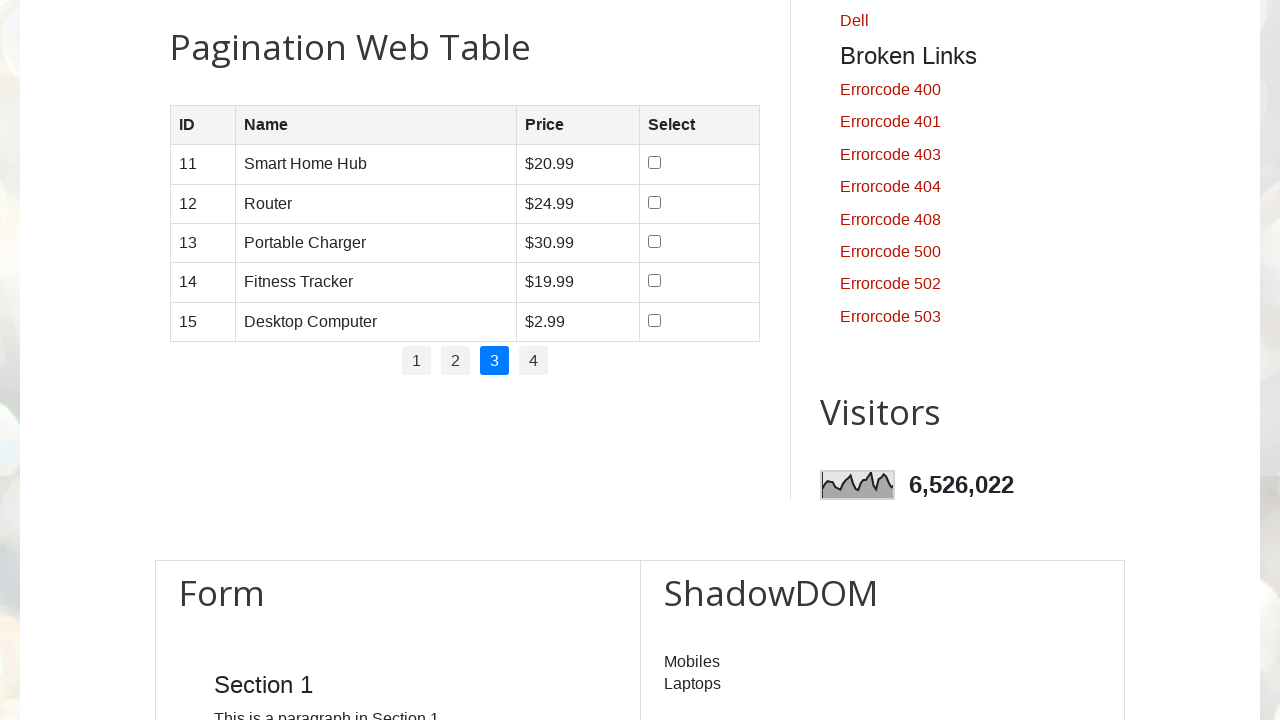

Located row at index 0 on page 3
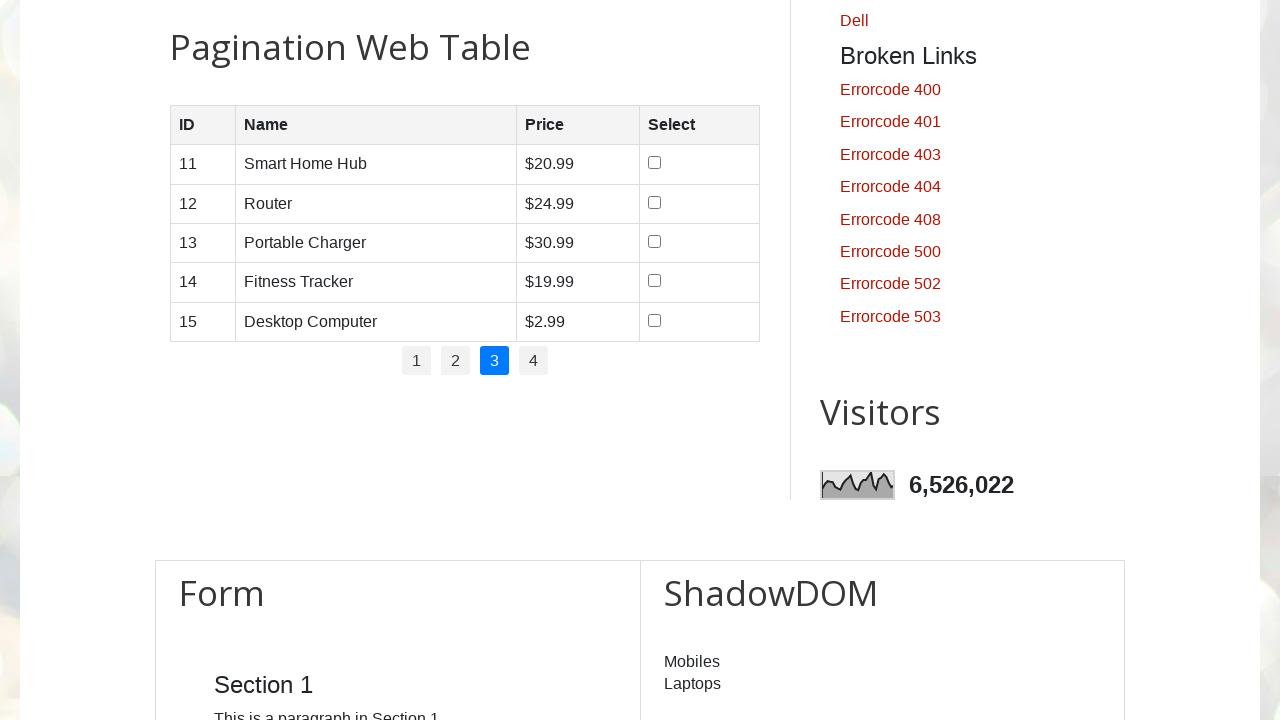

Located all cells in row 0 on page 3
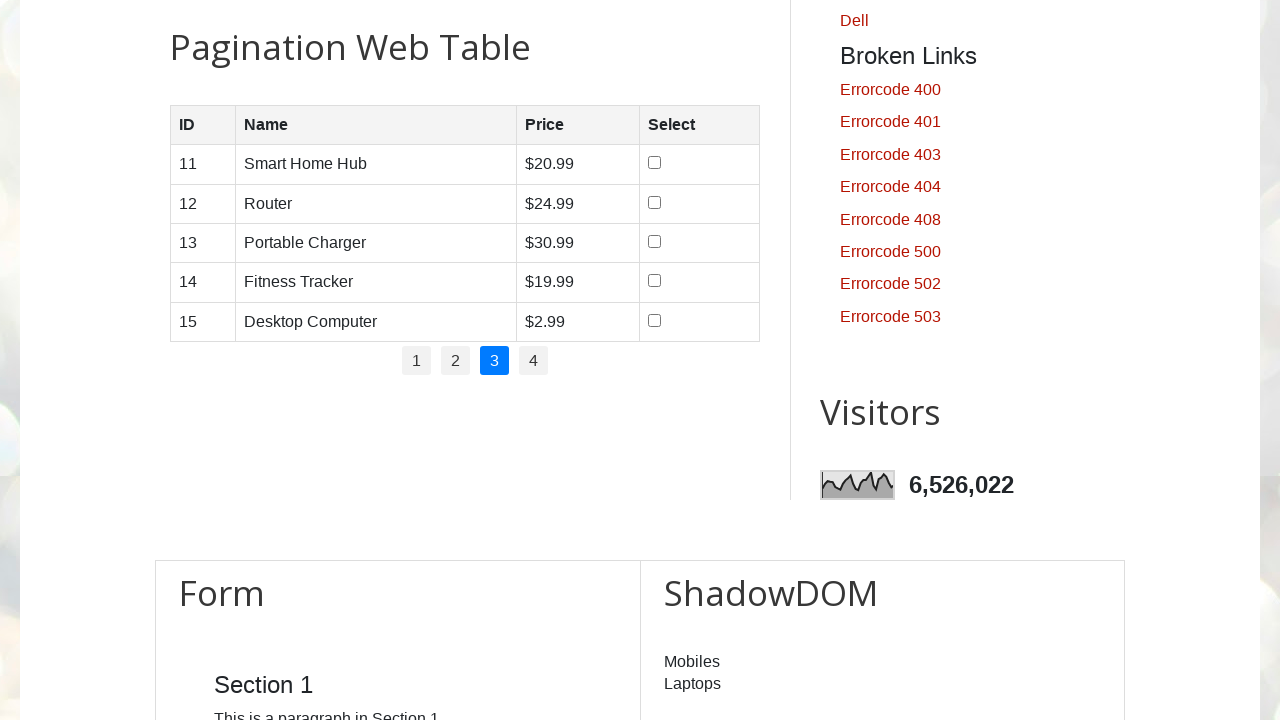

Row 0 on page 3 has 4 cells
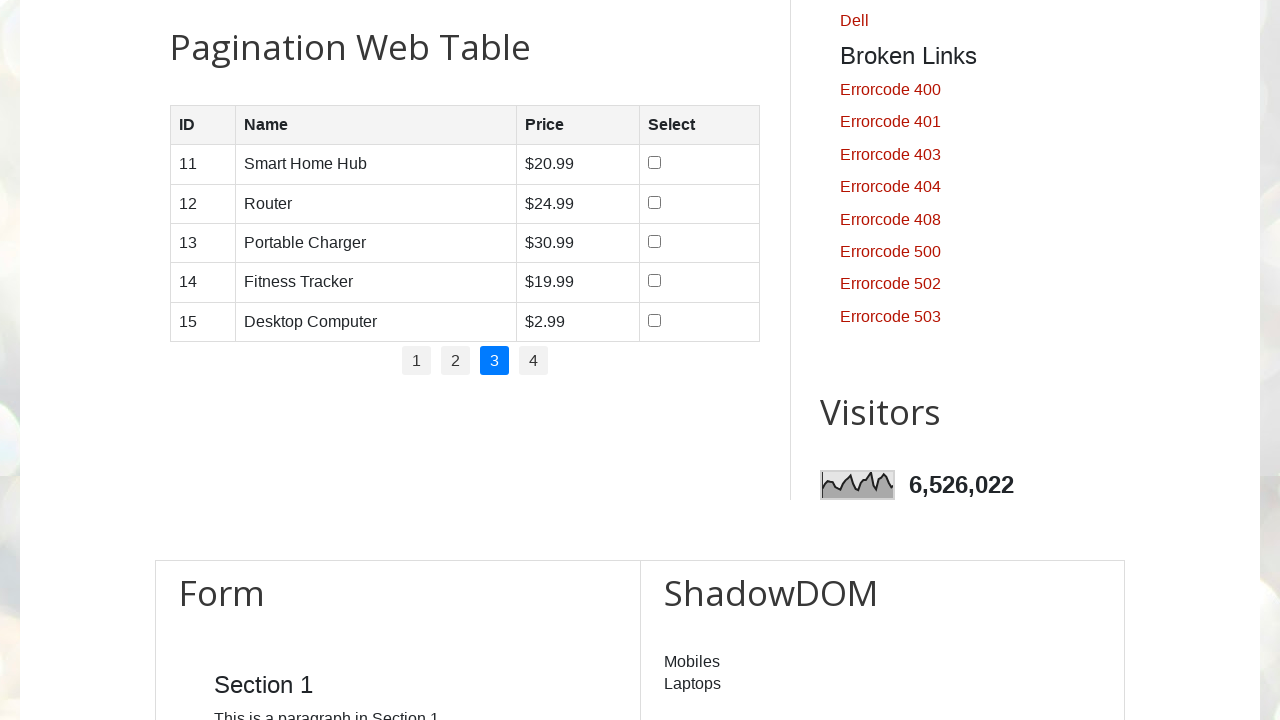

Read cell text at row 0, column 0 on page 3
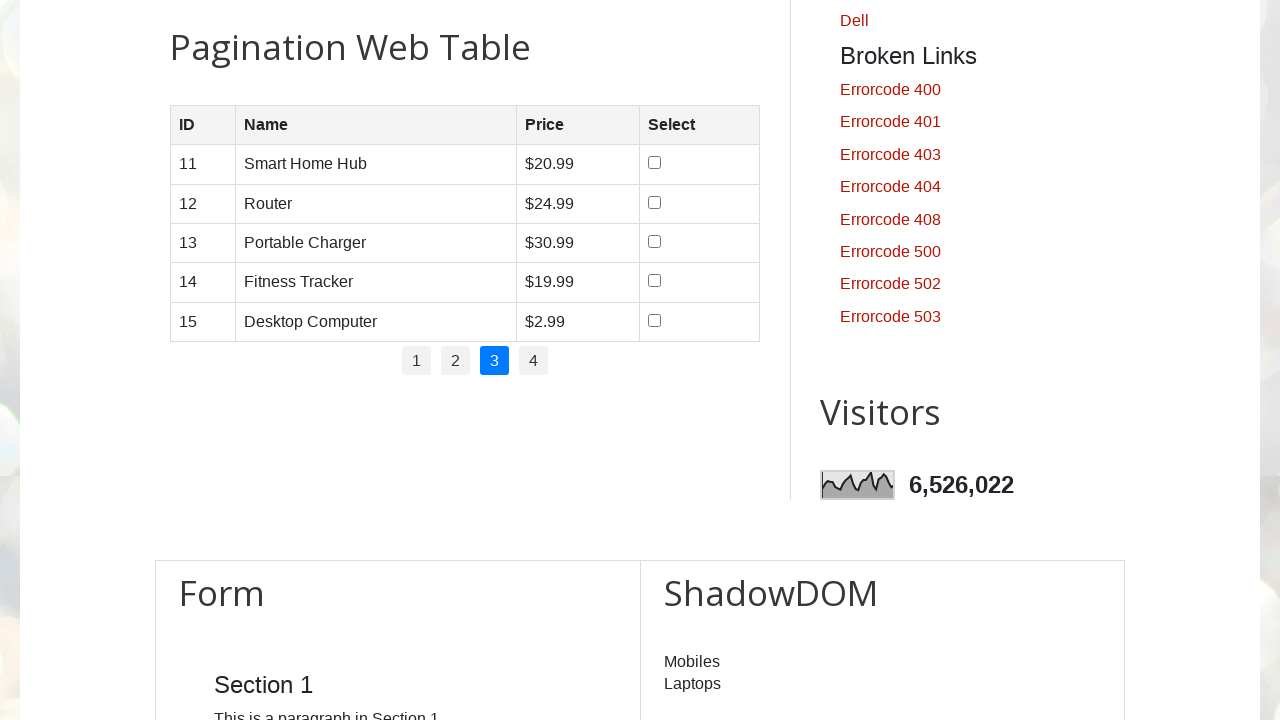

Read cell text at row 0, column 1 on page 3
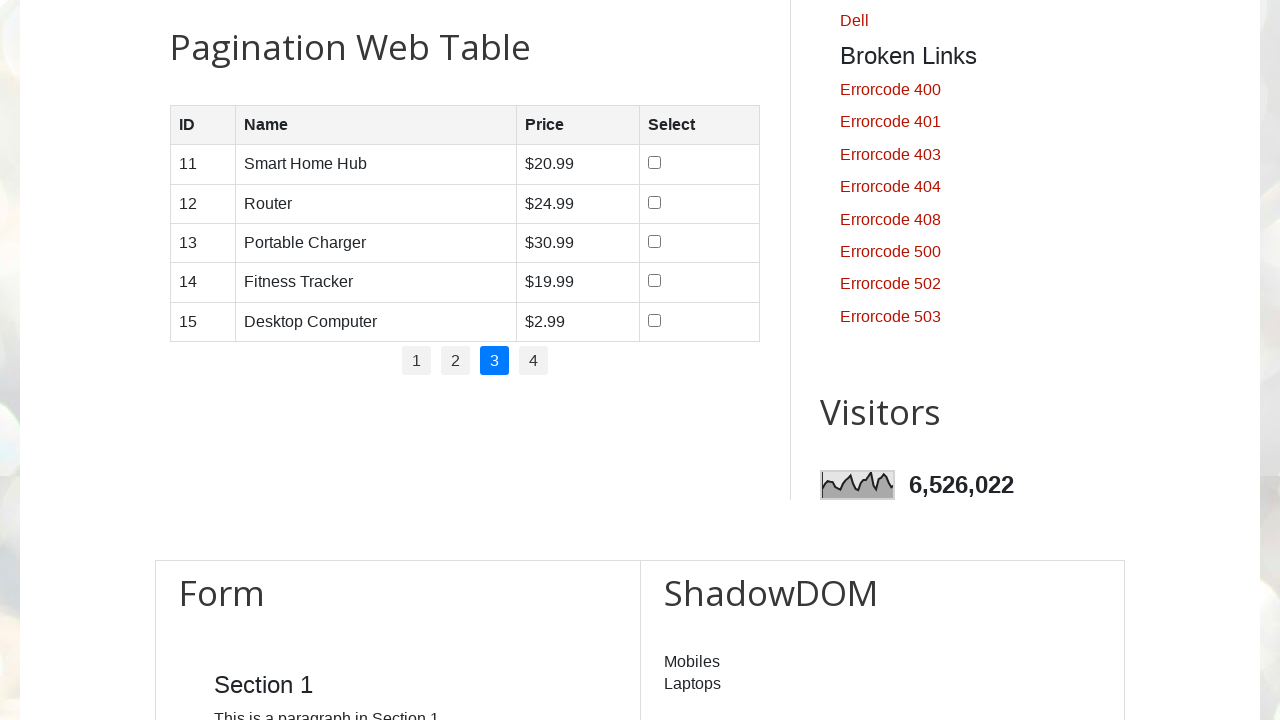

Read cell text at row 0, column 2 on page 3
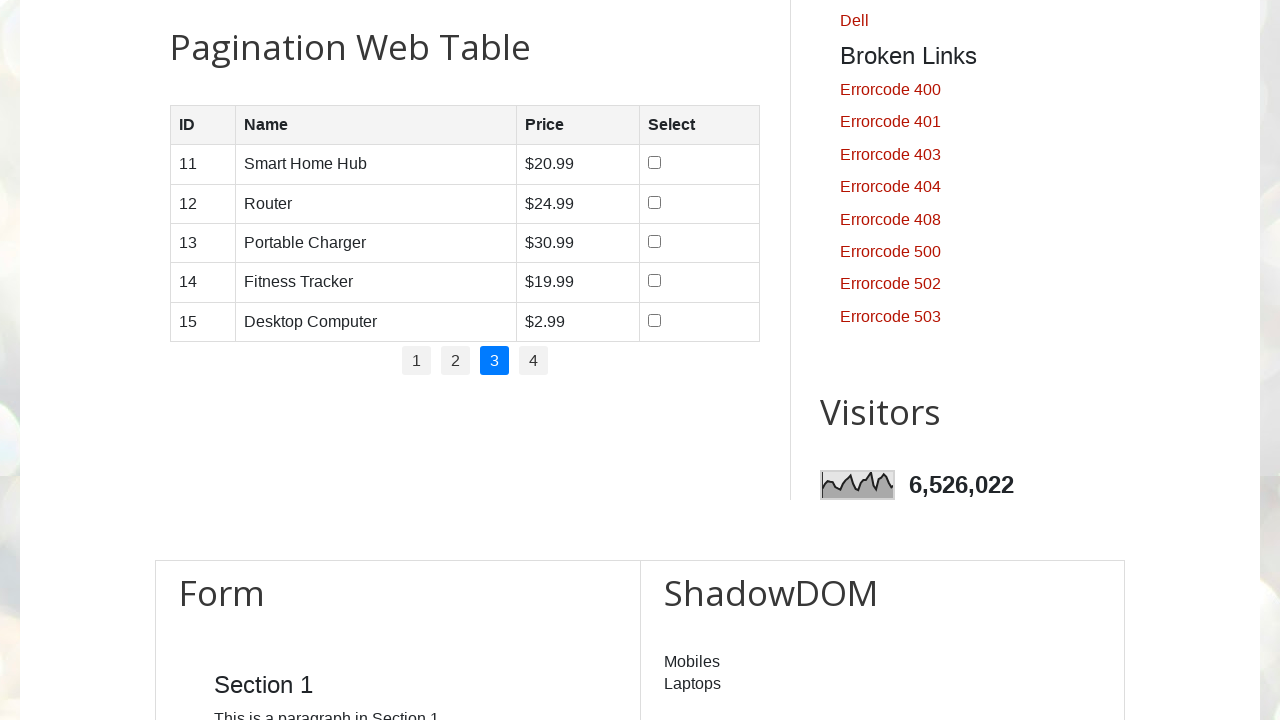

Read cell text at row 0, column 3 on page 3
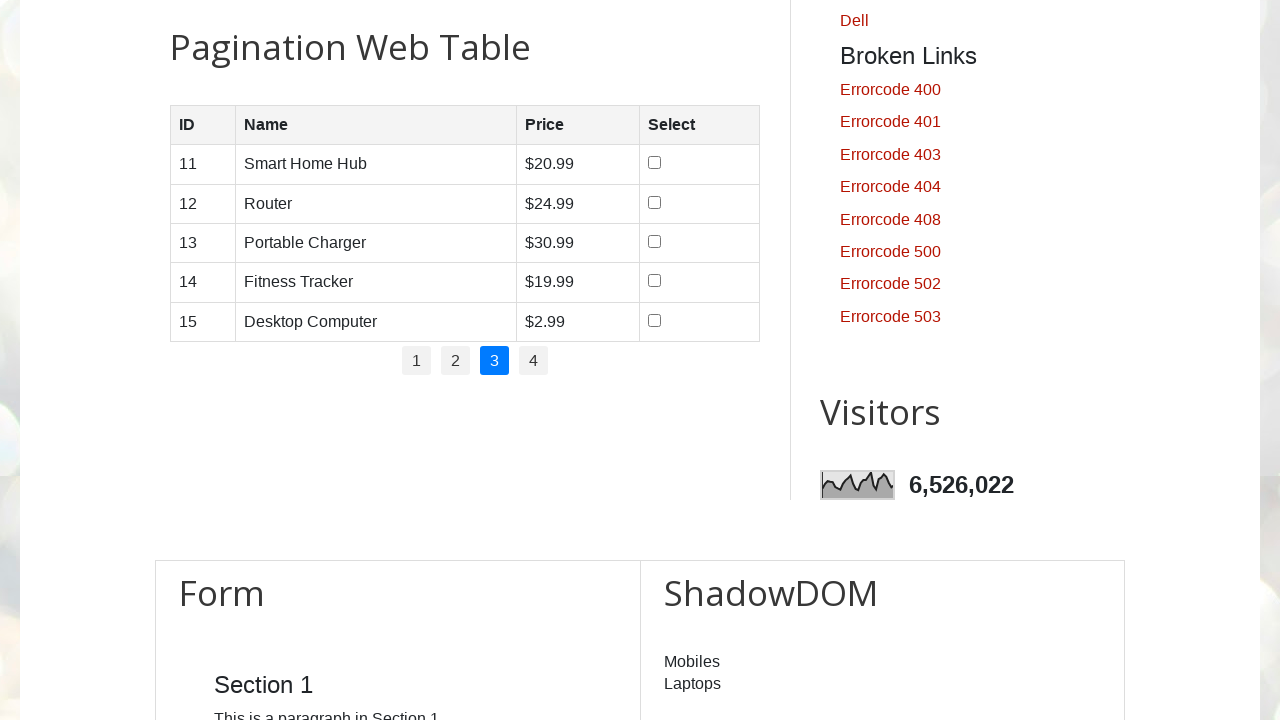

Located row at index 1 on page 3
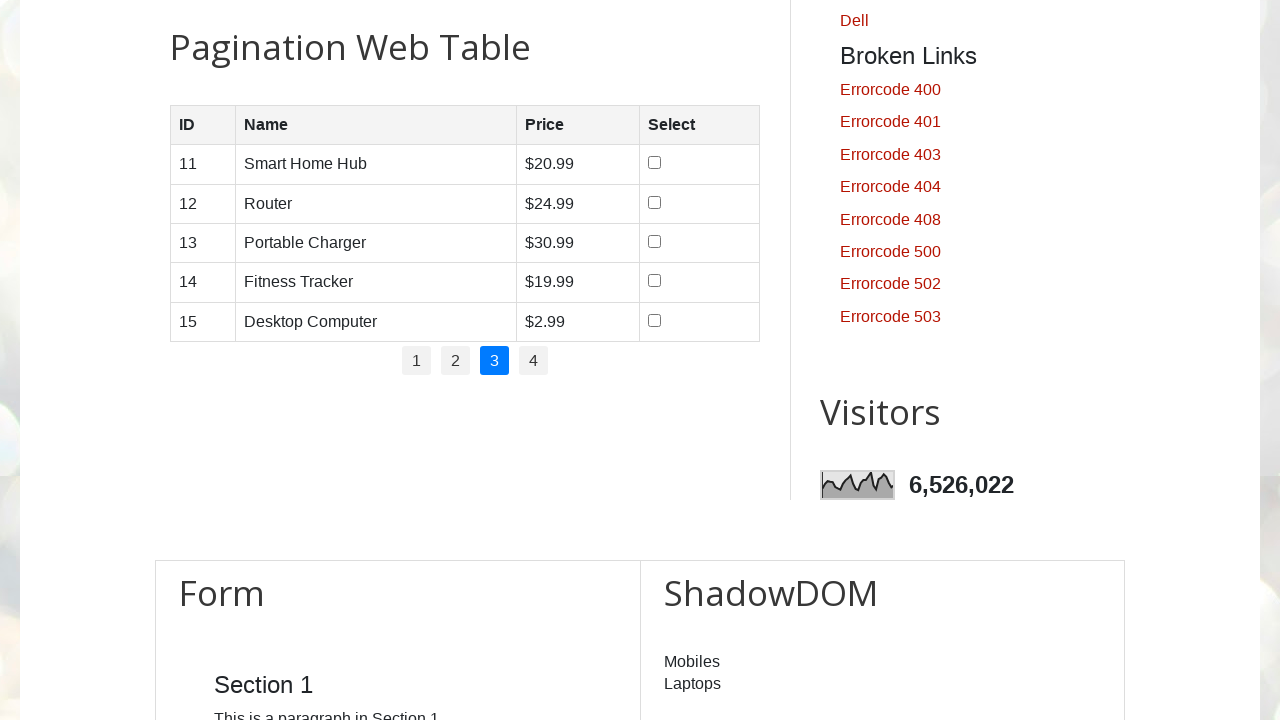

Located all cells in row 1 on page 3
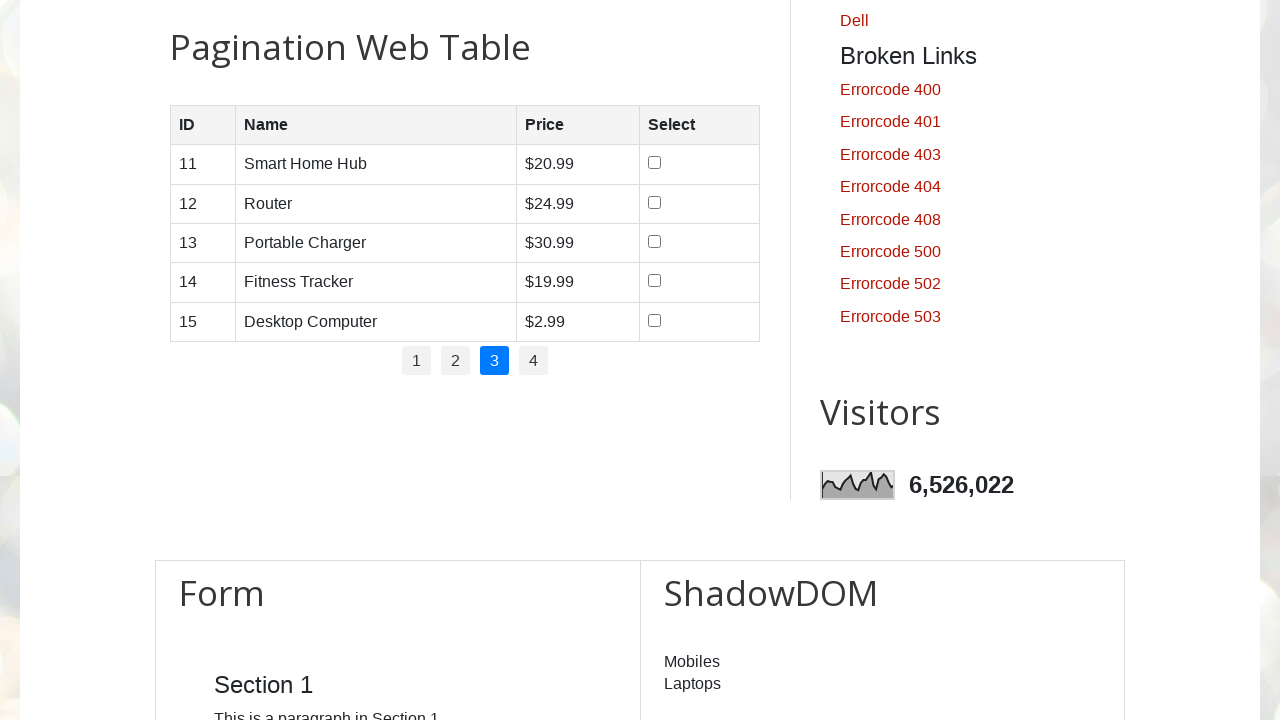

Row 1 on page 3 has 4 cells
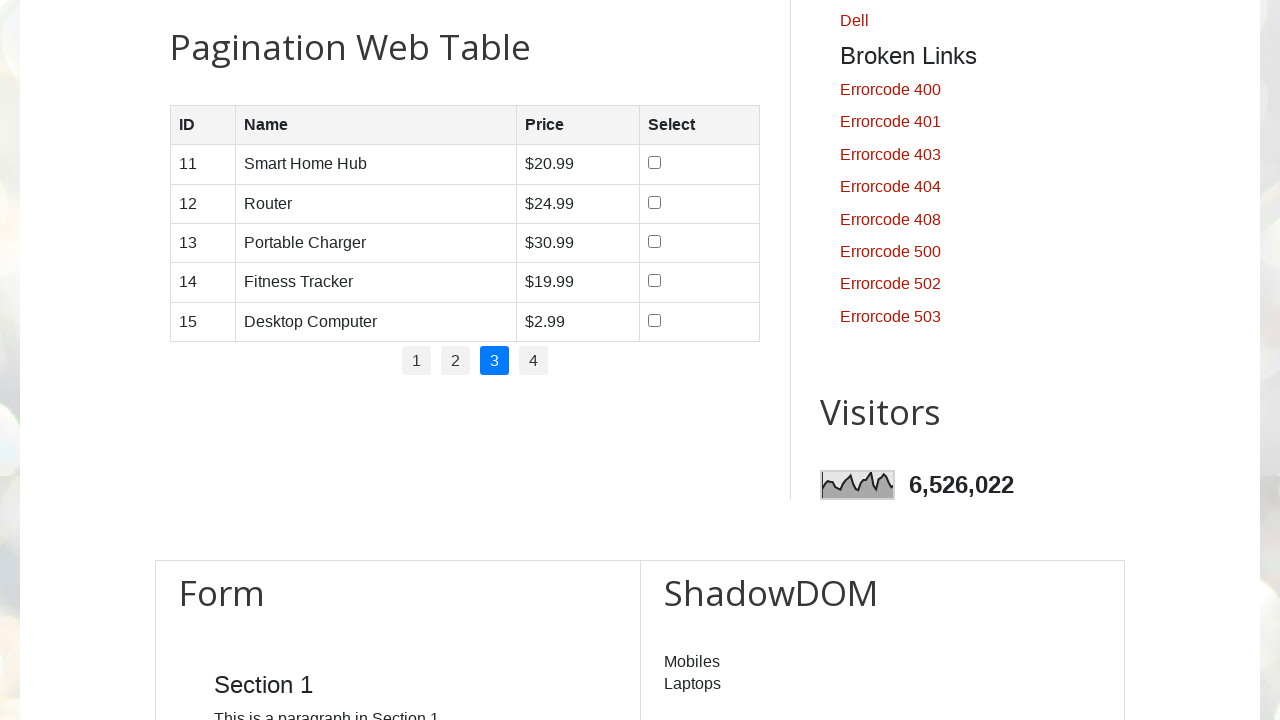

Read cell text at row 1, column 0 on page 3
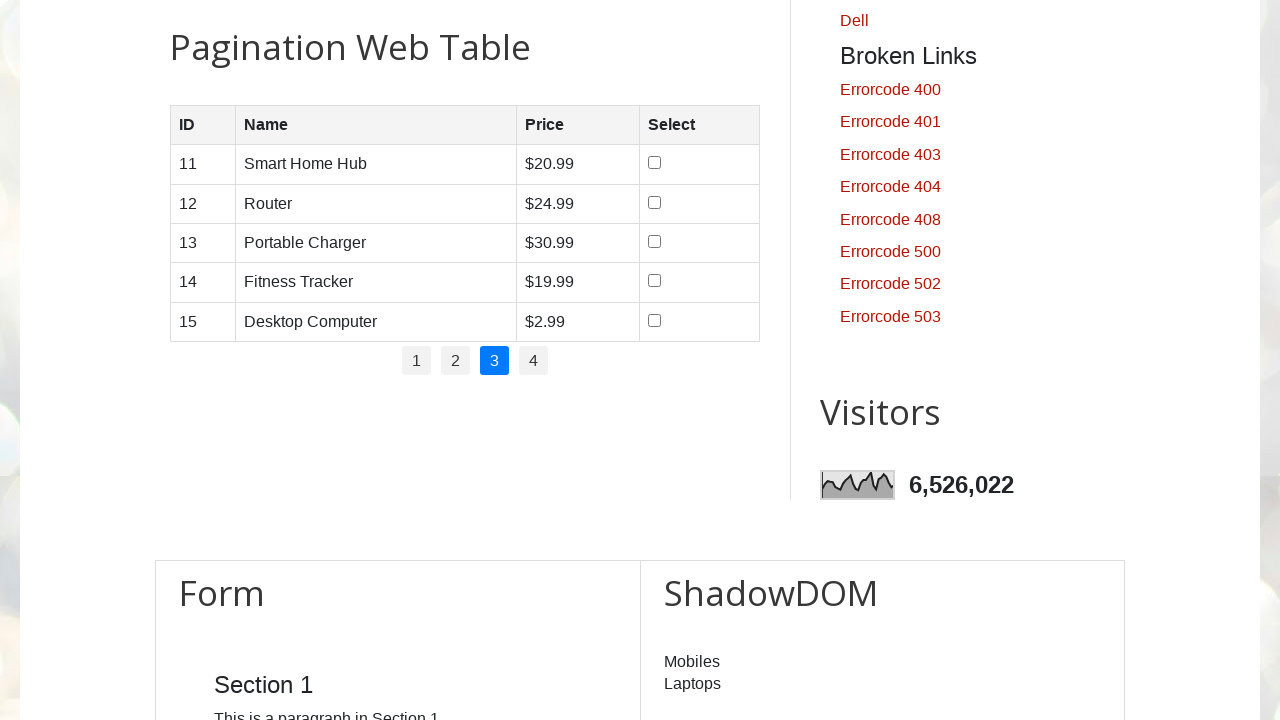

Read cell text at row 1, column 1 on page 3
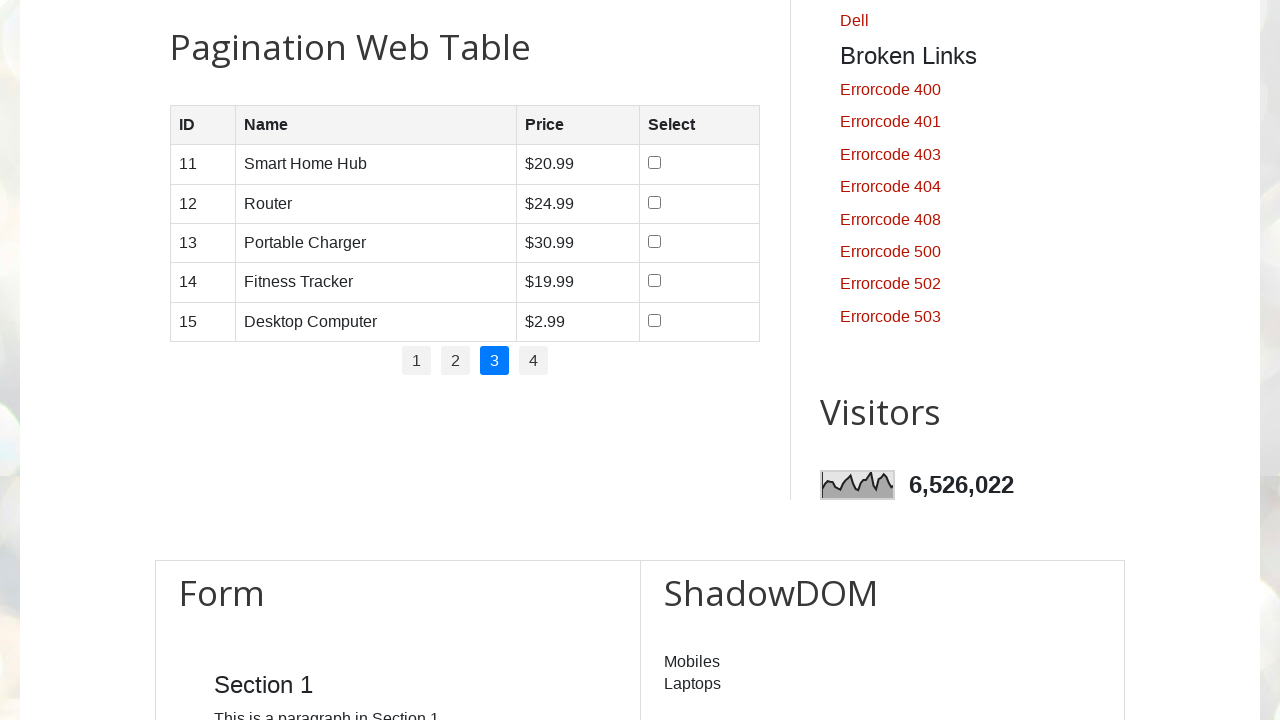

Read cell text at row 1, column 2 on page 3
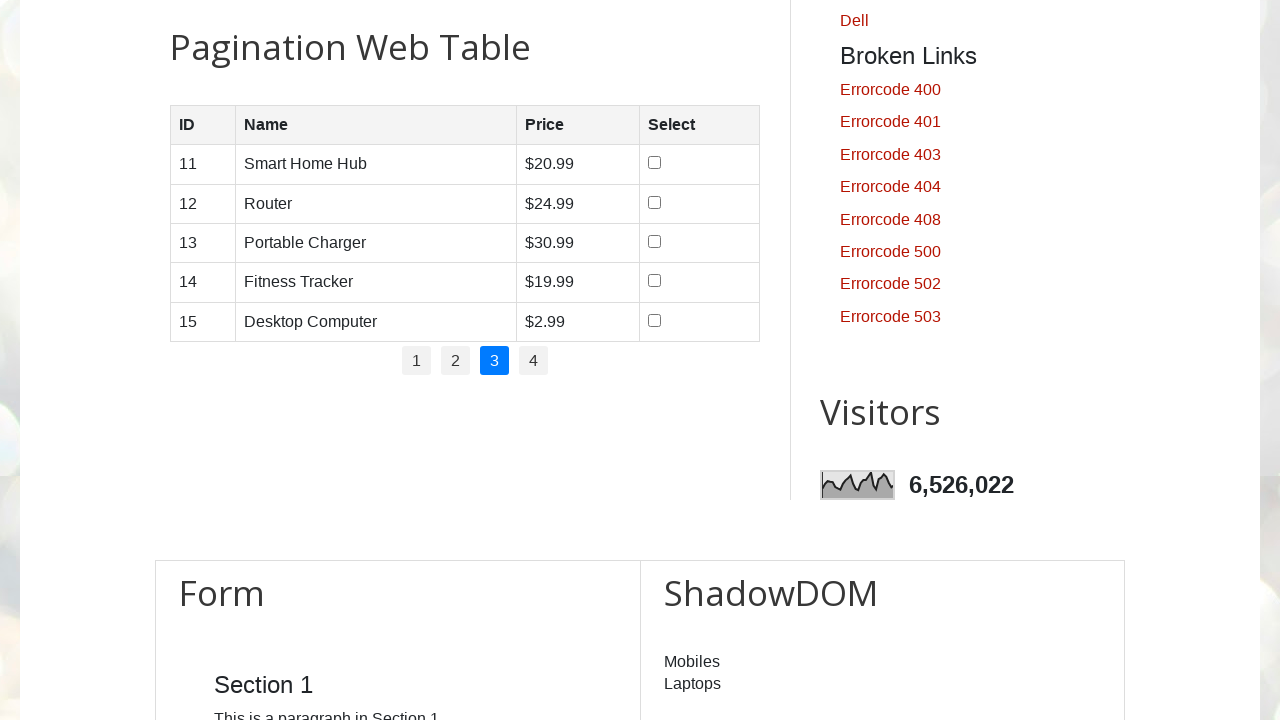

Read cell text at row 1, column 3 on page 3
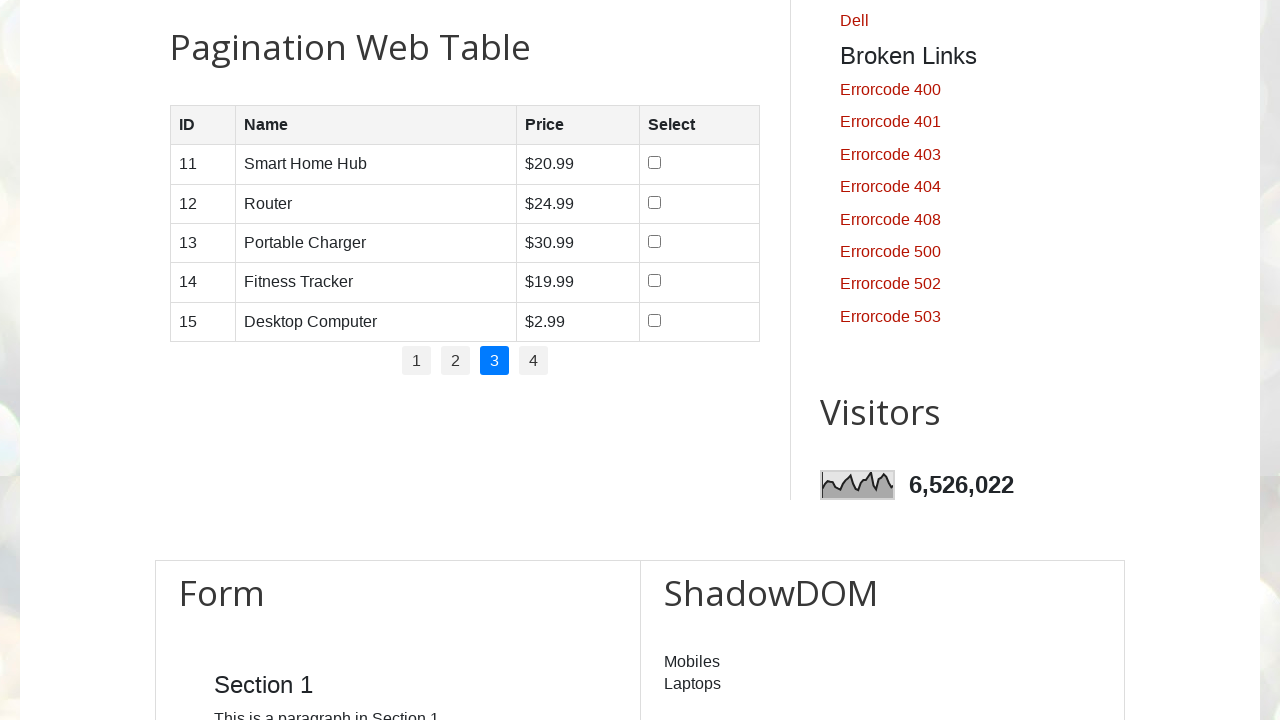

Located row at index 2 on page 3
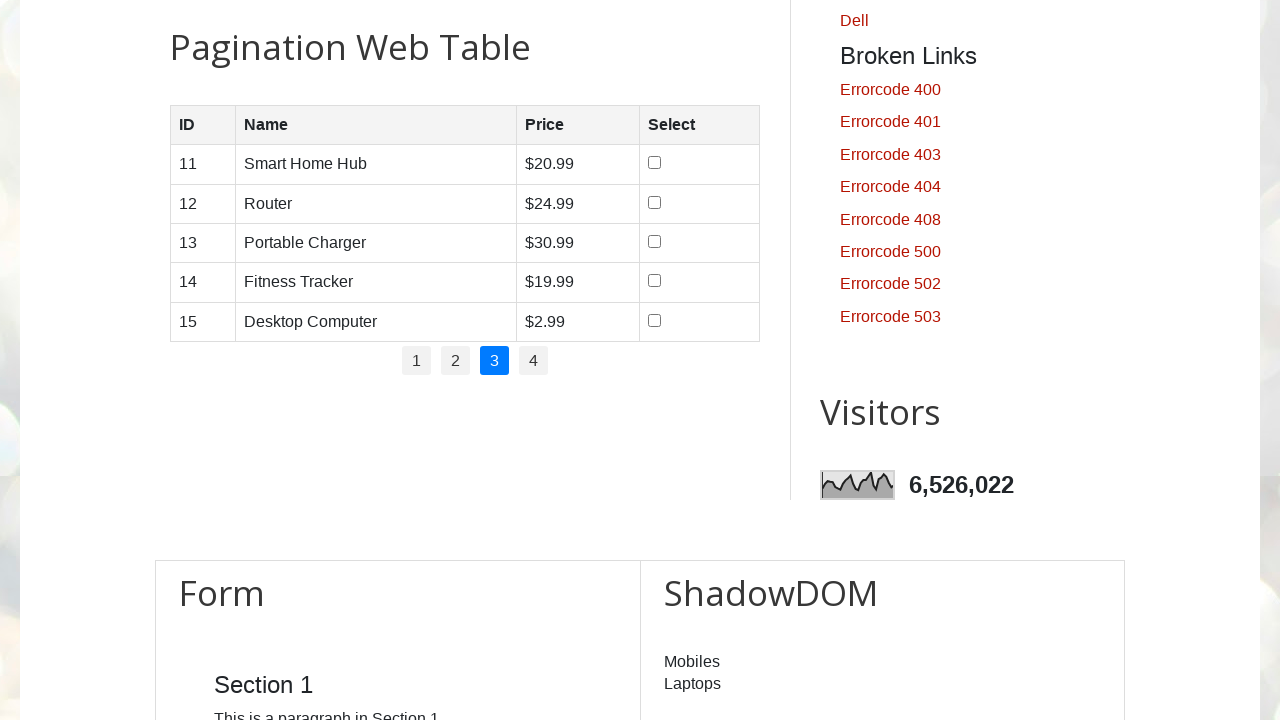

Located all cells in row 2 on page 3
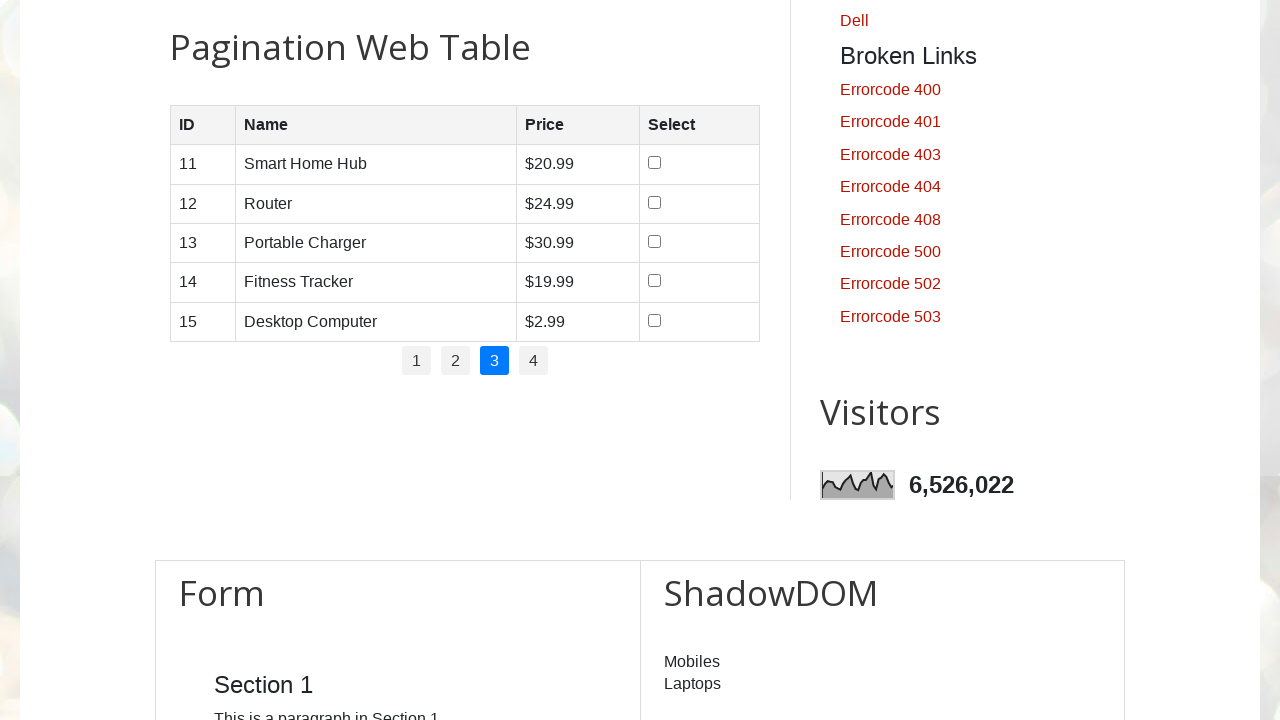

Row 2 on page 3 has 4 cells
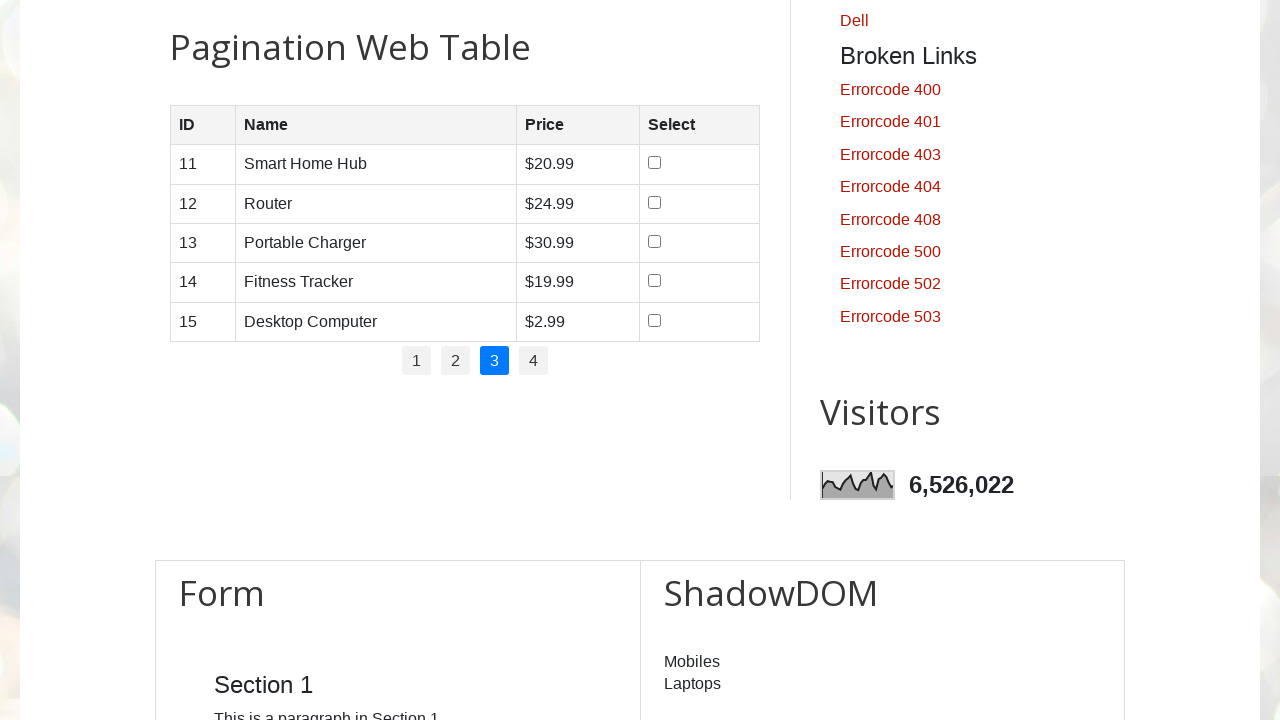

Read cell text at row 2, column 0 on page 3
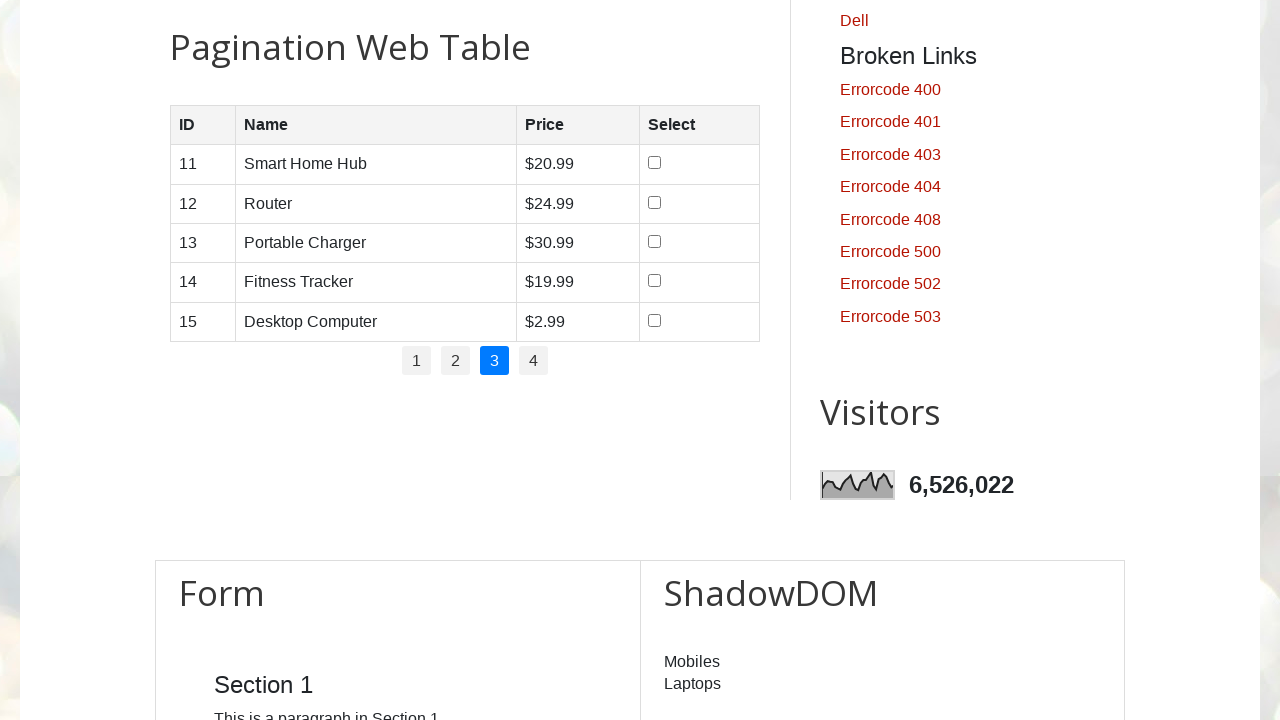

Read cell text at row 2, column 1 on page 3
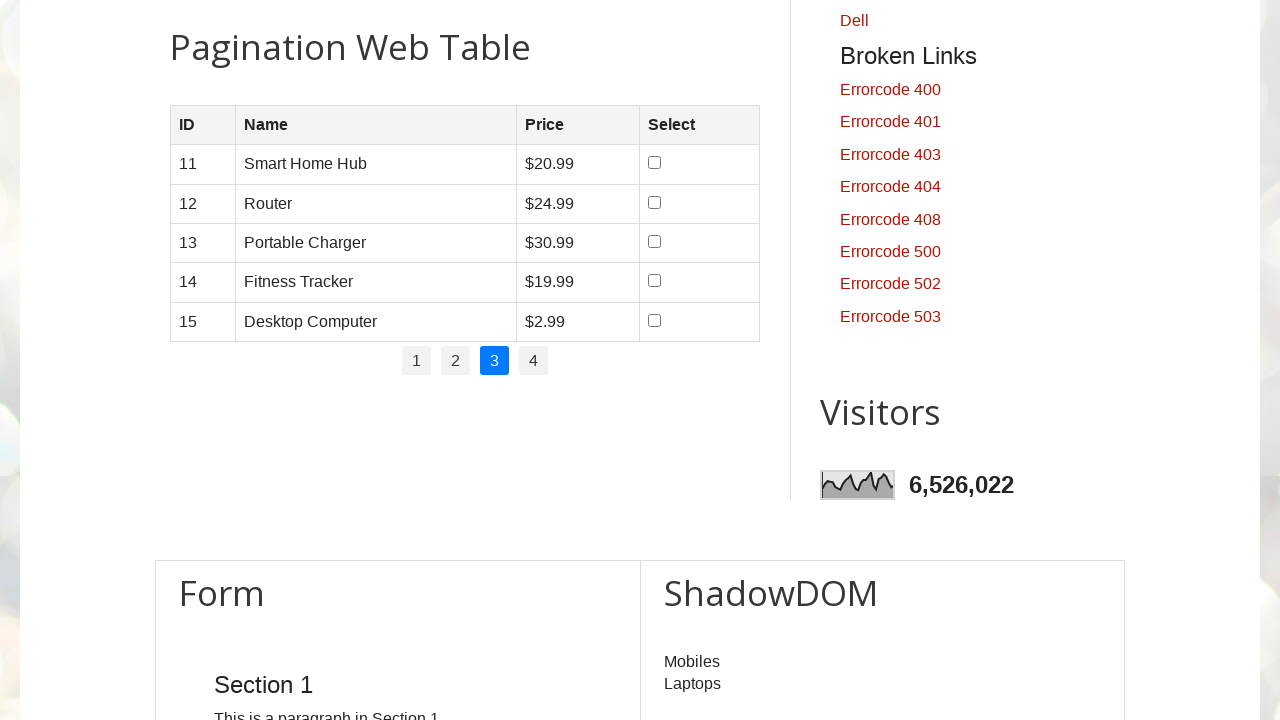

Read cell text at row 2, column 2 on page 3
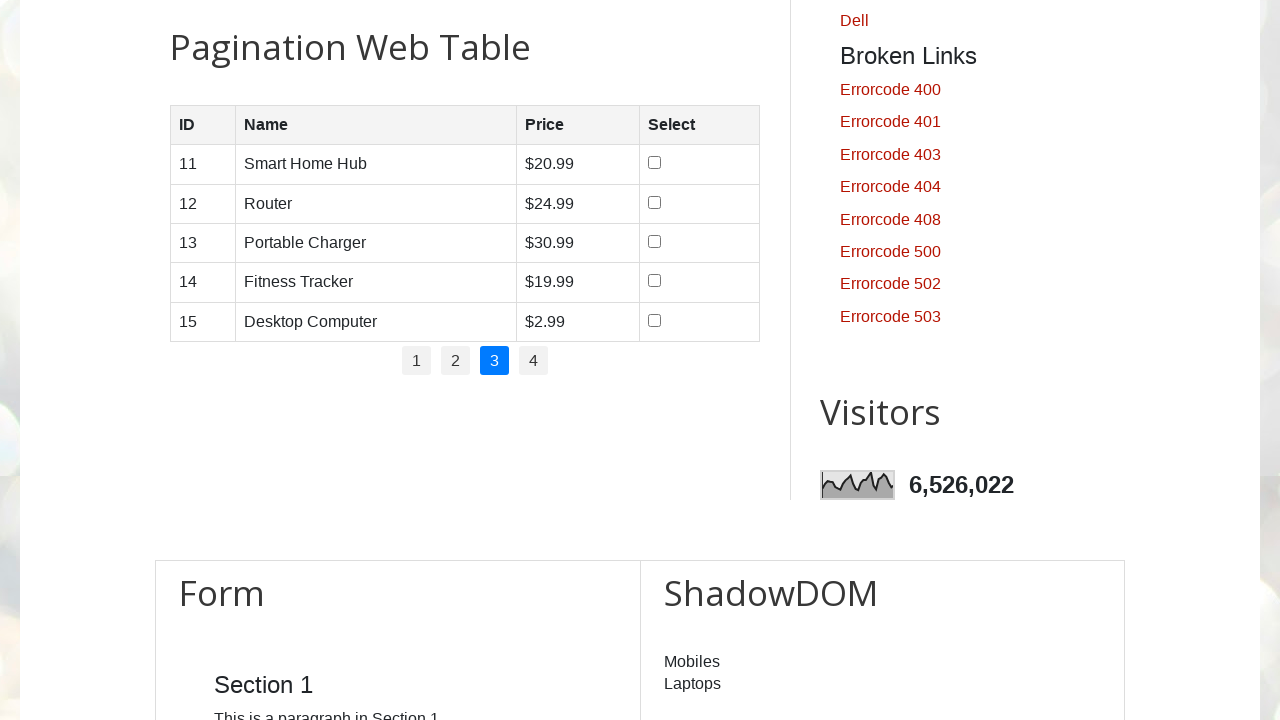

Read cell text at row 2, column 3 on page 3
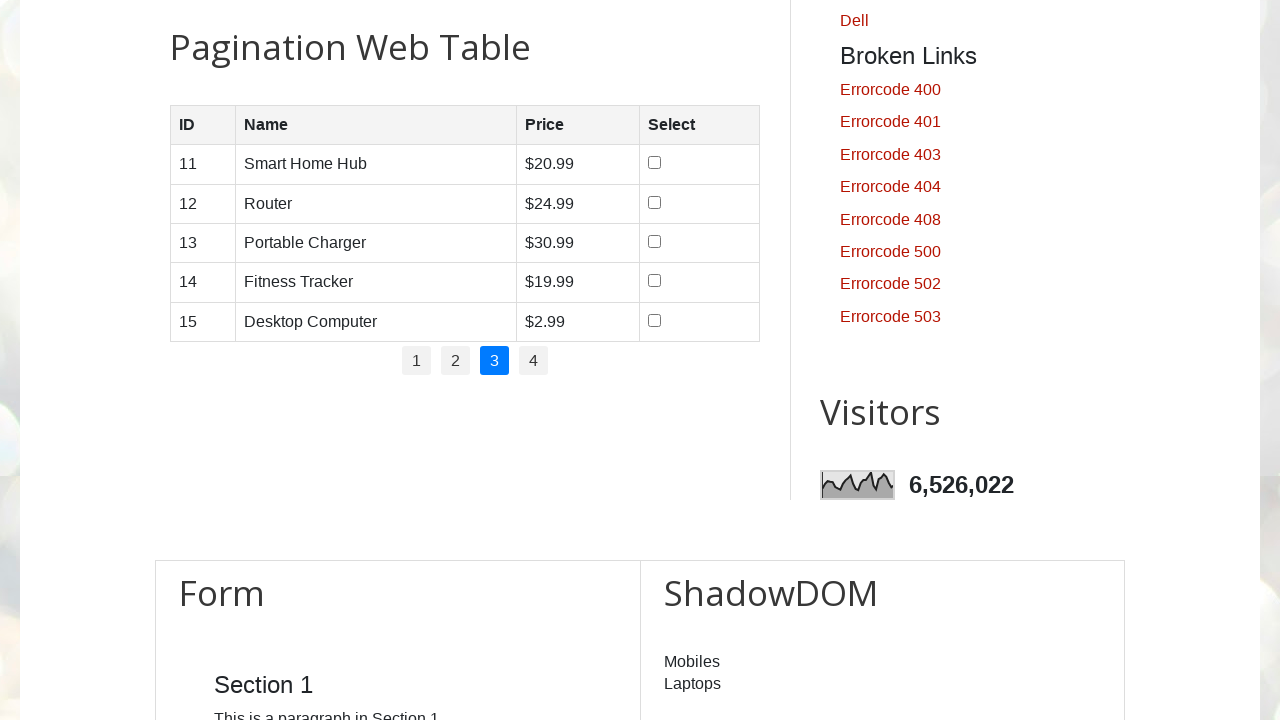

Located row at index 3 on page 3
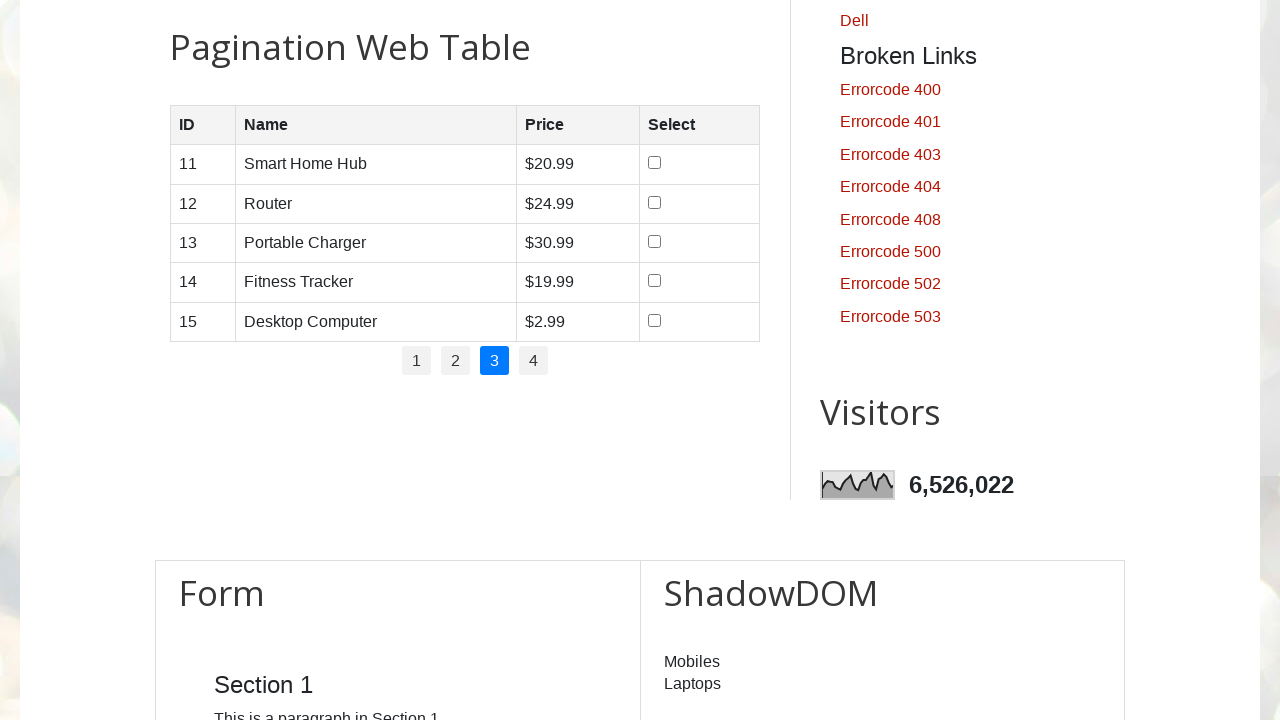

Located all cells in row 3 on page 3
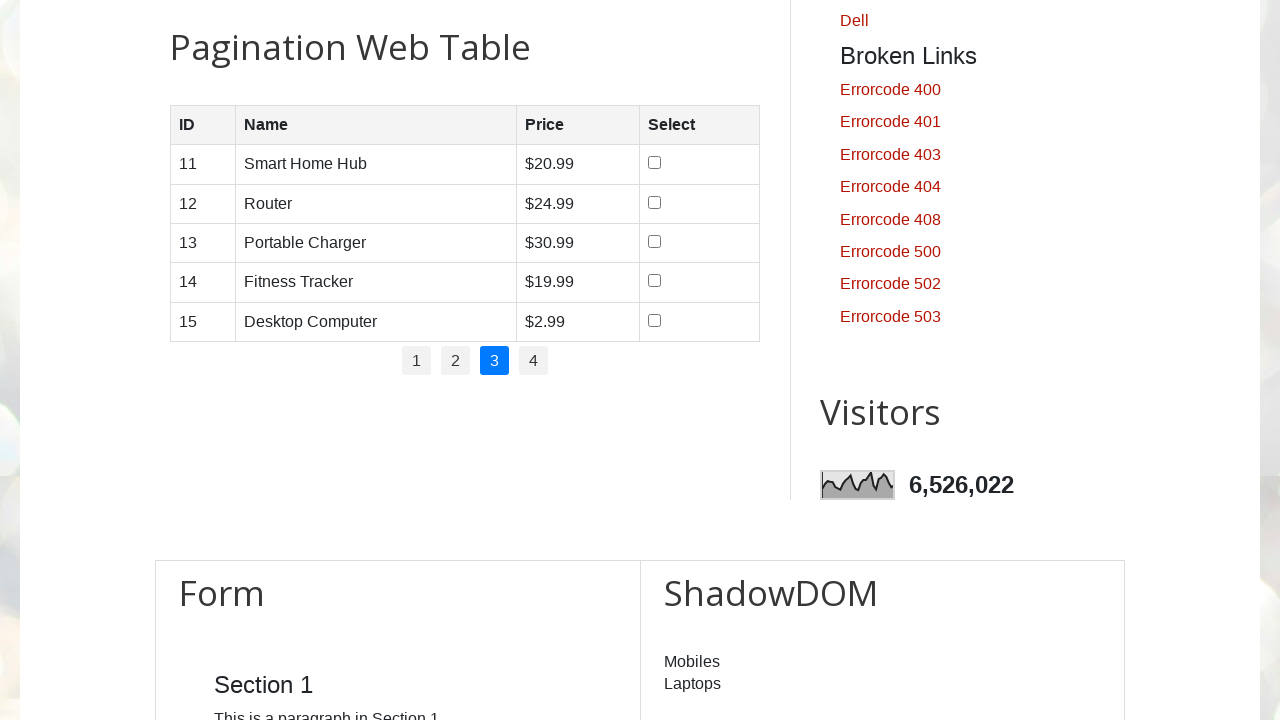

Row 3 on page 3 has 4 cells
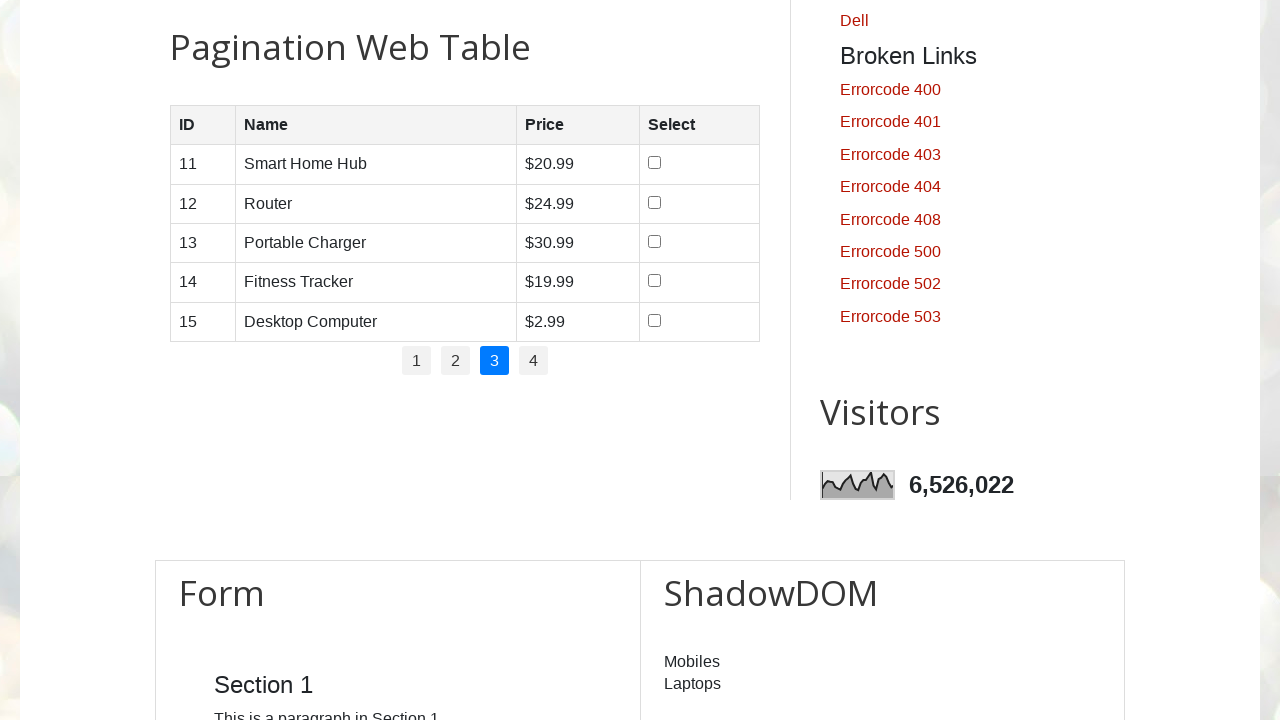

Read cell text at row 3, column 0 on page 3
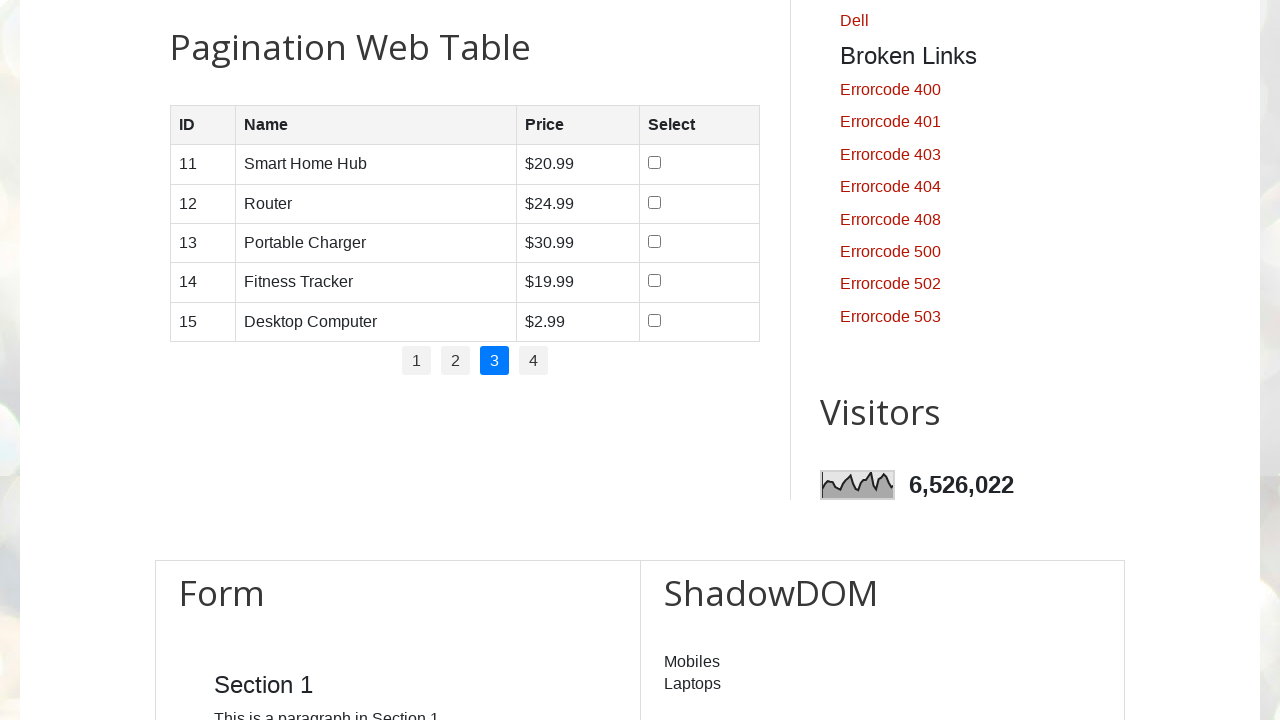

Read cell text at row 3, column 1 on page 3
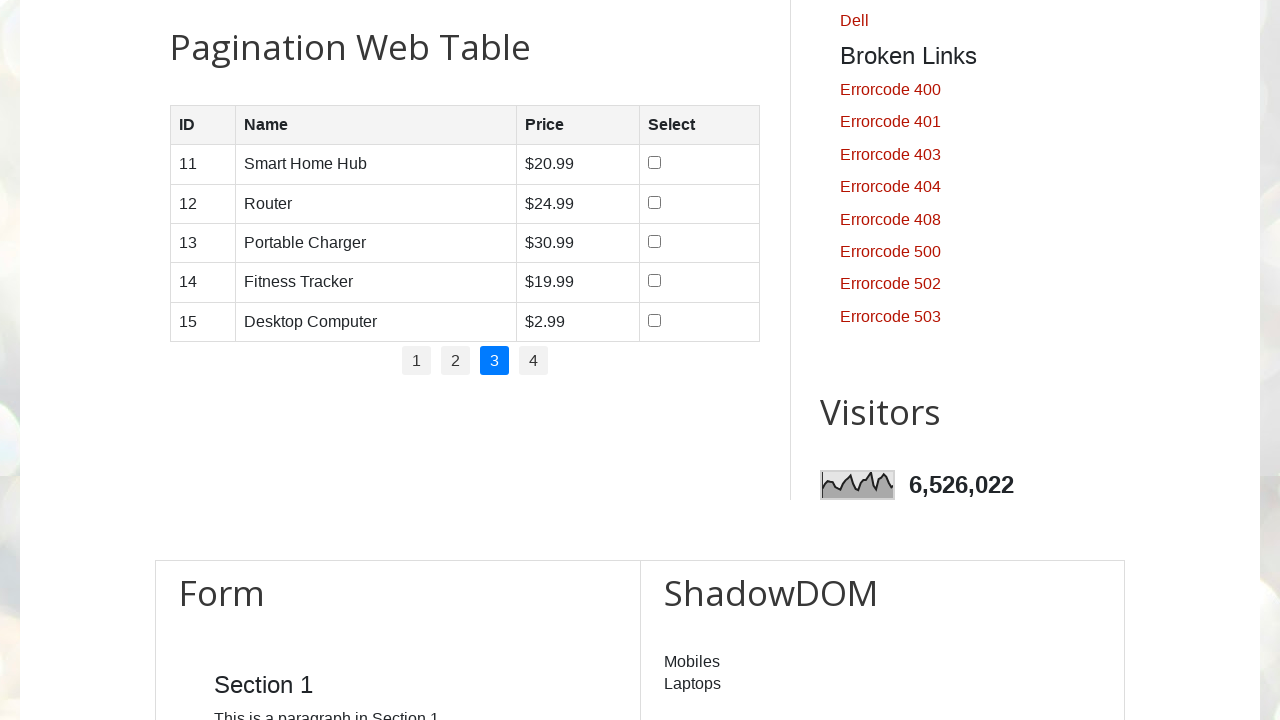

Read cell text at row 3, column 2 on page 3
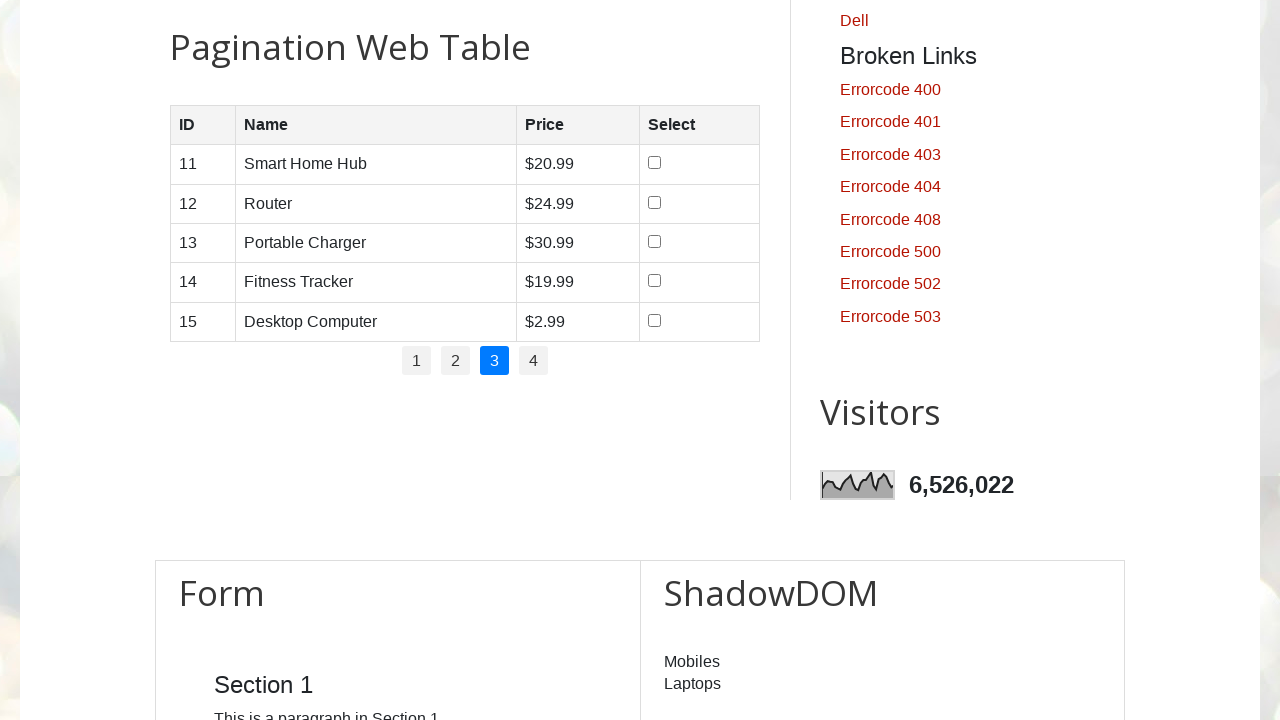

Read cell text at row 3, column 3 on page 3
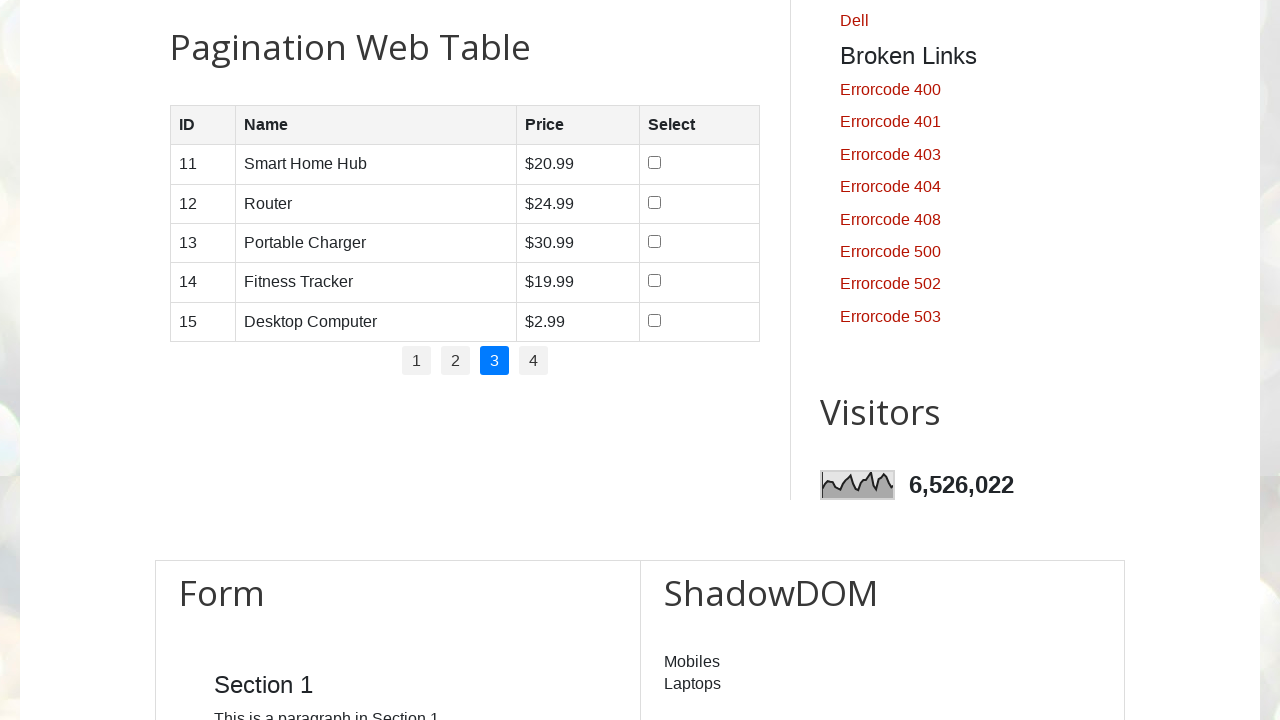

Located row at index 4 on page 3
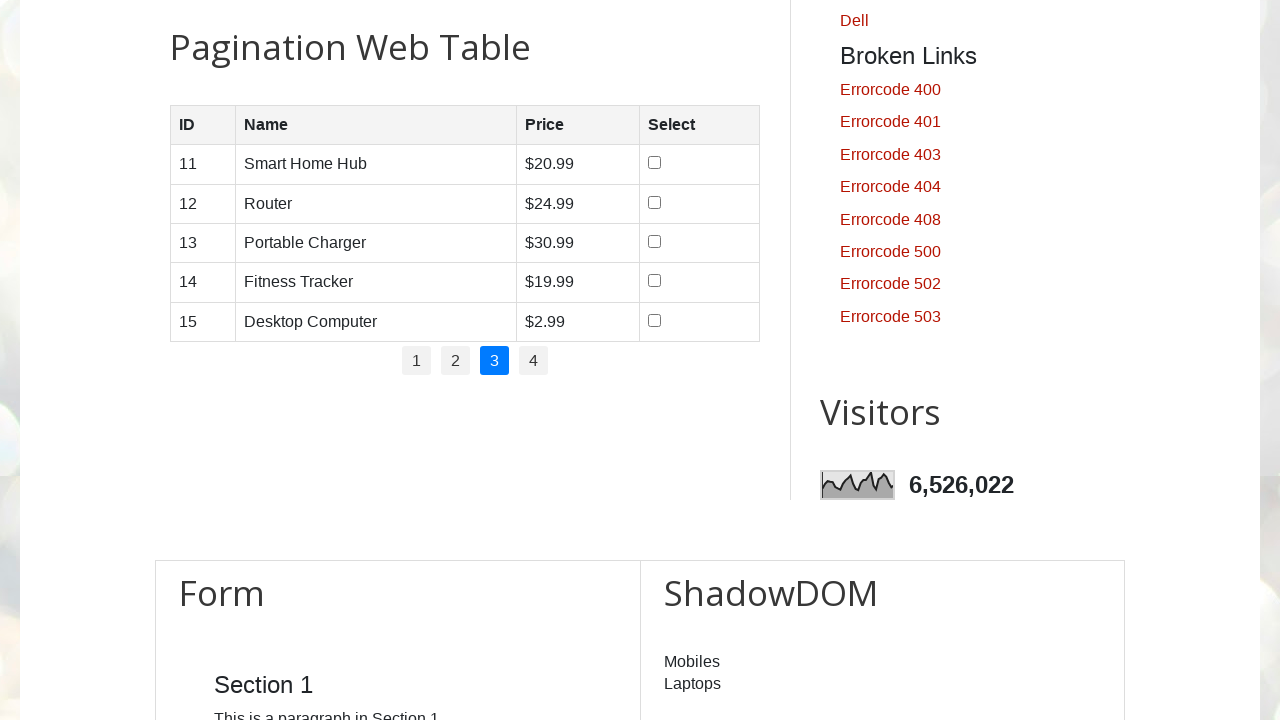

Located all cells in row 4 on page 3
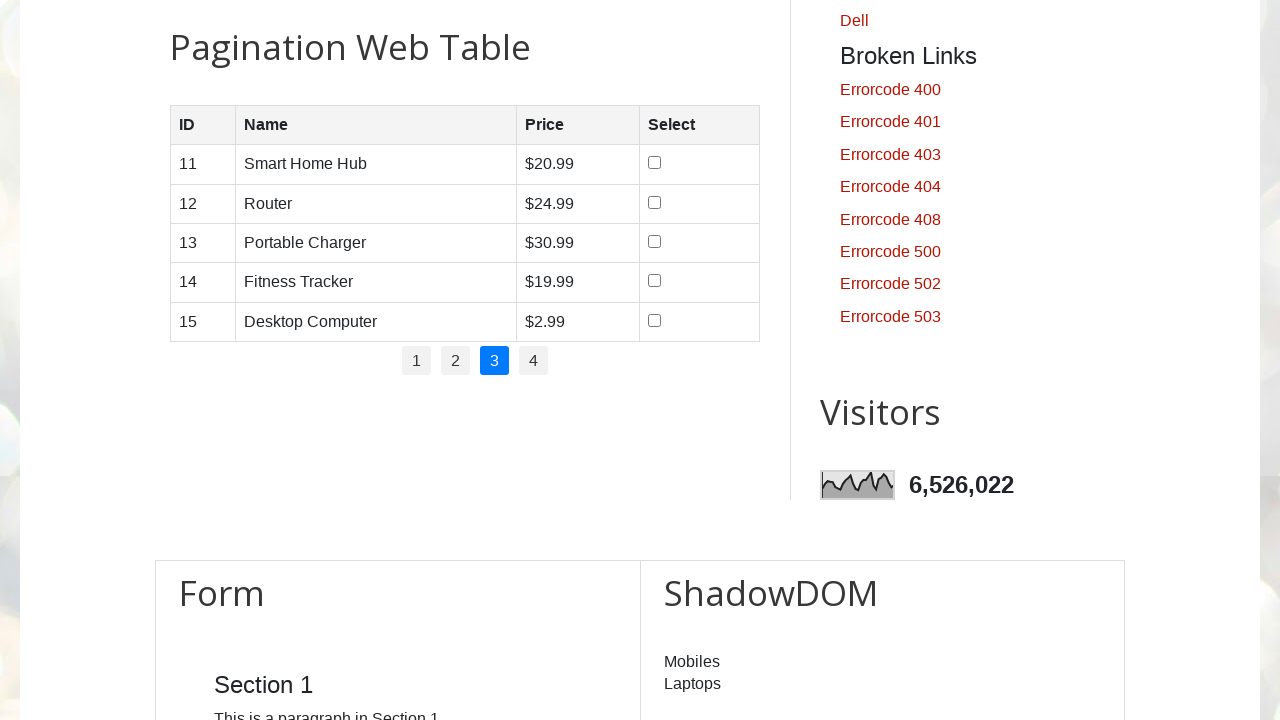

Row 4 on page 3 has 4 cells
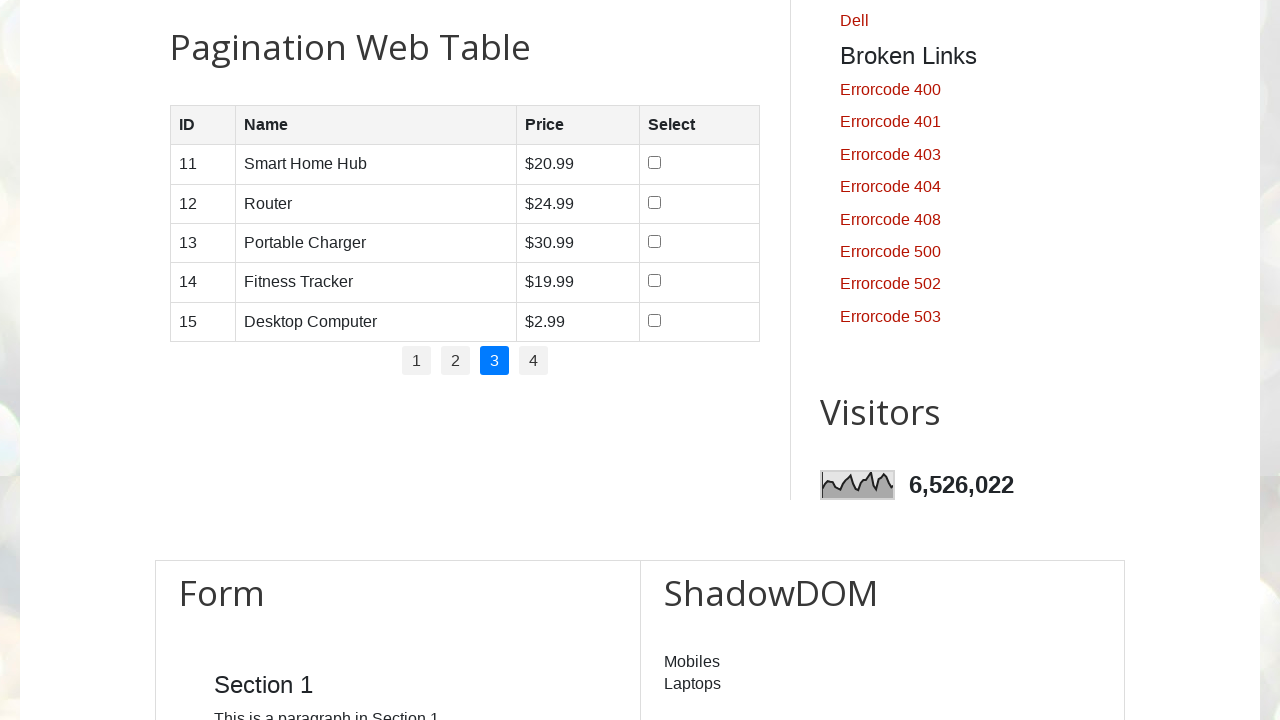

Read cell text at row 4, column 0 on page 3
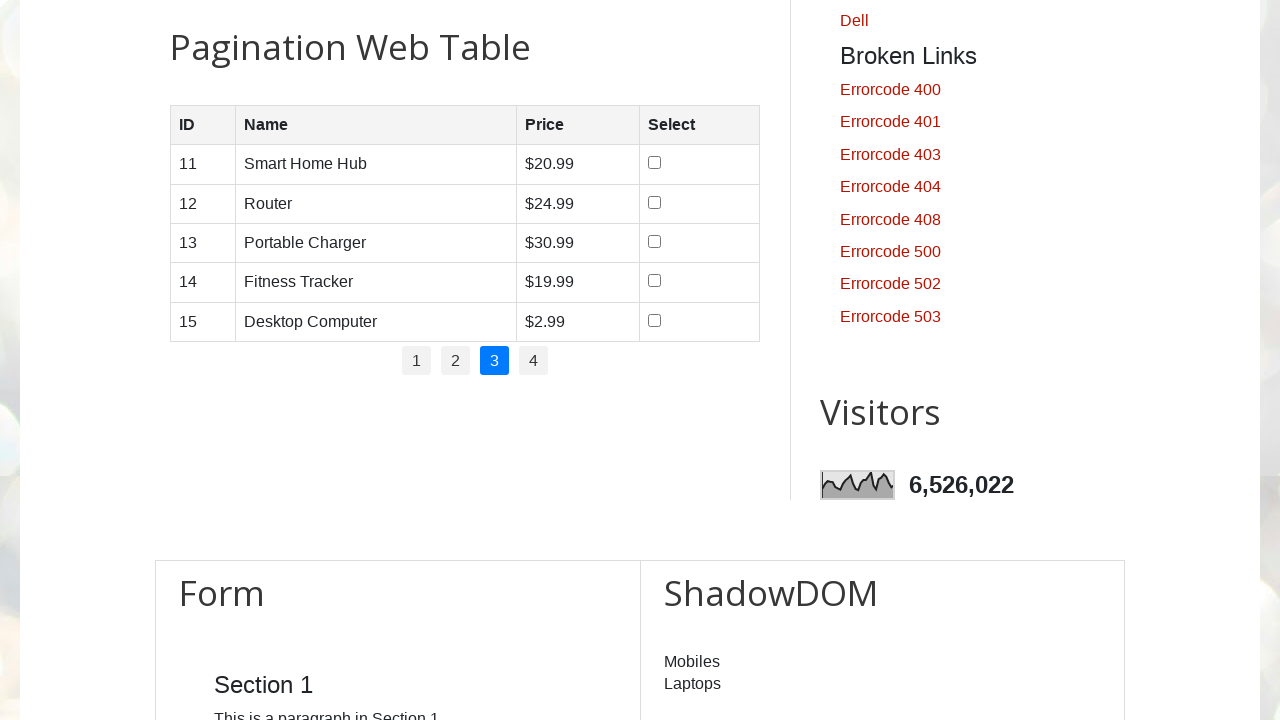

Read cell text at row 4, column 1 on page 3
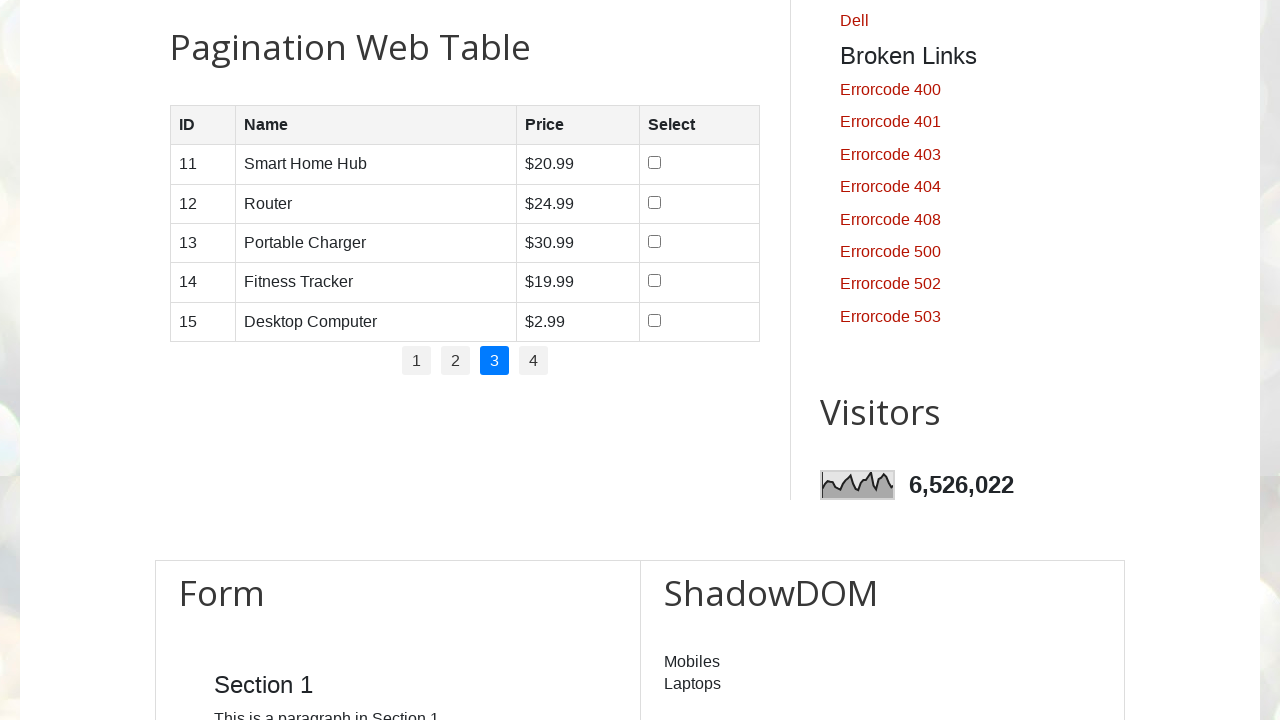

Read cell text at row 4, column 2 on page 3
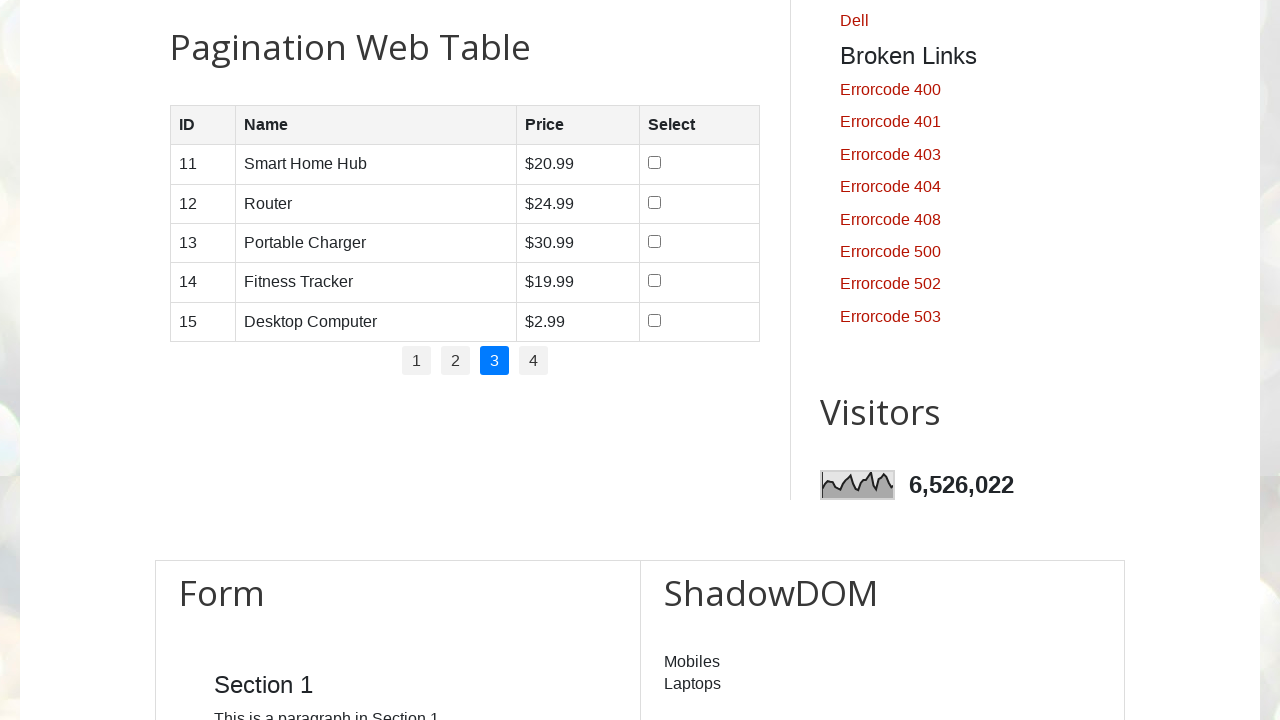

Read cell text at row 4, column 3 on page 3
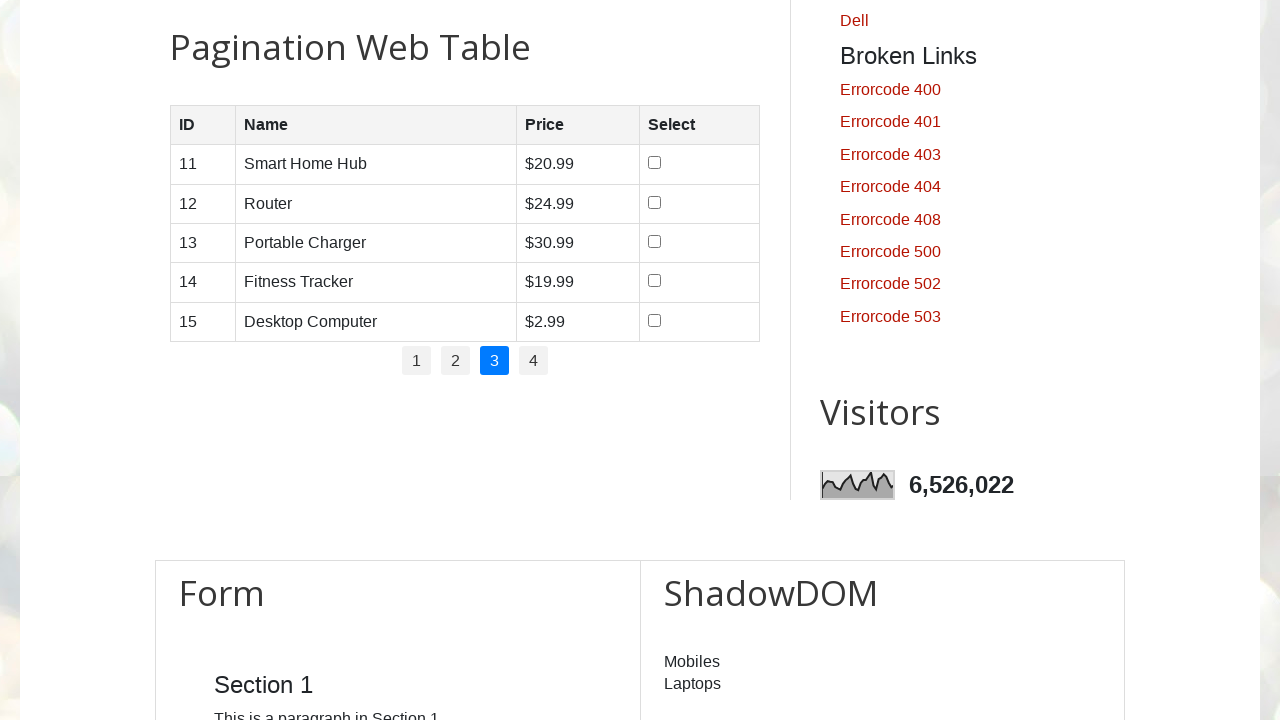

Clicked pagination link at index 3 at (534, 361) on #pagination >> li a >> nth=3
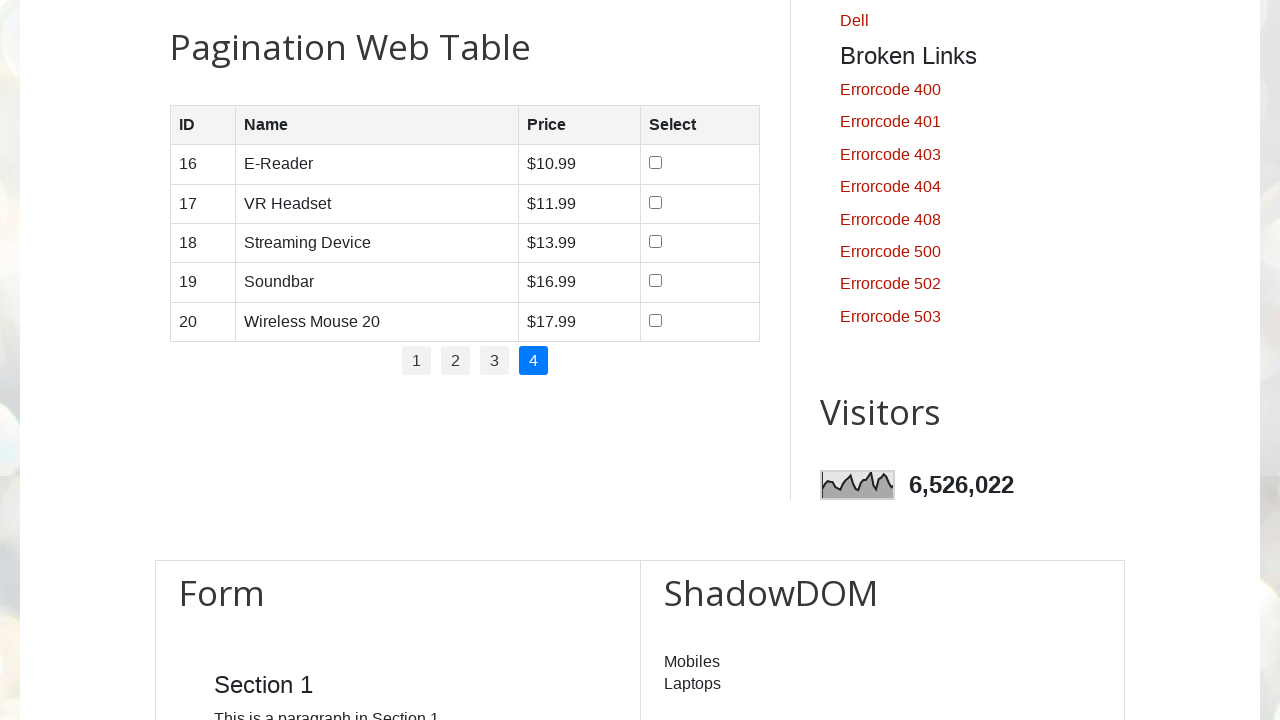

Waited 500ms for page content to update
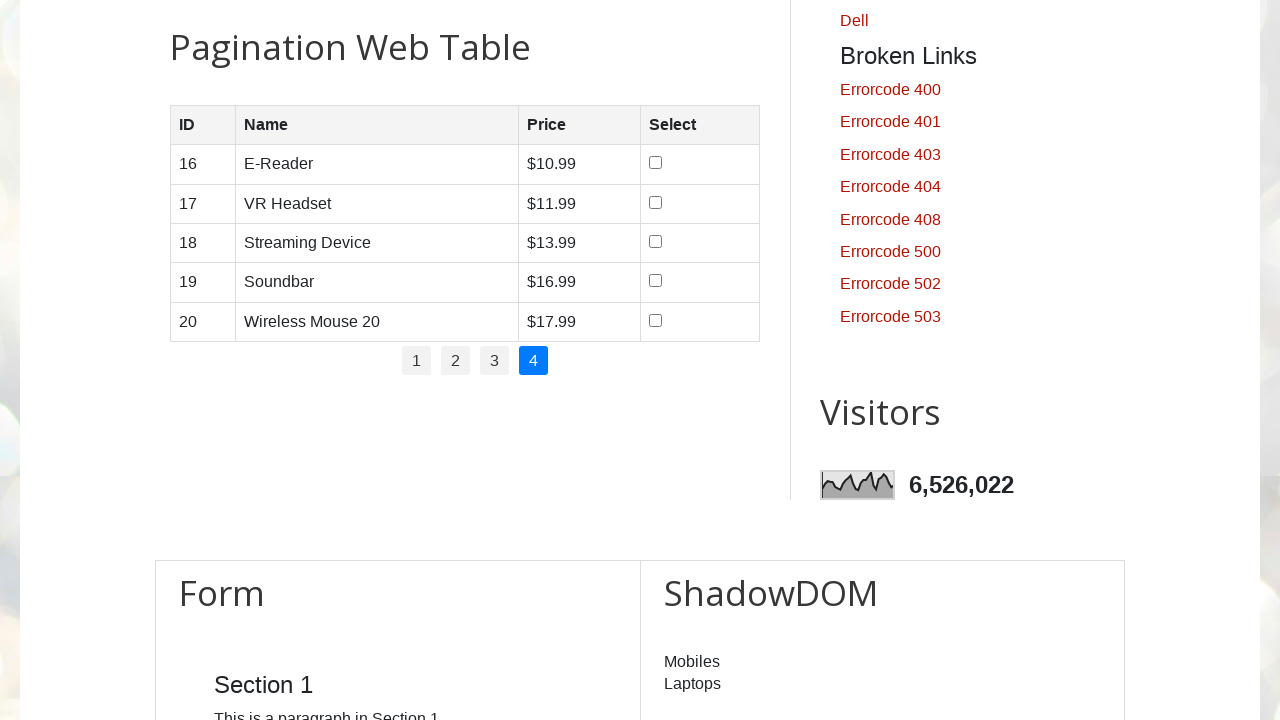

Found 5 rows in table on page 4
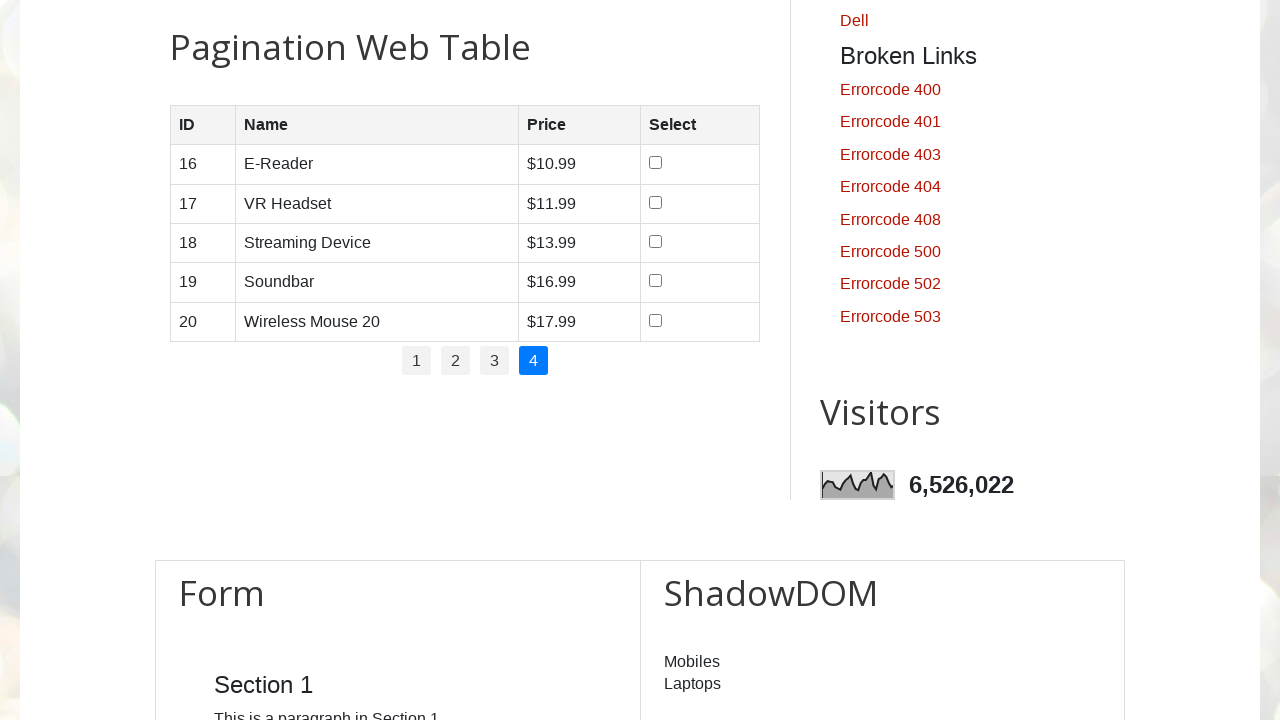

Located row at index 0 on page 4
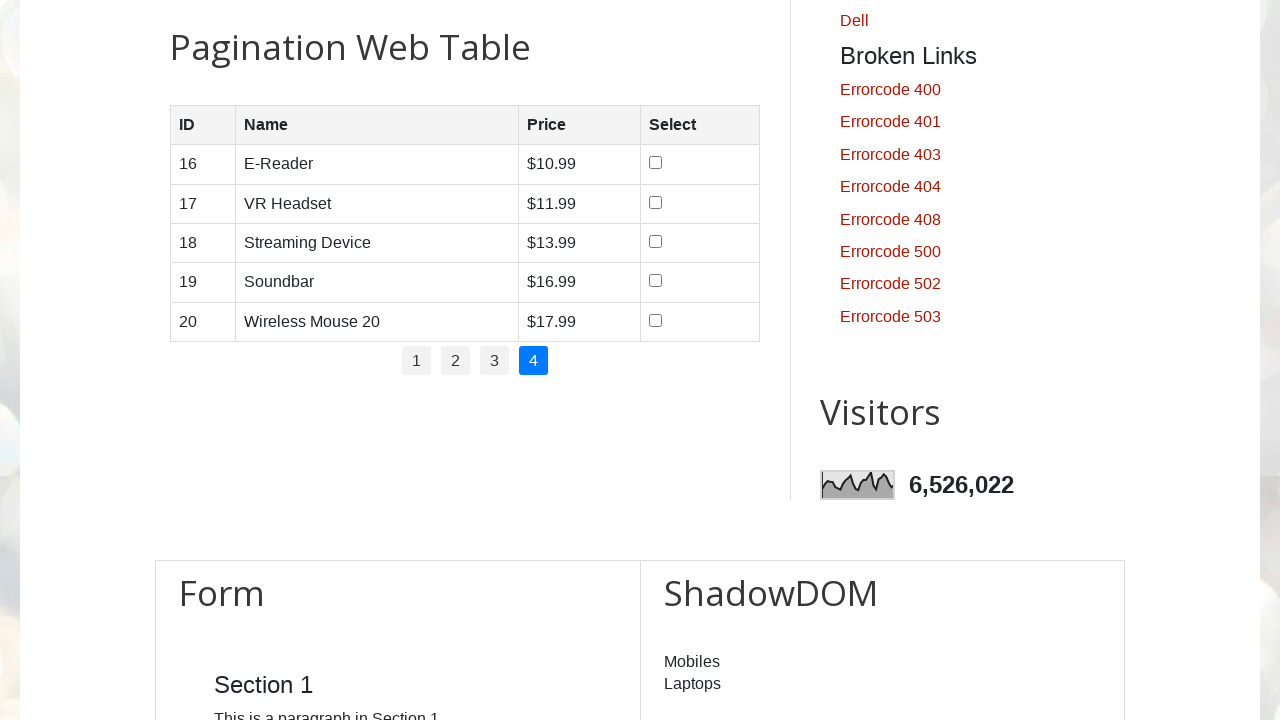

Located all cells in row 0 on page 4
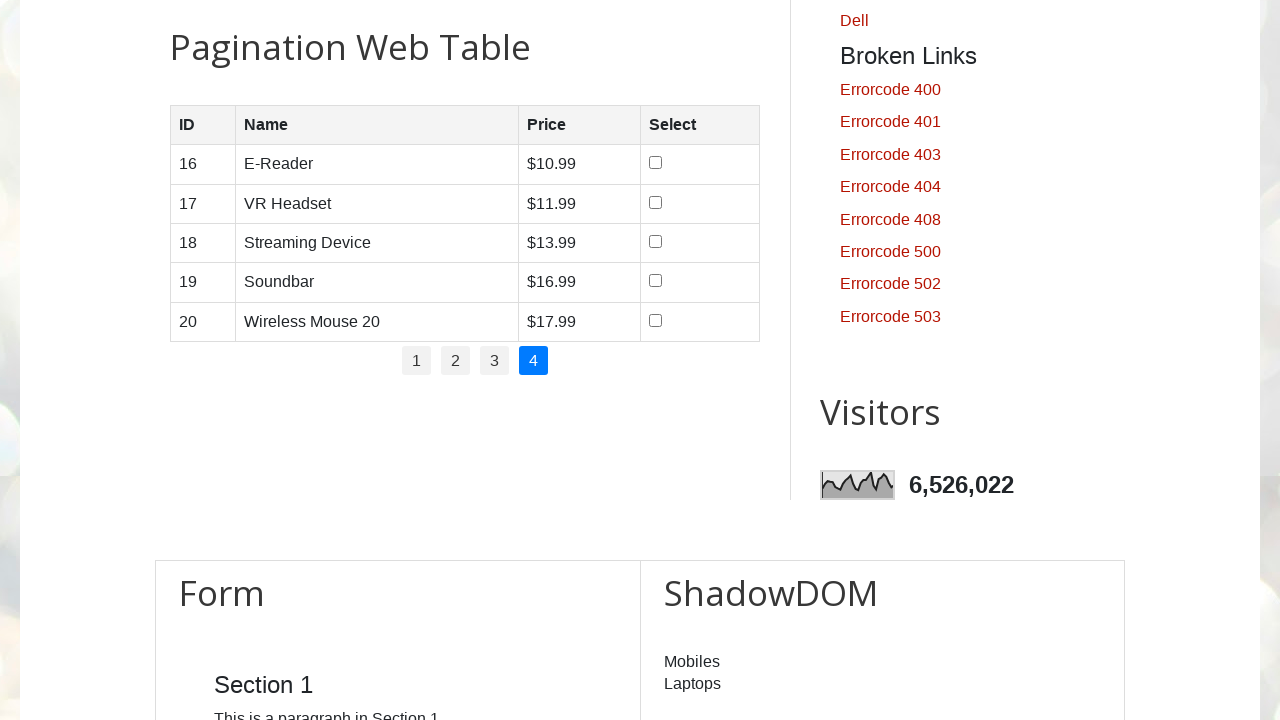

Row 0 on page 4 has 4 cells
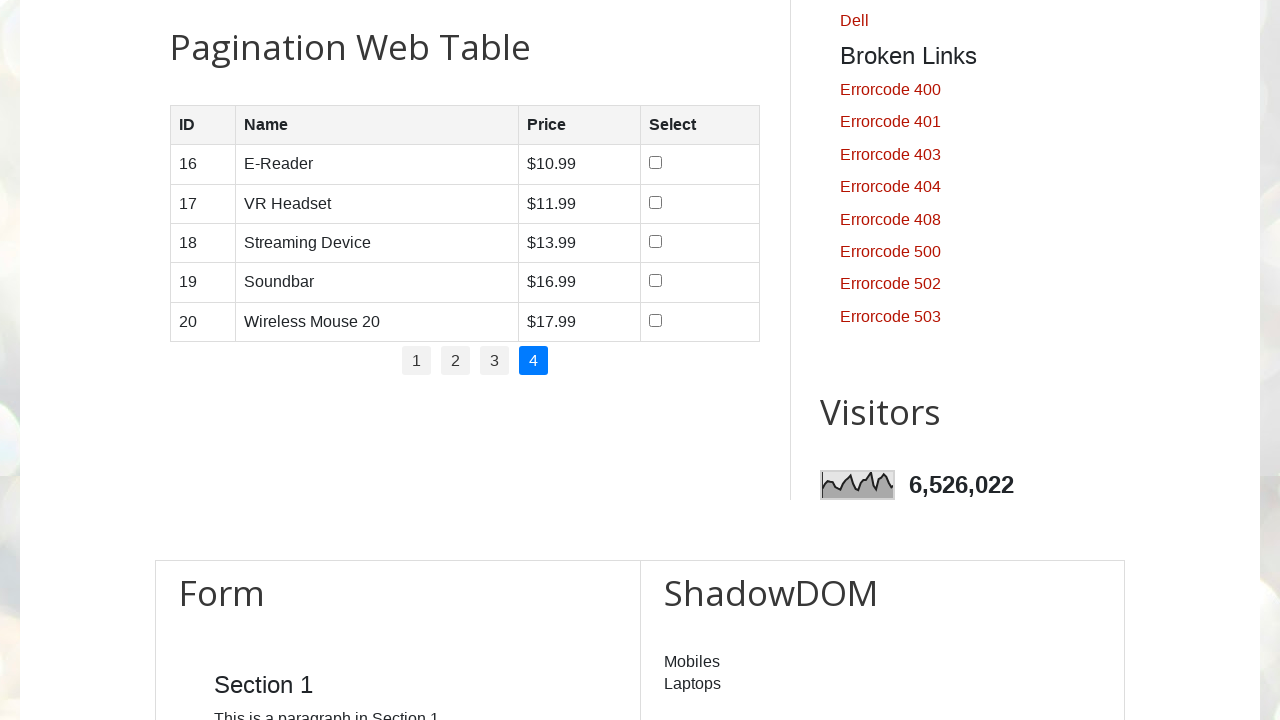

Read cell text at row 0, column 0 on page 4
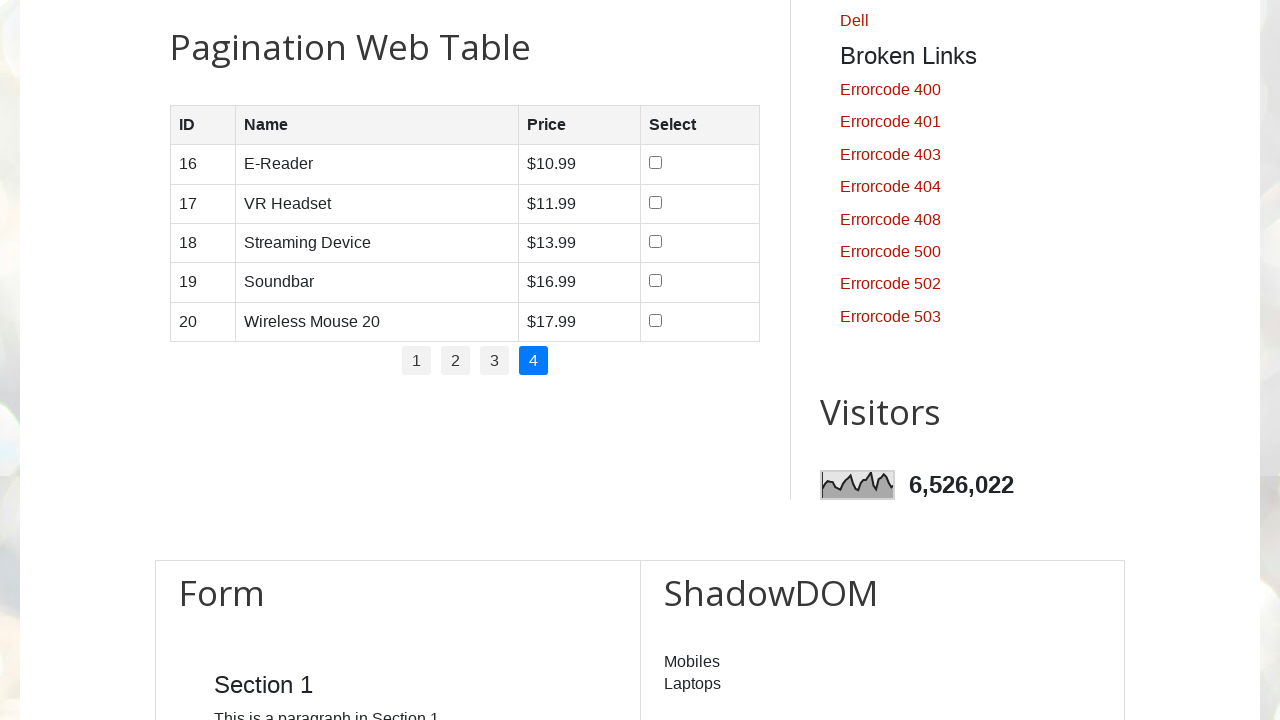

Read cell text at row 0, column 1 on page 4
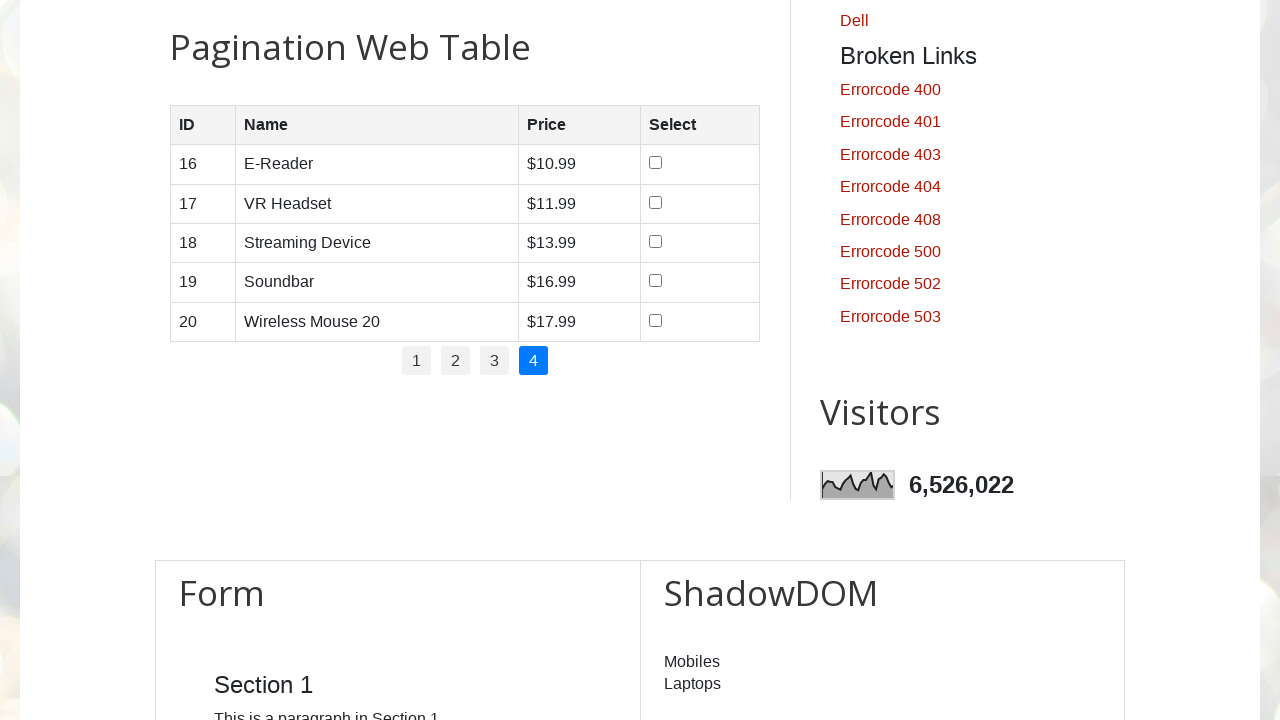

Read cell text at row 0, column 2 on page 4
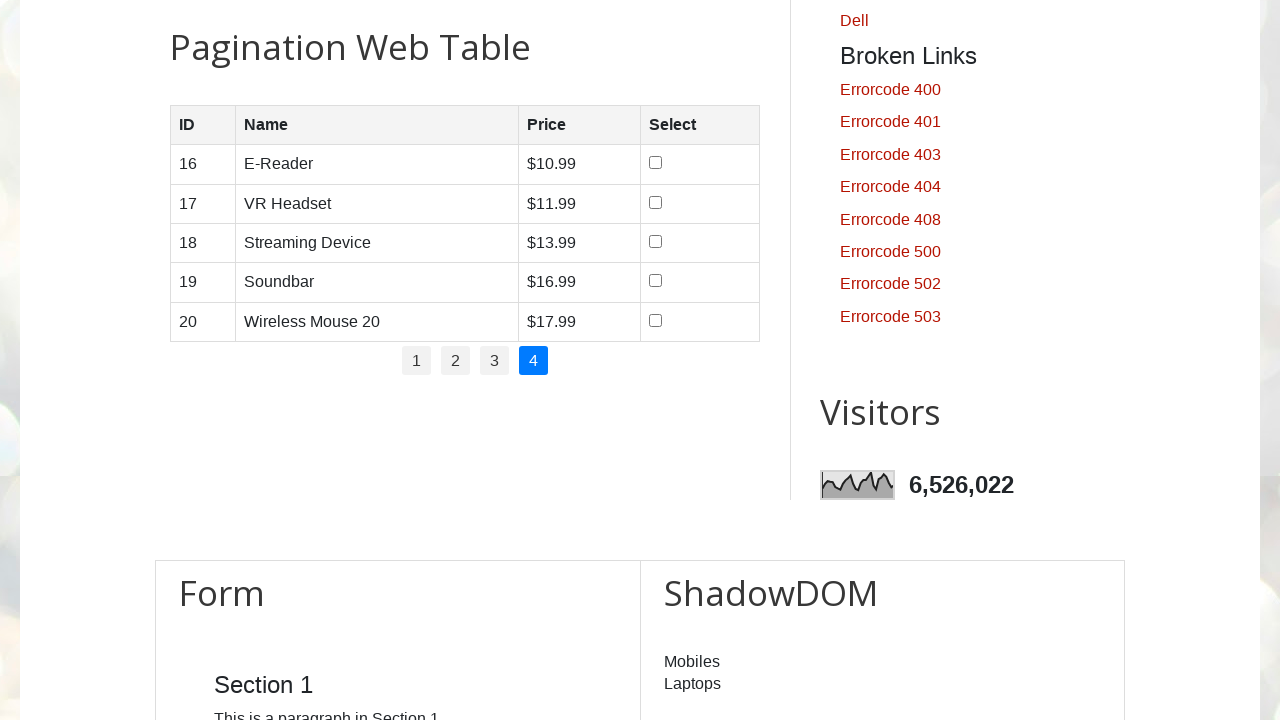

Read cell text at row 0, column 3 on page 4
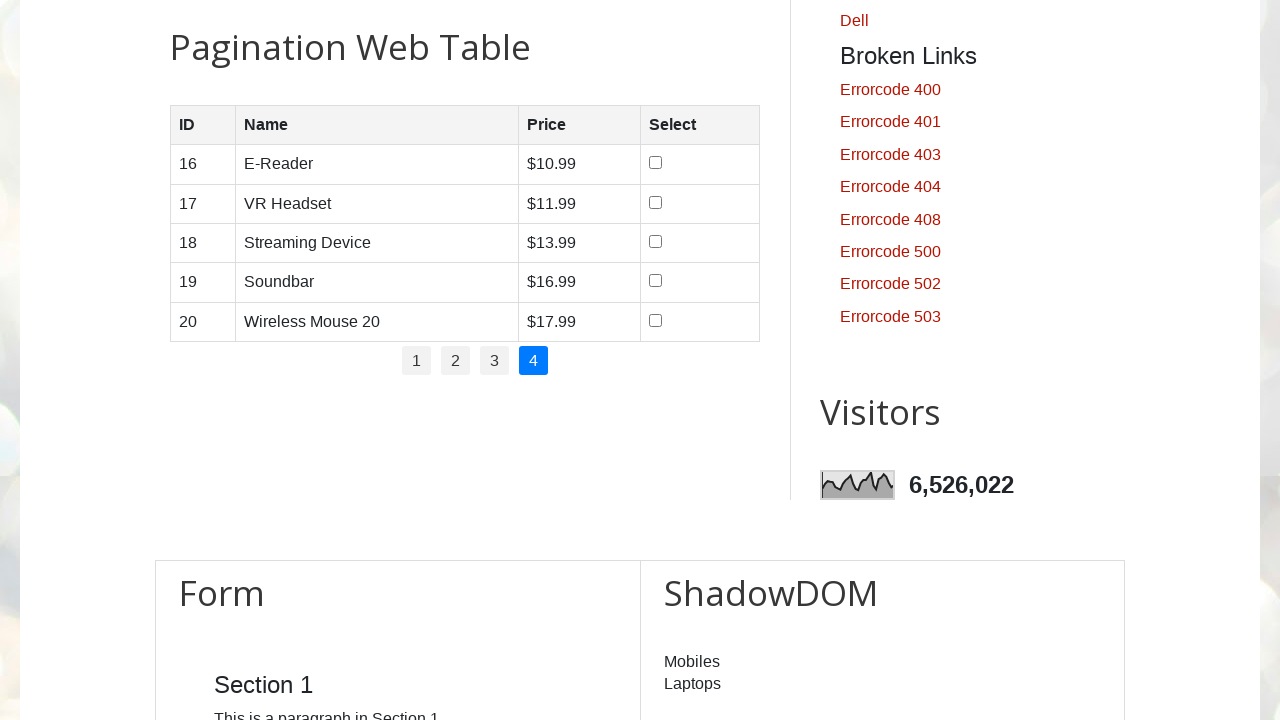

Located row at index 1 on page 4
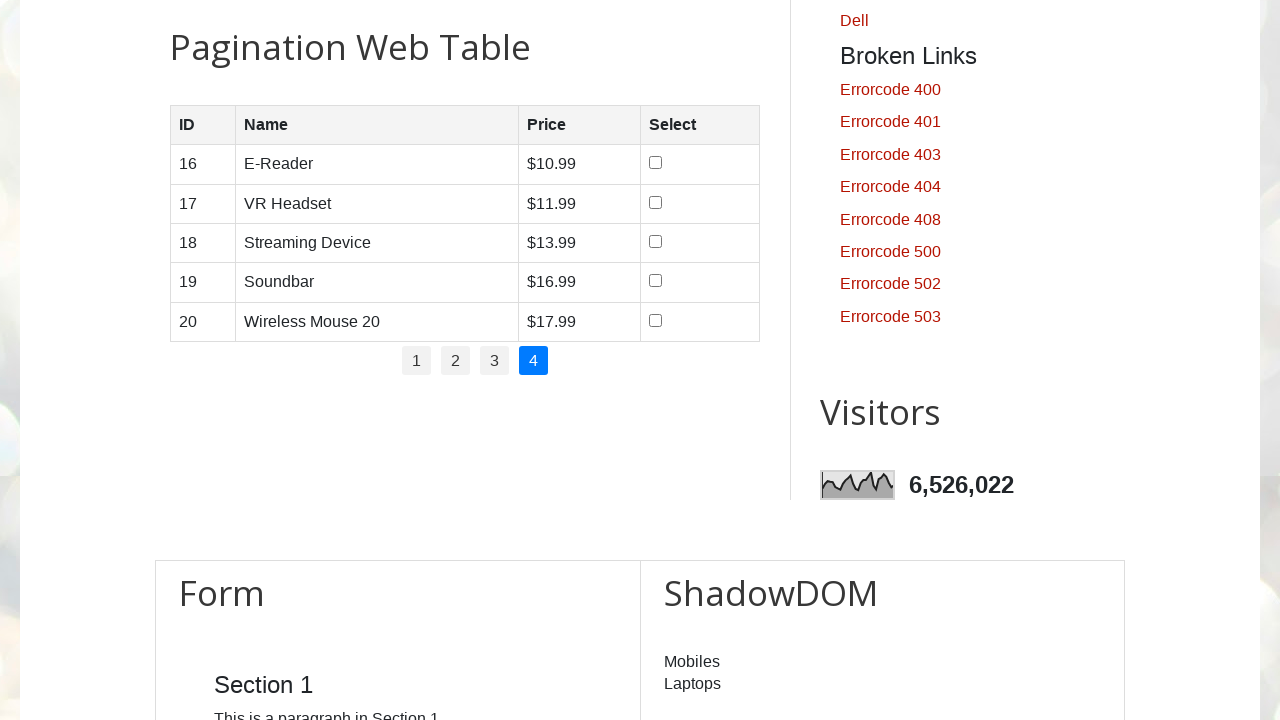

Located all cells in row 1 on page 4
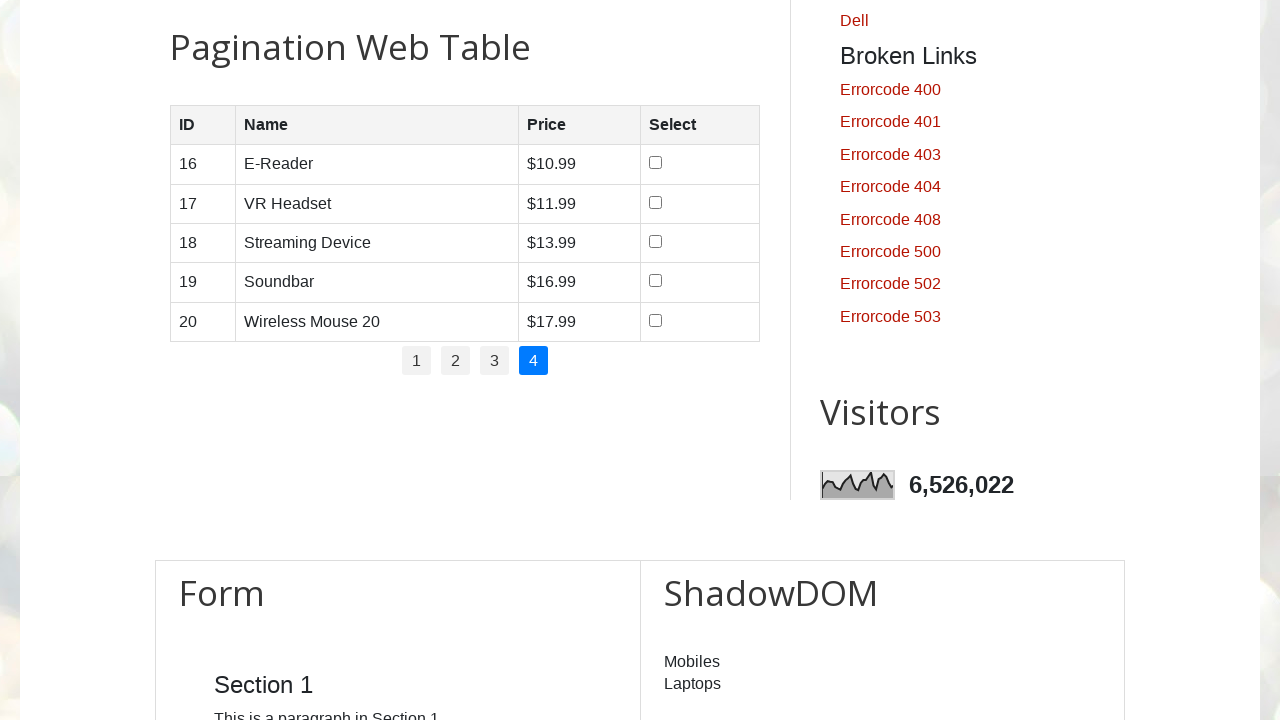

Row 1 on page 4 has 4 cells
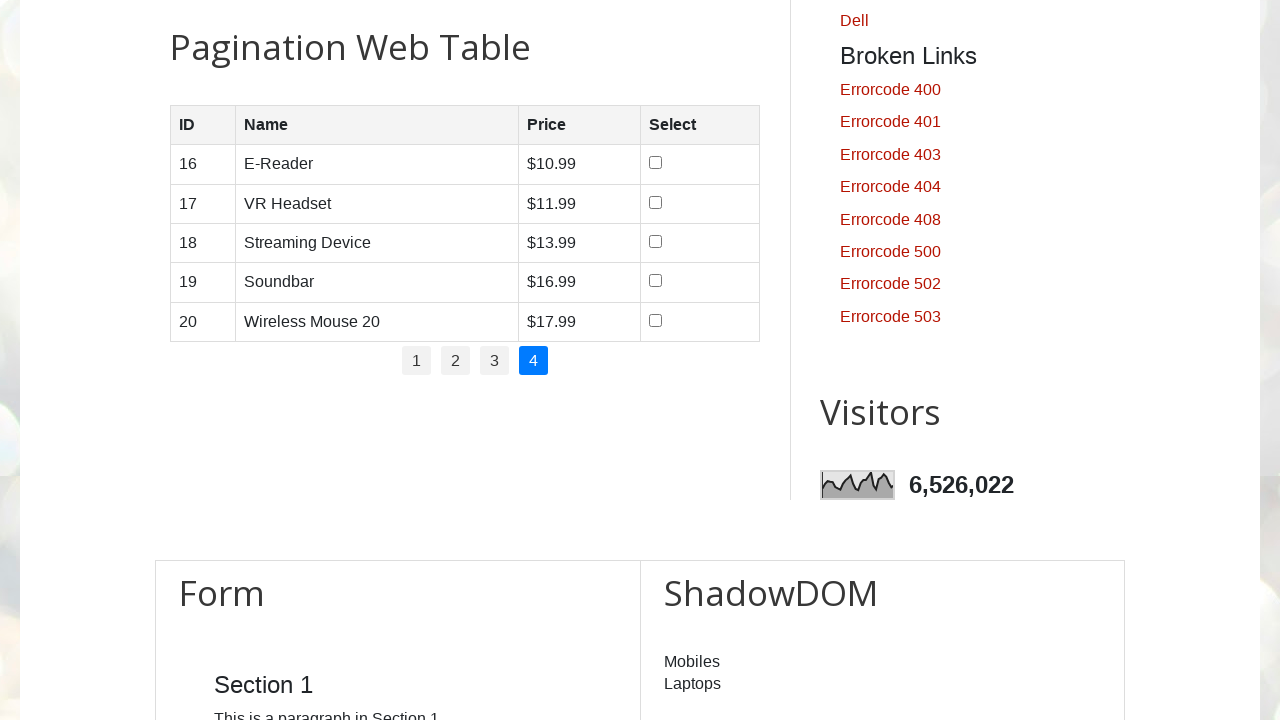

Read cell text at row 1, column 0 on page 4
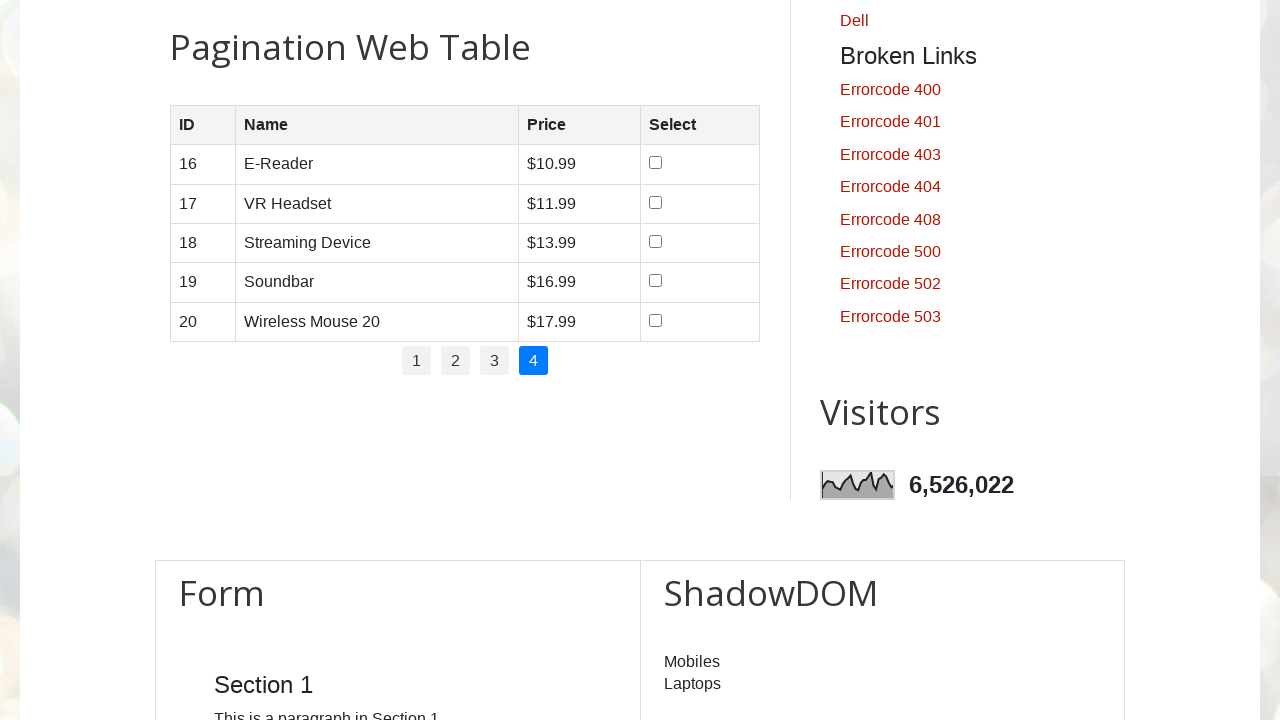

Read cell text at row 1, column 1 on page 4
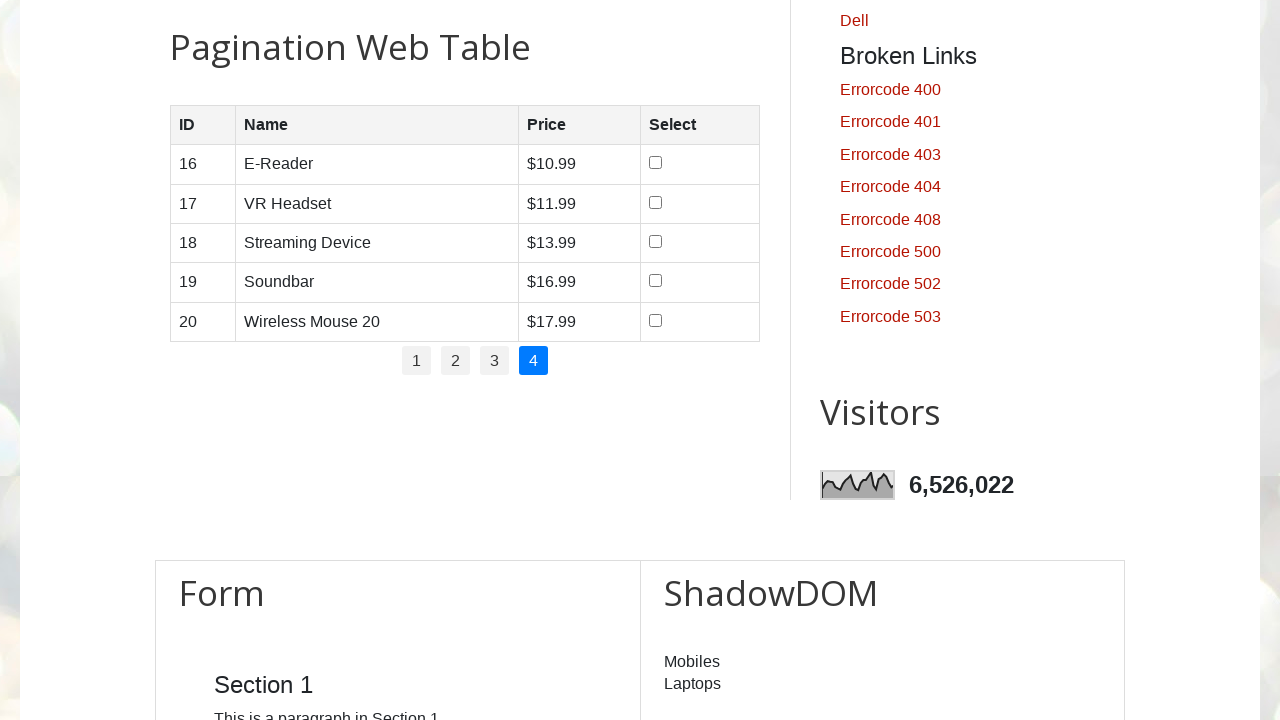

Read cell text at row 1, column 2 on page 4
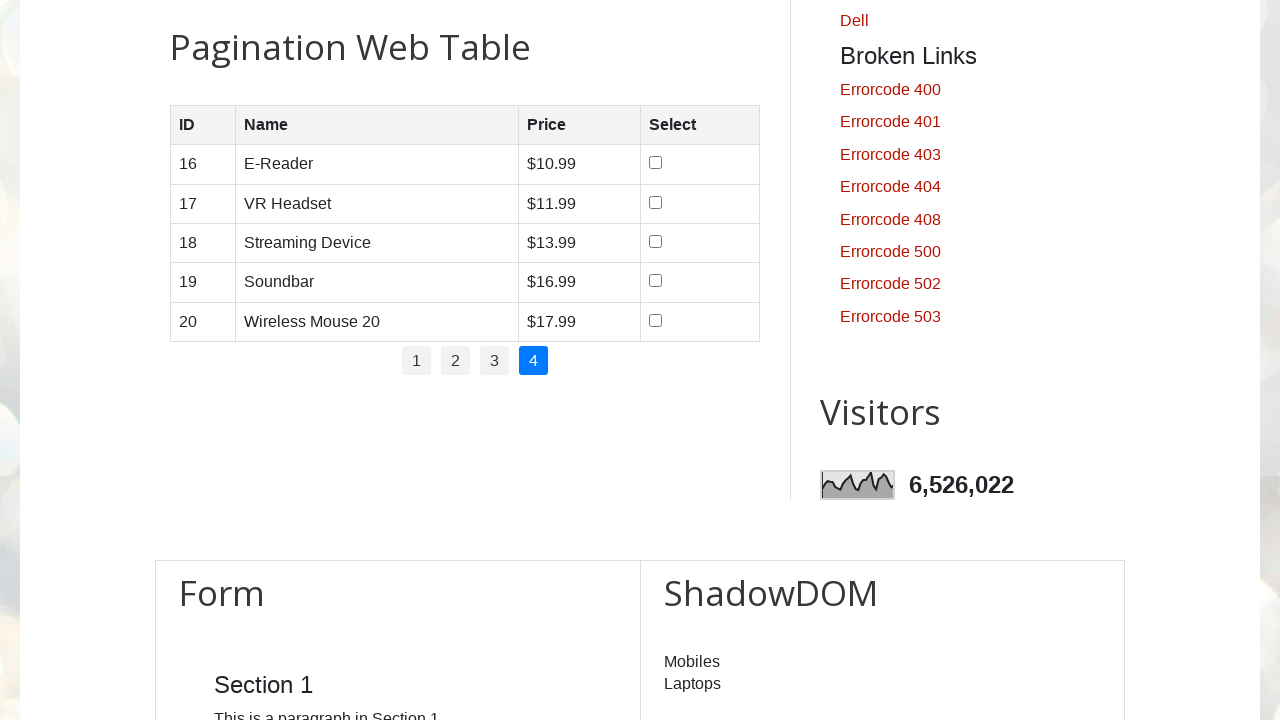

Read cell text at row 1, column 3 on page 4
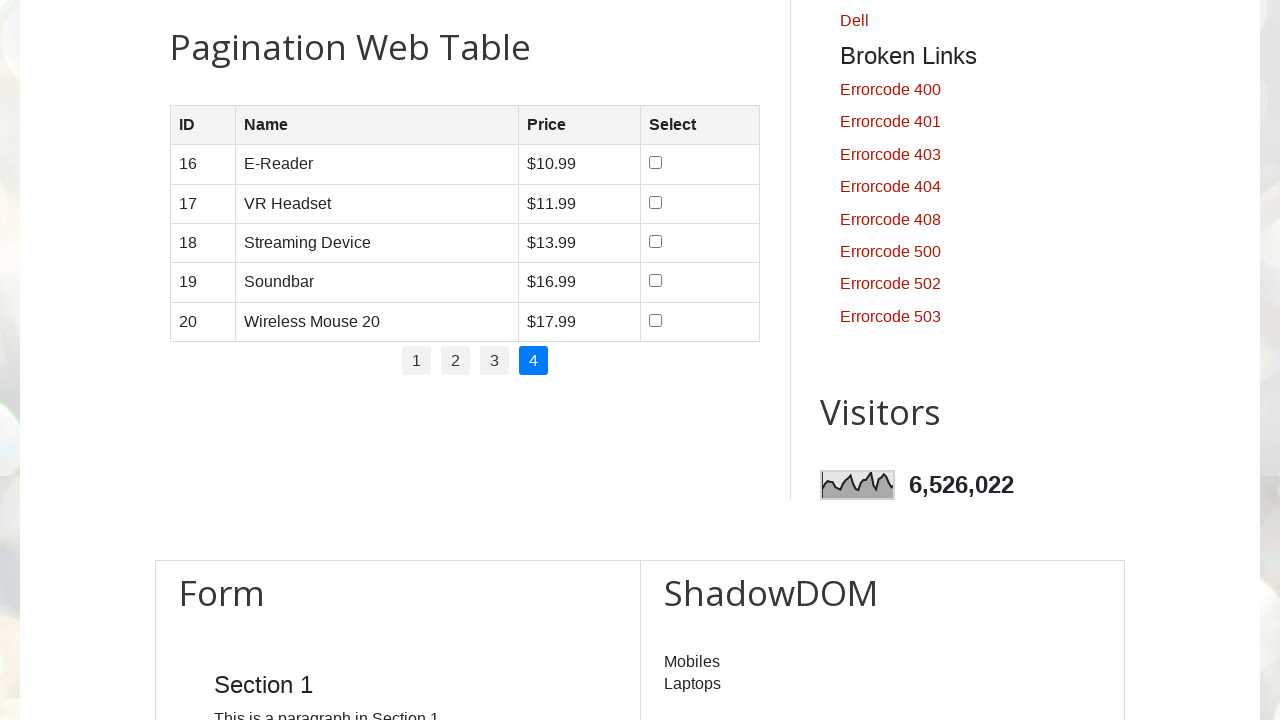

Located row at index 2 on page 4
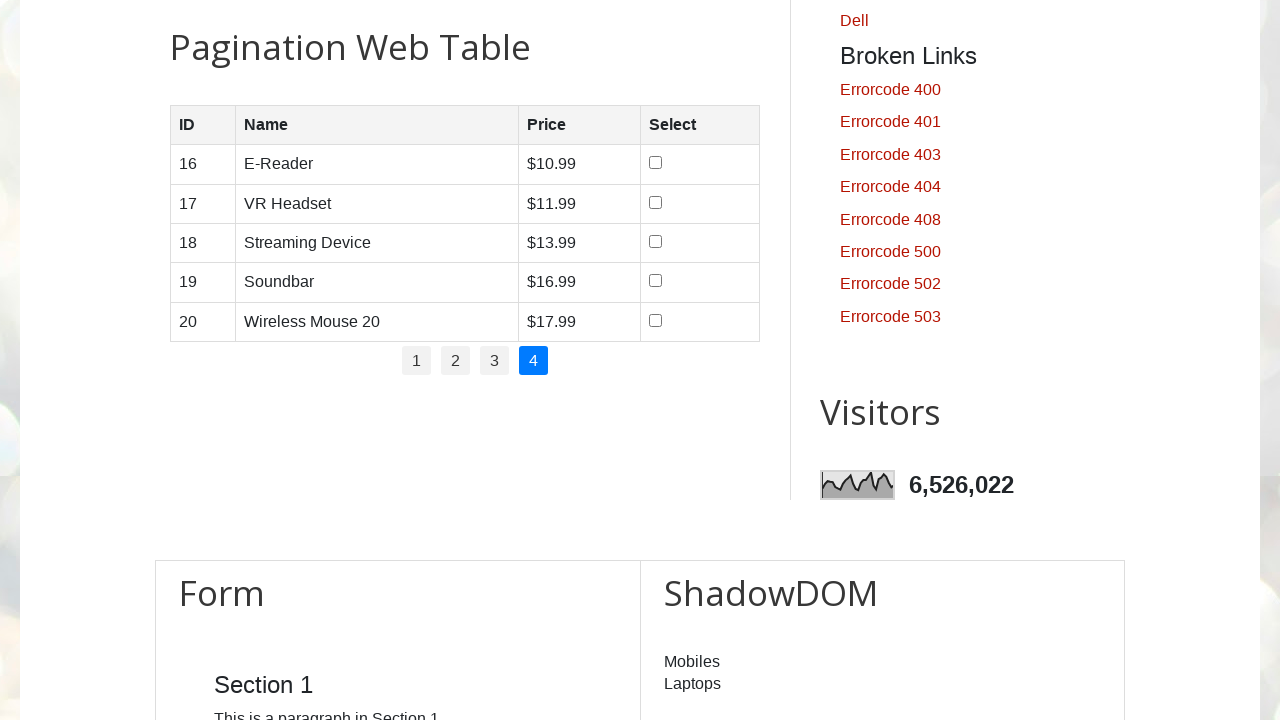

Located all cells in row 2 on page 4
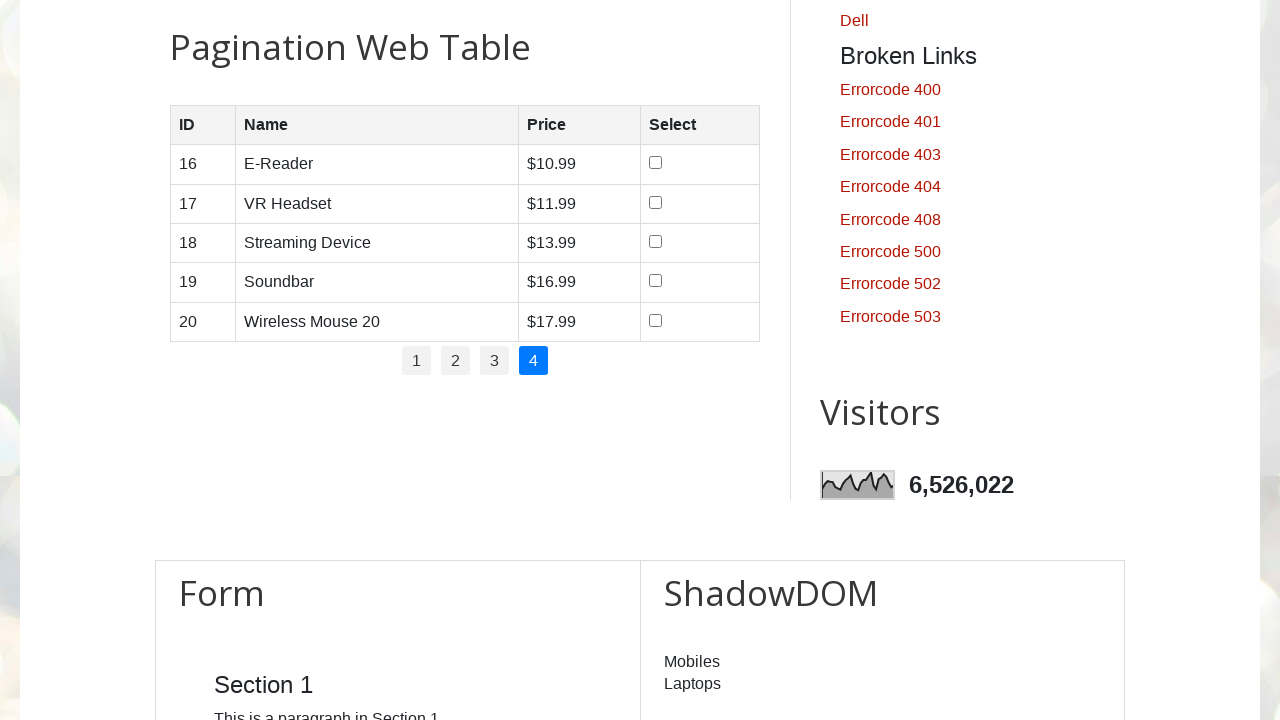

Row 2 on page 4 has 4 cells
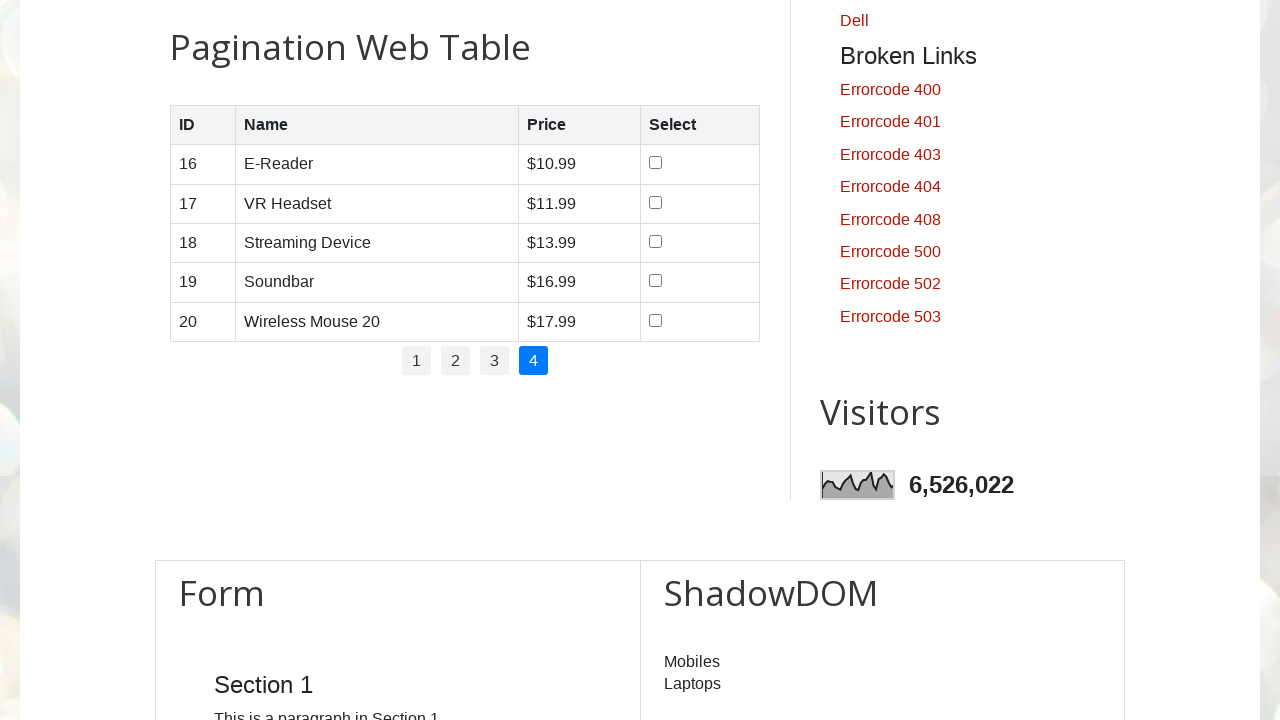

Read cell text at row 2, column 0 on page 4
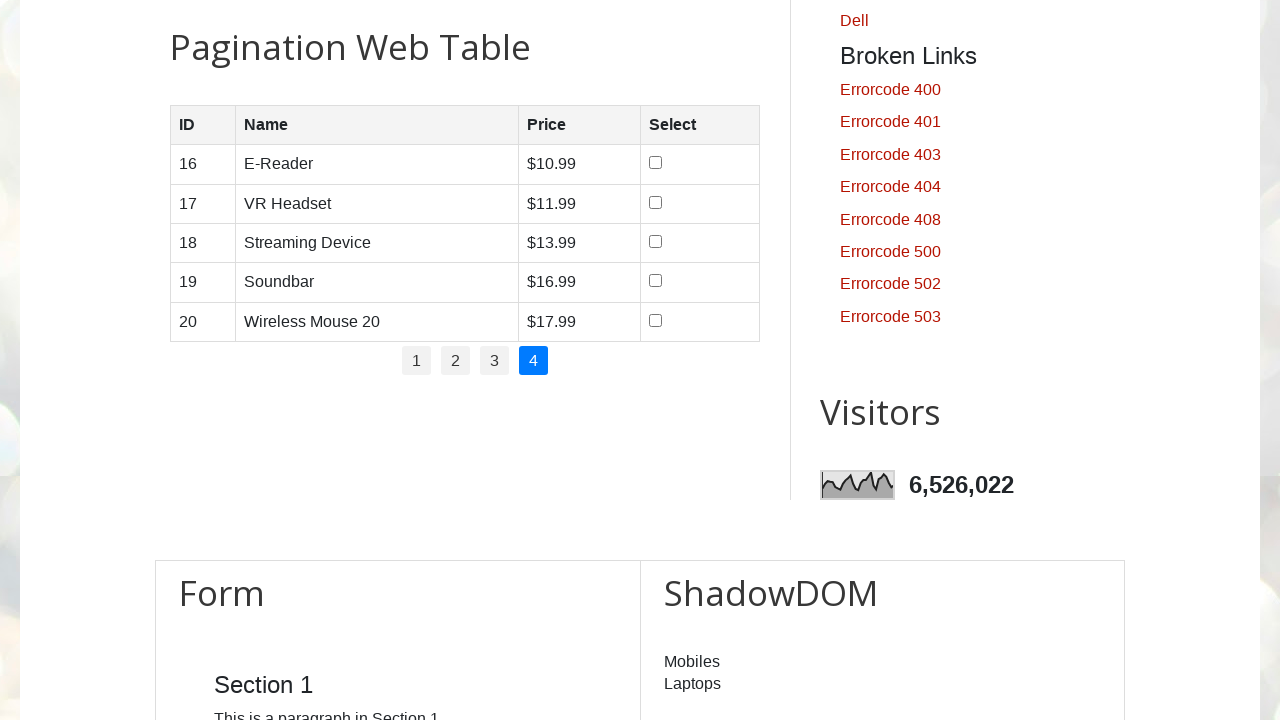

Read cell text at row 2, column 1 on page 4
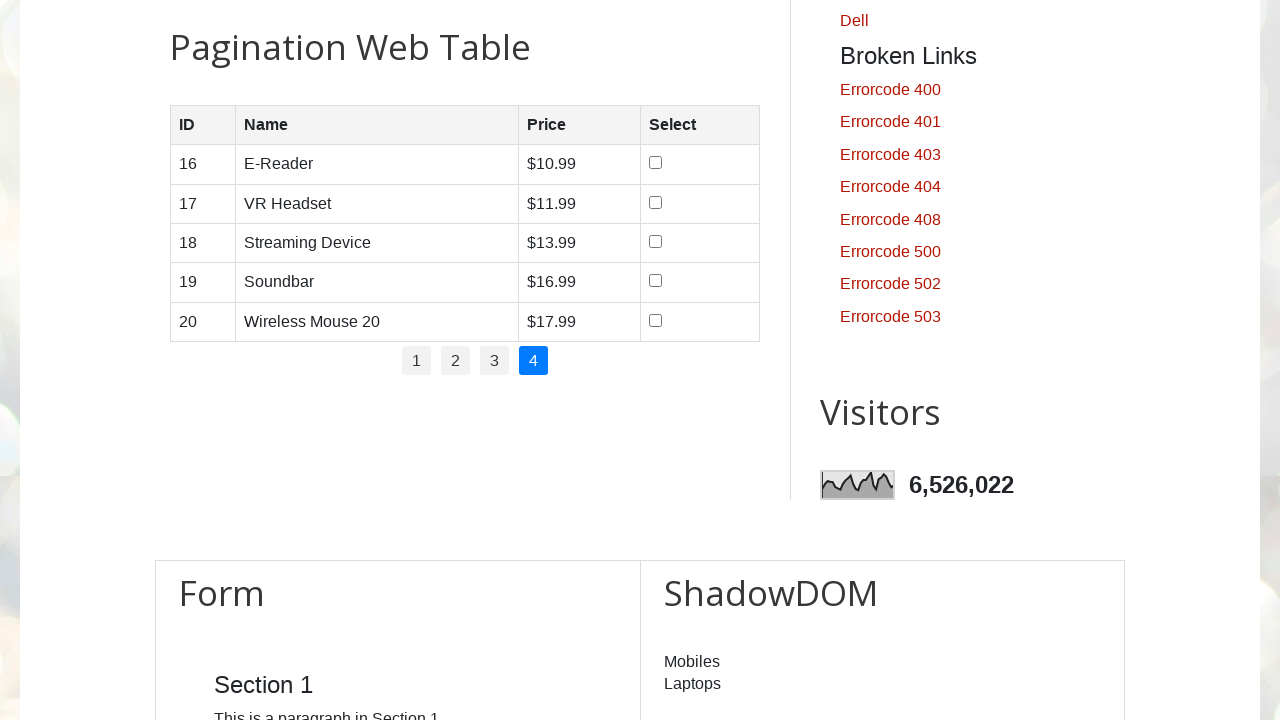

Read cell text at row 2, column 2 on page 4
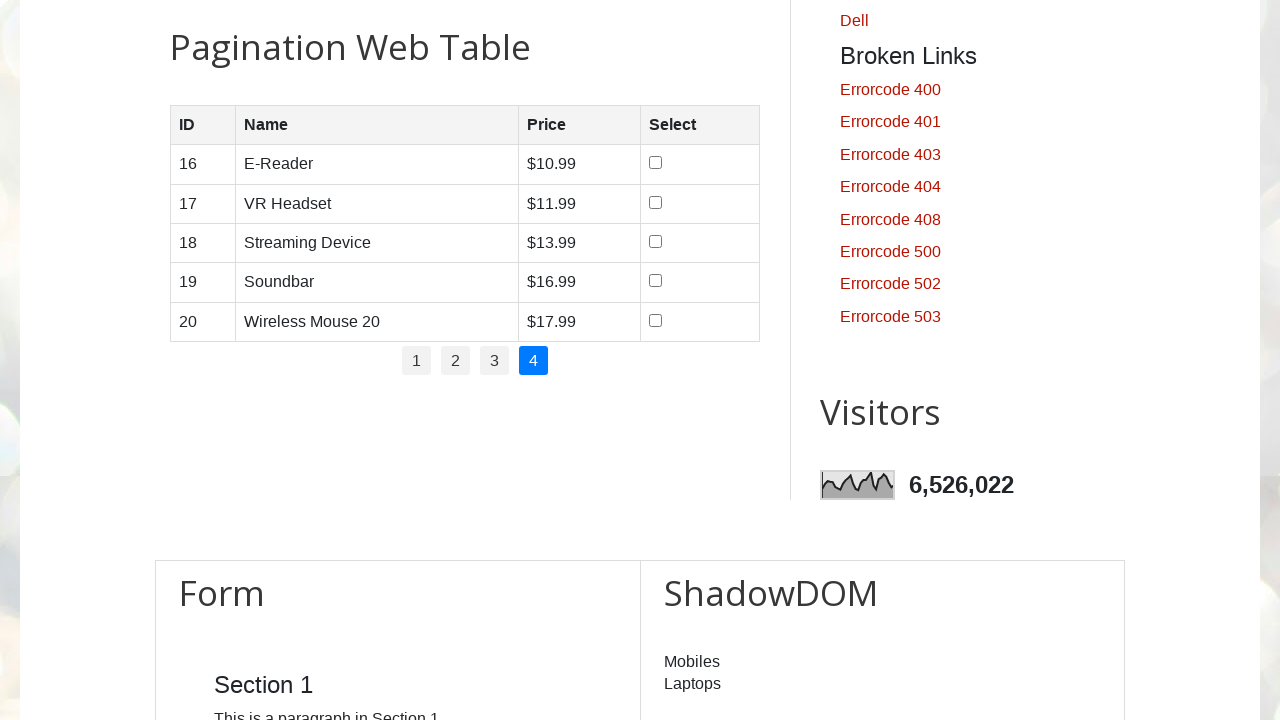

Read cell text at row 2, column 3 on page 4
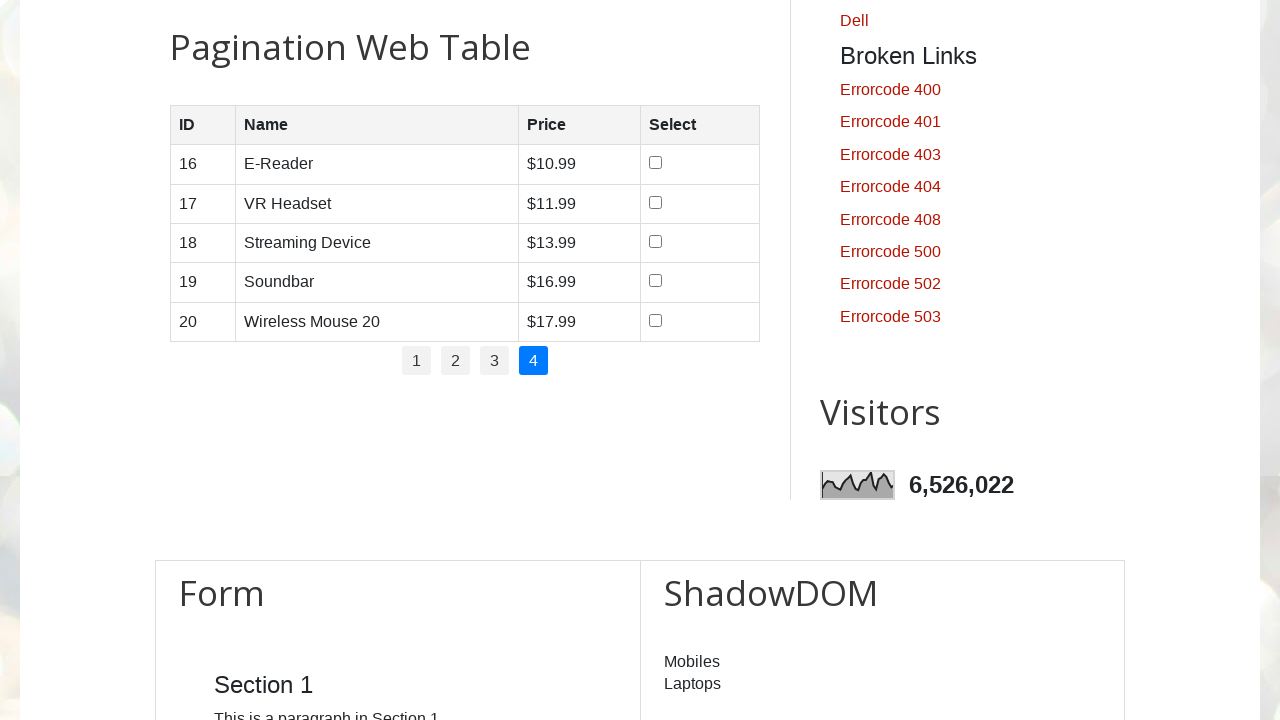

Located row at index 3 on page 4
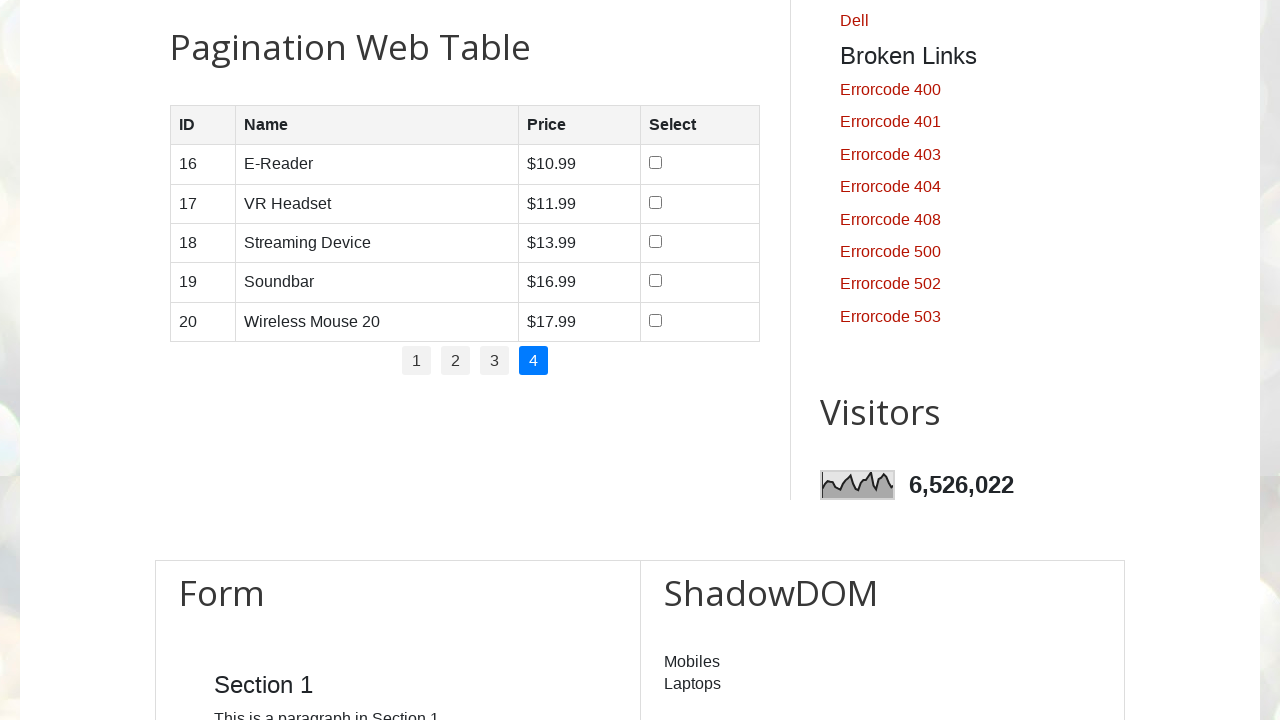

Located all cells in row 3 on page 4
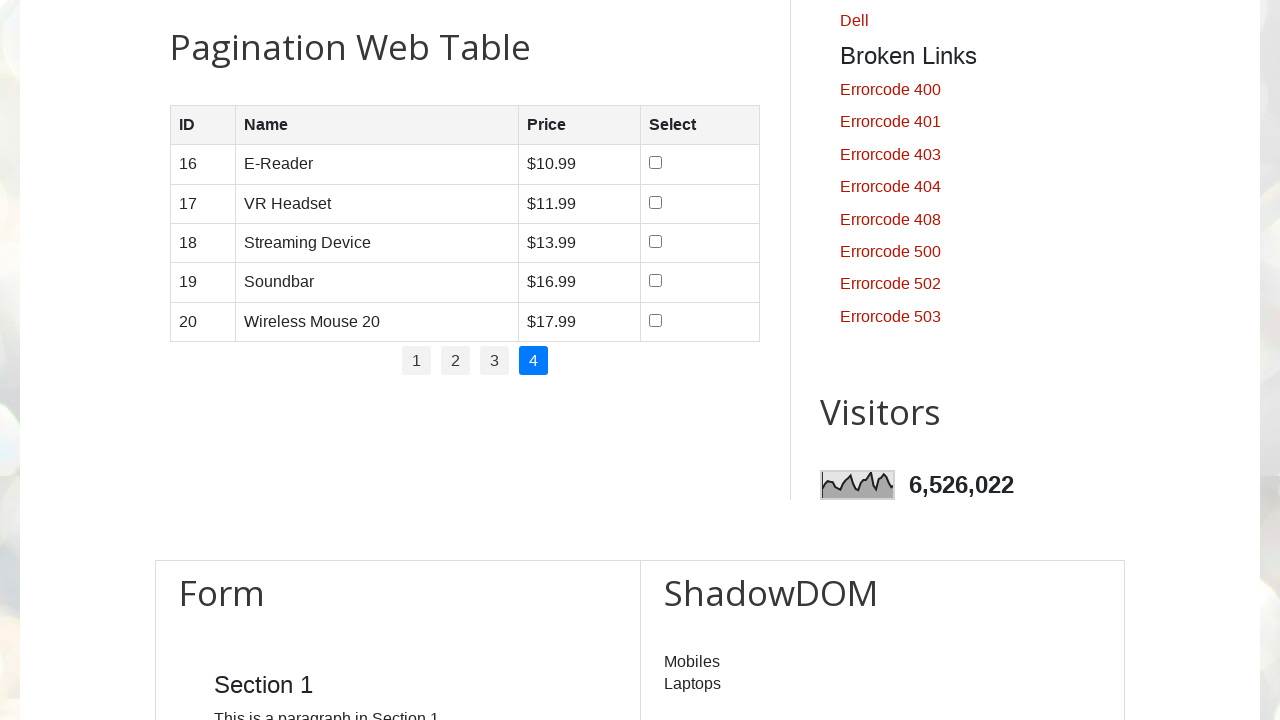

Row 3 on page 4 has 4 cells
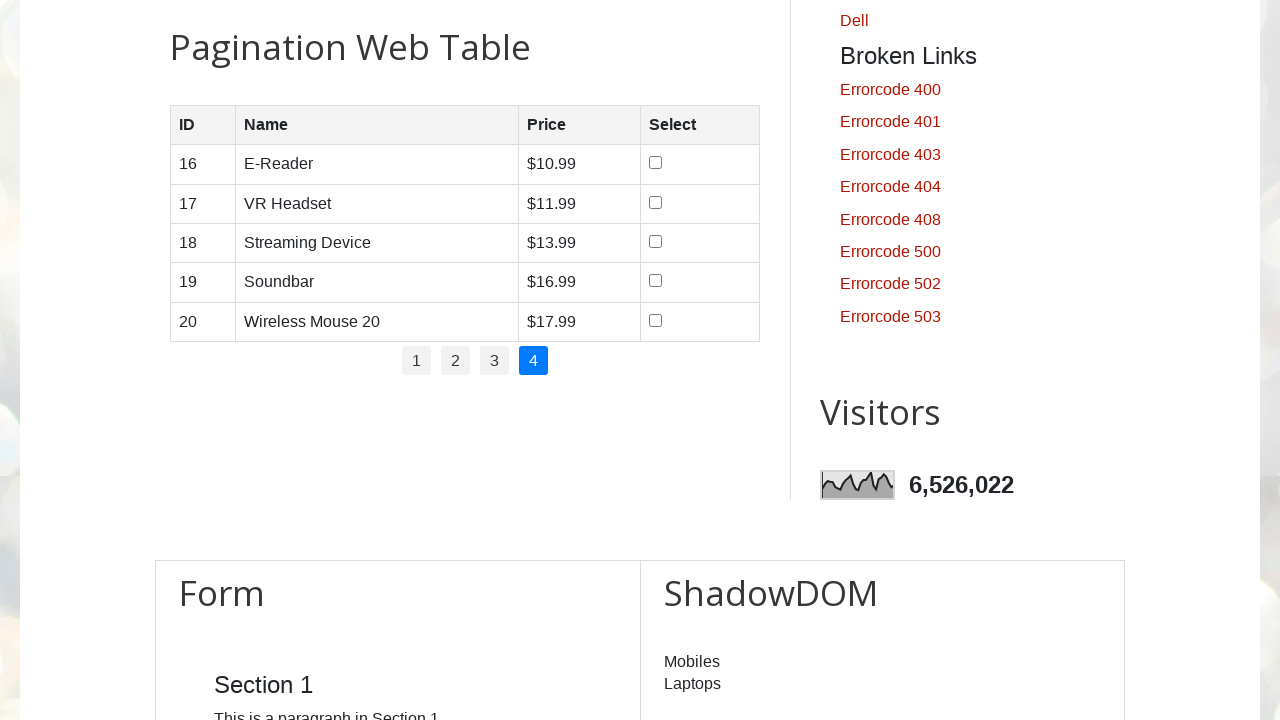

Read cell text at row 3, column 0 on page 4
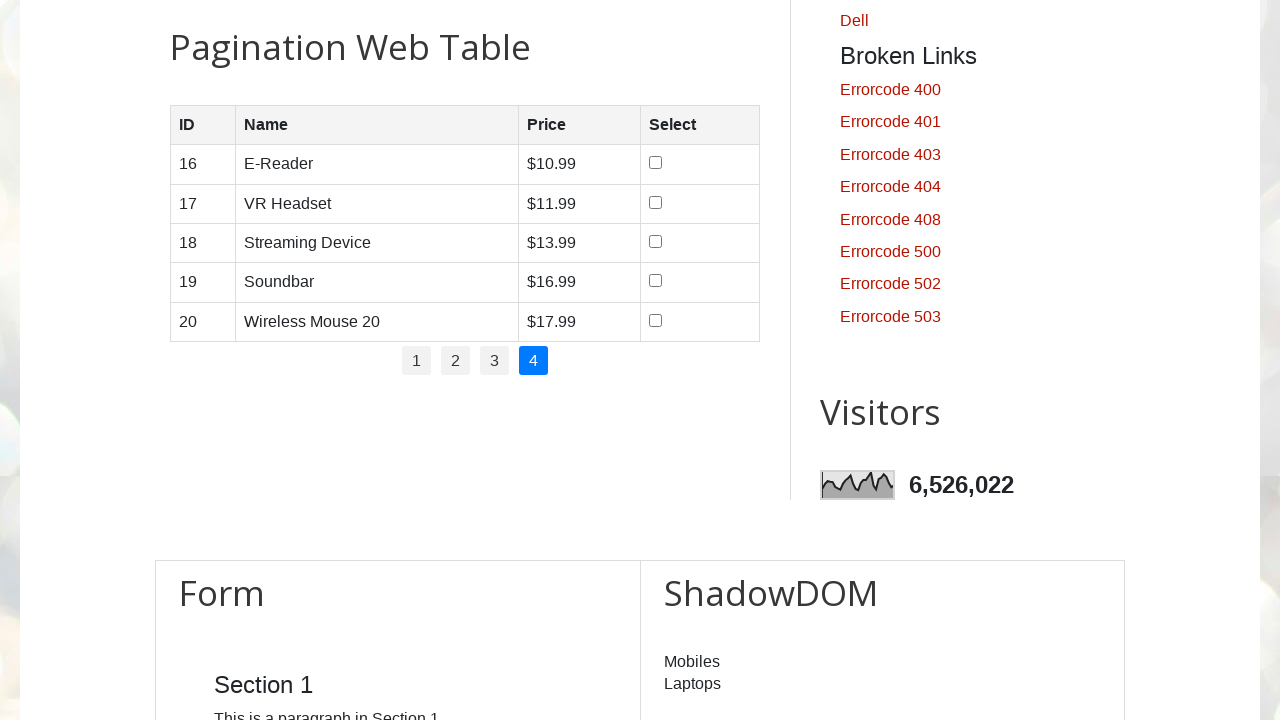

Read cell text at row 3, column 1 on page 4
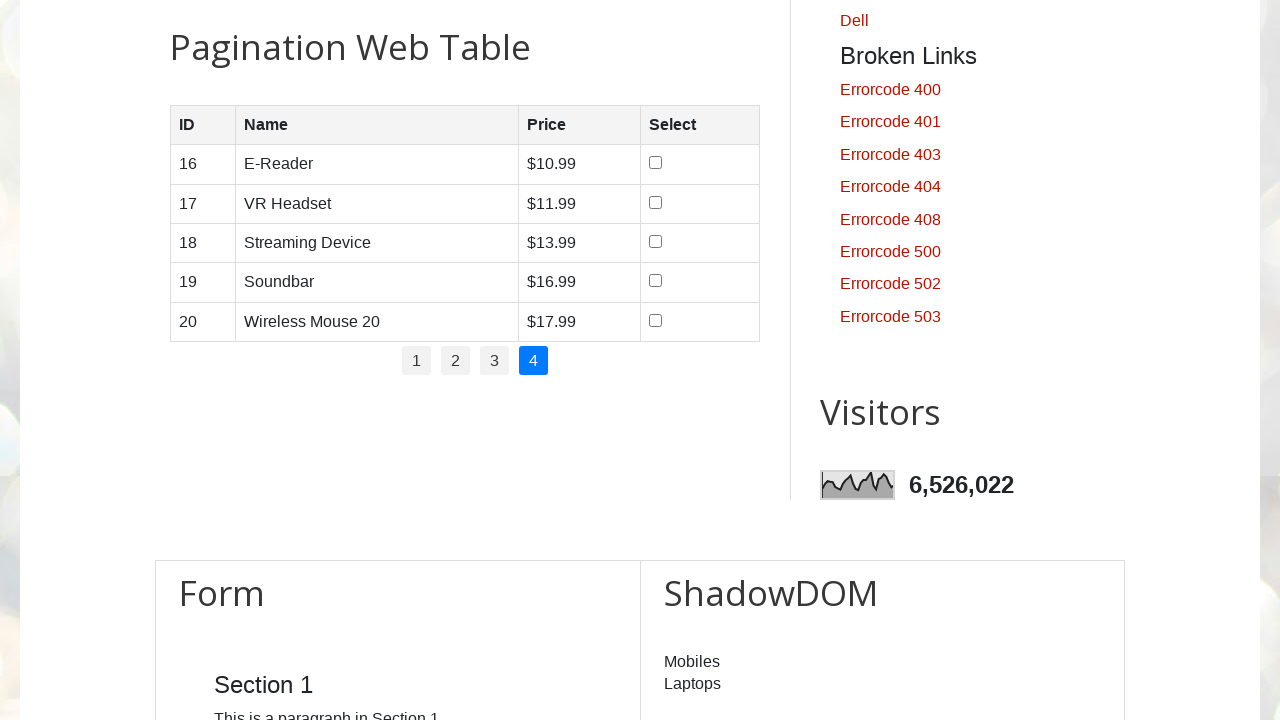

Read cell text at row 3, column 2 on page 4
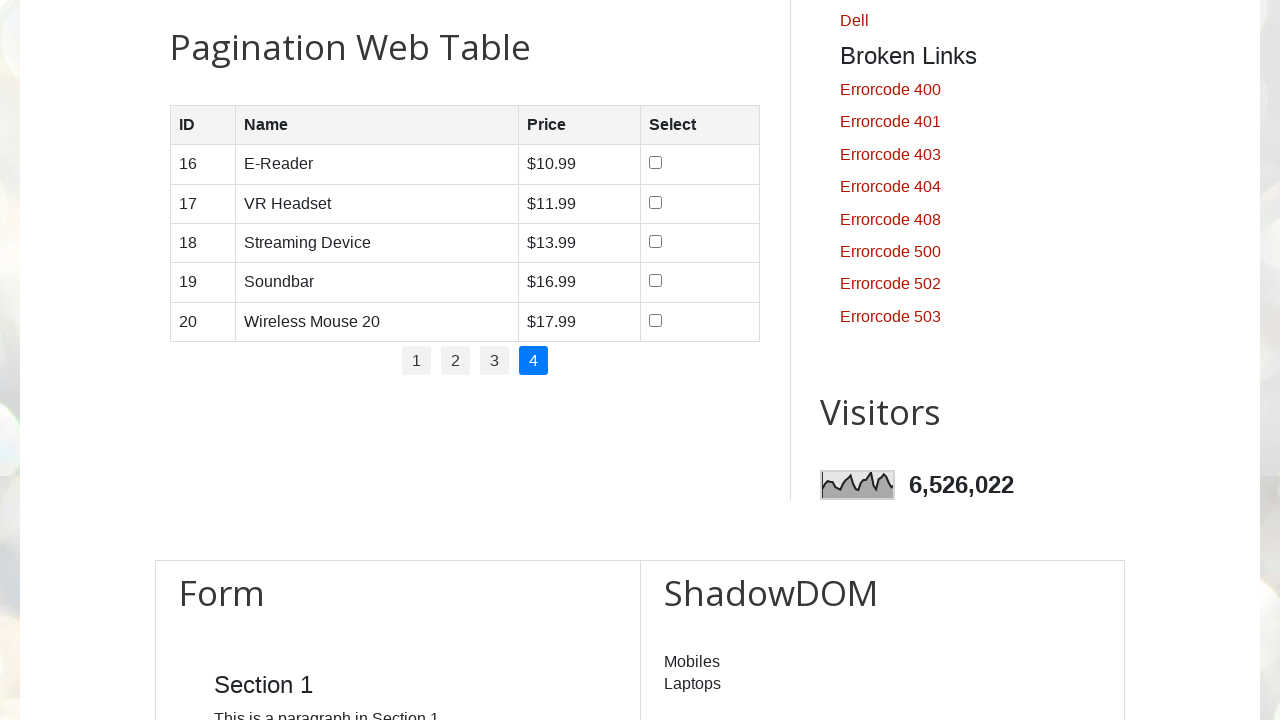

Read cell text at row 3, column 3 on page 4
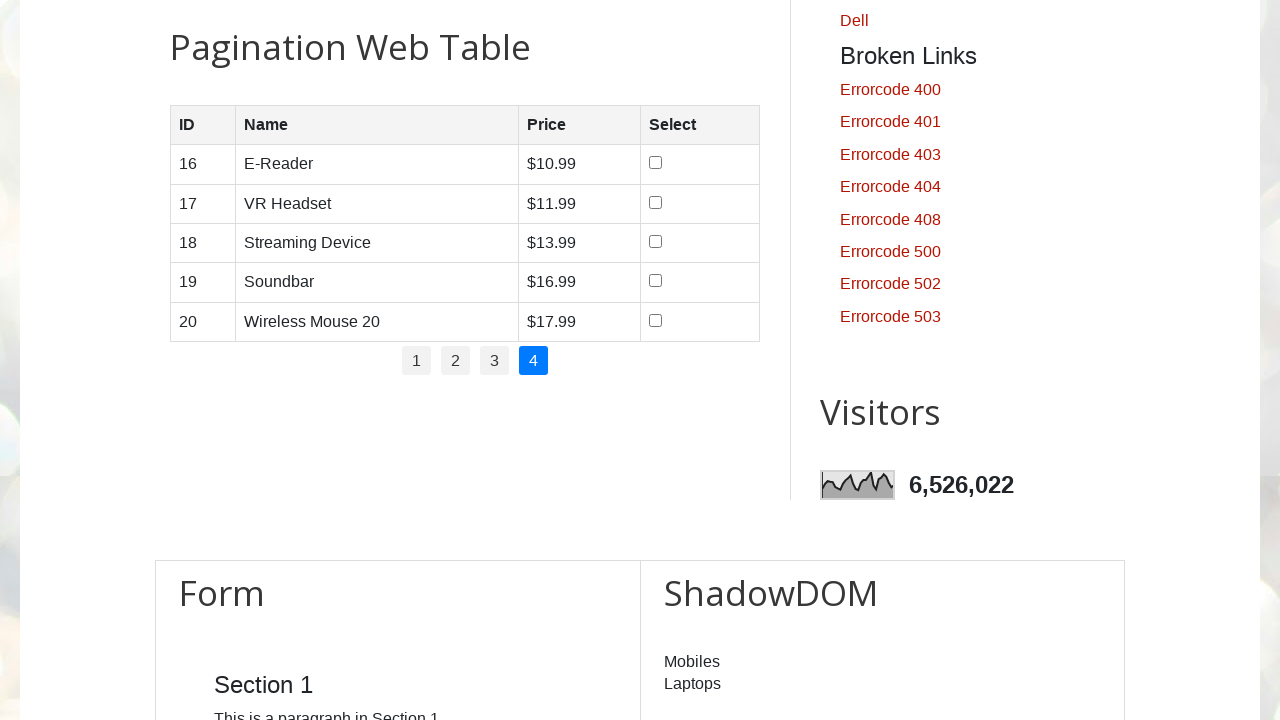

Located row at index 4 on page 4
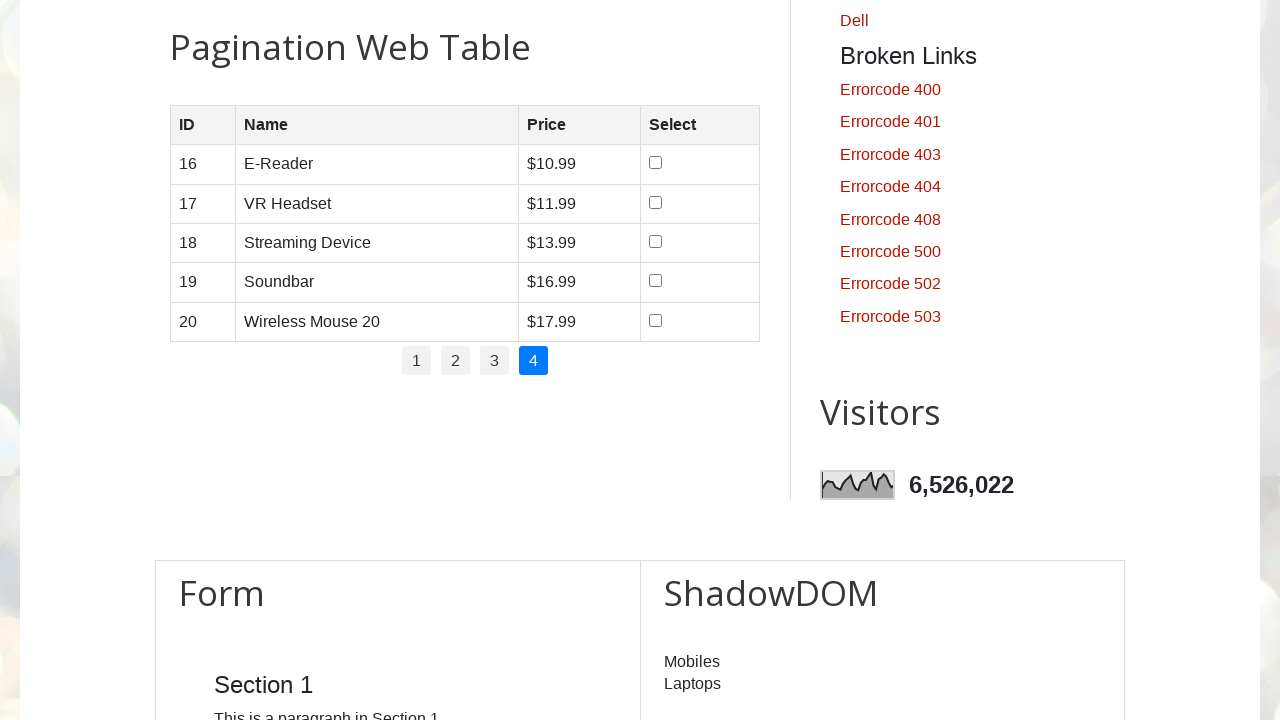

Located all cells in row 4 on page 4
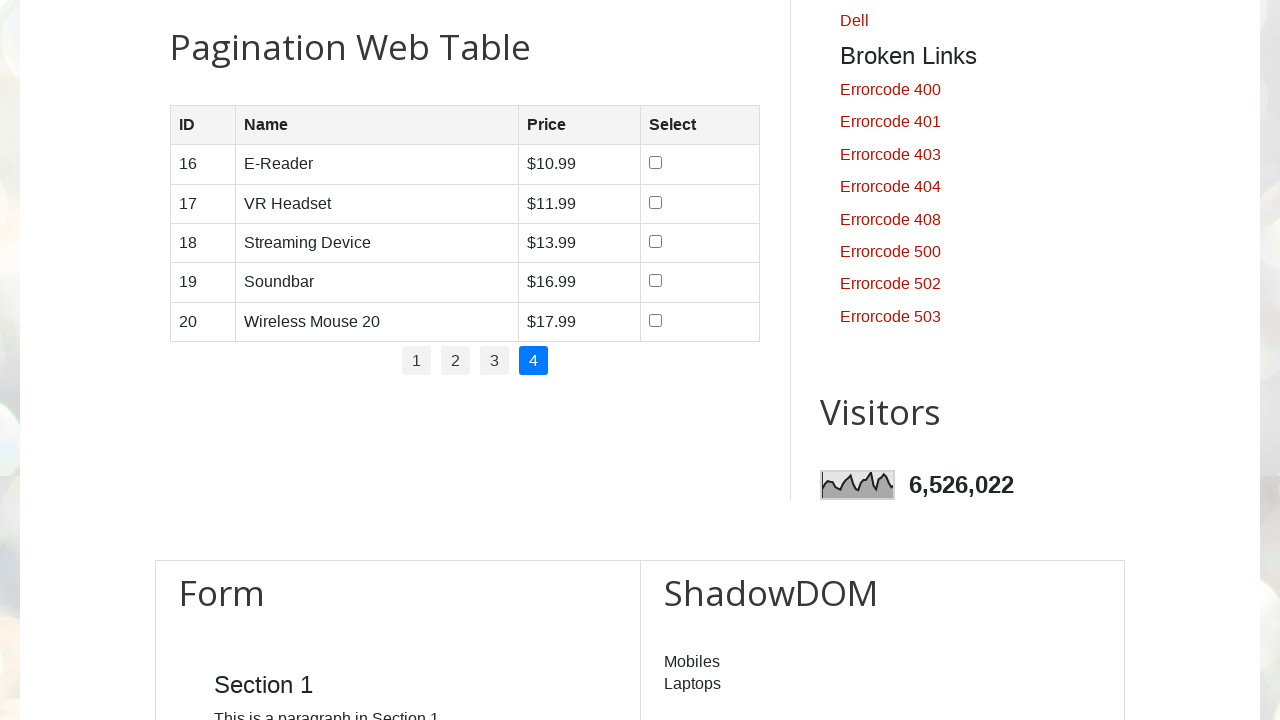

Row 4 on page 4 has 4 cells
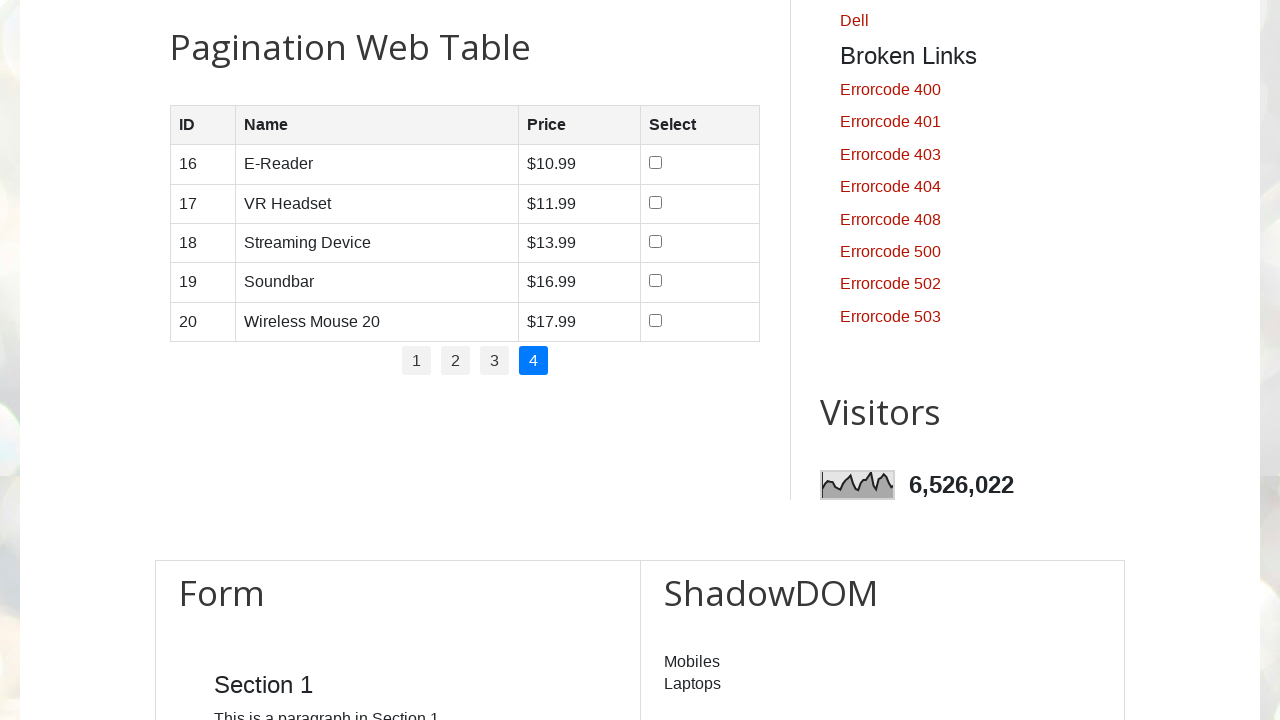

Read cell text at row 4, column 0 on page 4
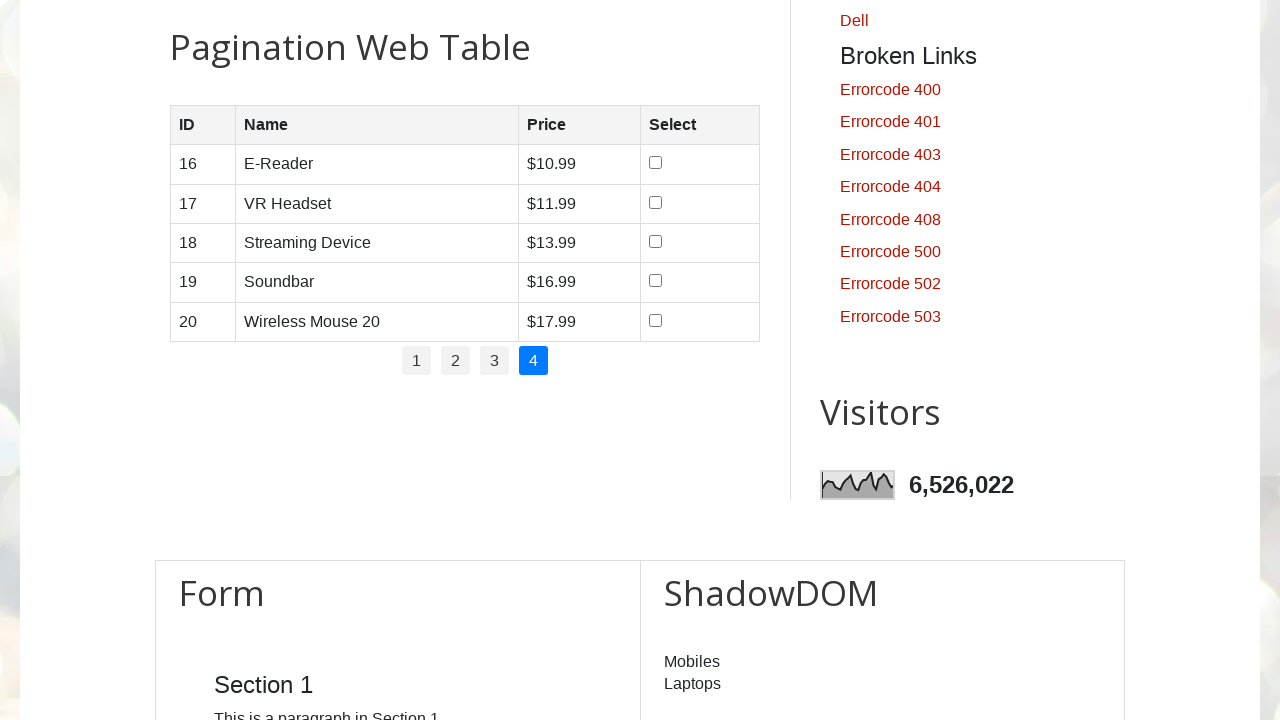

Read cell text at row 4, column 1 on page 4
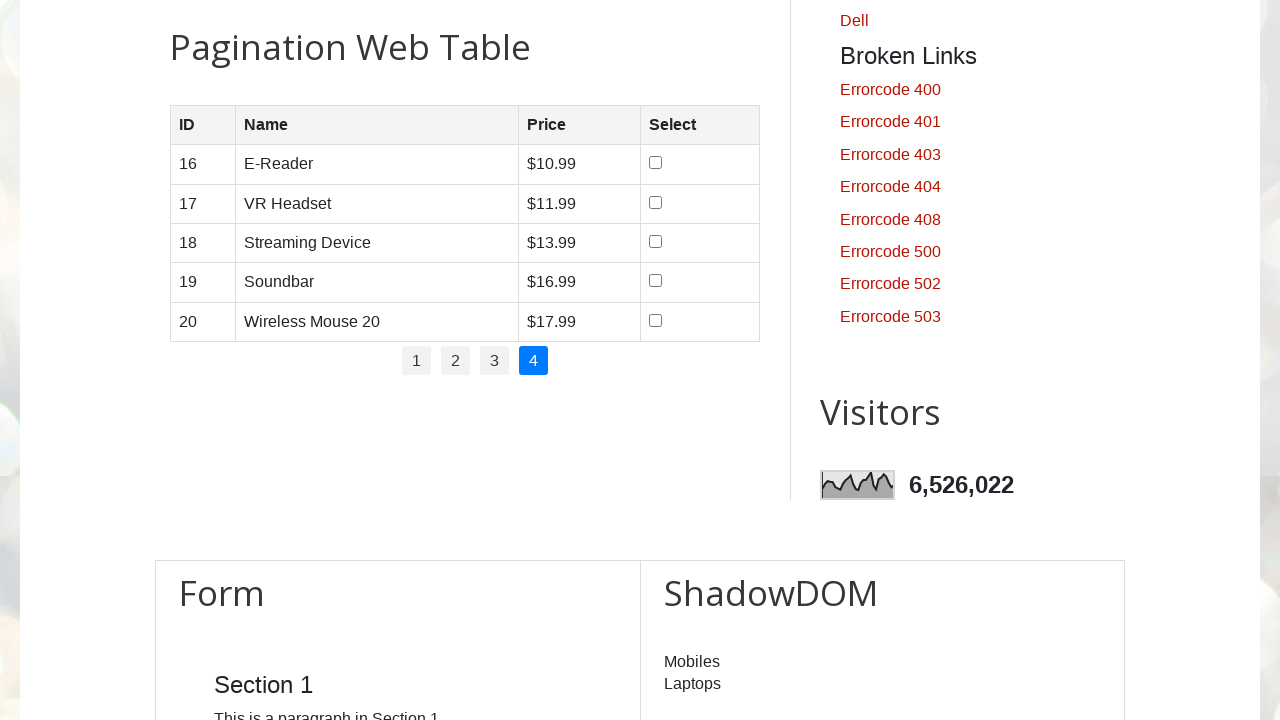

Read cell text at row 4, column 2 on page 4
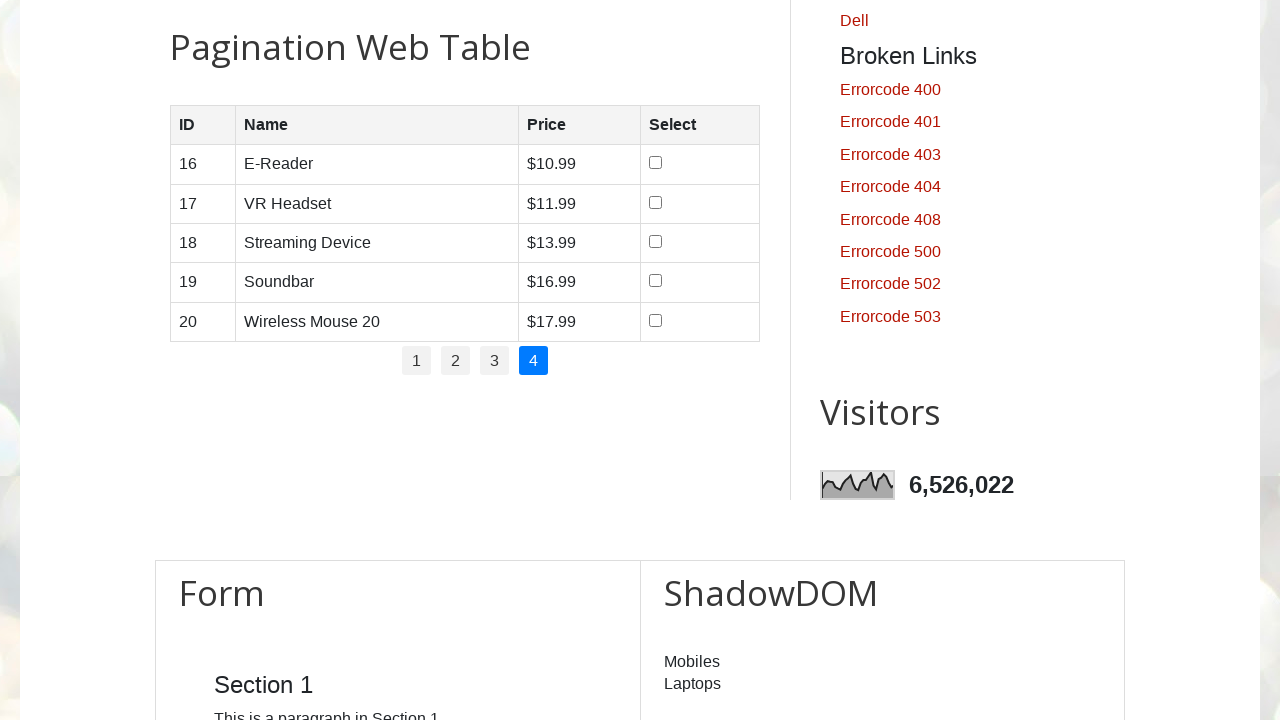

Read cell text at row 4, column 3 on page 4
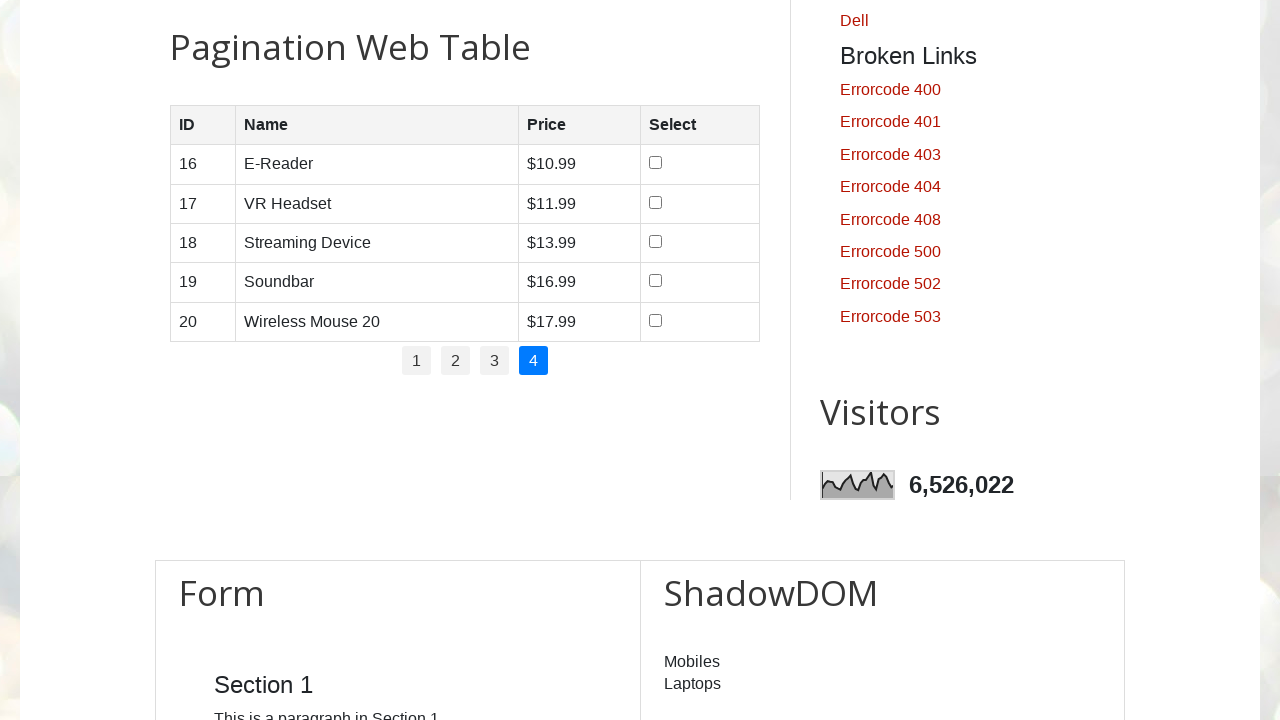

Final wait of 1000ms completed - table pagination test finished
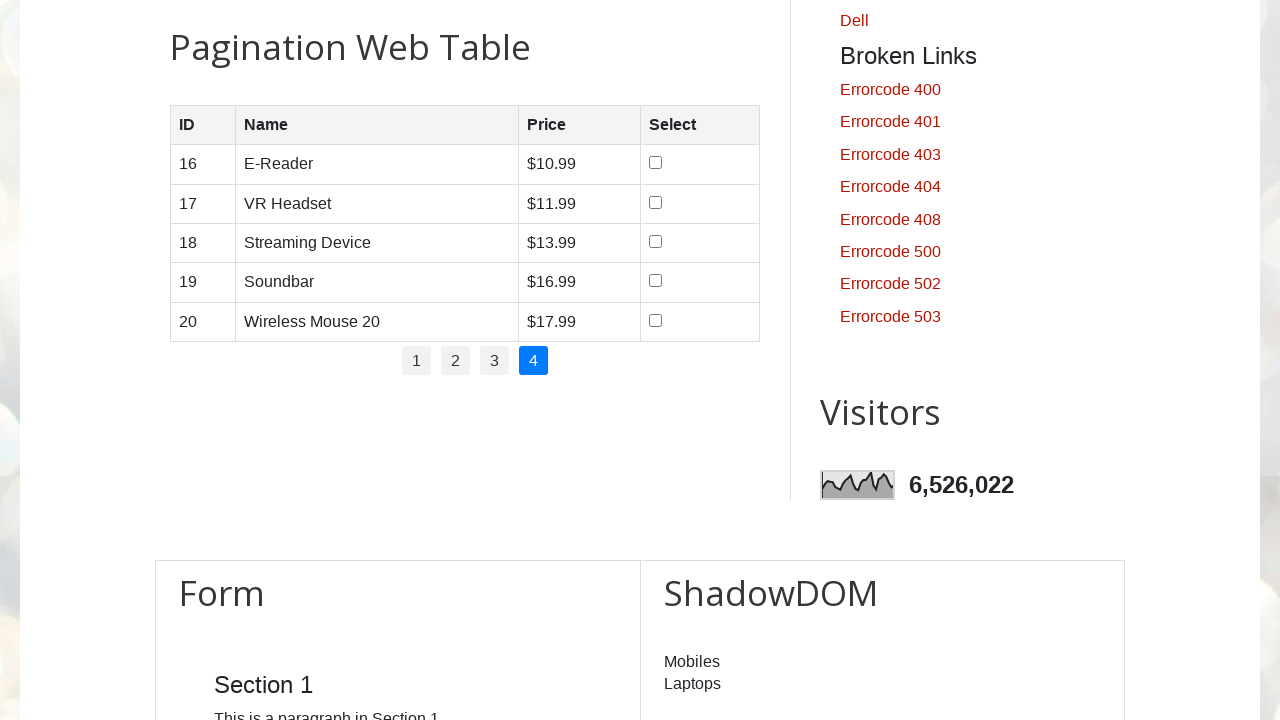

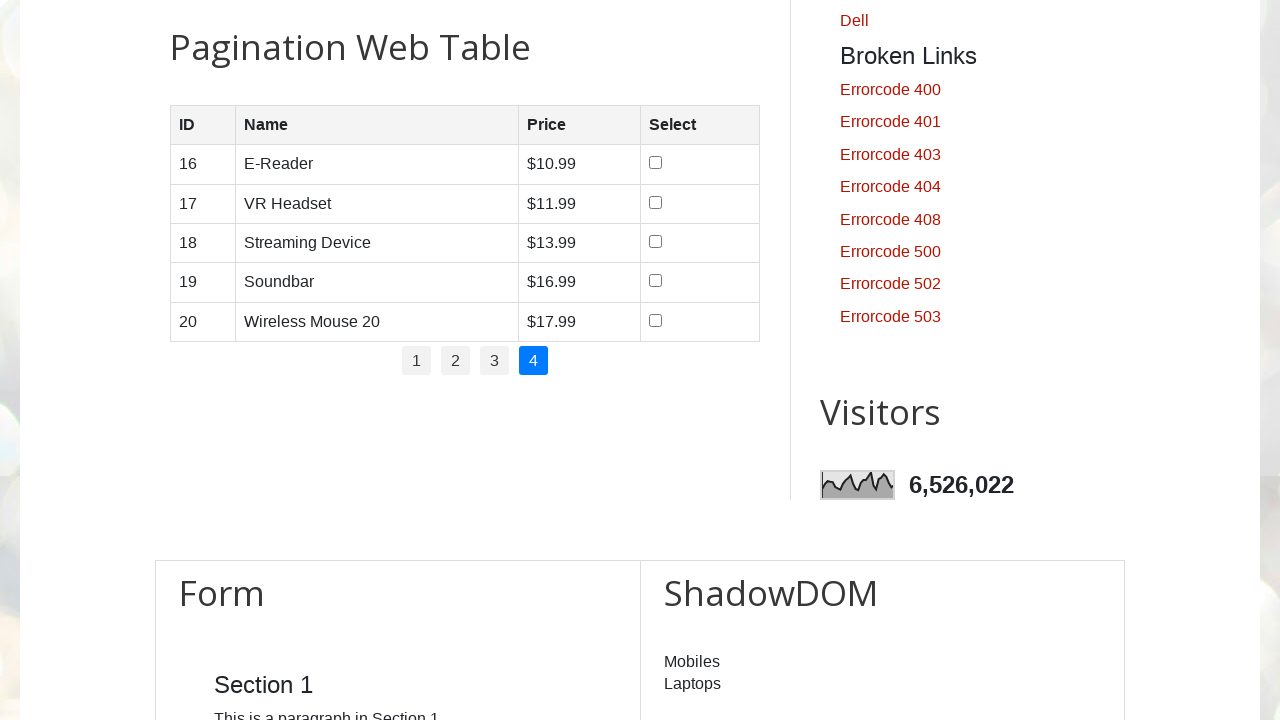